Tests the add/remove elements functionality by clicking the Add Element button 100 times, verifying 100 delete buttons are created, then clicking delete 90 times and verifying the remaining count.

Starting URL: https://the-internet.herokuapp.com/add_remove_elements/

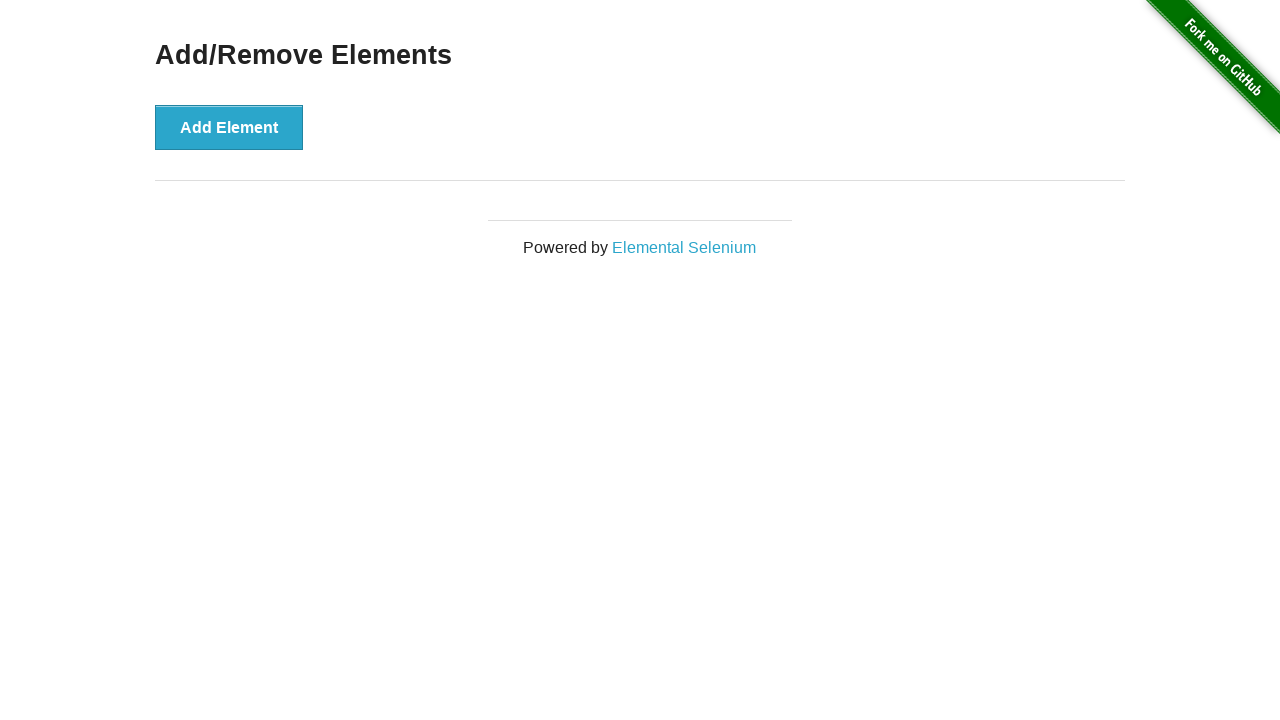

Clicked Add Element button (iteration 1/100) at (229, 127) on xpath=//button[@onclick='addElement()']
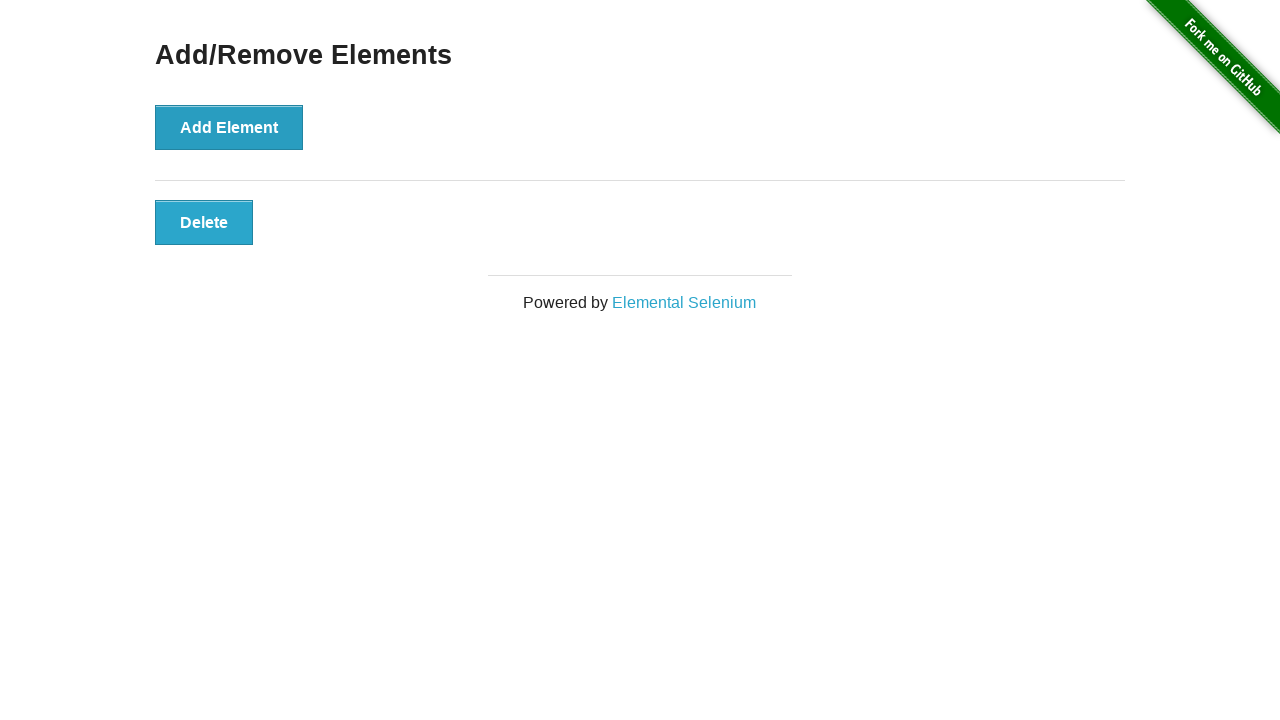

Clicked Add Element button (iteration 2/100) at (229, 127) on xpath=//button[@onclick='addElement()']
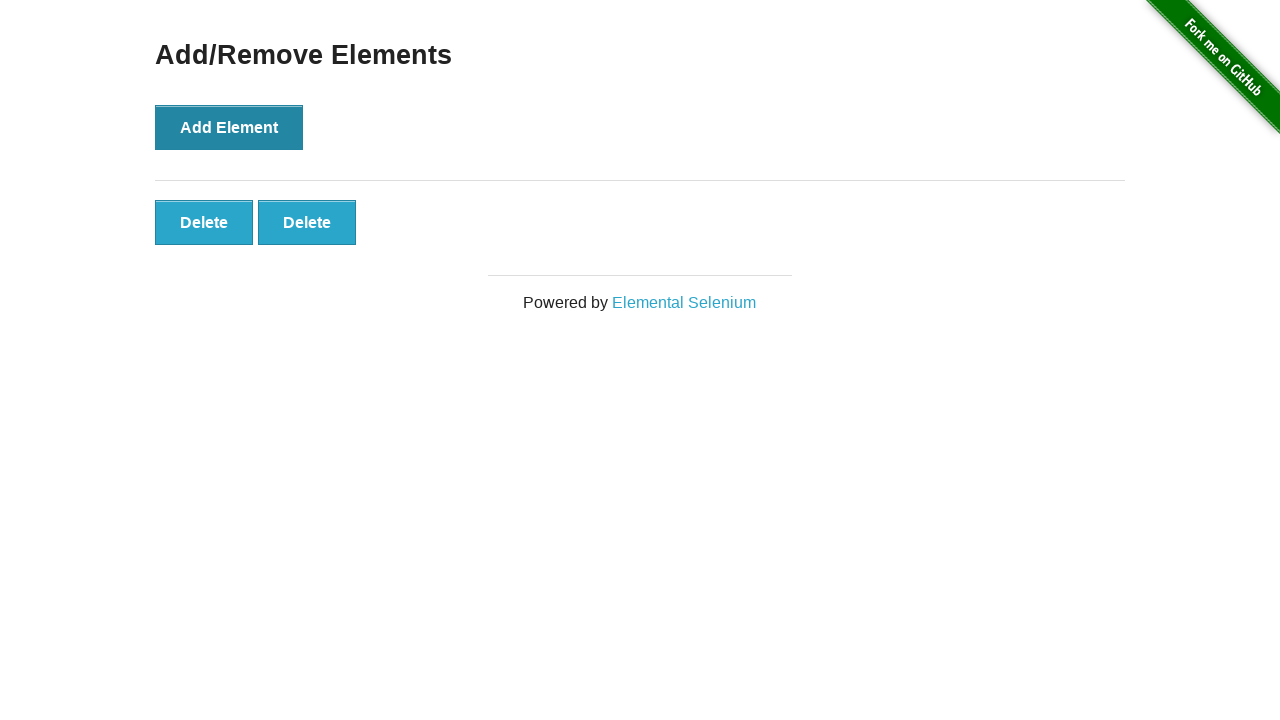

Clicked Add Element button (iteration 3/100) at (229, 127) on xpath=//button[@onclick='addElement()']
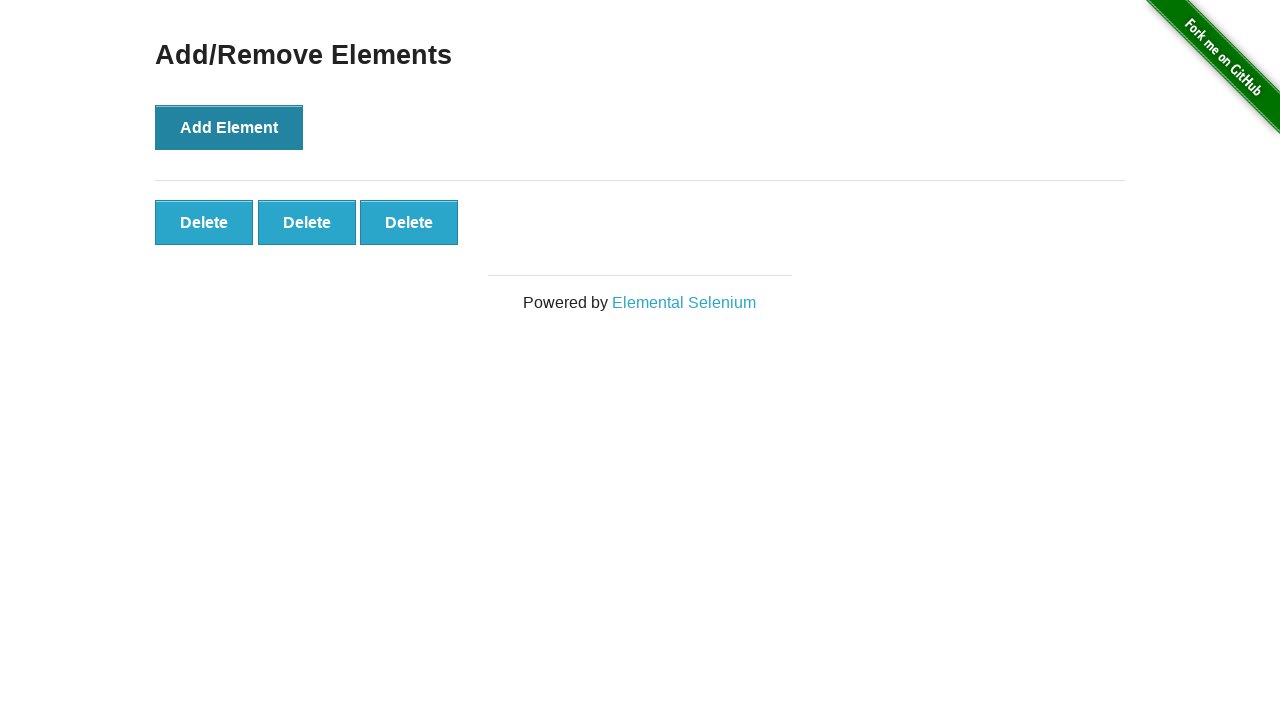

Clicked Add Element button (iteration 4/100) at (229, 127) on xpath=//button[@onclick='addElement()']
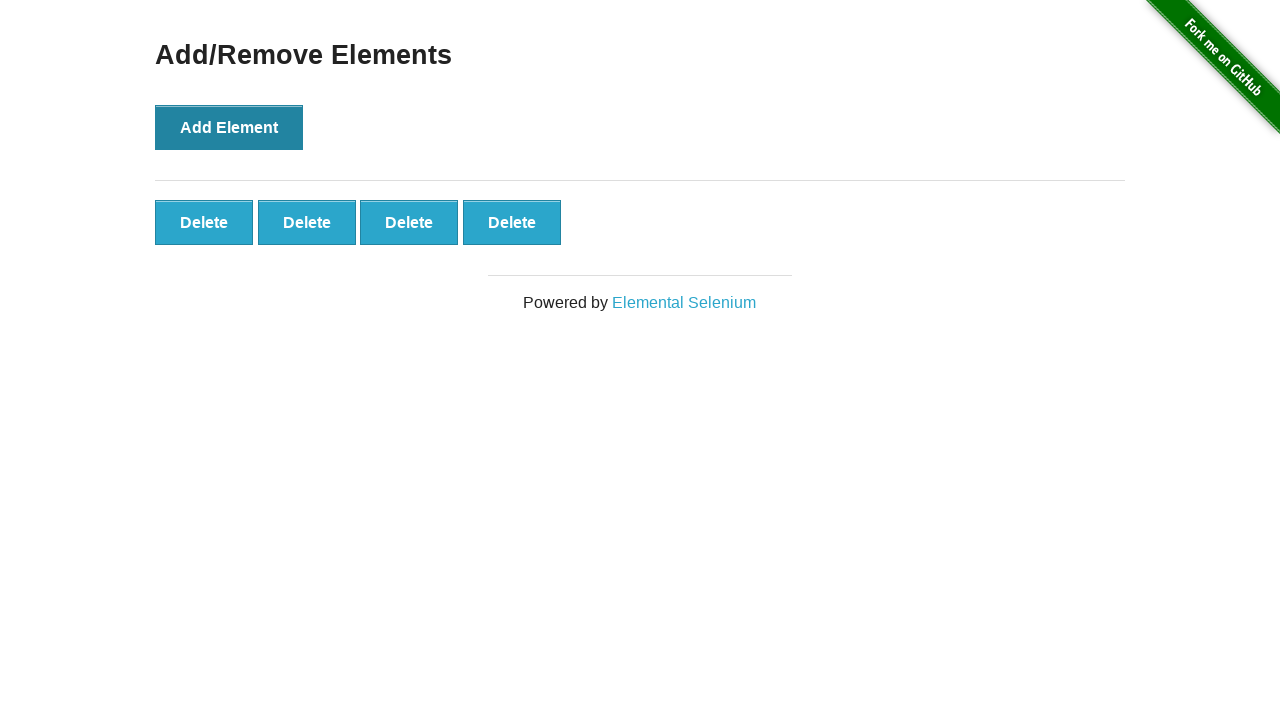

Clicked Add Element button (iteration 5/100) at (229, 127) on xpath=//button[@onclick='addElement()']
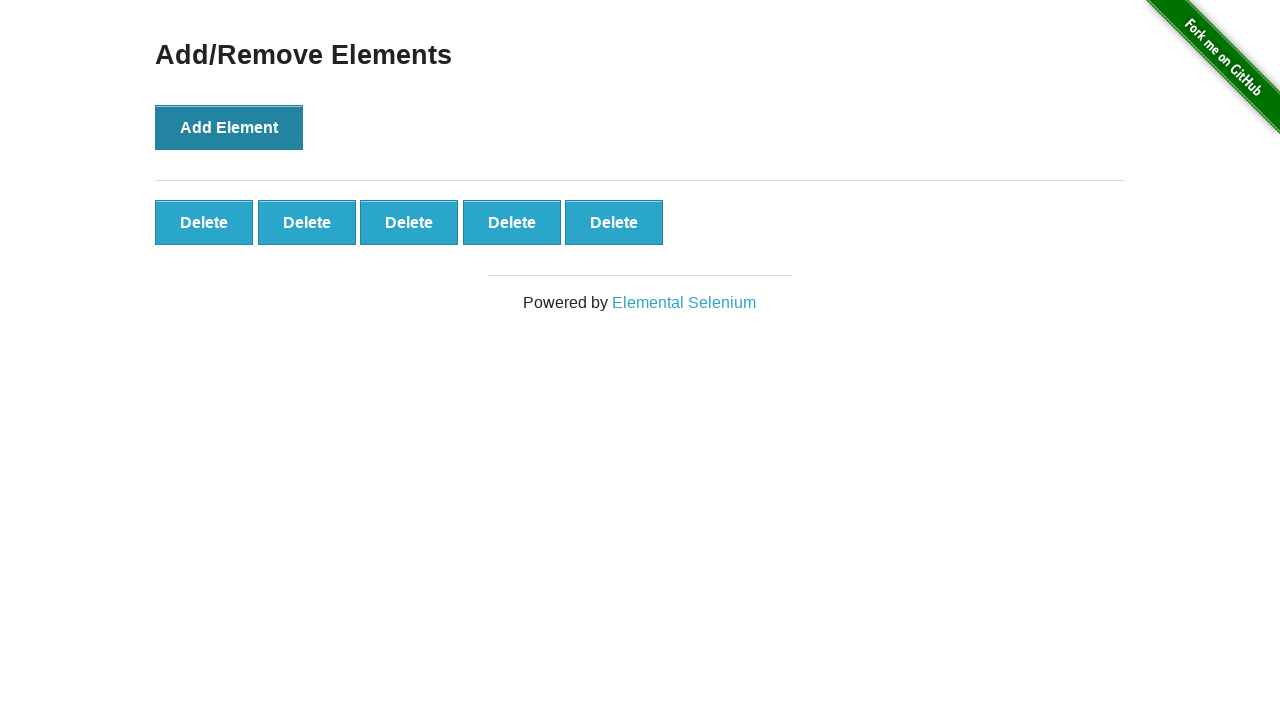

Clicked Add Element button (iteration 6/100) at (229, 127) on xpath=//button[@onclick='addElement()']
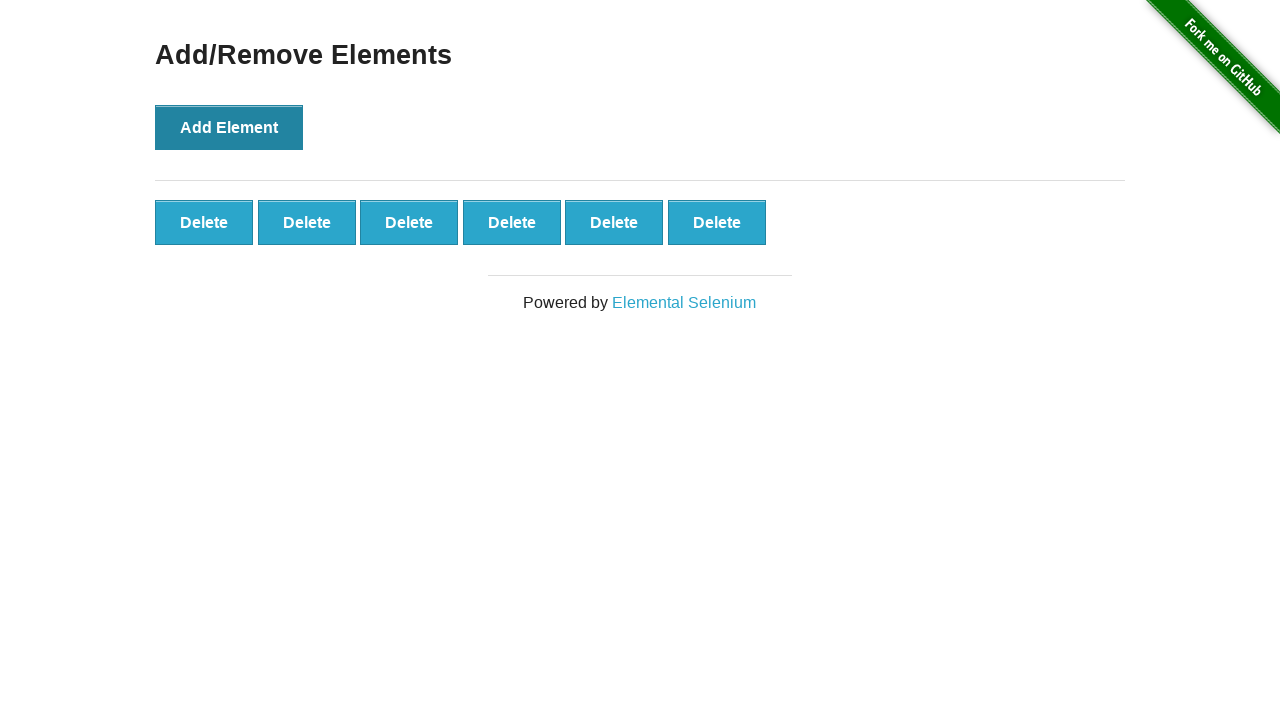

Clicked Add Element button (iteration 7/100) at (229, 127) on xpath=//button[@onclick='addElement()']
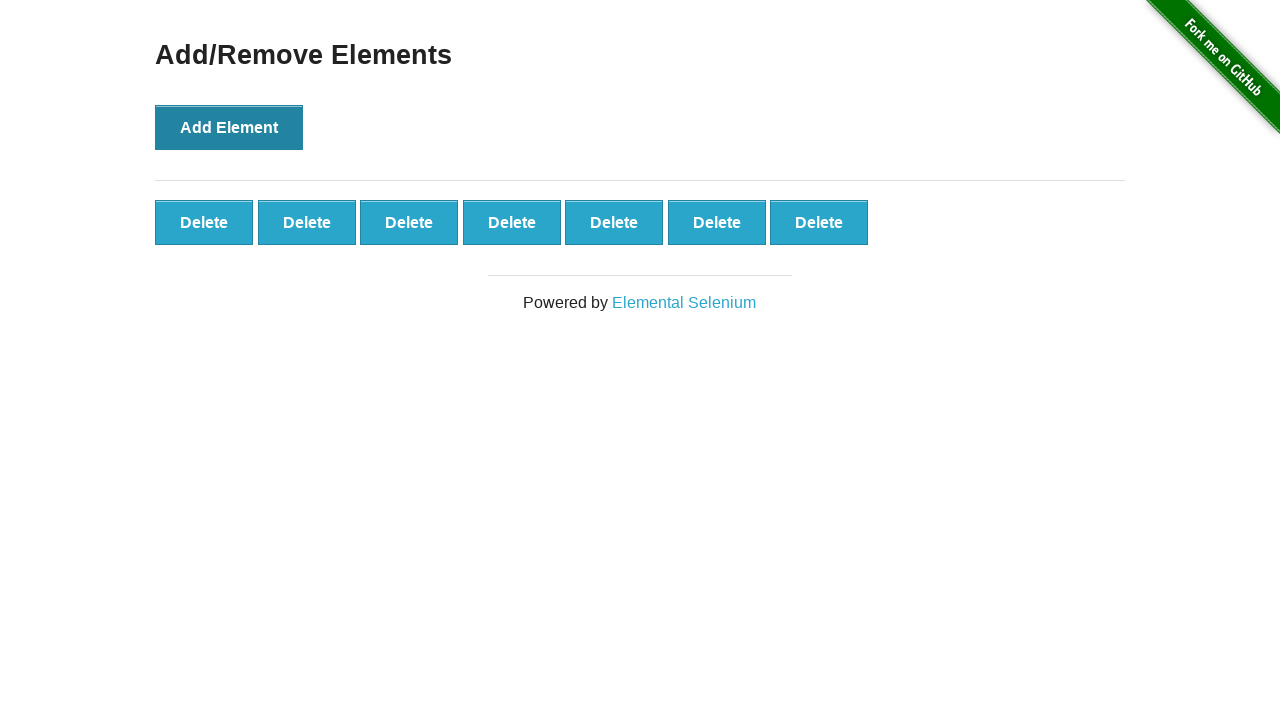

Clicked Add Element button (iteration 8/100) at (229, 127) on xpath=//button[@onclick='addElement()']
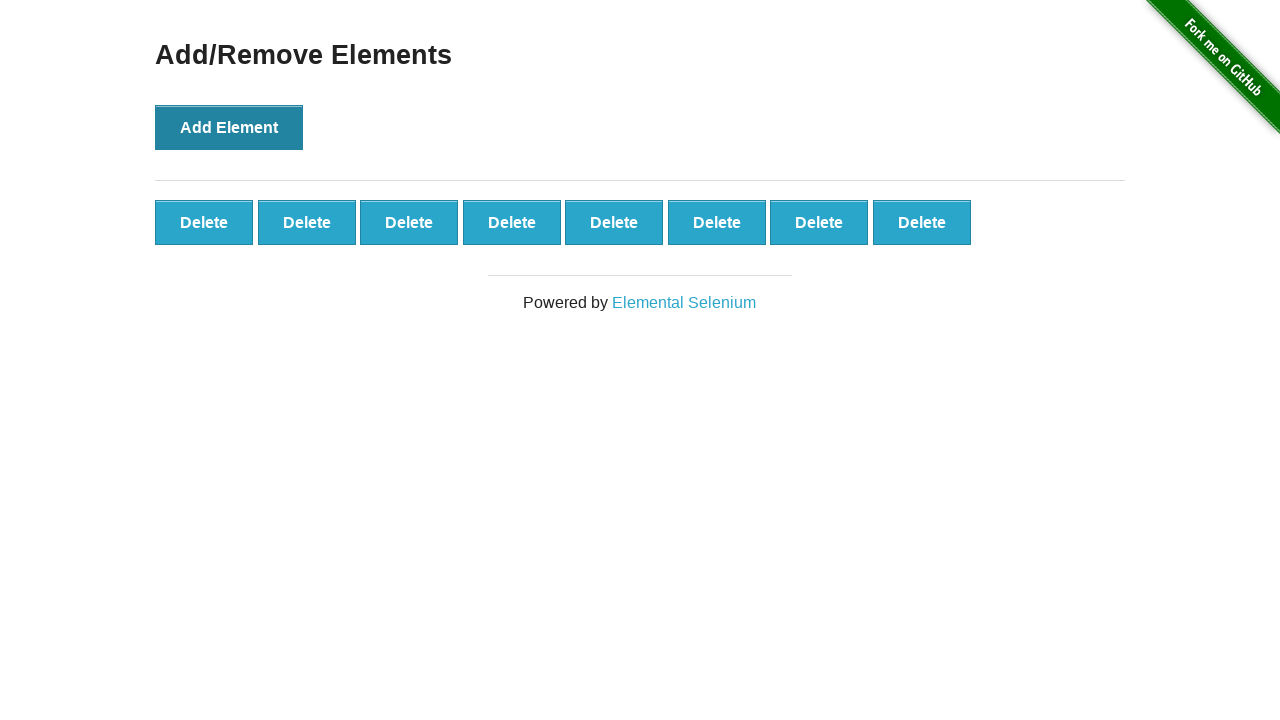

Clicked Add Element button (iteration 9/100) at (229, 127) on xpath=//button[@onclick='addElement()']
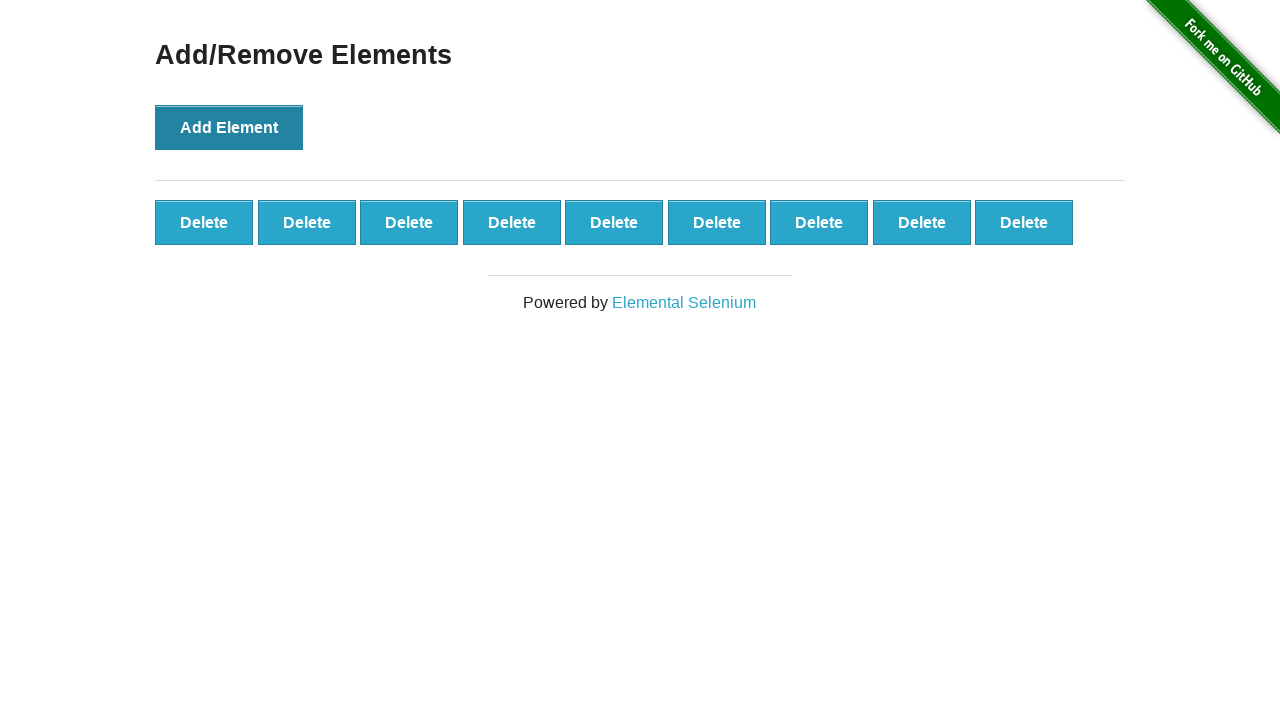

Clicked Add Element button (iteration 10/100) at (229, 127) on xpath=//button[@onclick='addElement()']
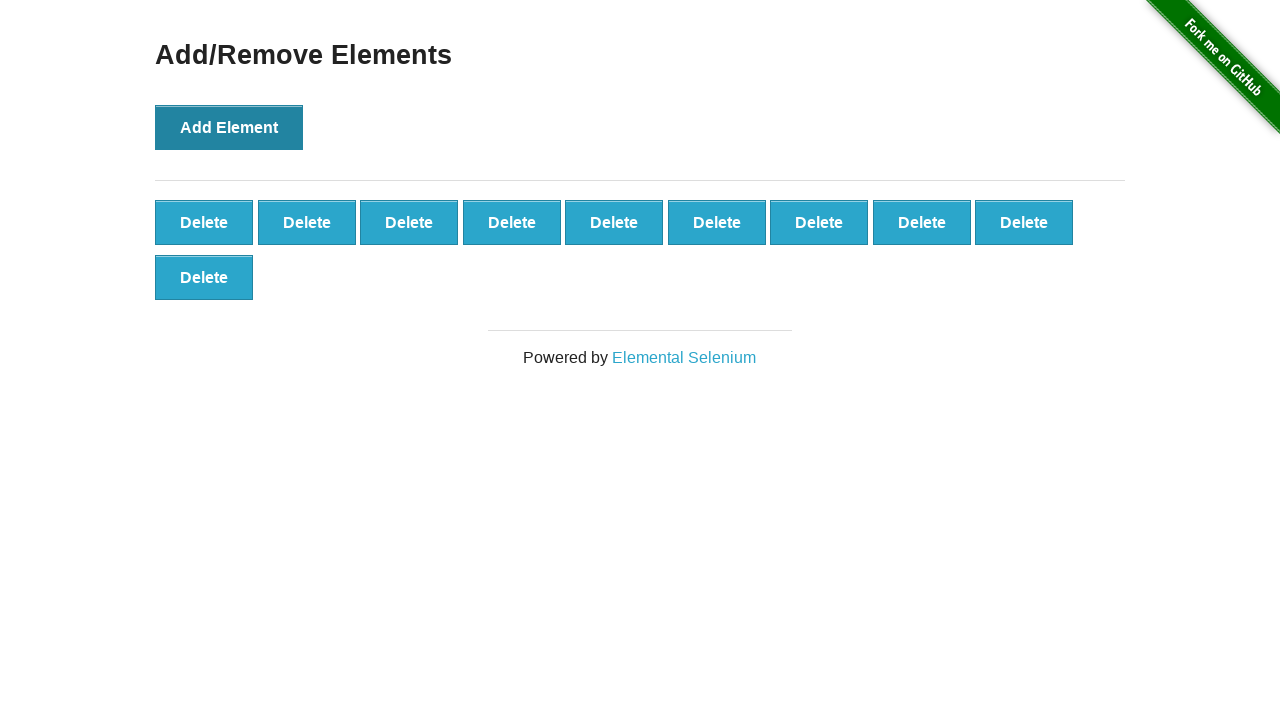

Clicked Add Element button (iteration 11/100) at (229, 127) on xpath=//button[@onclick='addElement()']
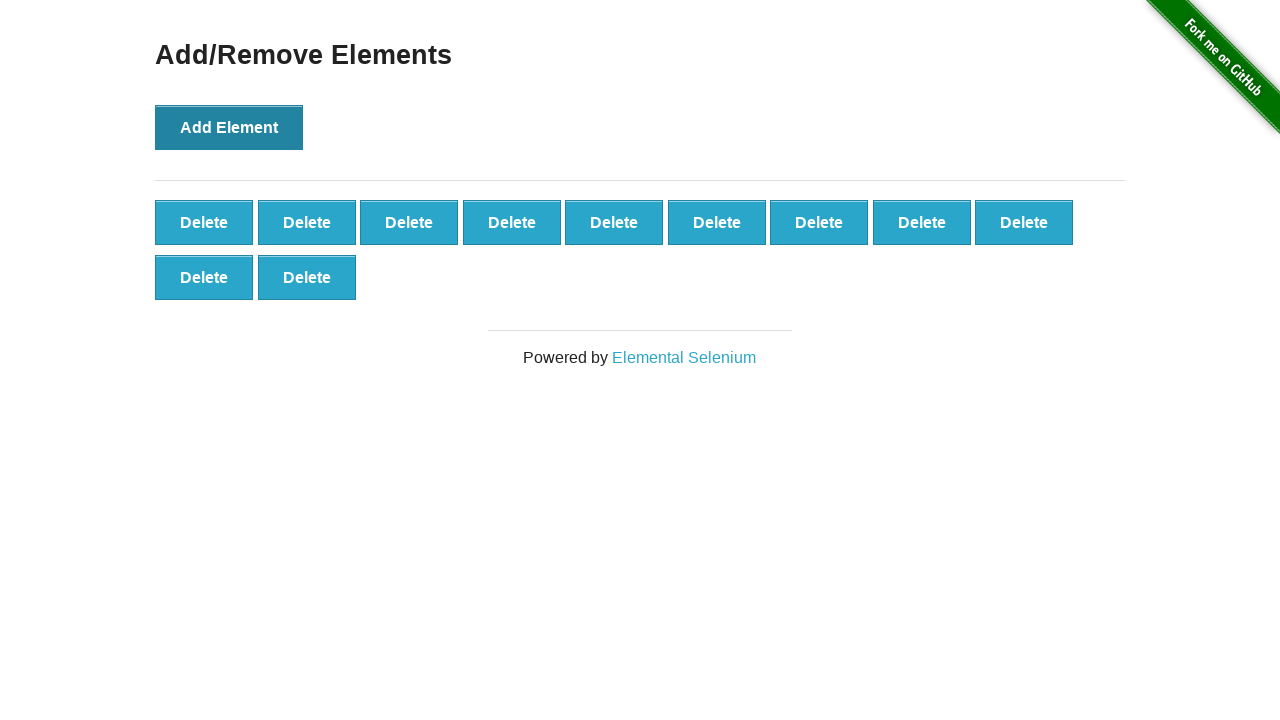

Clicked Add Element button (iteration 12/100) at (229, 127) on xpath=//button[@onclick='addElement()']
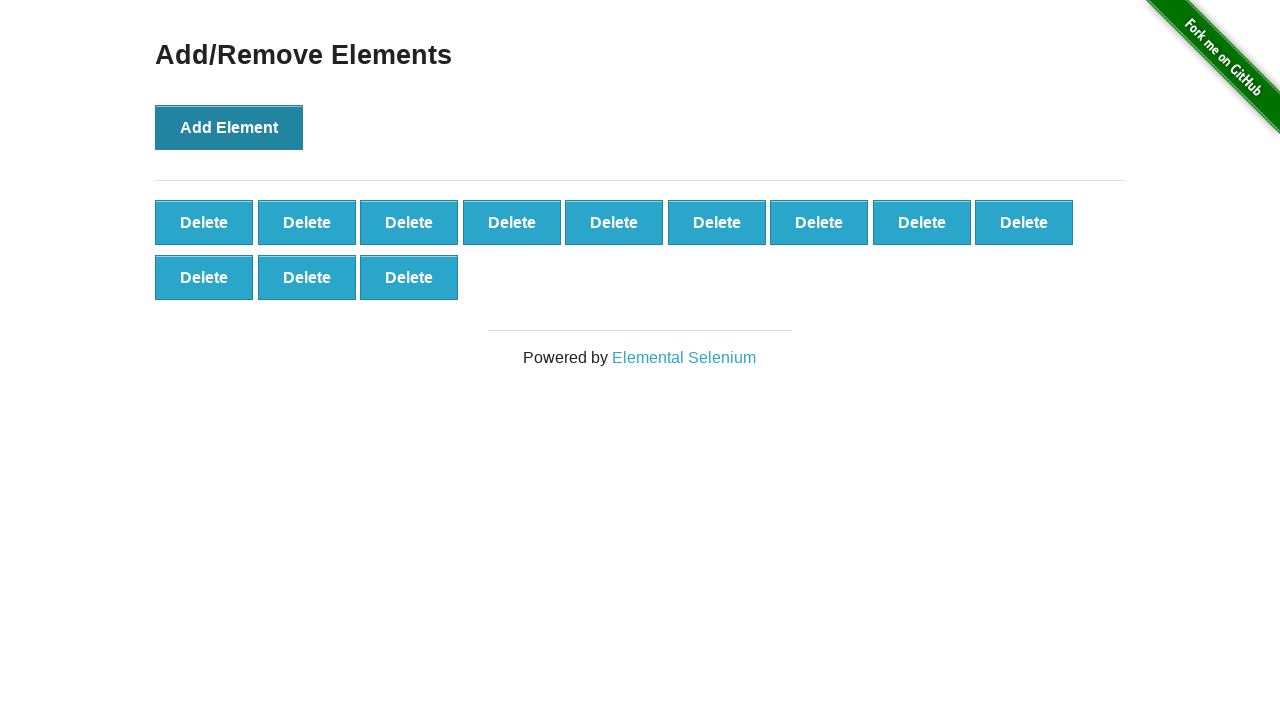

Clicked Add Element button (iteration 13/100) at (229, 127) on xpath=//button[@onclick='addElement()']
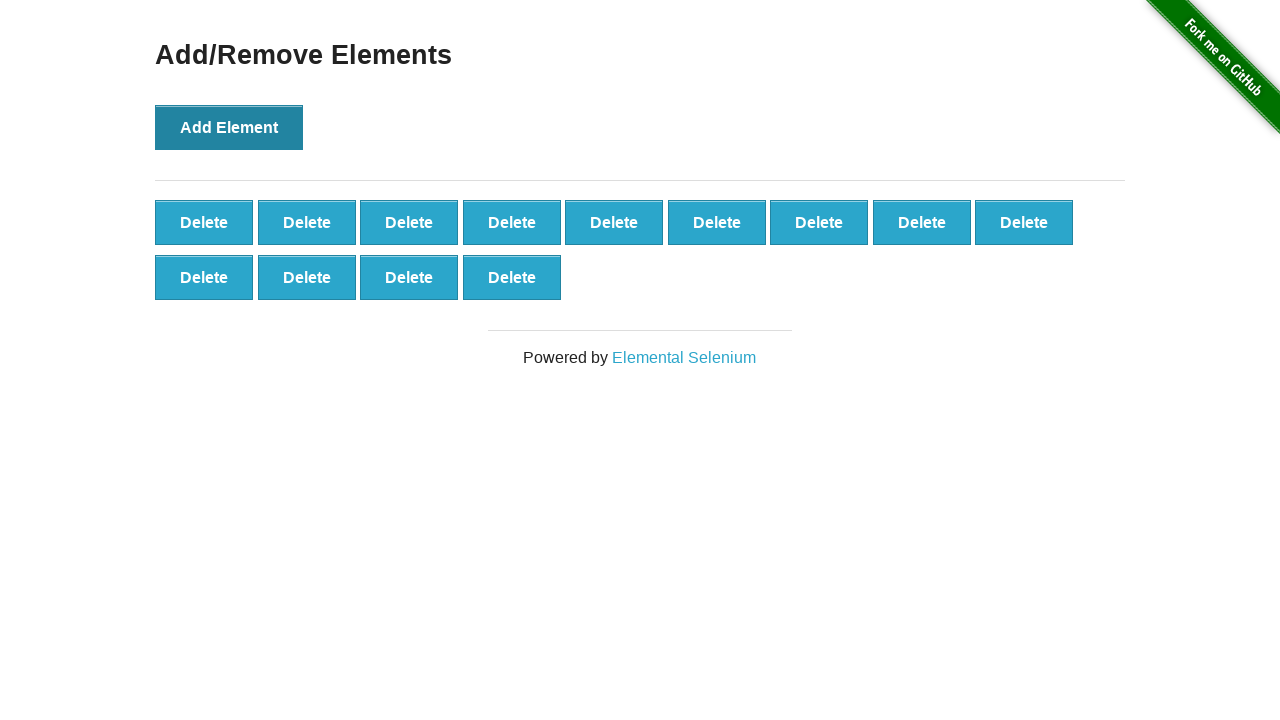

Clicked Add Element button (iteration 14/100) at (229, 127) on xpath=//button[@onclick='addElement()']
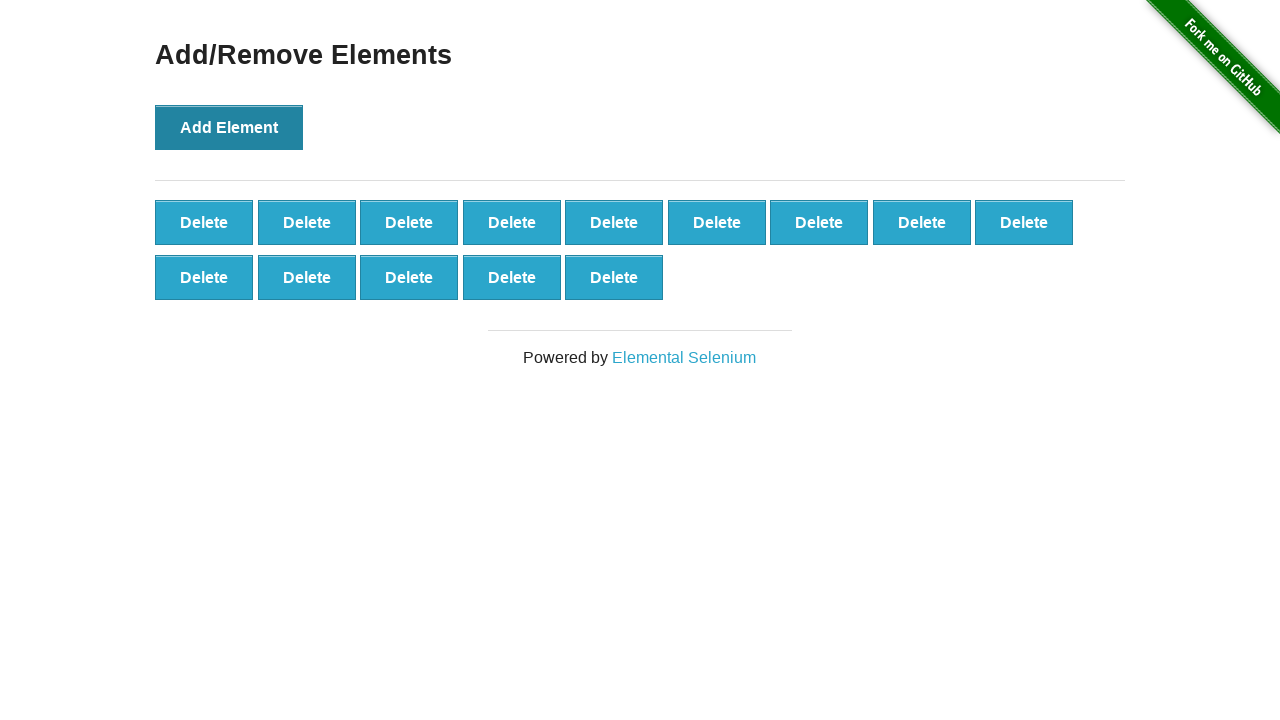

Clicked Add Element button (iteration 15/100) at (229, 127) on xpath=//button[@onclick='addElement()']
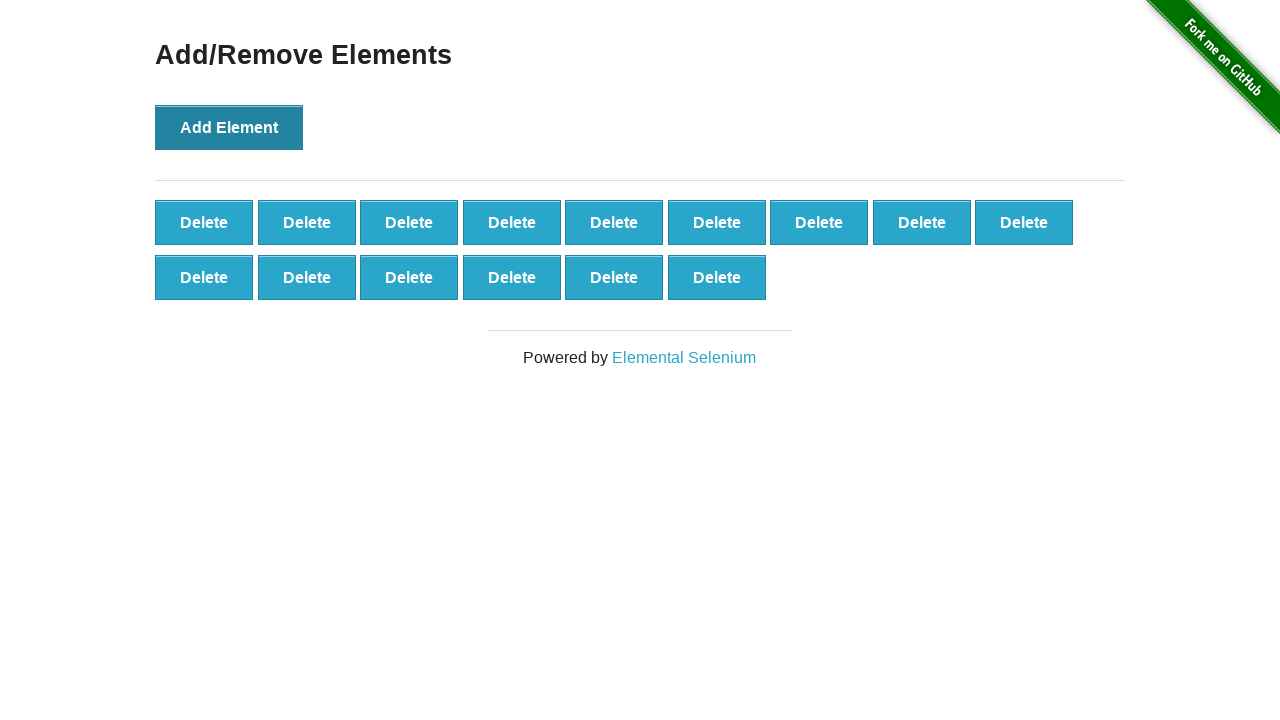

Clicked Add Element button (iteration 16/100) at (229, 127) on xpath=//button[@onclick='addElement()']
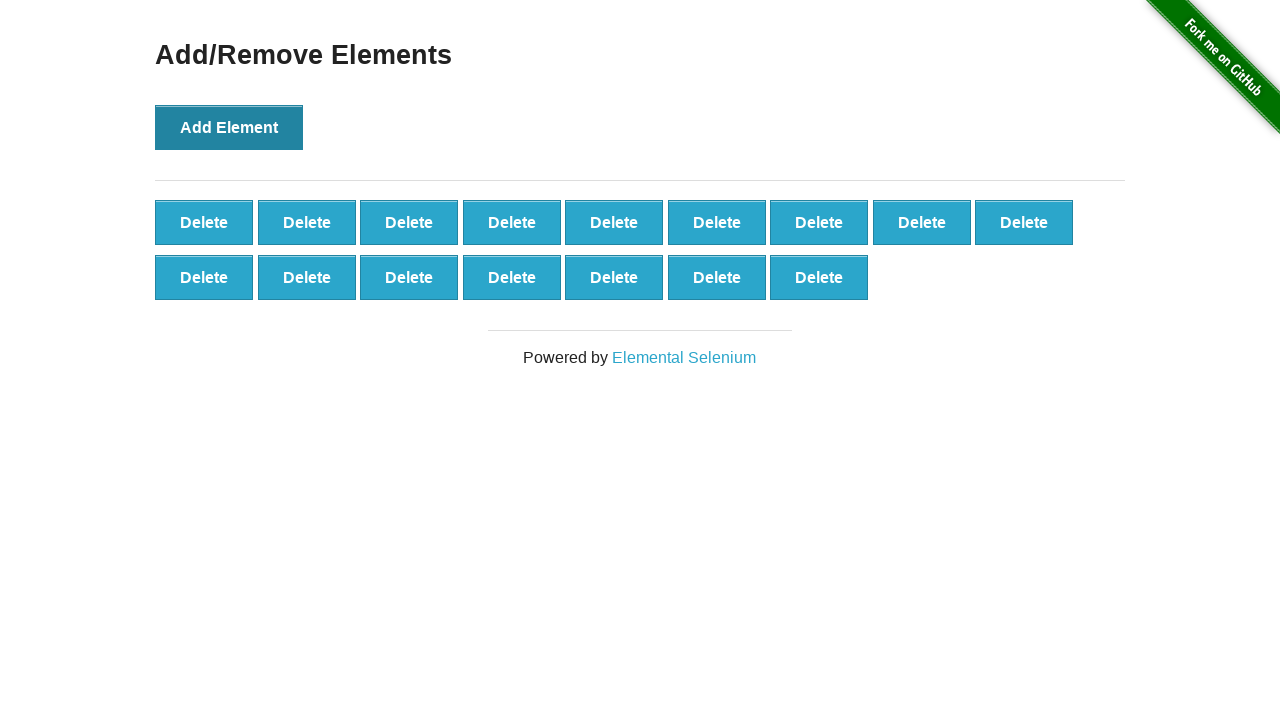

Clicked Add Element button (iteration 17/100) at (229, 127) on xpath=//button[@onclick='addElement()']
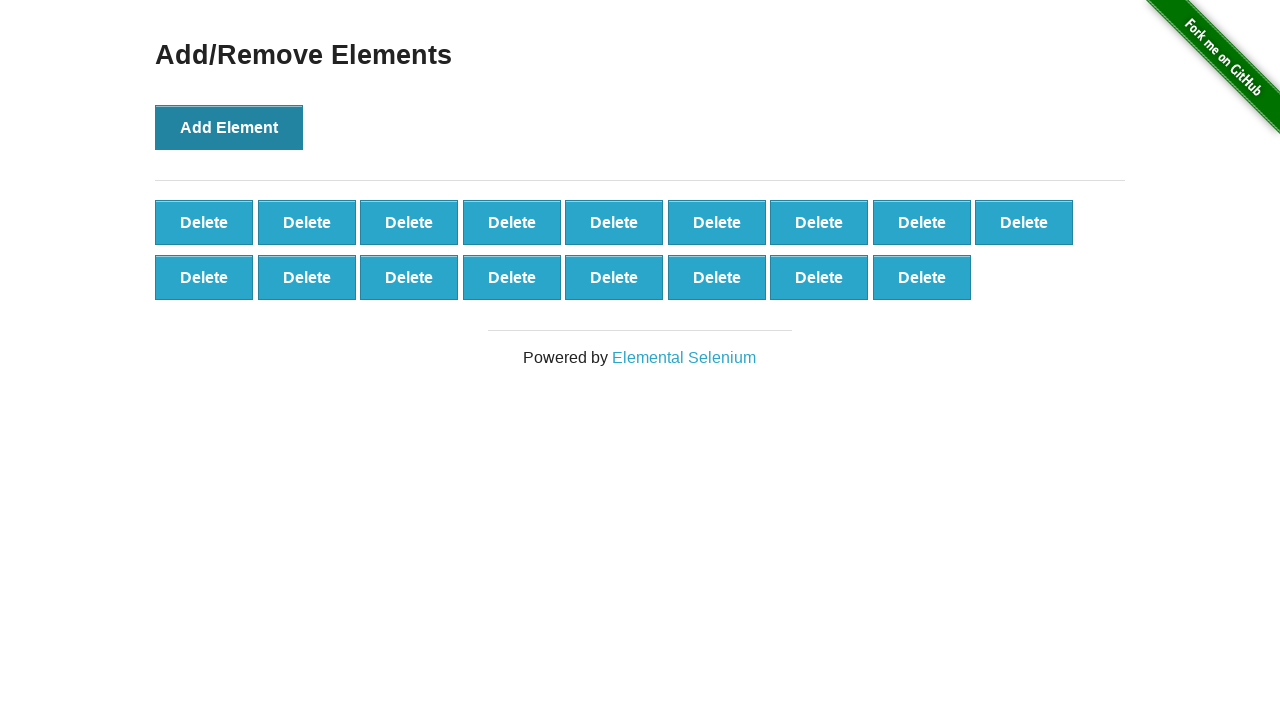

Clicked Add Element button (iteration 18/100) at (229, 127) on xpath=//button[@onclick='addElement()']
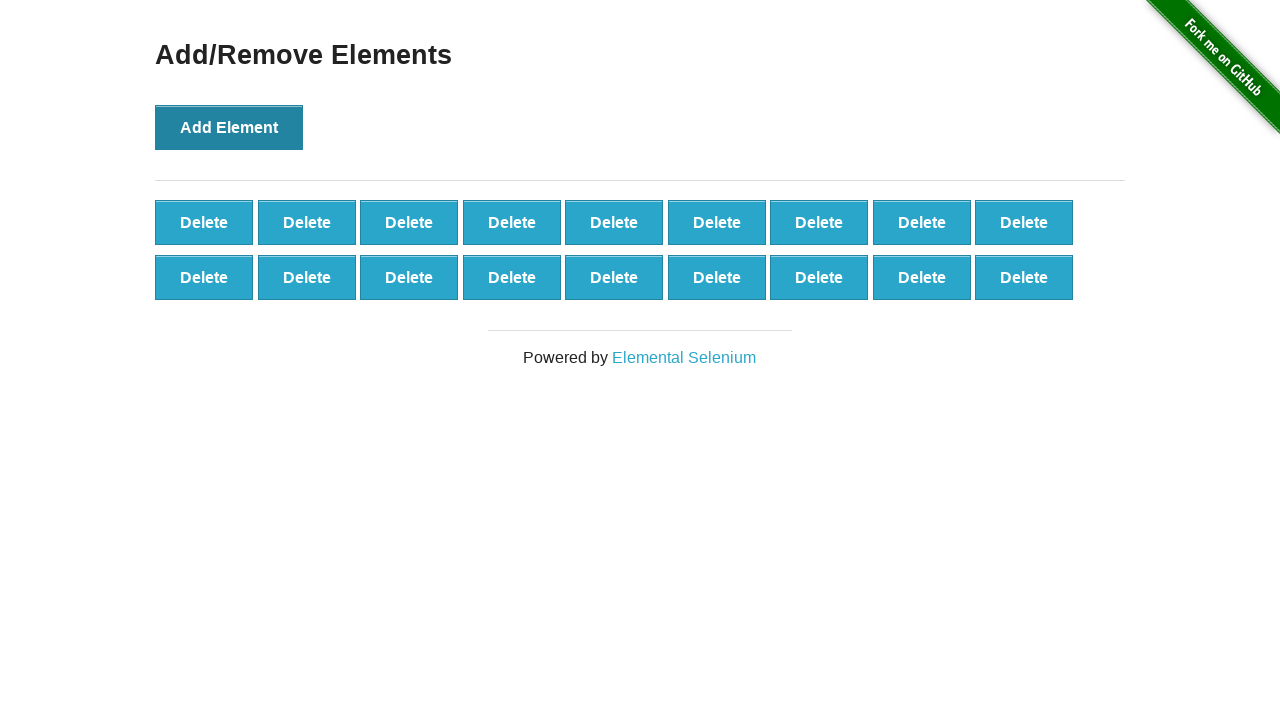

Clicked Add Element button (iteration 19/100) at (229, 127) on xpath=//button[@onclick='addElement()']
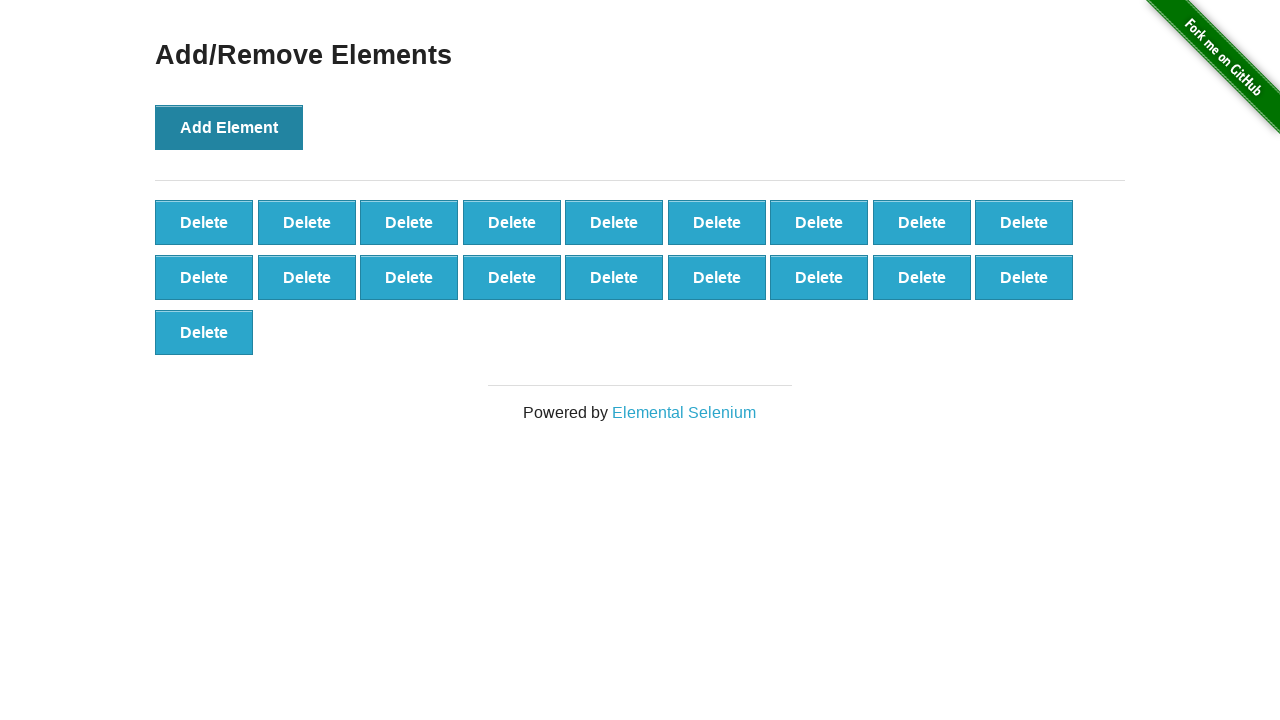

Clicked Add Element button (iteration 20/100) at (229, 127) on xpath=//button[@onclick='addElement()']
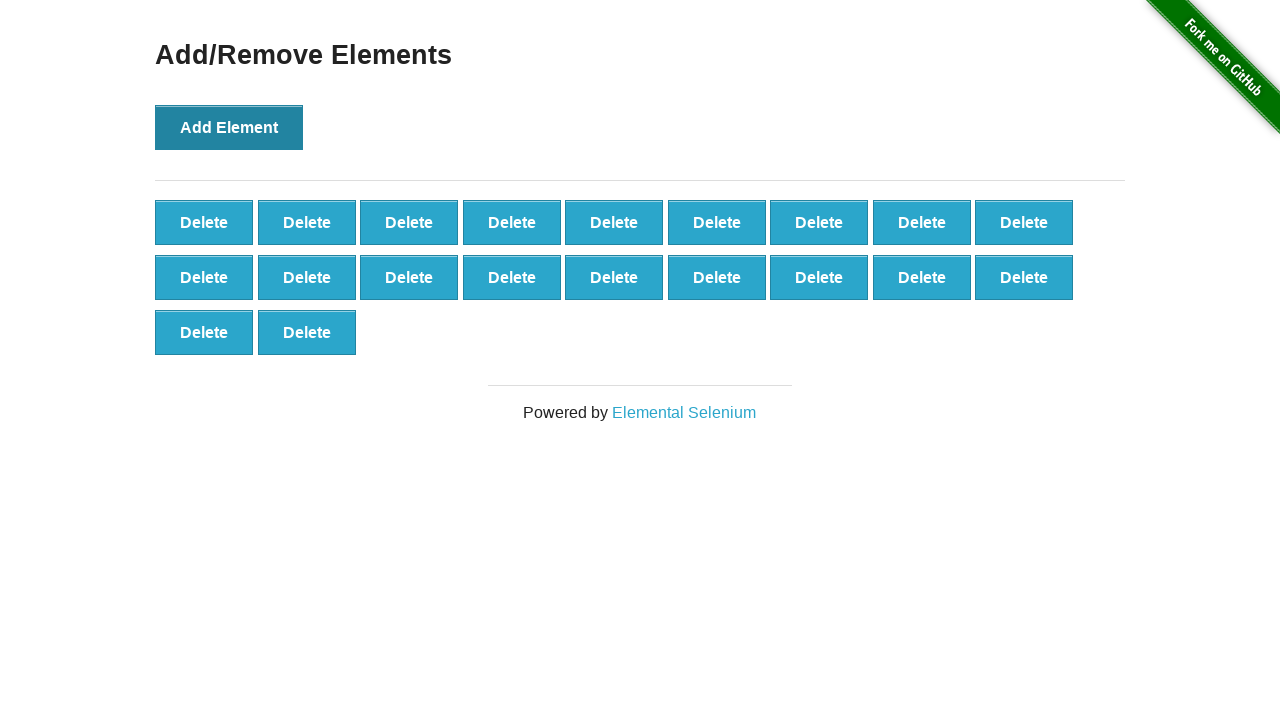

Clicked Add Element button (iteration 21/100) at (229, 127) on xpath=//button[@onclick='addElement()']
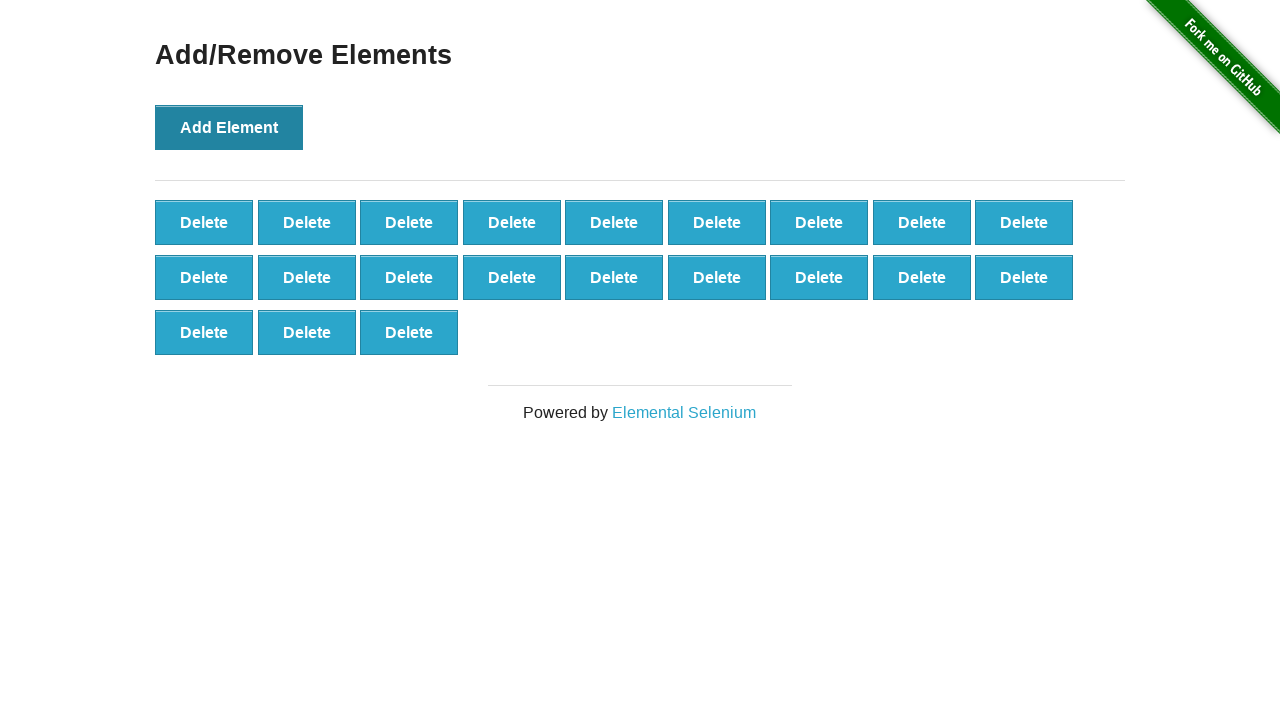

Clicked Add Element button (iteration 22/100) at (229, 127) on xpath=//button[@onclick='addElement()']
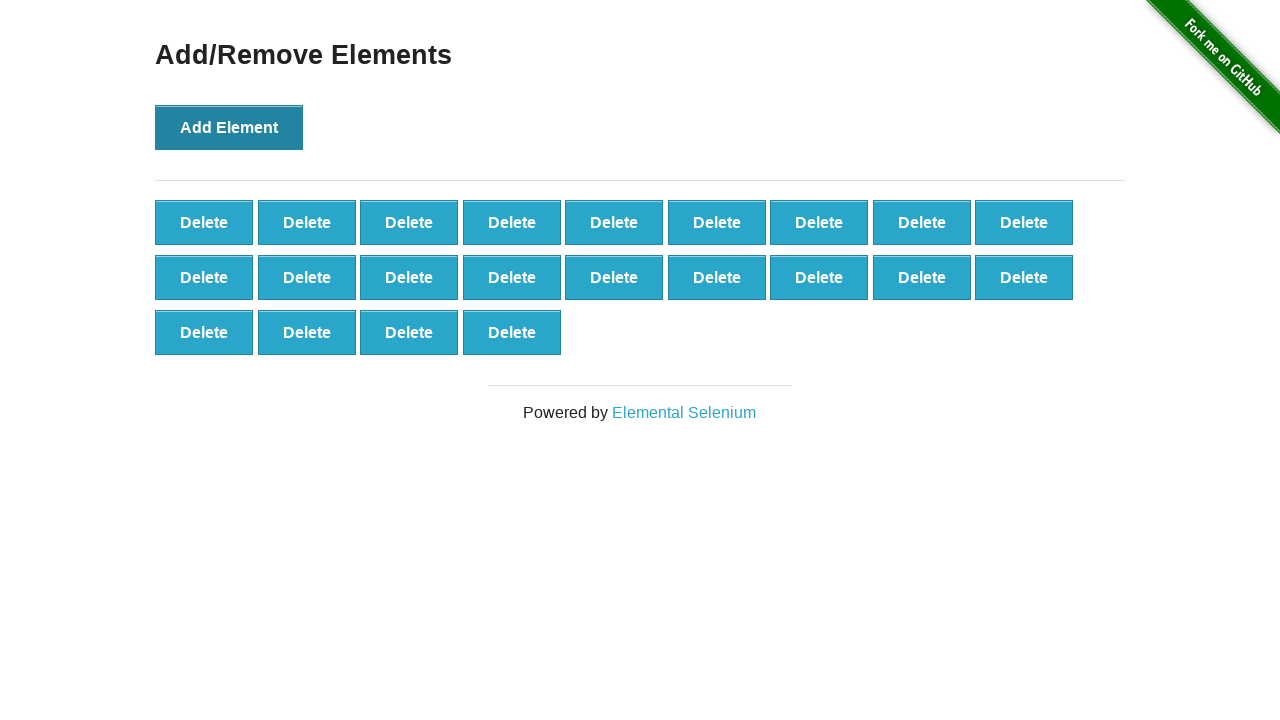

Clicked Add Element button (iteration 23/100) at (229, 127) on xpath=//button[@onclick='addElement()']
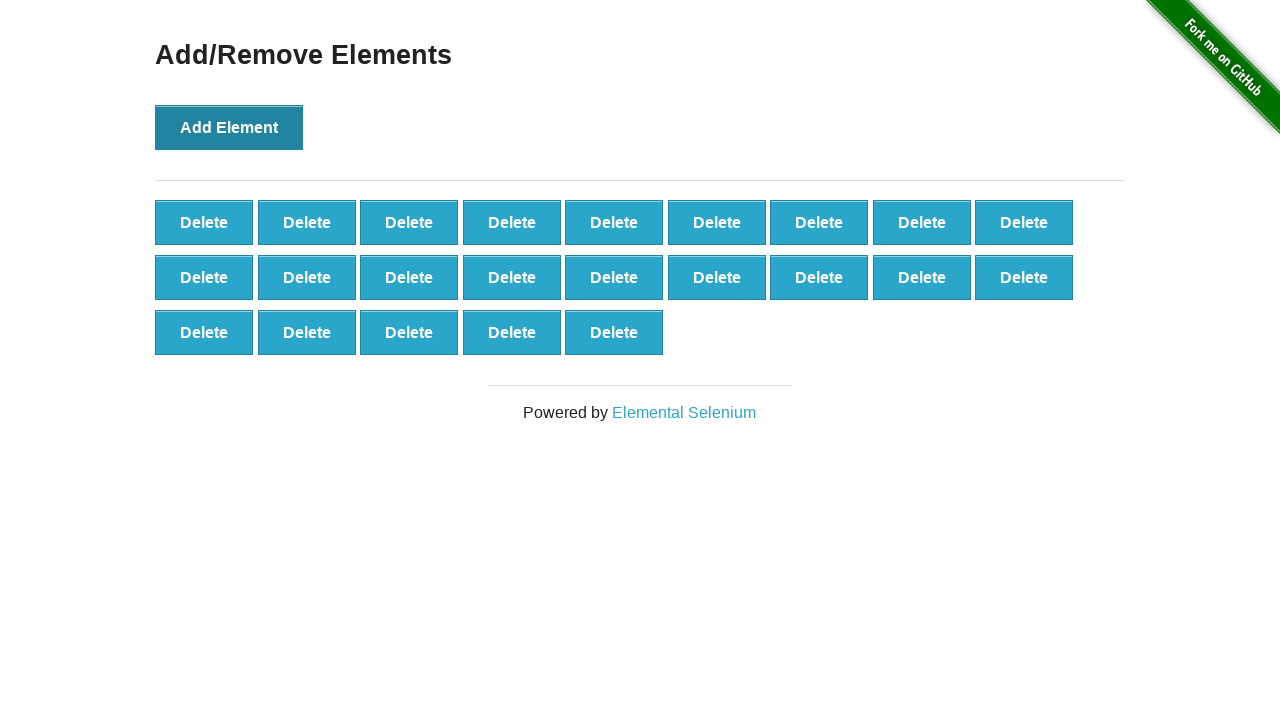

Clicked Add Element button (iteration 24/100) at (229, 127) on xpath=//button[@onclick='addElement()']
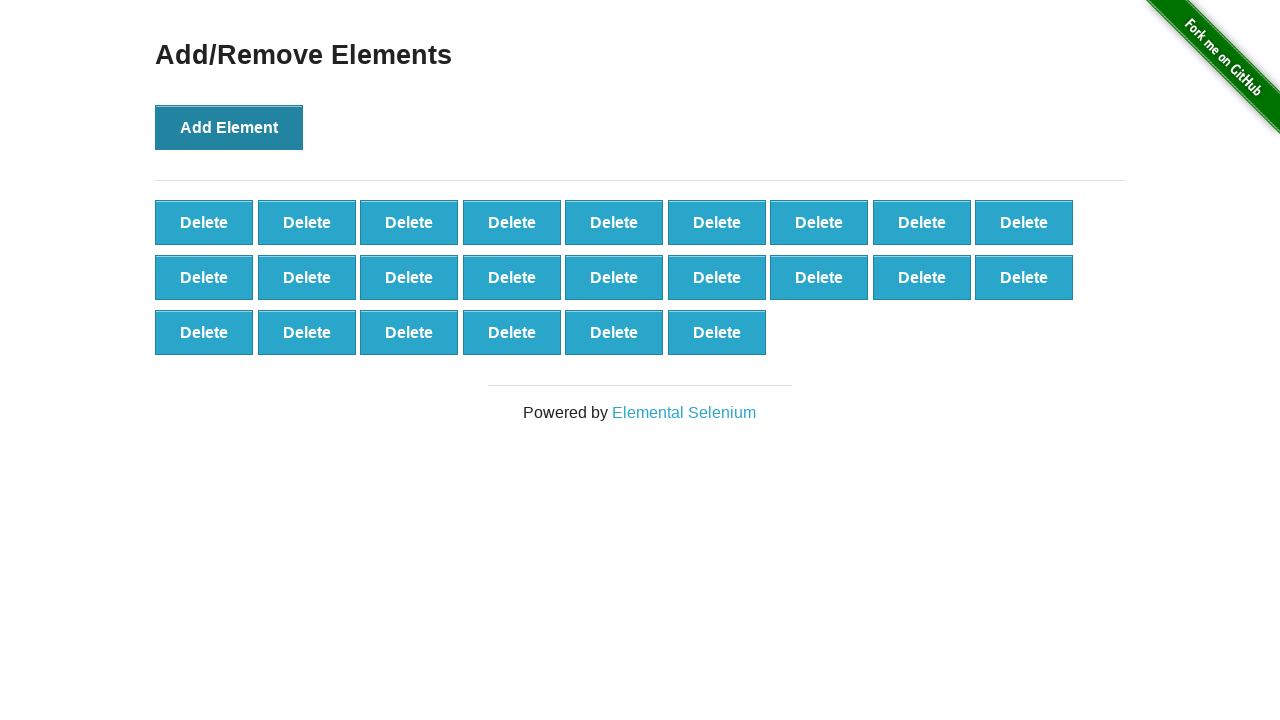

Clicked Add Element button (iteration 25/100) at (229, 127) on xpath=//button[@onclick='addElement()']
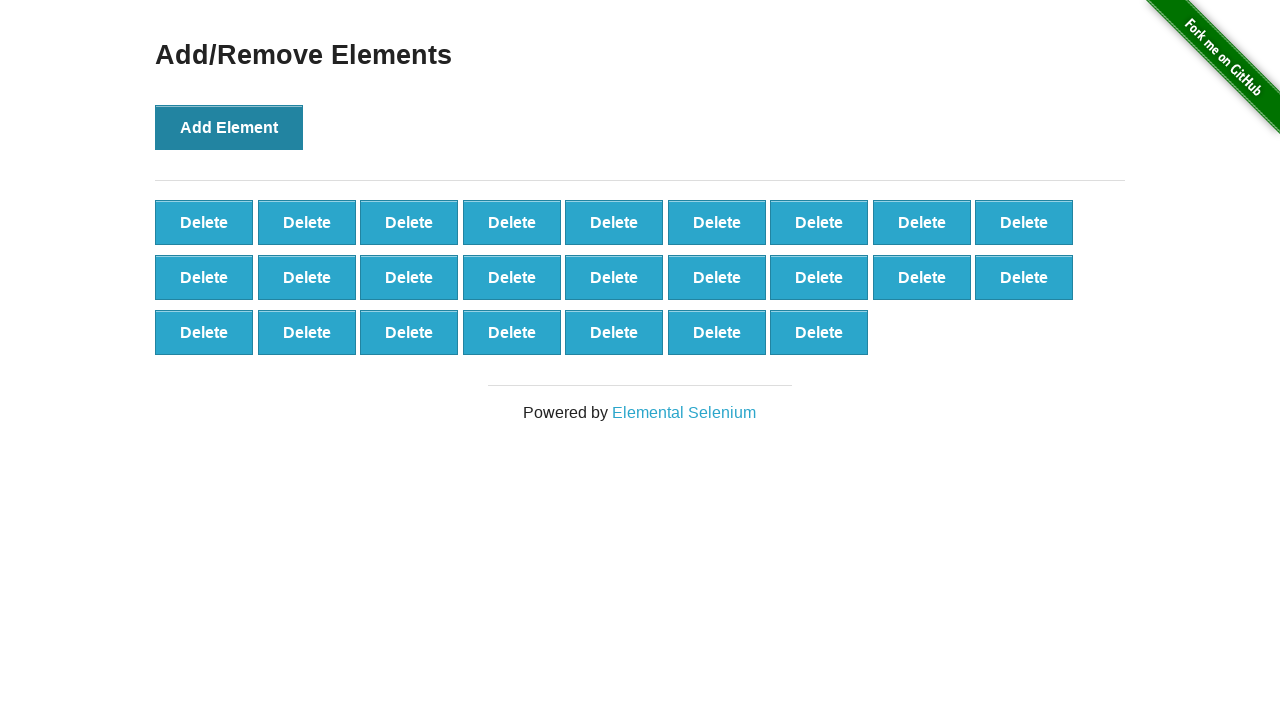

Clicked Add Element button (iteration 26/100) at (229, 127) on xpath=//button[@onclick='addElement()']
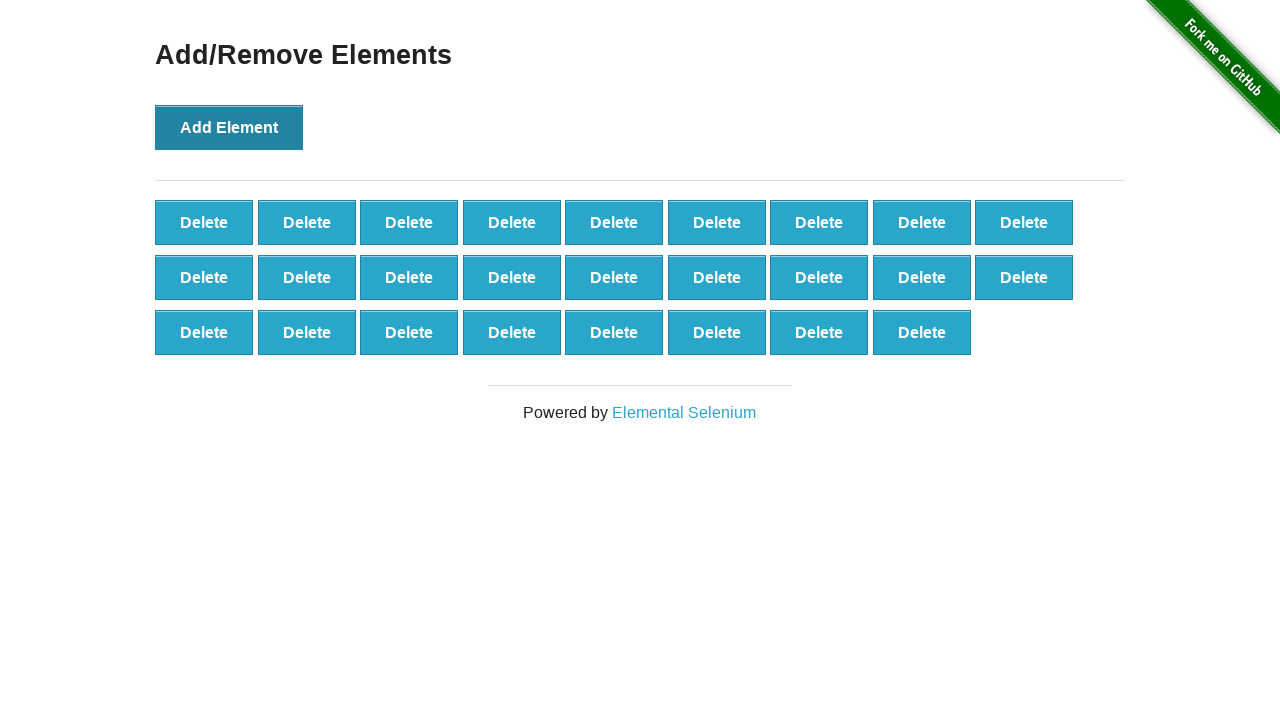

Clicked Add Element button (iteration 27/100) at (229, 127) on xpath=//button[@onclick='addElement()']
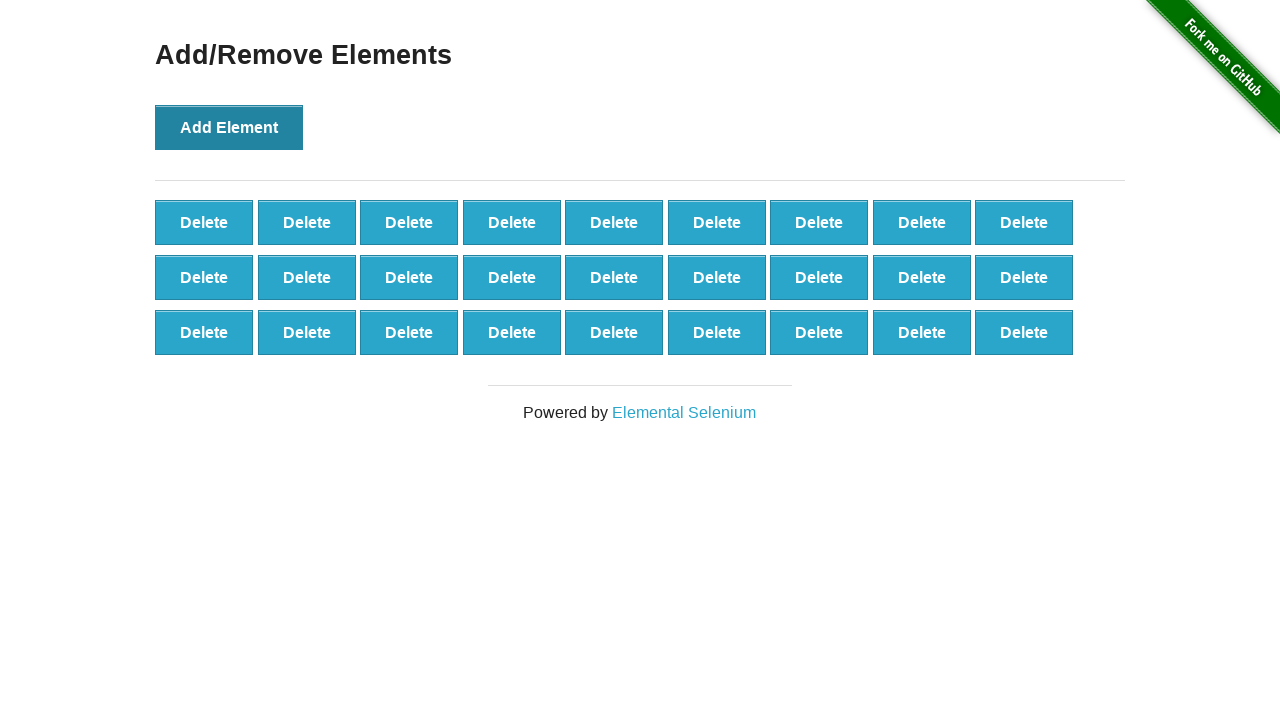

Clicked Add Element button (iteration 28/100) at (229, 127) on xpath=//button[@onclick='addElement()']
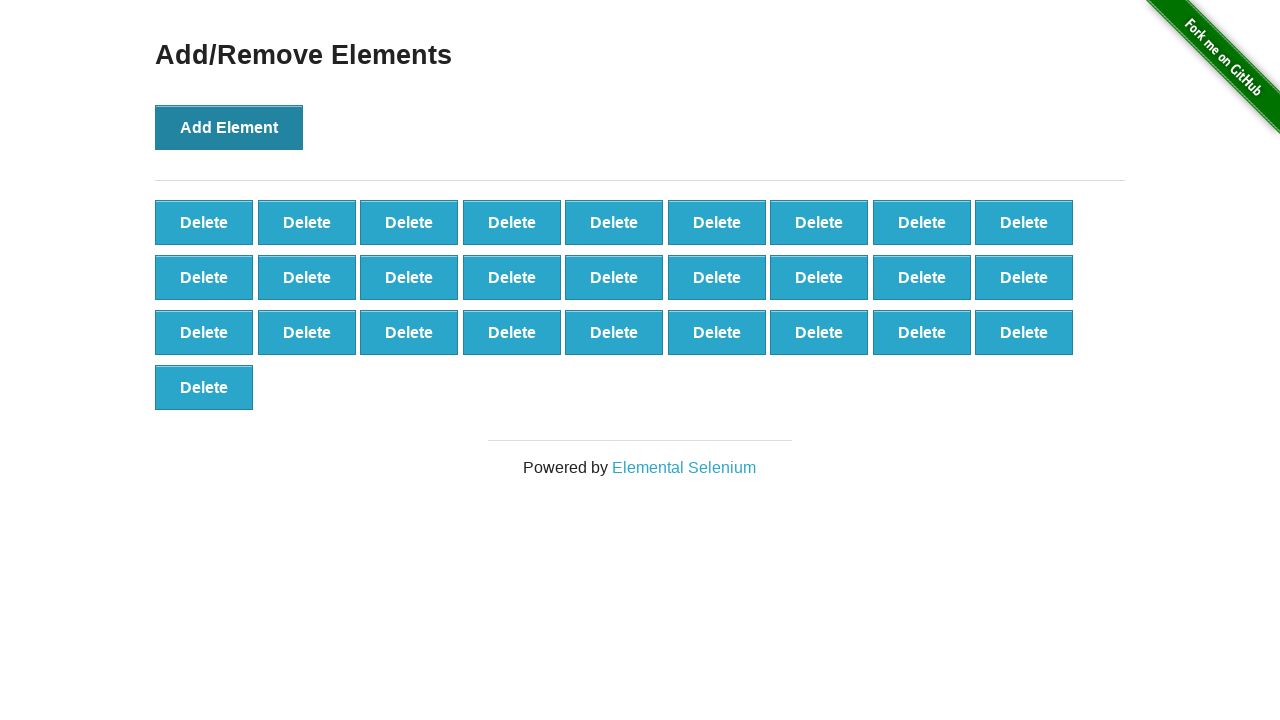

Clicked Add Element button (iteration 29/100) at (229, 127) on xpath=//button[@onclick='addElement()']
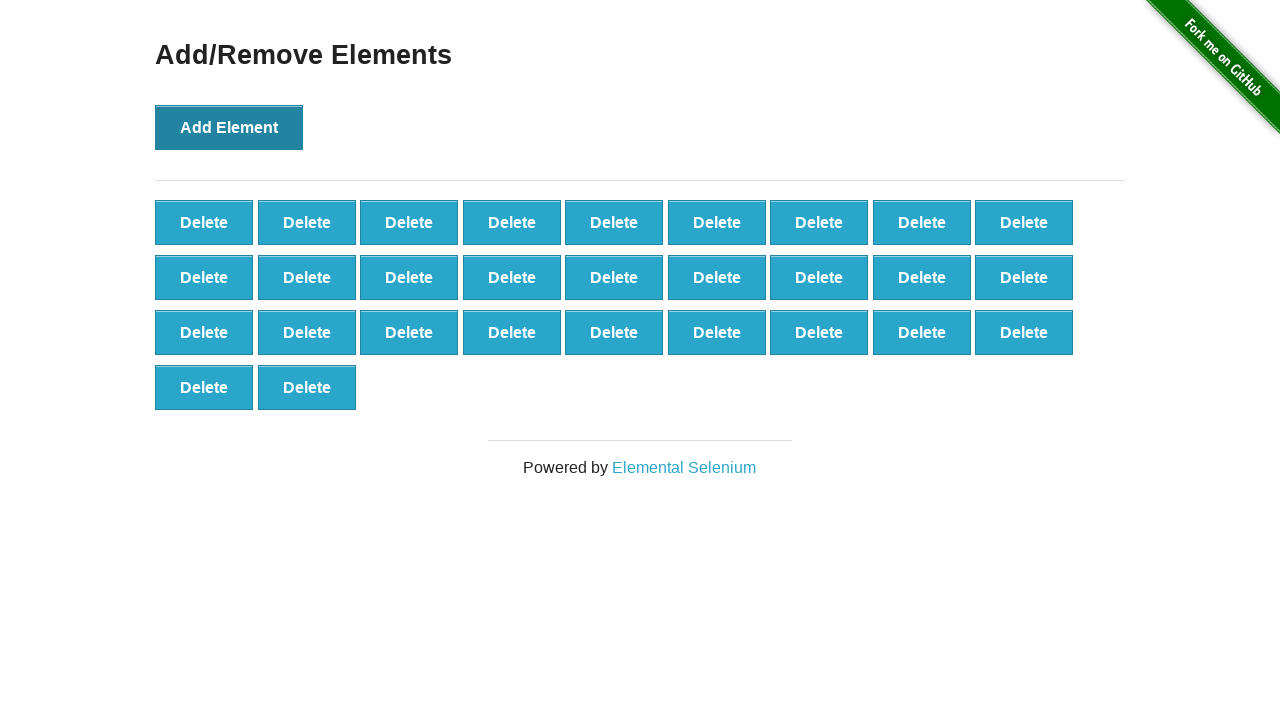

Clicked Add Element button (iteration 30/100) at (229, 127) on xpath=//button[@onclick='addElement()']
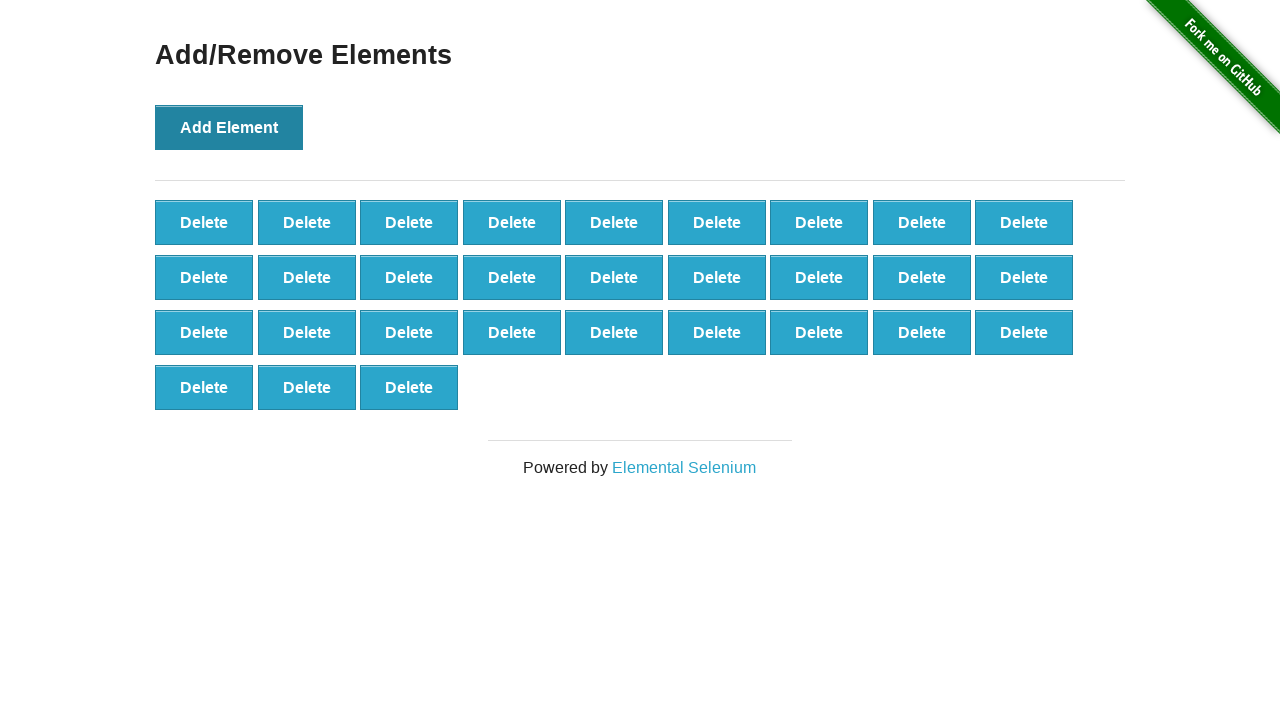

Clicked Add Element button (iteration 31/100) at (229, 127) on xpath=//button[@onclick='addElement()']
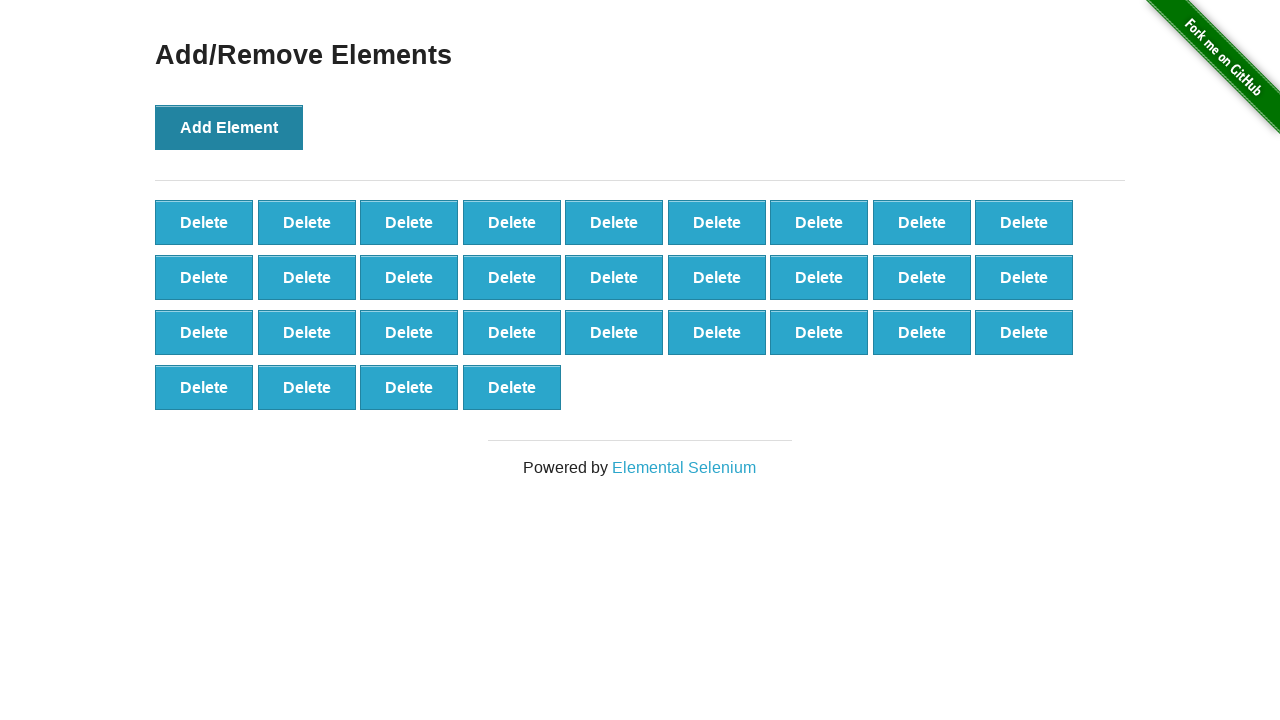

Clicked Add Element button (iteration 32/100) at (229, 127) on xpath=//button[@onclick='addElement()']
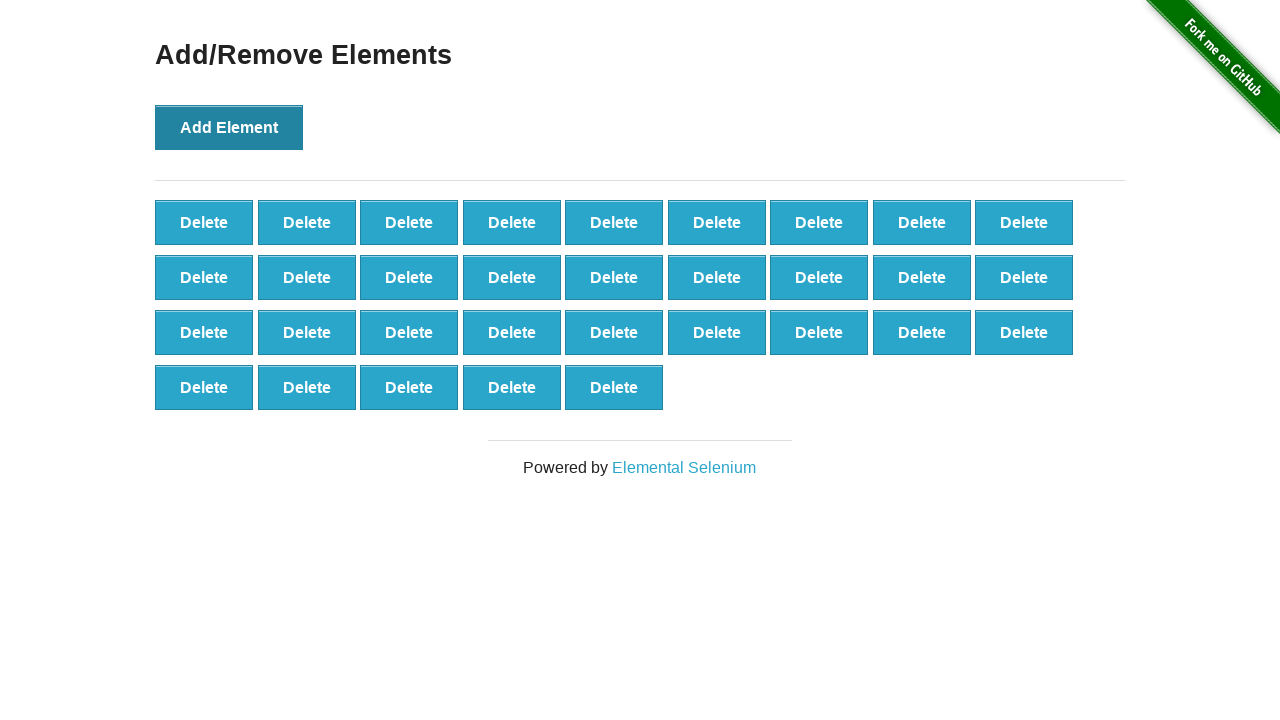

Clicked Add Element button (iteration 33/100) at (229, 127) on xpath=//button[@onclick='addElement()']
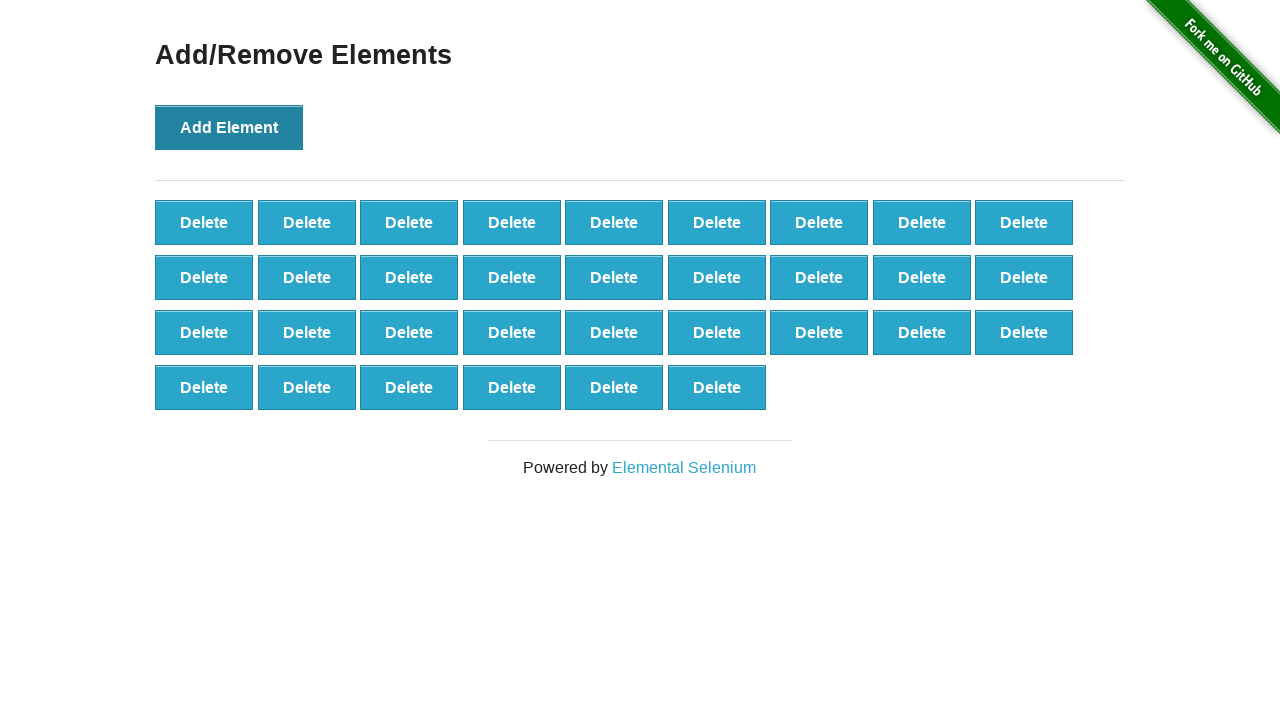

Clicked Add Element button (iteration 34/100) at (229, 127) on xpath=//button[@onclick='addElement()']
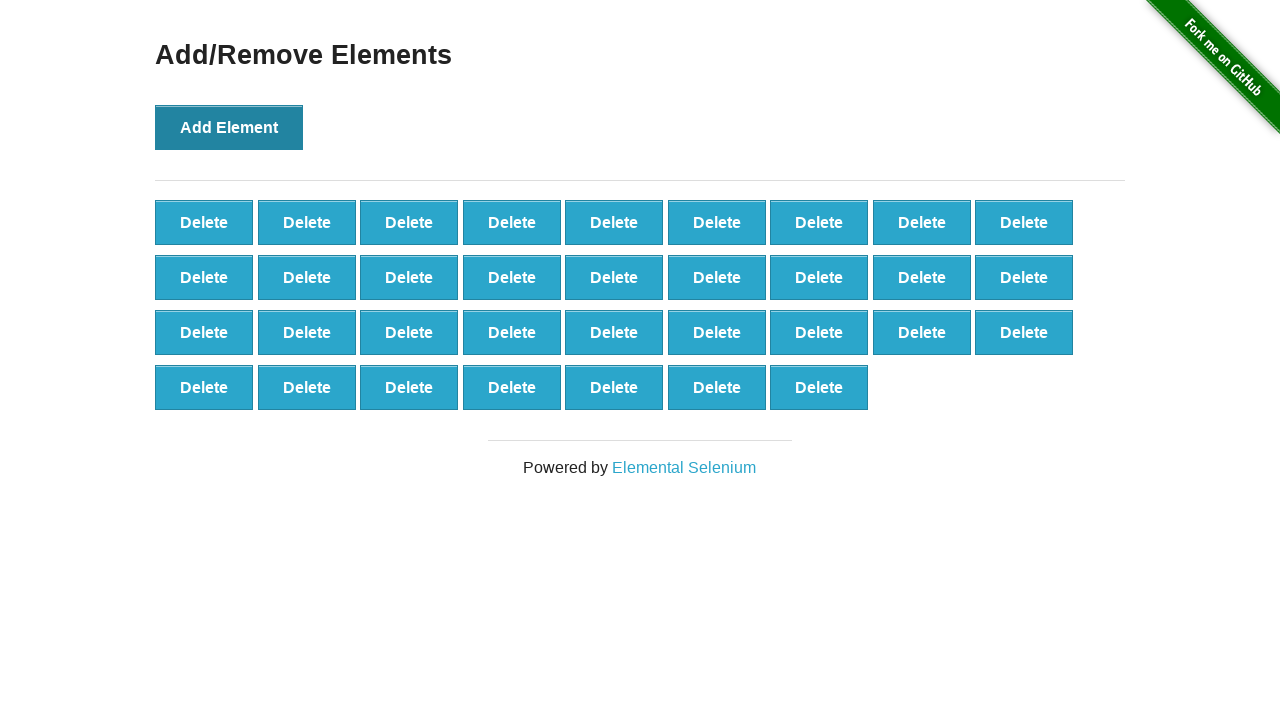

Clicked Add Element button (iteration 35/100) at (229, 127) on xpath=//button[@onclick='addElement()']
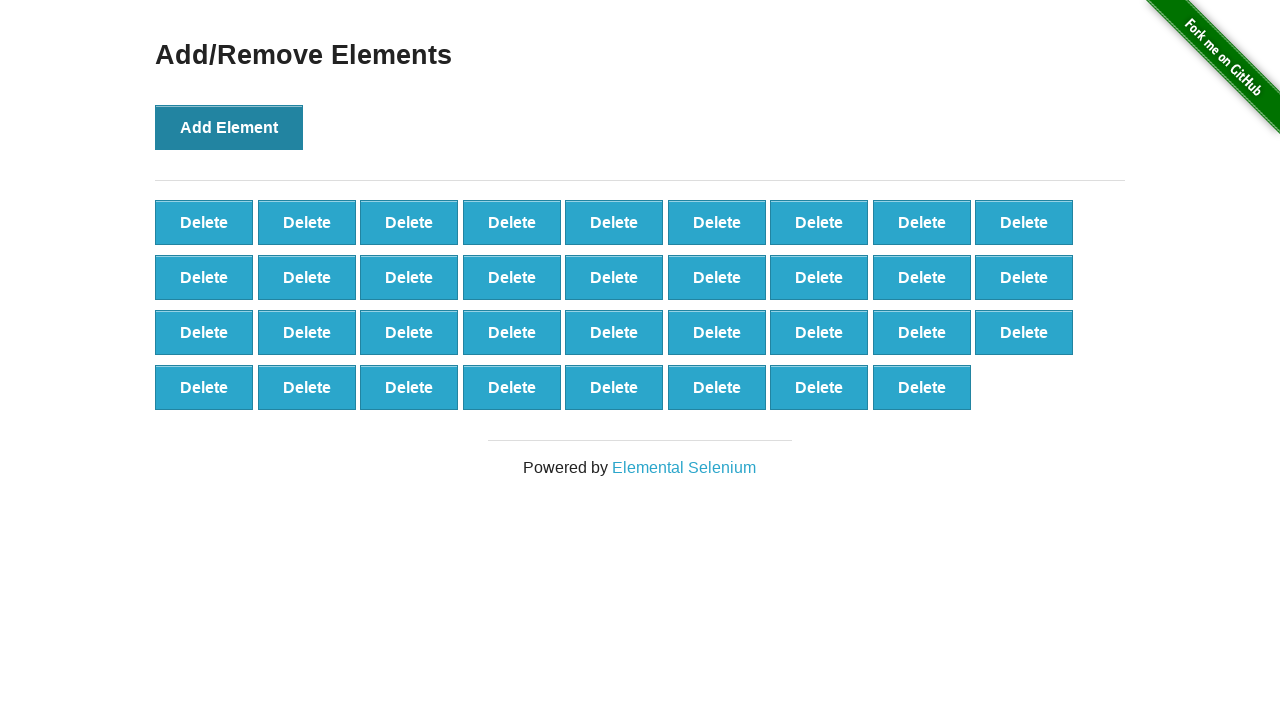

Clicked Add Element button (iteration 36/100) at (229, 127) on xpath=//button[@onclick='addElement()']
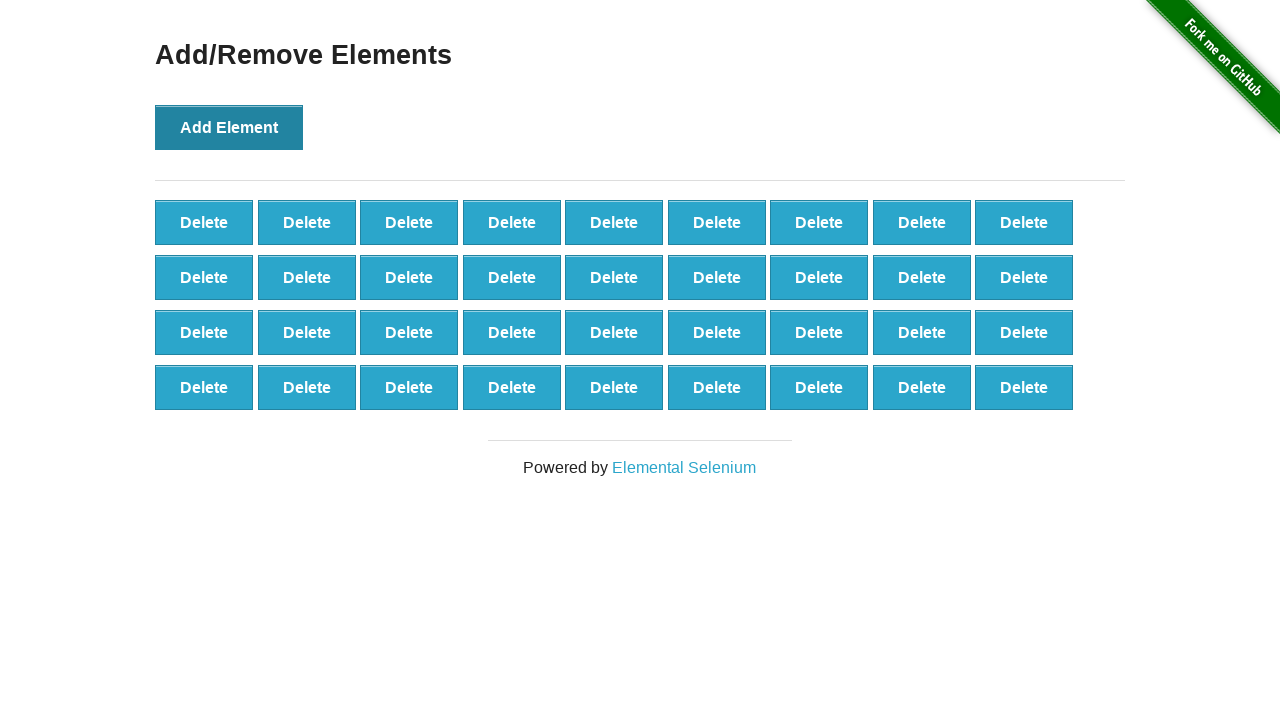

Clicked Add Element button (iteration 37/100) at (229, 127) on xpath=//button[@onclick='addElement()']
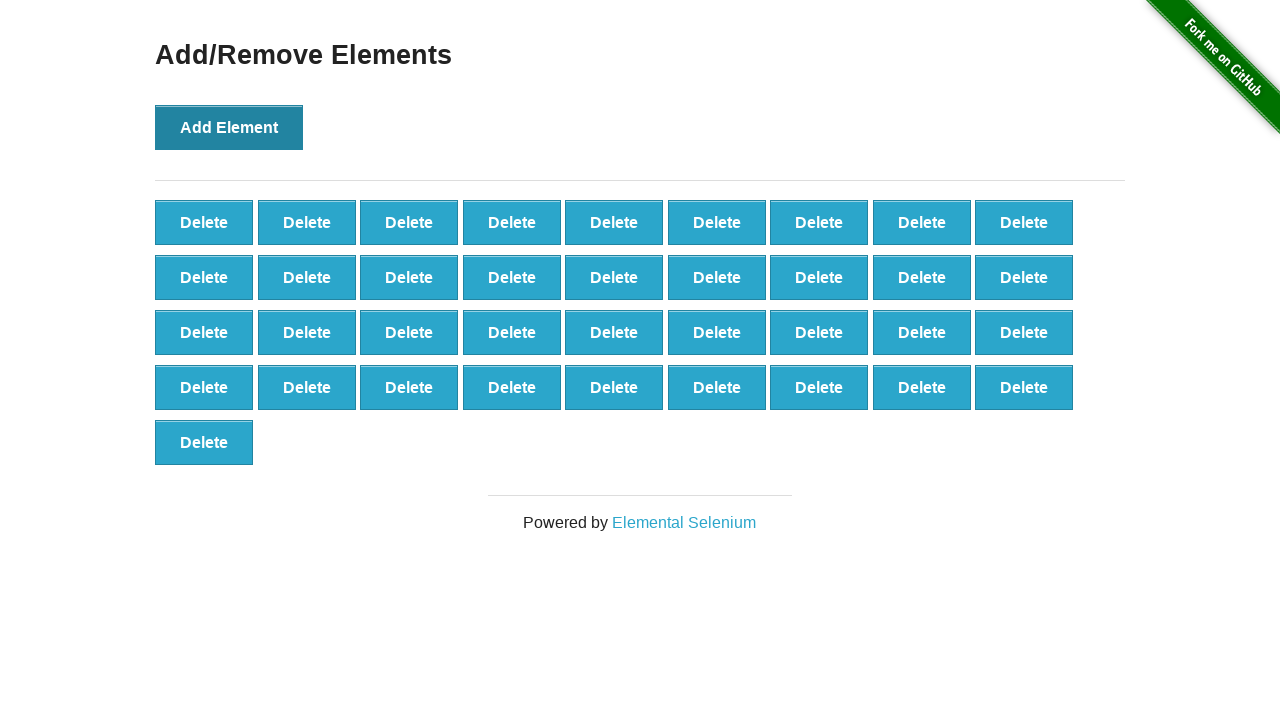

Clicked Add Element button (iteration 38/100) at (229, 127) on xpath=//button[@onclick='addElement()']
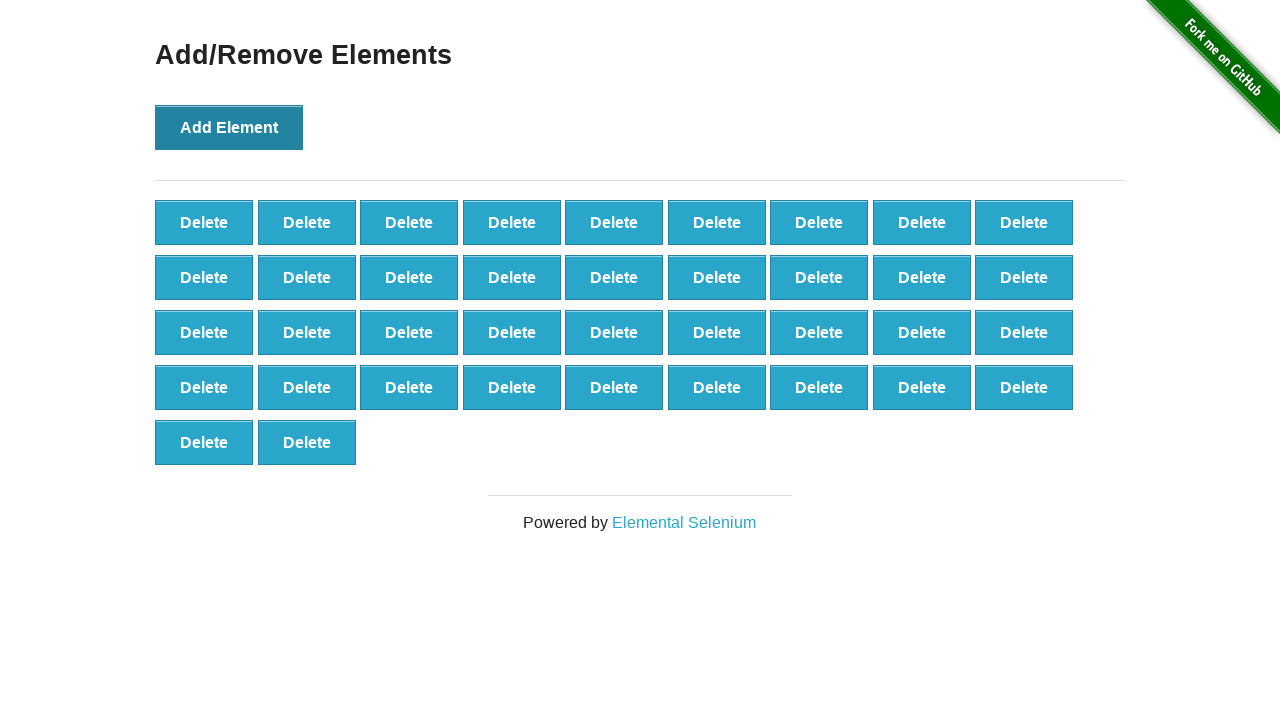

Clicked Add Element button (iteration 39/100) at (229, 127) on xpath=//button[@onclick='addElement()']
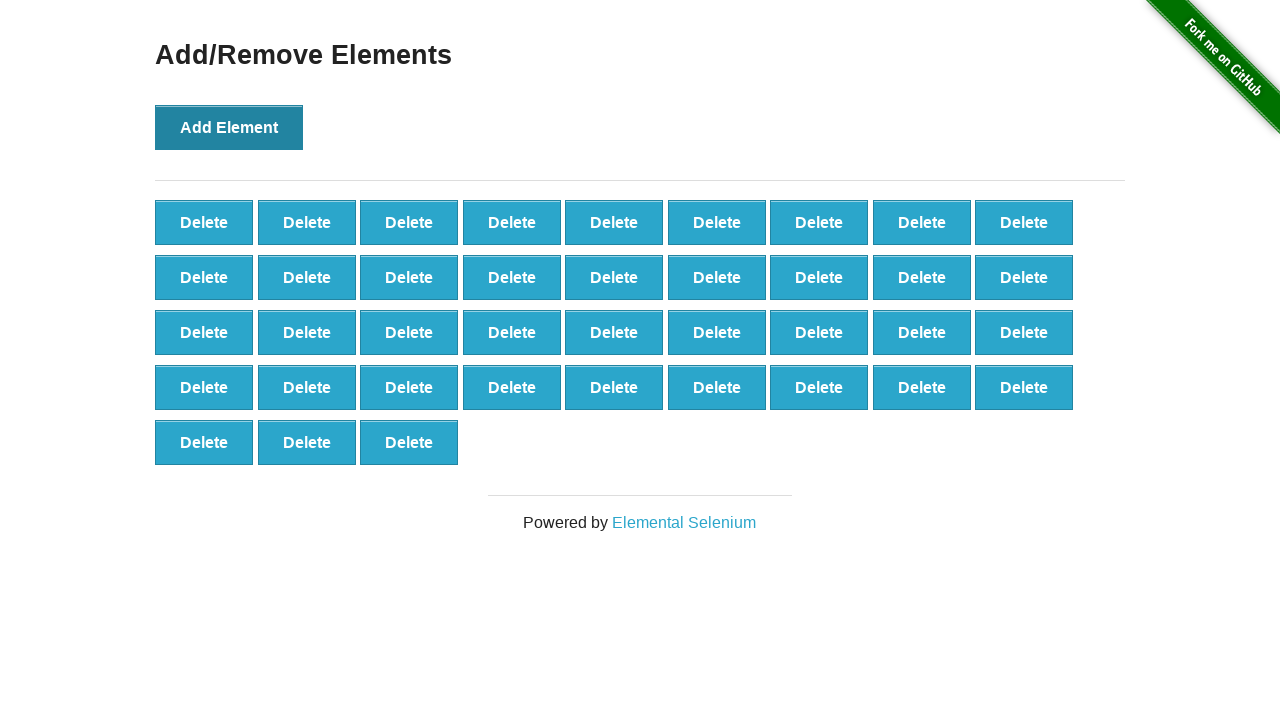

Clicked Add Element button (iteration 40/100) at (229, 127) on xpath=//button[@onclick='addElement()']
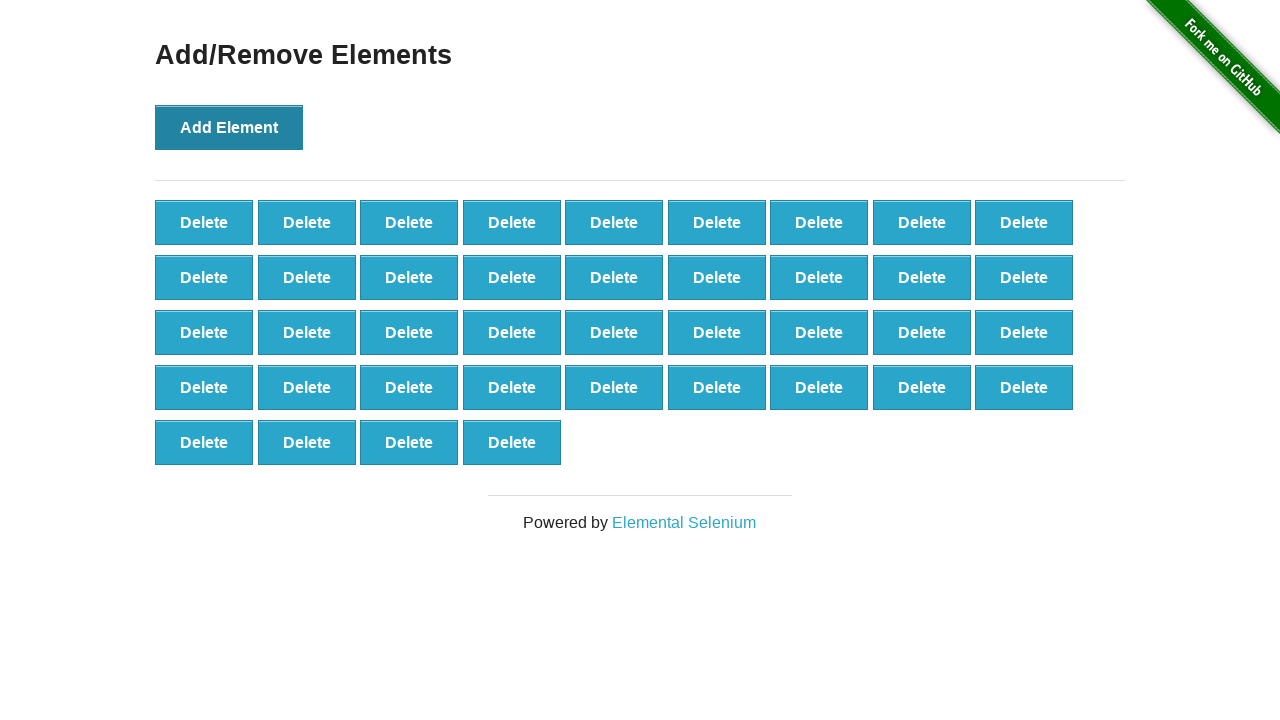

Clicked Add Element button (iteration 41/100) at (229, 127) on xpath=//button[@onclick='addElement()']
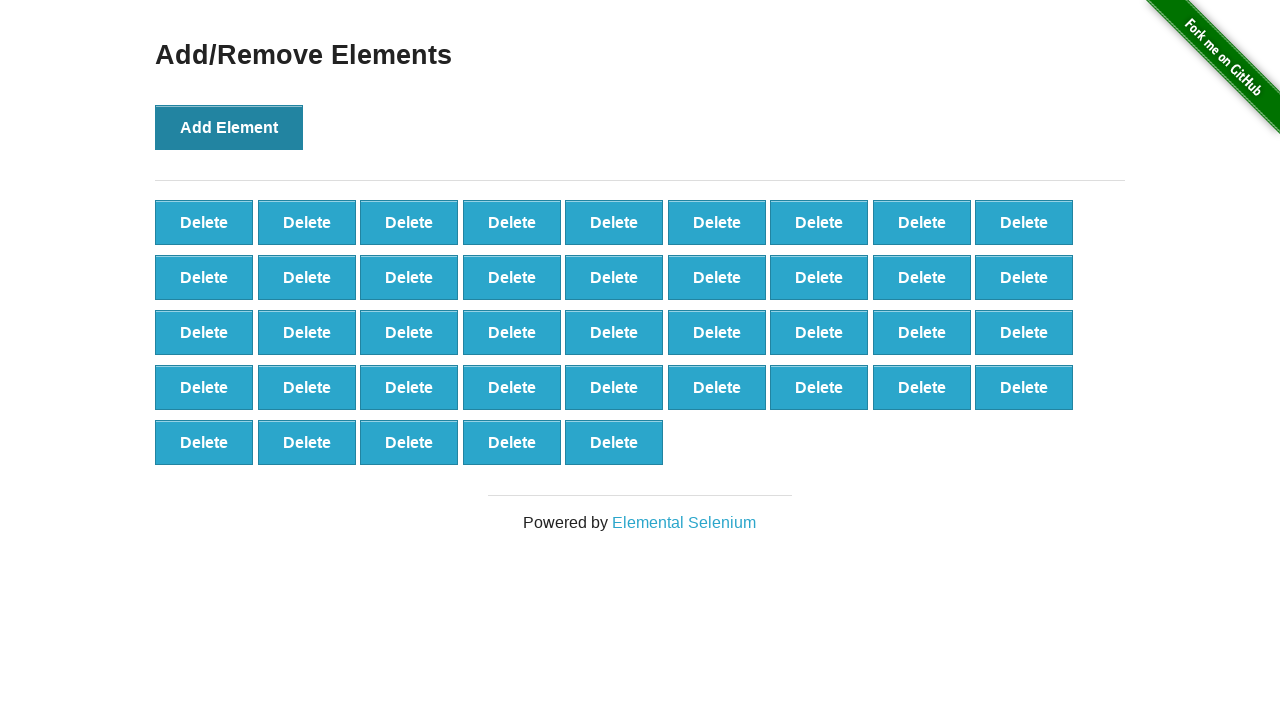

Clicked Add Element button (iteration 42/100) at (229, 127) on xpath=//button[@onclick='addElement()']
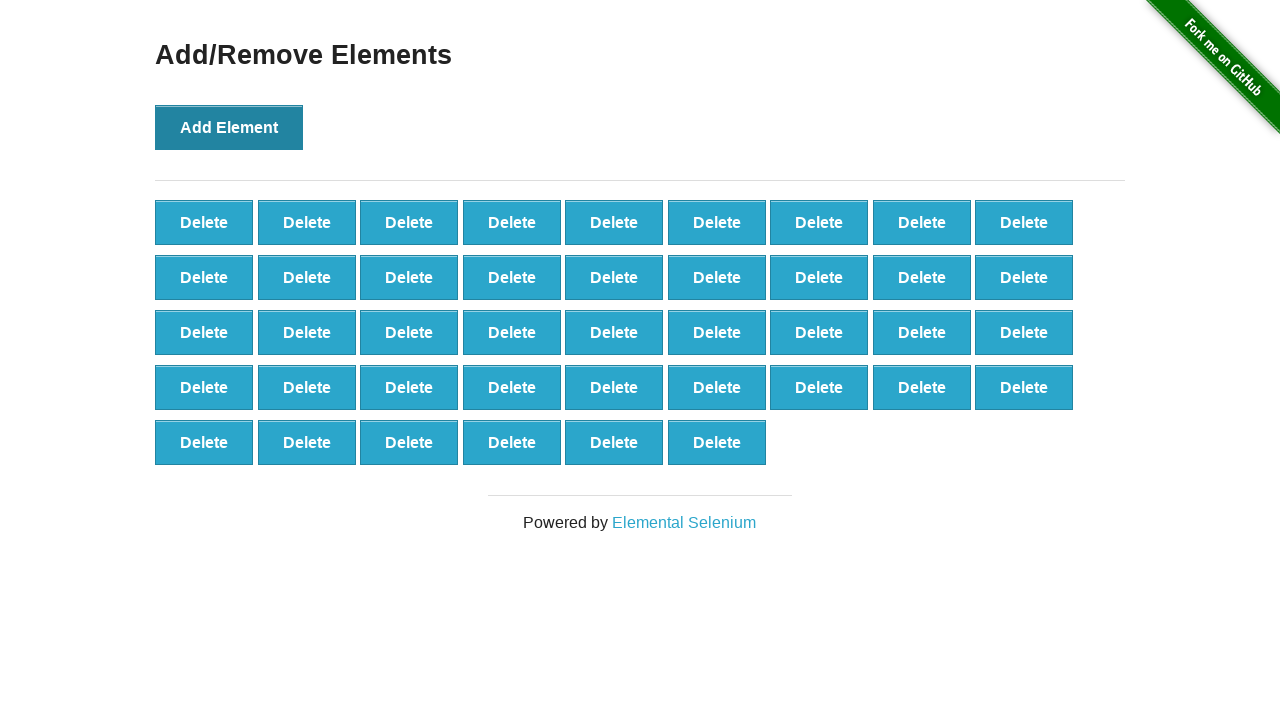

Clicked Add Element button (iteration 43/100) at (229, 127) on xpath=//button[@onclick='addElement()']
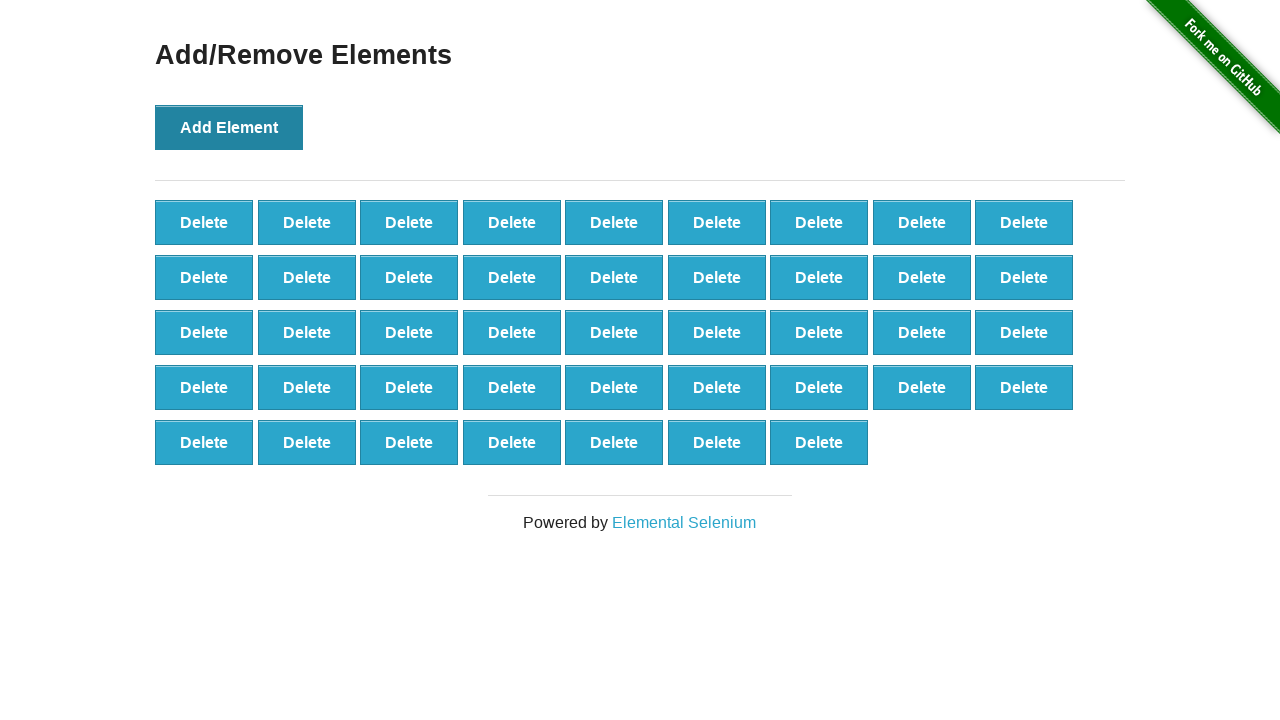

Clicked Add Element button (iteration 44/100) at (229, 127) on xpath=//button[@onclick='addElement()']
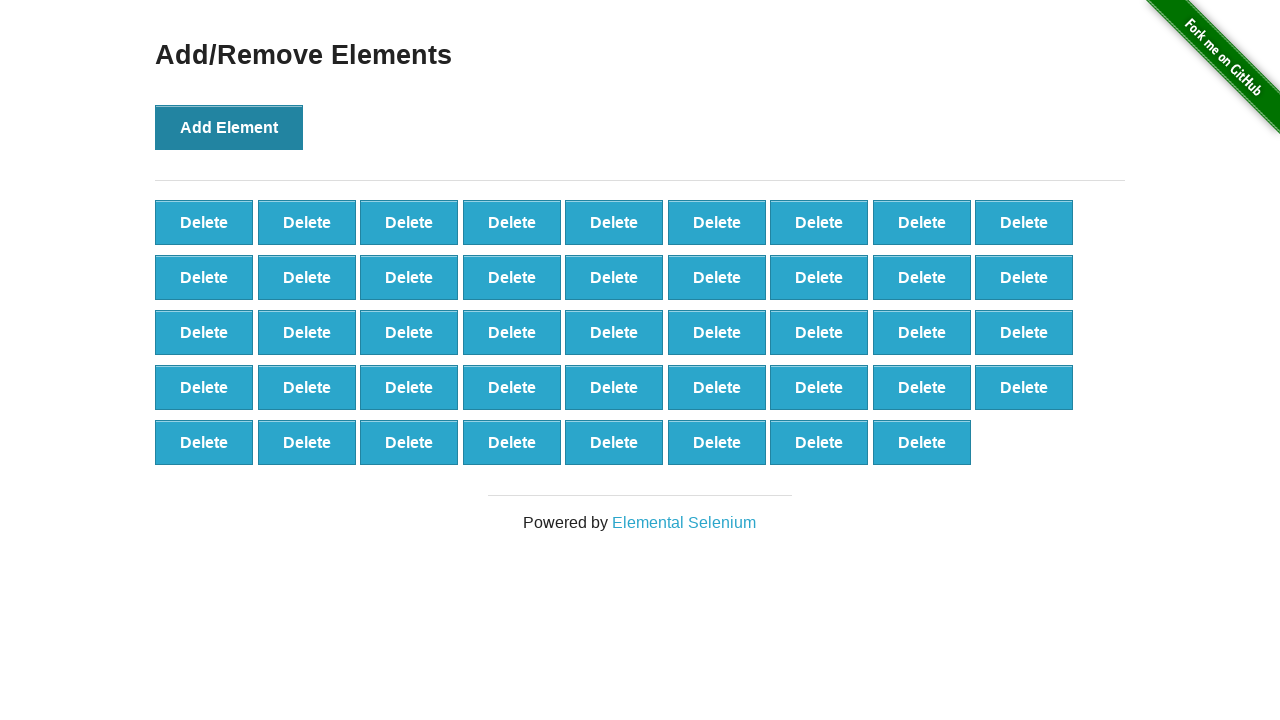

Clicked Add Element button (iteration 45/100) at (229, 127) on xpath=//button[@onclick='addElement()']
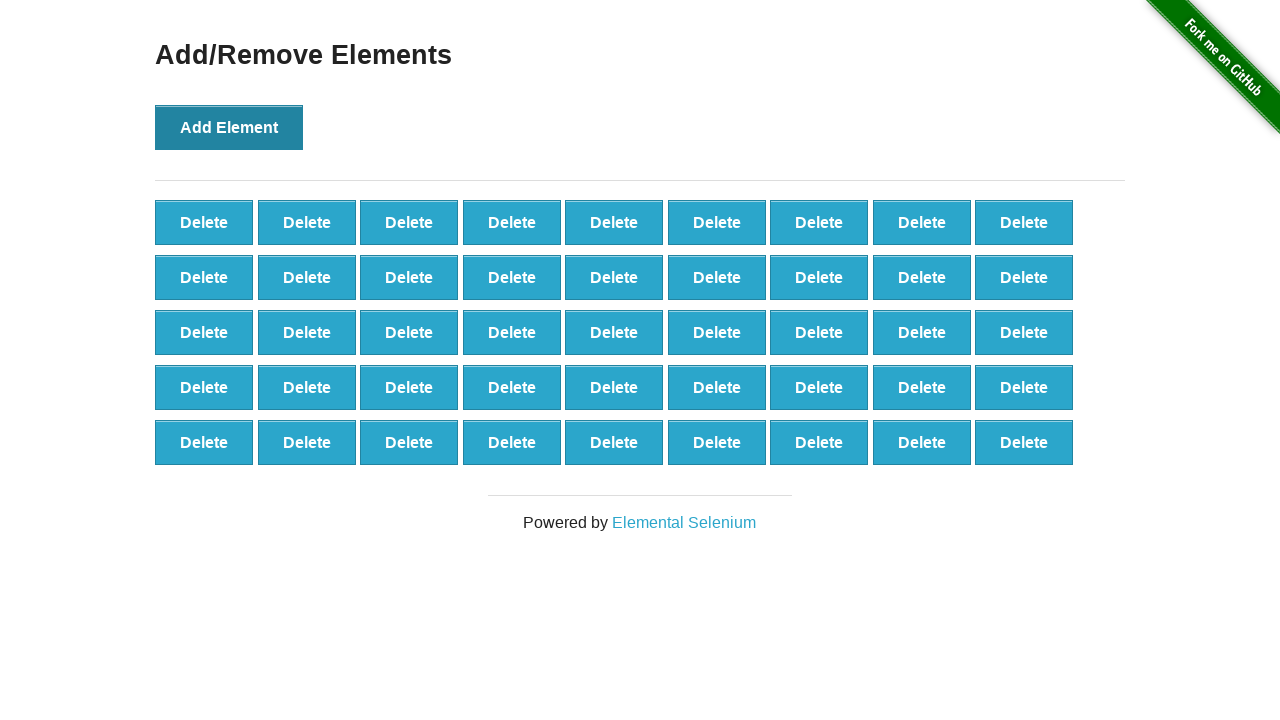

Clicked Add Element button (iteration 46/100) at (229, 127) on xpath=//button[@onclick='addElement()']
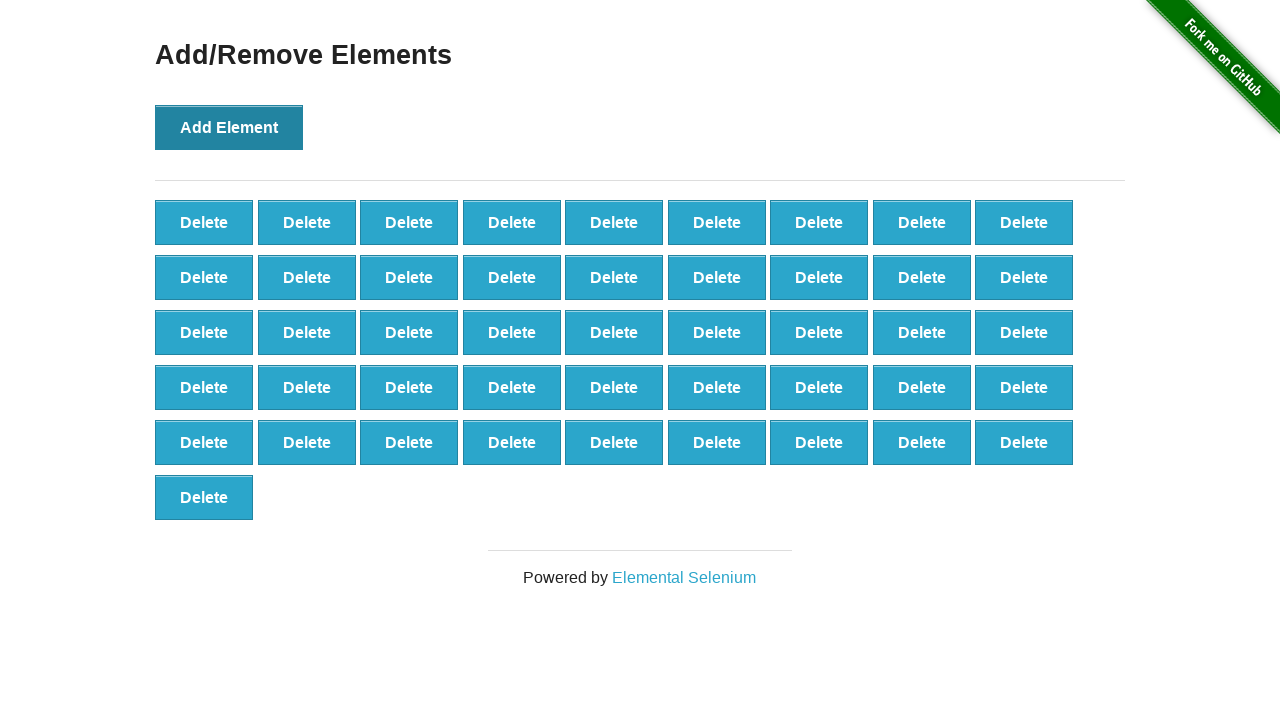

Clicked Add Element button (iteration 47/100) at (229, 127) on xpath=//button[@onclick='addElement()']
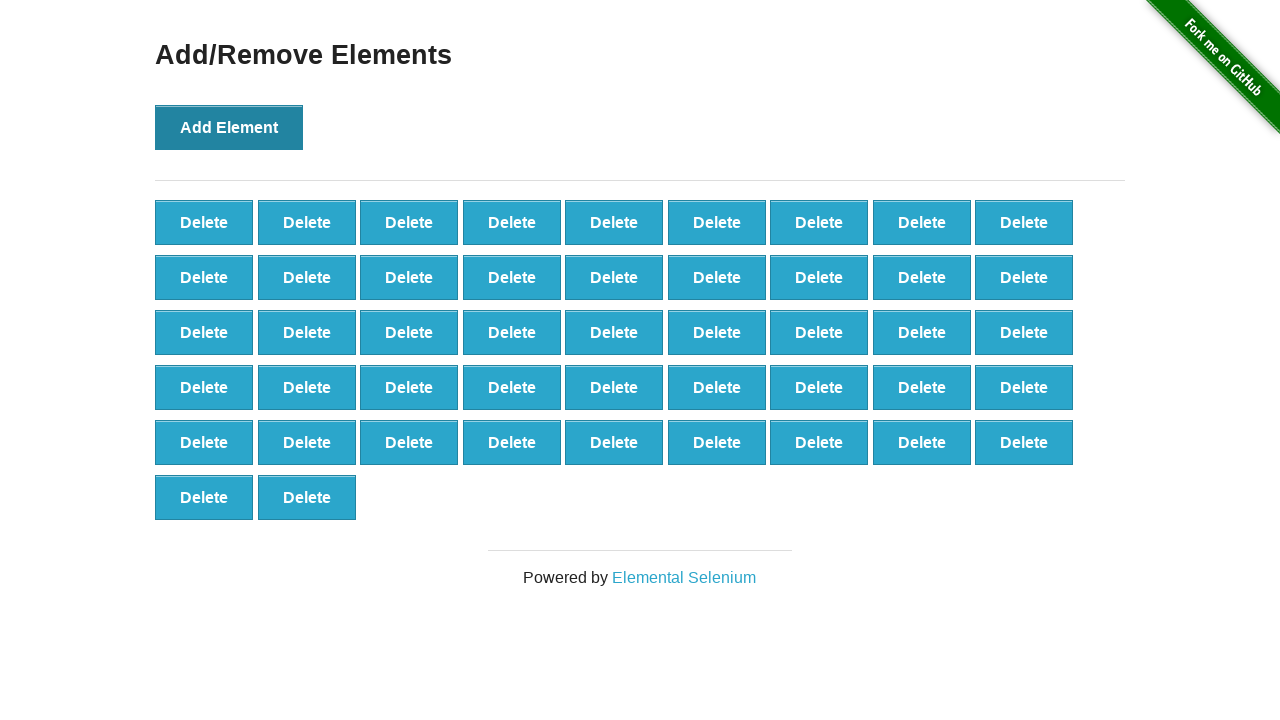

Clicked Add Element button (iteration 48/100) at (229, 127) on xpath=//button[@onclick='addElement()']
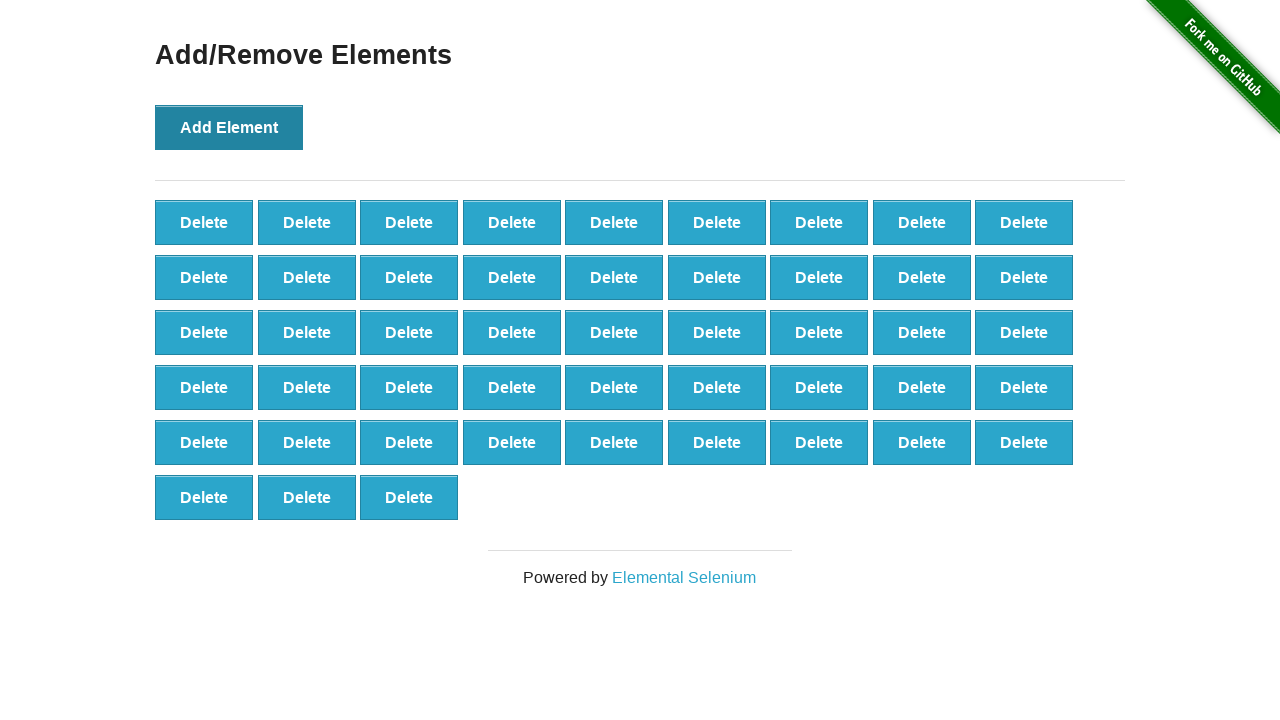

Clicked Add Element button (iteration 49/100) at (229, 127) on xpath=//button[@onclick='addElement()']
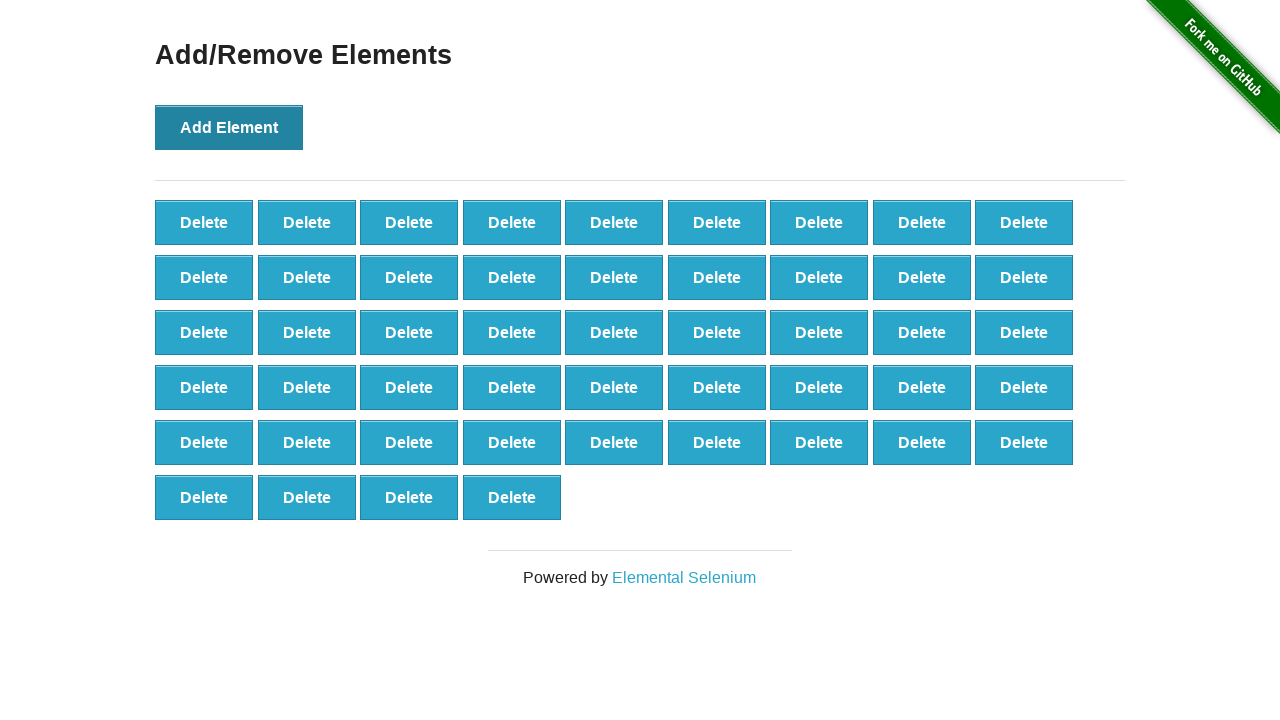

Clicked Add Element button (iteration 50/100) at (229, 127) on xpath=//button[@onclick='addElement()']
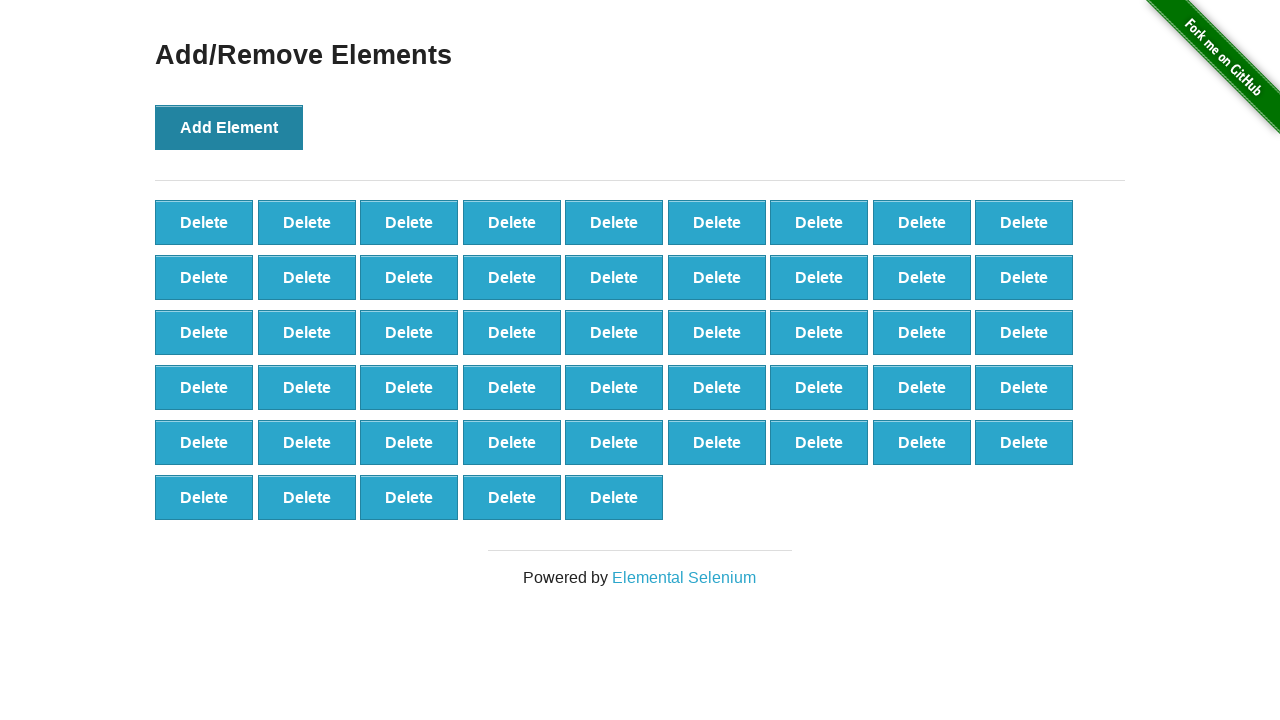

Clicked Add Element button (iteration 51/100) at (229, 127) on xpath=//button[@onclick='addElement()']
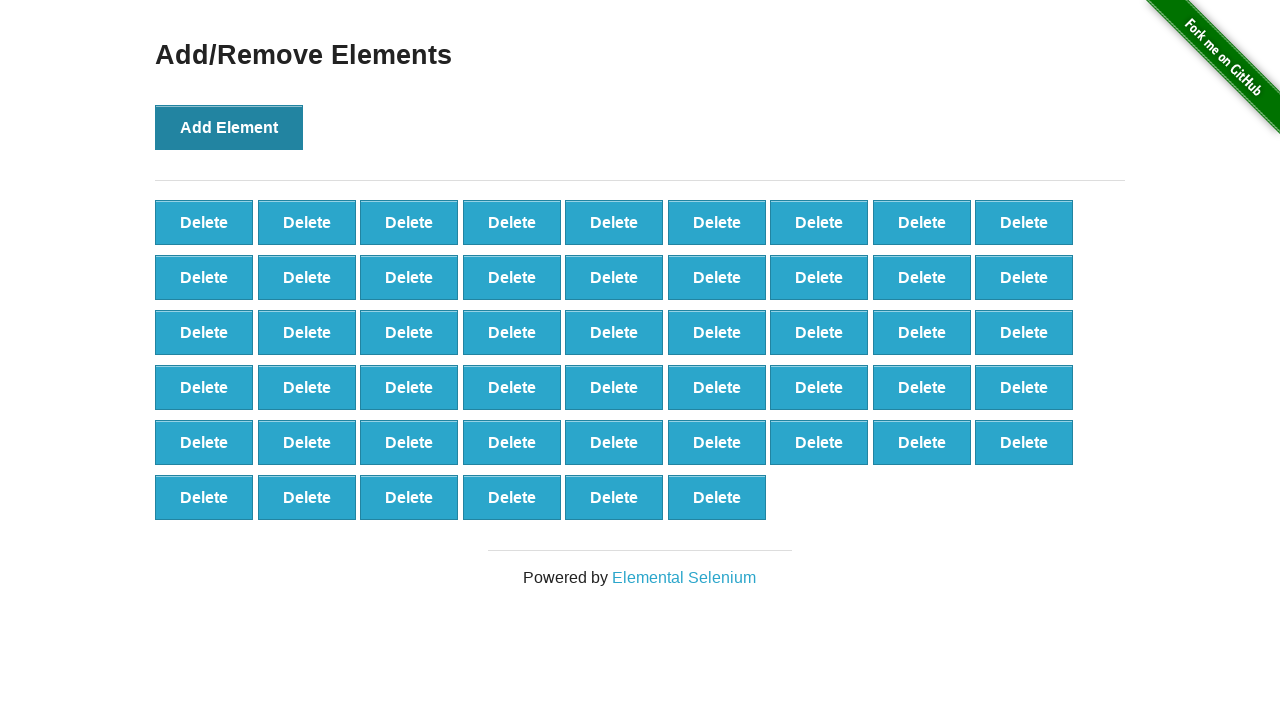

Clicked Add Element button (iteration 52/100) at (229, 127) on xpath=//button[@onclick='addElement()']
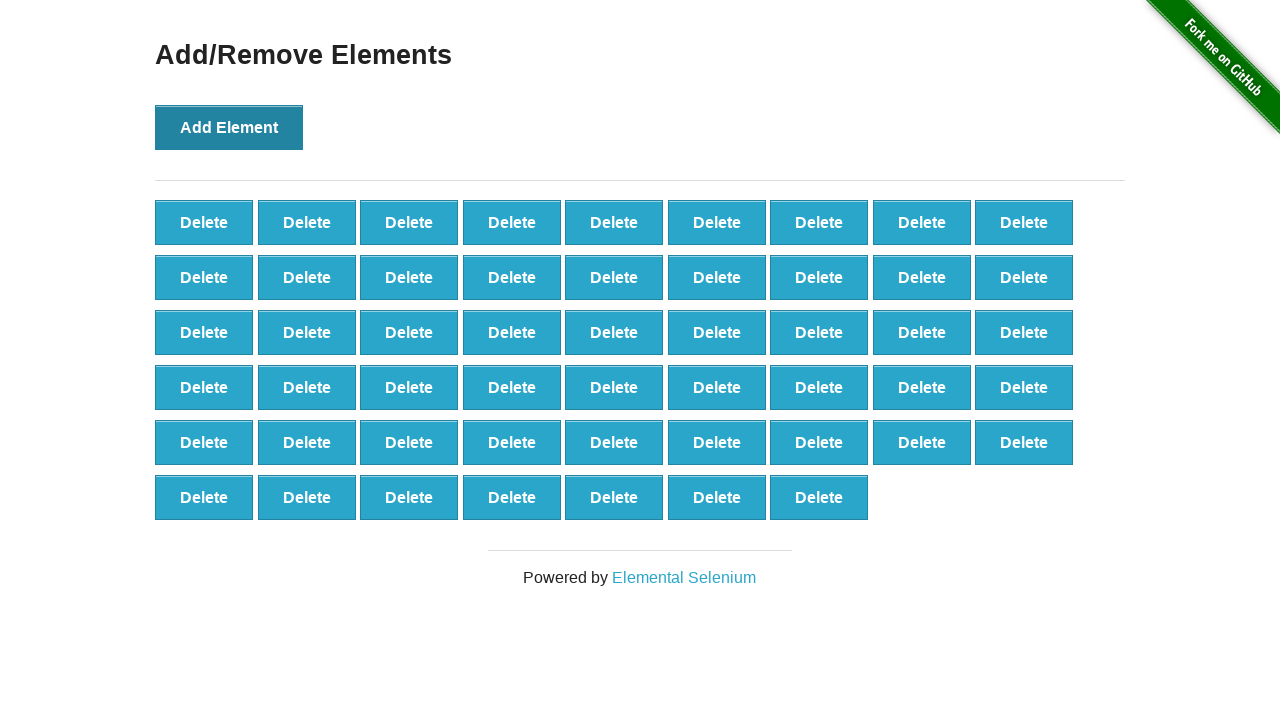

Clicked Add Element button (iteration 53/100) at (229, 127) on xpath=//button[@onclick='addElement()']
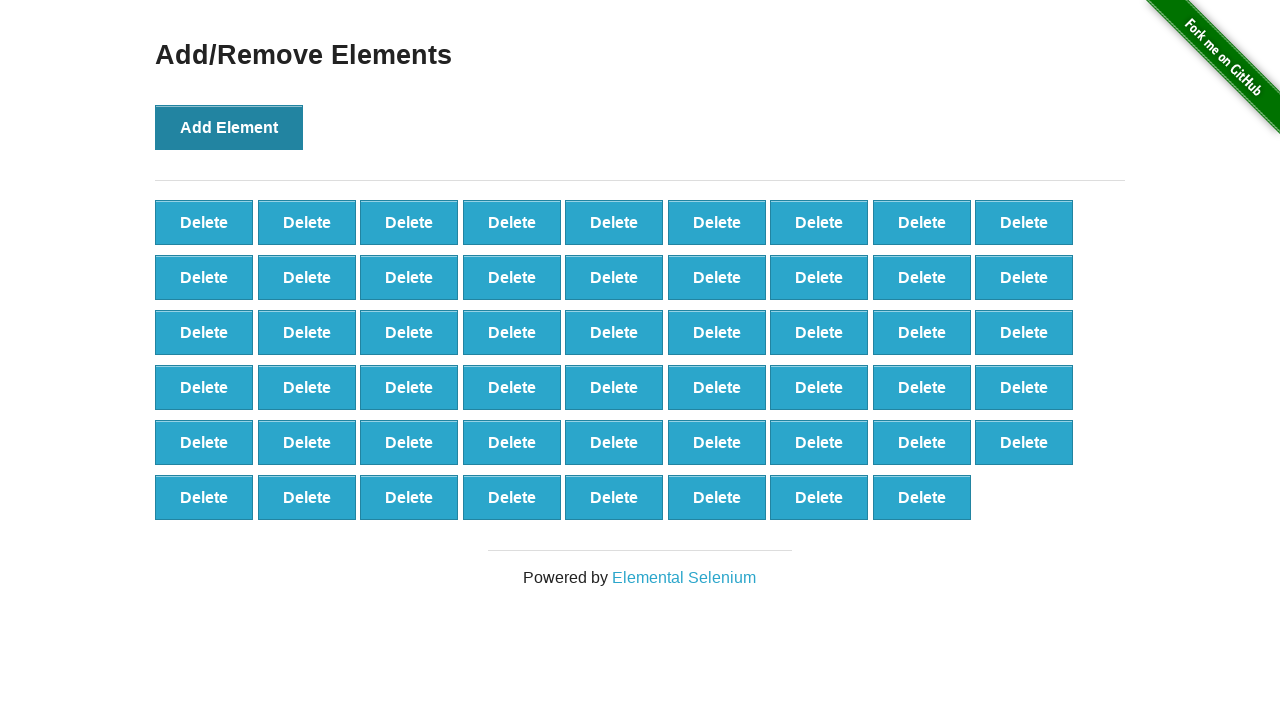

Clicked Add Element button (iteration 54/100) at (229, 127) on xpath=//button[@onclick='addElement()']
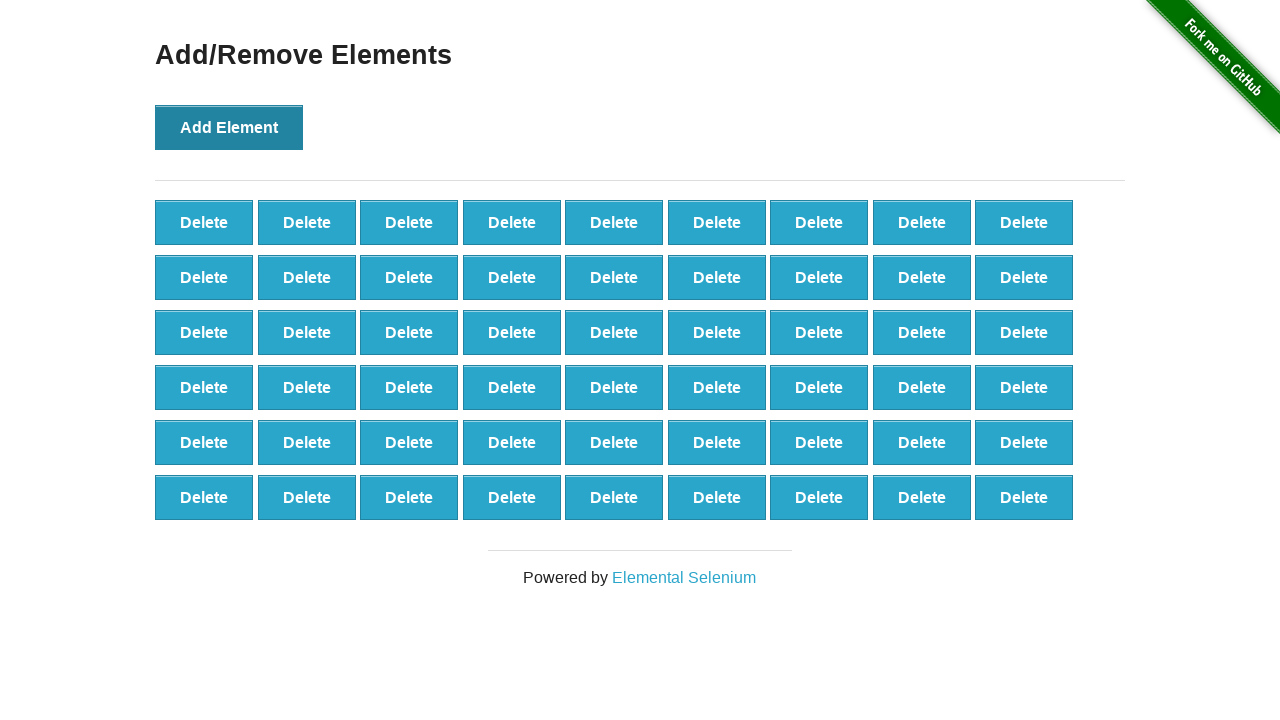

Clicked Add Element button (iteration 55/100) at (229, 127) on xpath=//button[@onclick='addElement()']
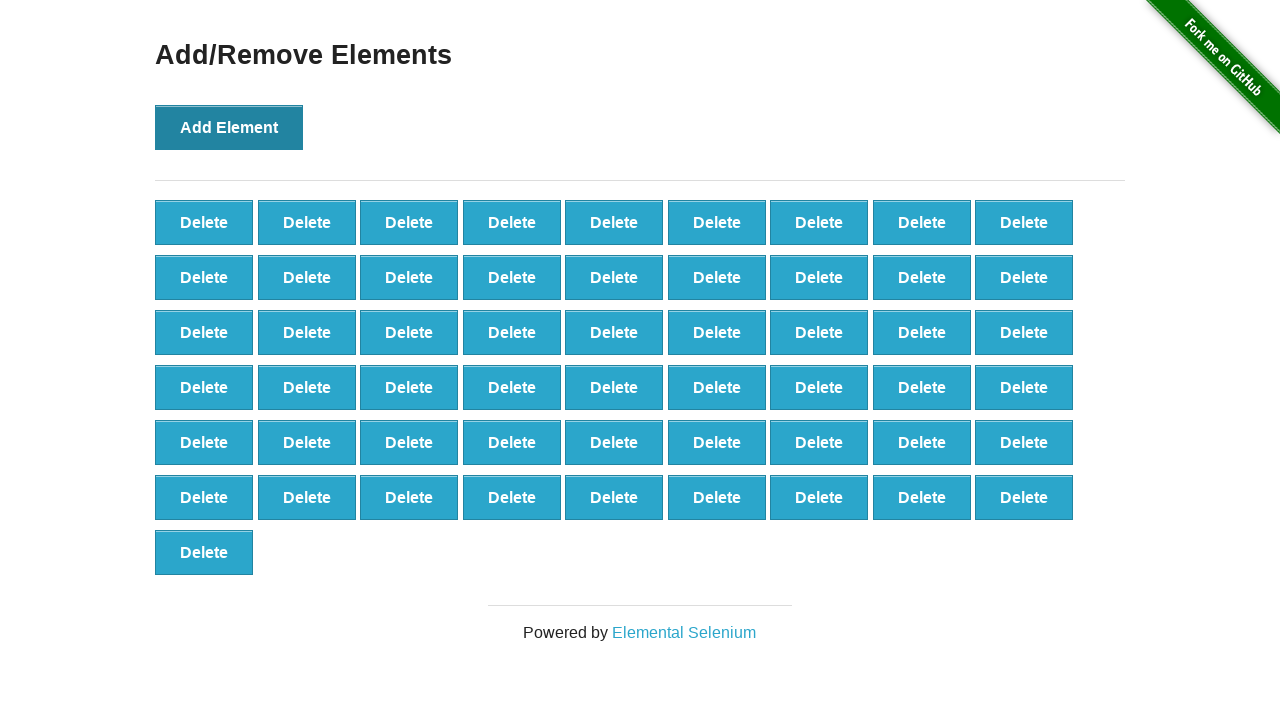

Clicked Add Element button (iteration 56/100) at (229, 127) on xpath=//button[@onclick='addElement()']
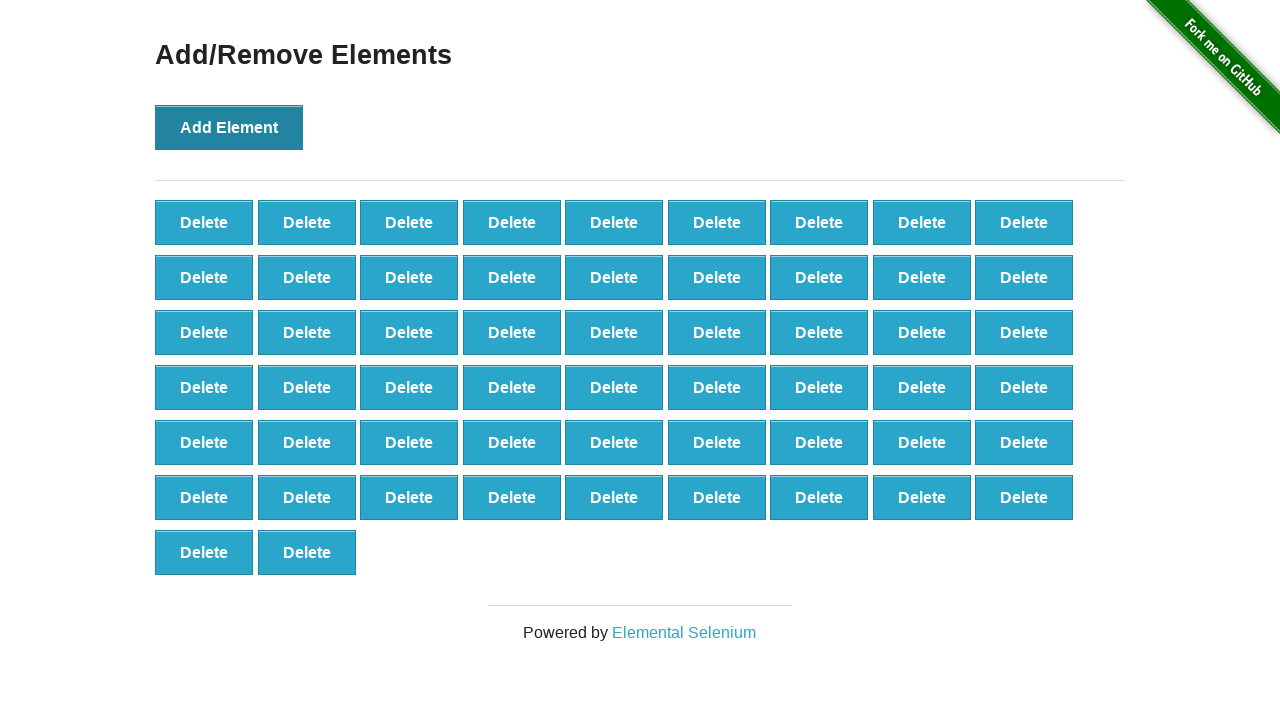

Clicked Add Element button (iteration 57/100) at (229, 127) on xpath=//button[@onclick='addElement()']
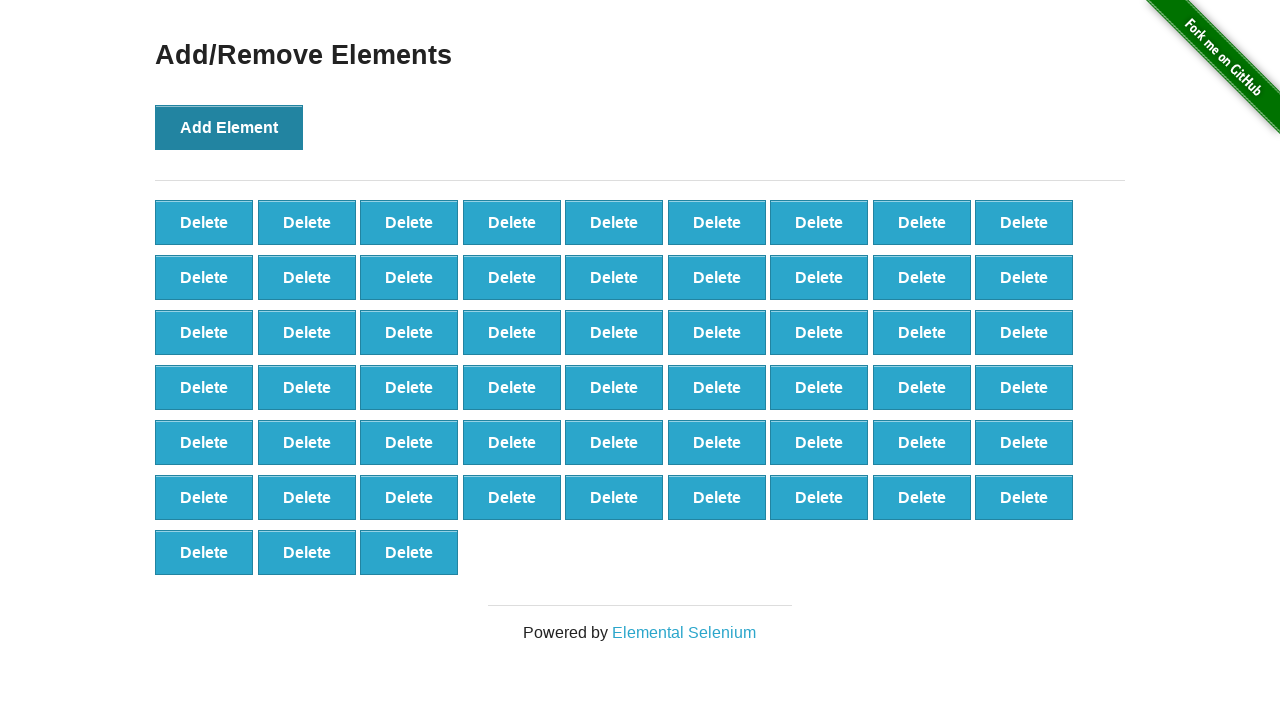

Clicked Add Element button (iteration 58/100) at (229, 127) on xpath=//button[@onclick='addElement()']
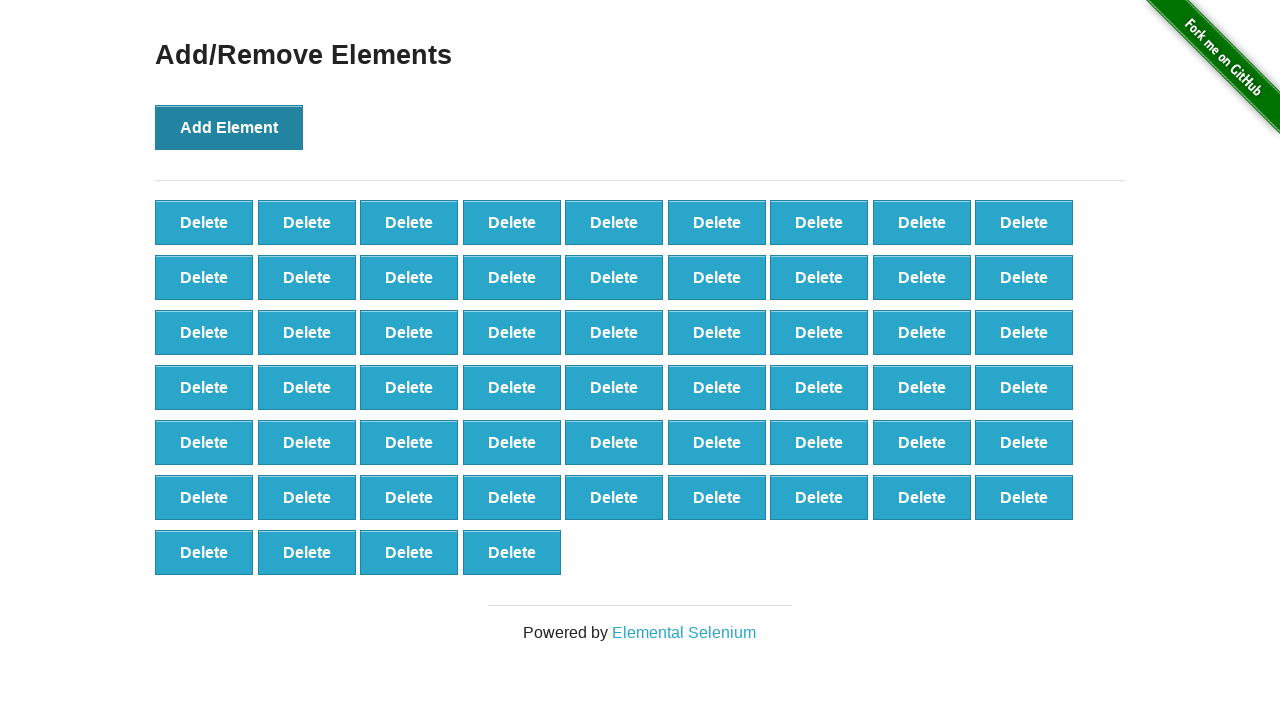

Clicked Add Element button (iteration 59/100) at (229, 127) on xpath=//button[@onclick='addElement()']
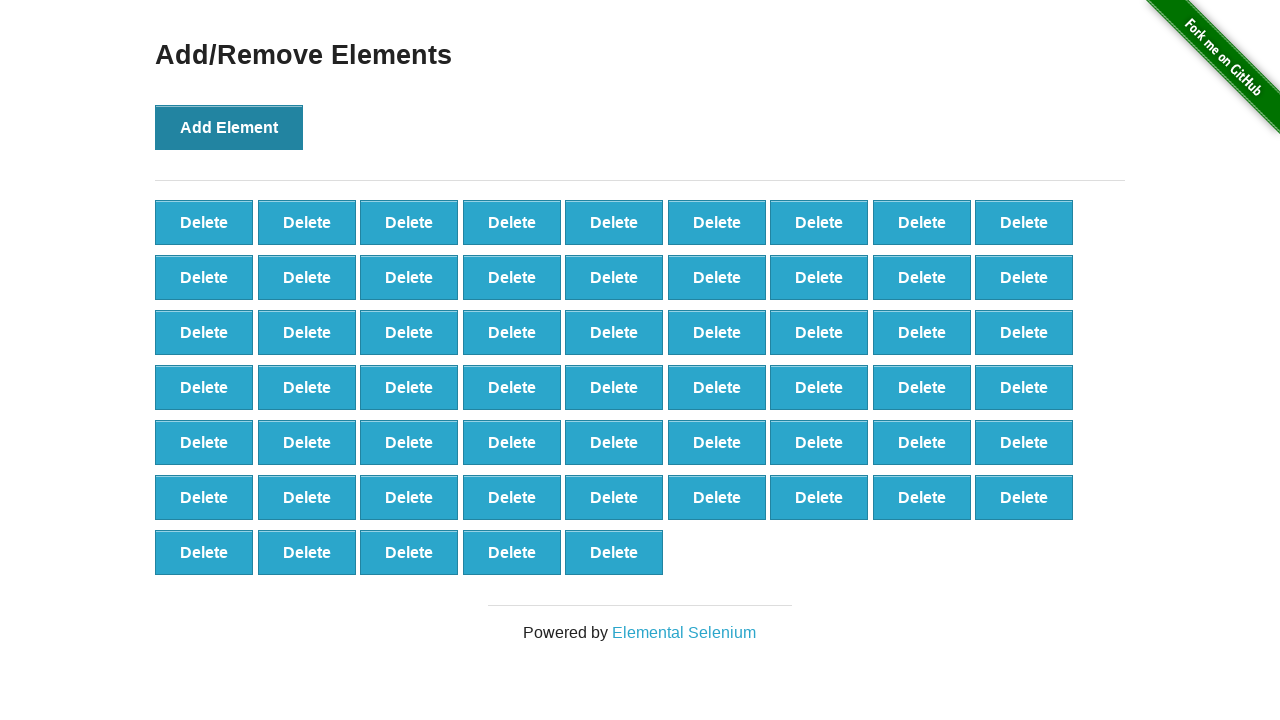

Clicked Add Element button (iteration 60/100) at (229, 127) on xpath=//button[@onclick='addElement()']
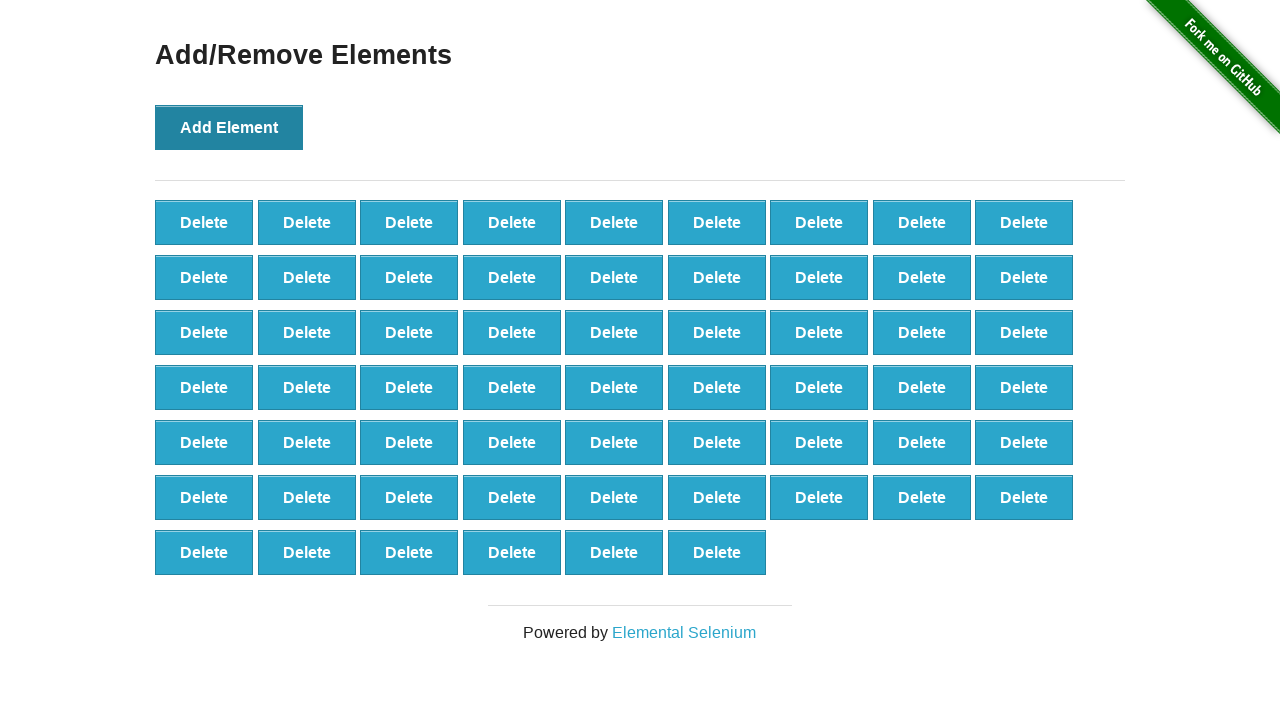

Clicked Add Element button (iteration 61/100) at (229, 127) on xpath=//button[@onclick='addElement()']
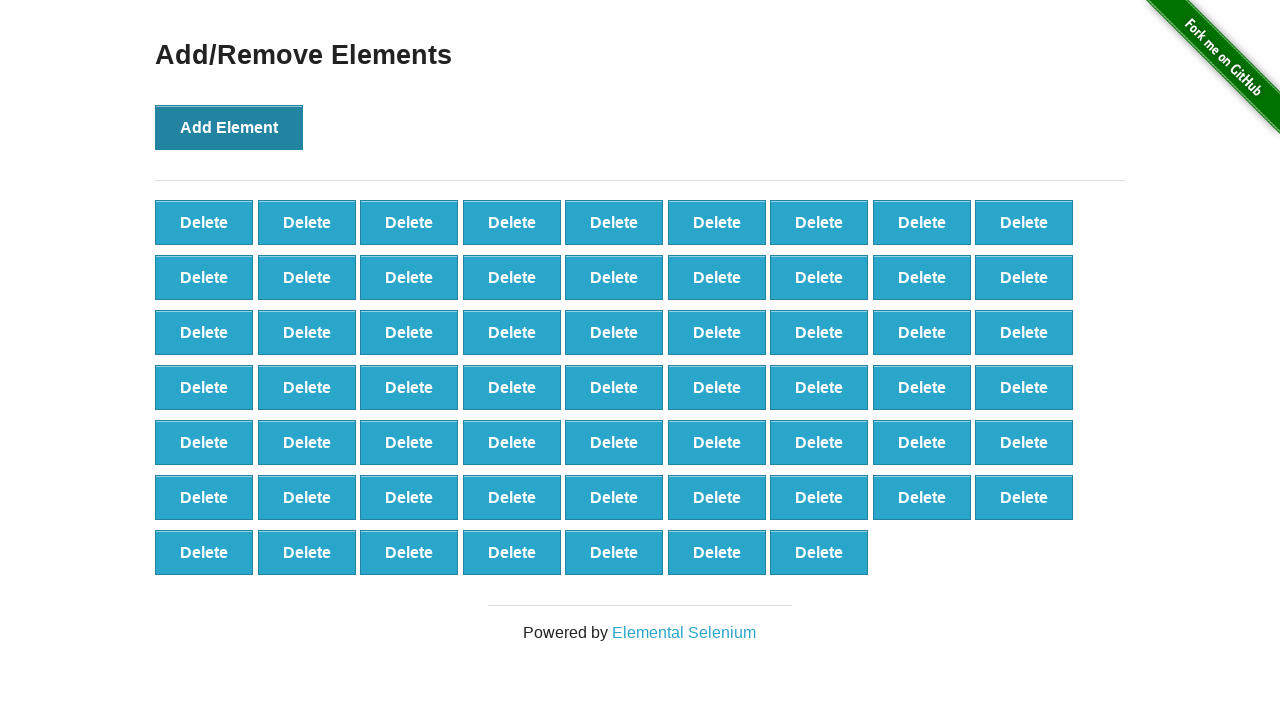

Clicked Add Element button (iteration 62/100) at (229, 127) on xpath=//button[@onclick='addElement()']
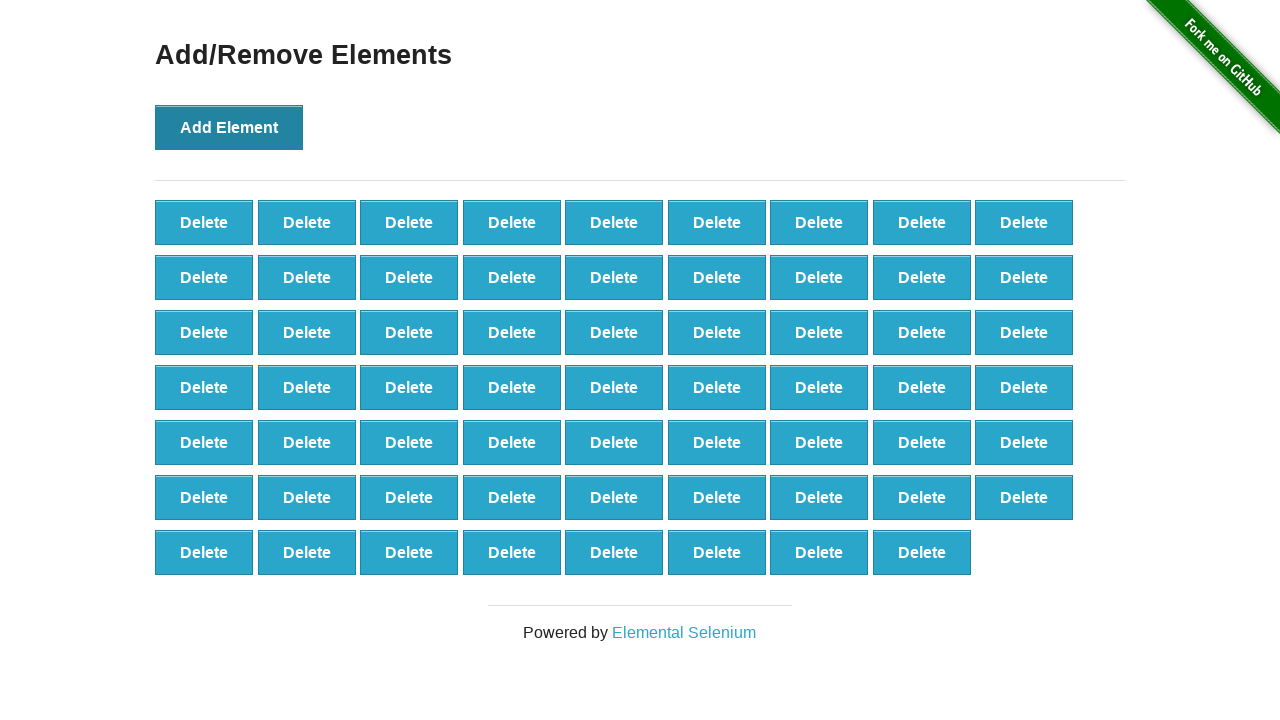

Clicked Add Element button (iteration 63/100) at (229, 127) on xpath=//button[@onclick='addElement()']
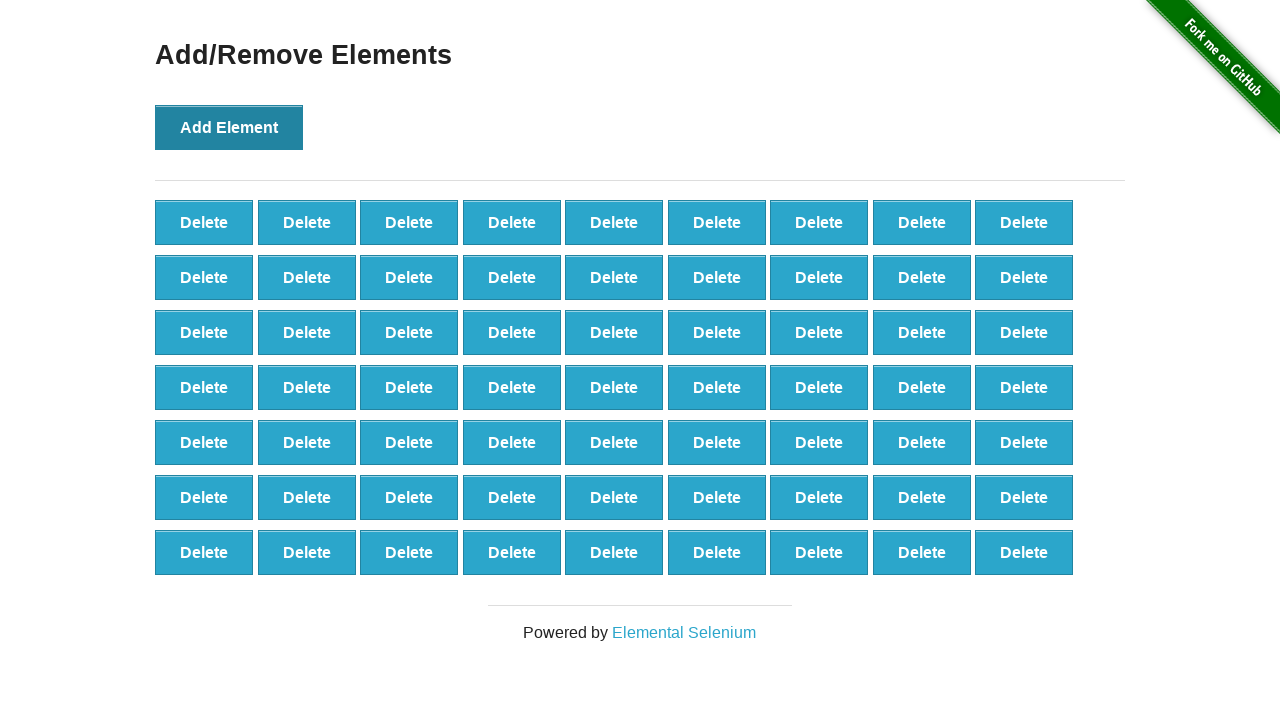

Clicked Add Element button (iteration 64/100) at (229, 127) on xpath=//button[@onclick='addElement()']
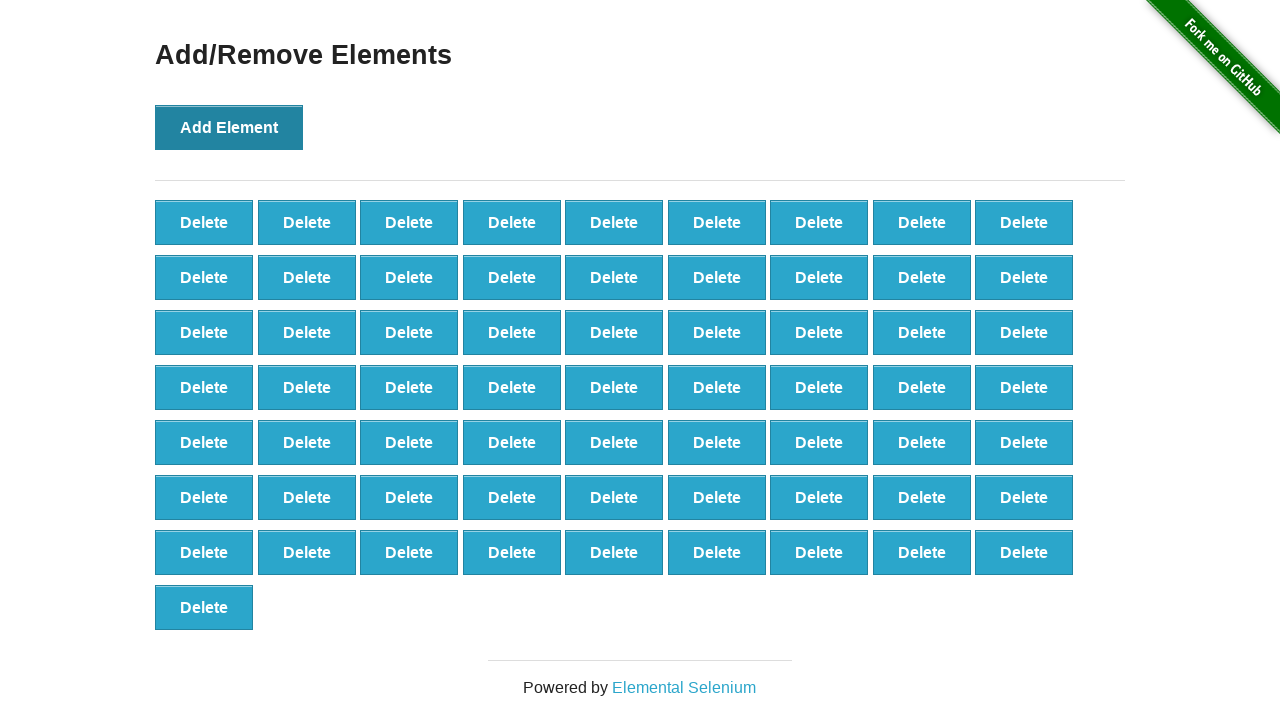

Clicked Add Element button (iteration 65/100) at (229, 127) on xpath=//button[@onclick='addElement()']
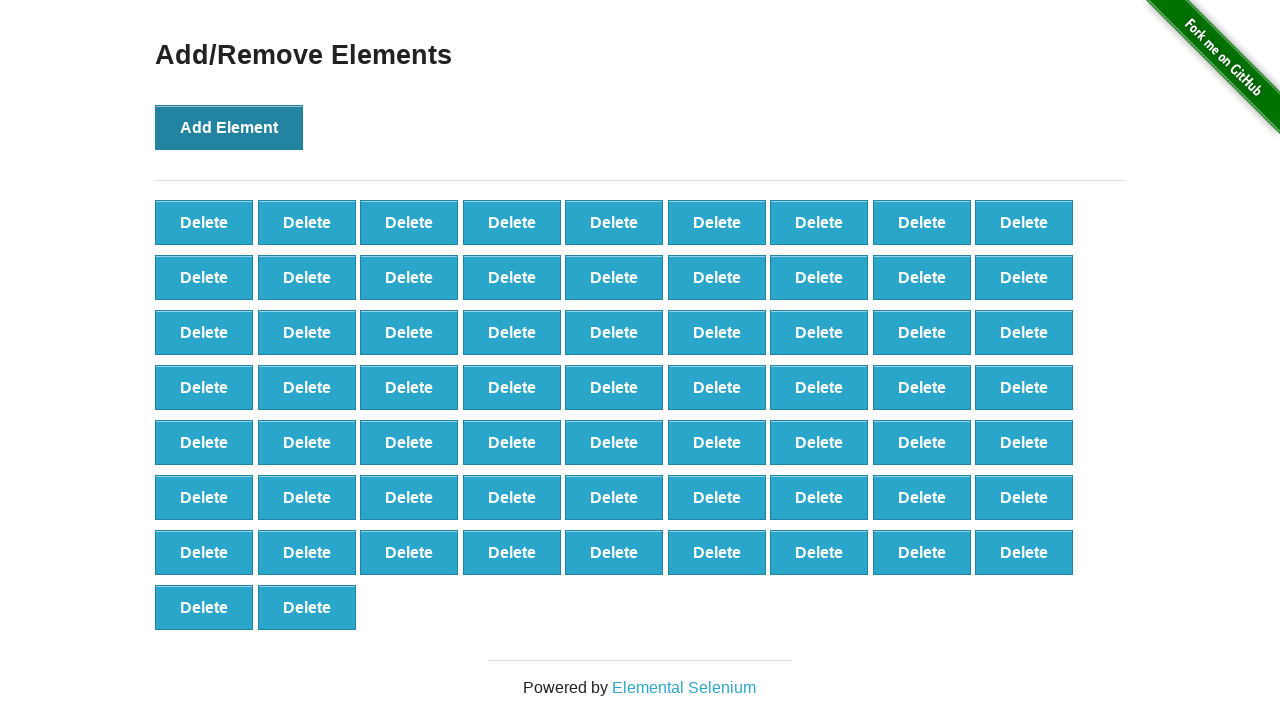

Clicked Add Element button (iteration 66/100) at (229, 127) on xpath=//button[@onclick='addElement()']
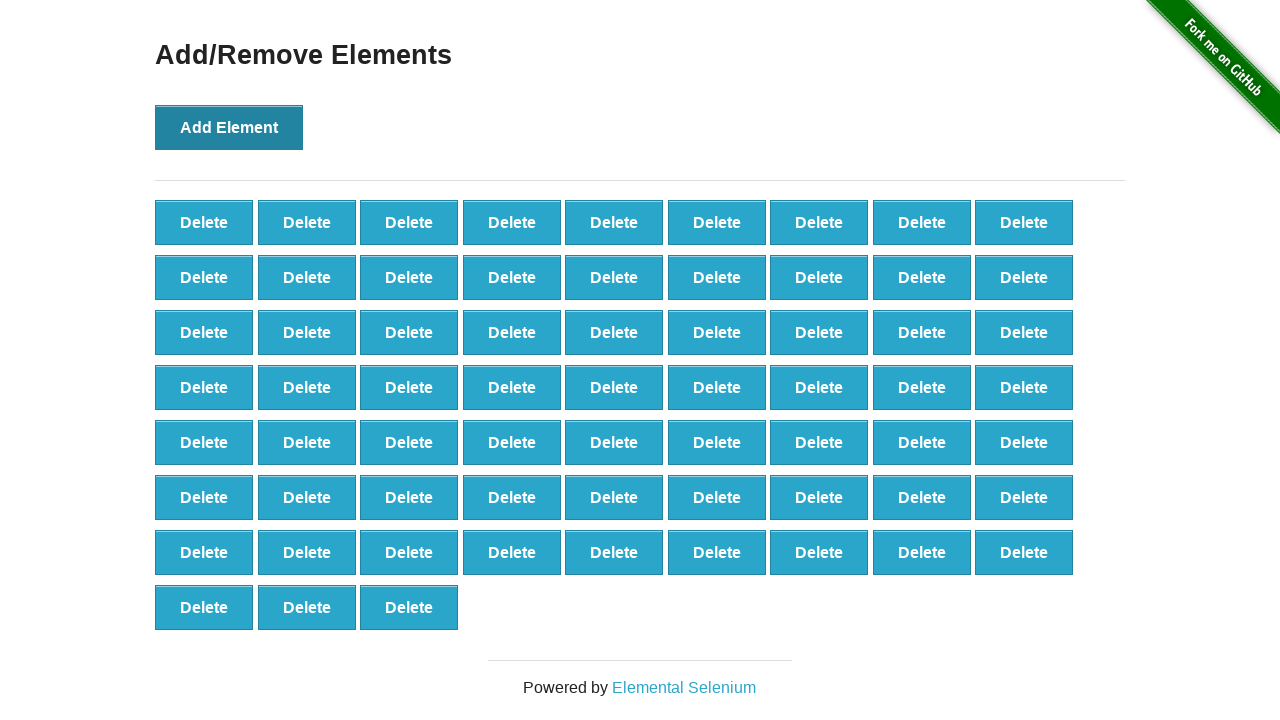

Clicked Add Element button (iteration 67/100) at (229, 127) on xpath=//button[@onclick='addElement()']
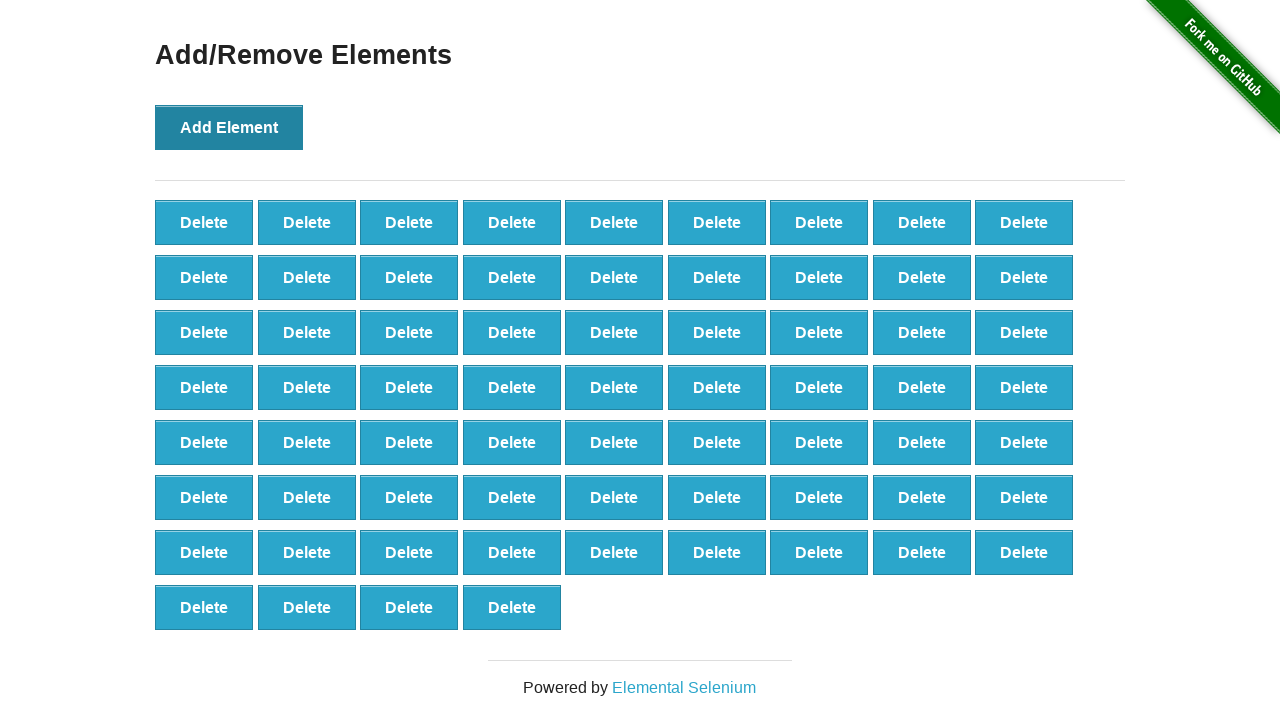

Clicked Add Element button (iteration 68/100) at (229, 127) on xpath=//button[@onclick='addElement()']
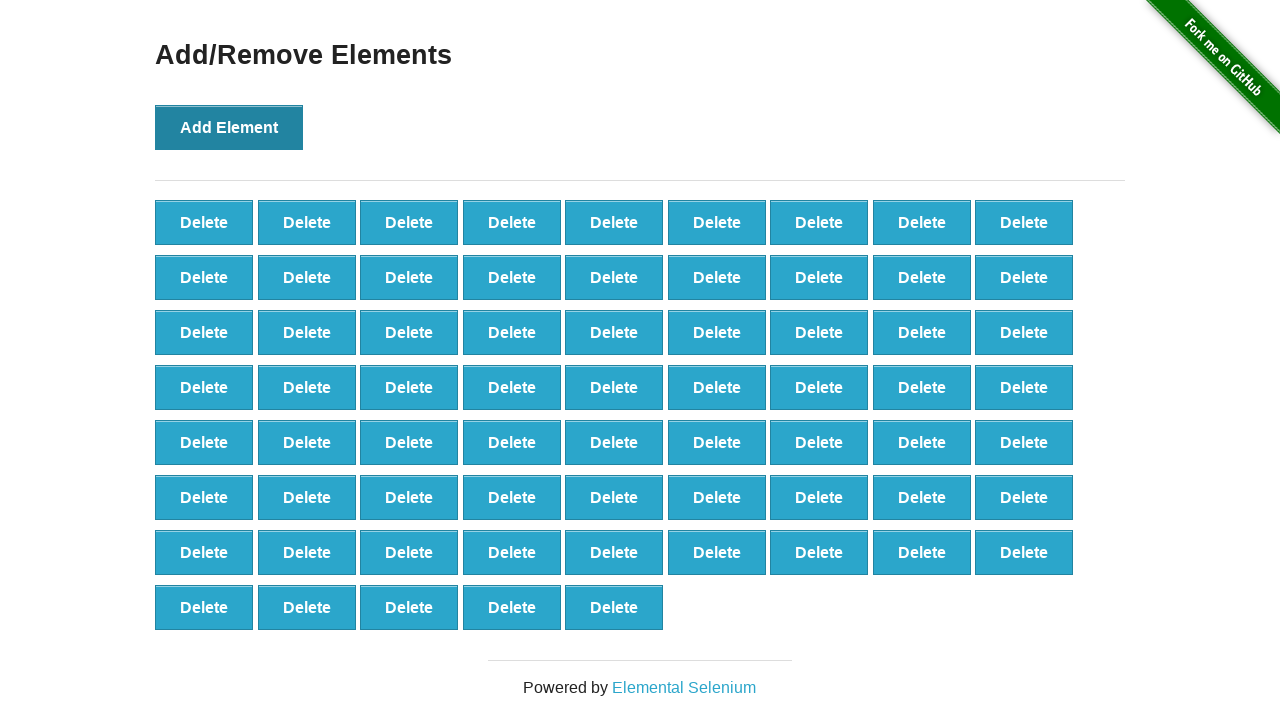

Clicked Add Element button (iteration 69/100) at (229, 127) on xpath=//button[@onclick='addElement()']
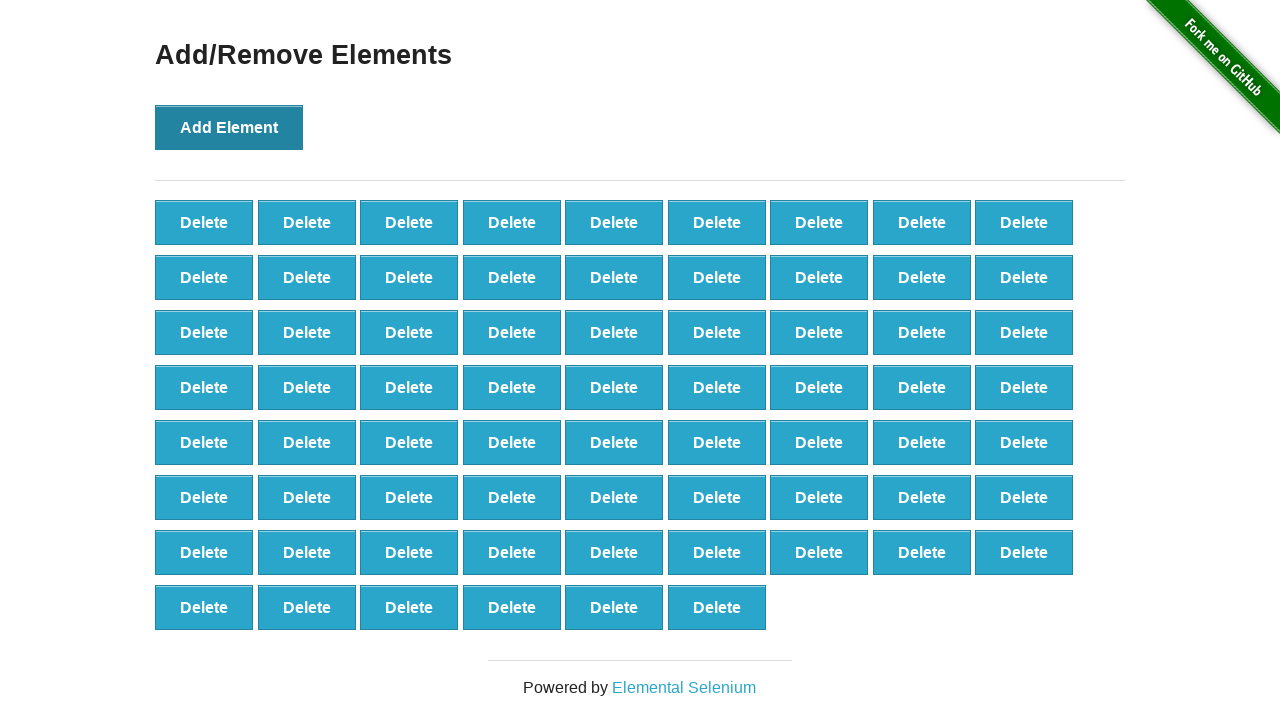

Clicked Add Element button (iteration 70/100) at (229, 127) on xpath=//button[@onclick='addElement()']
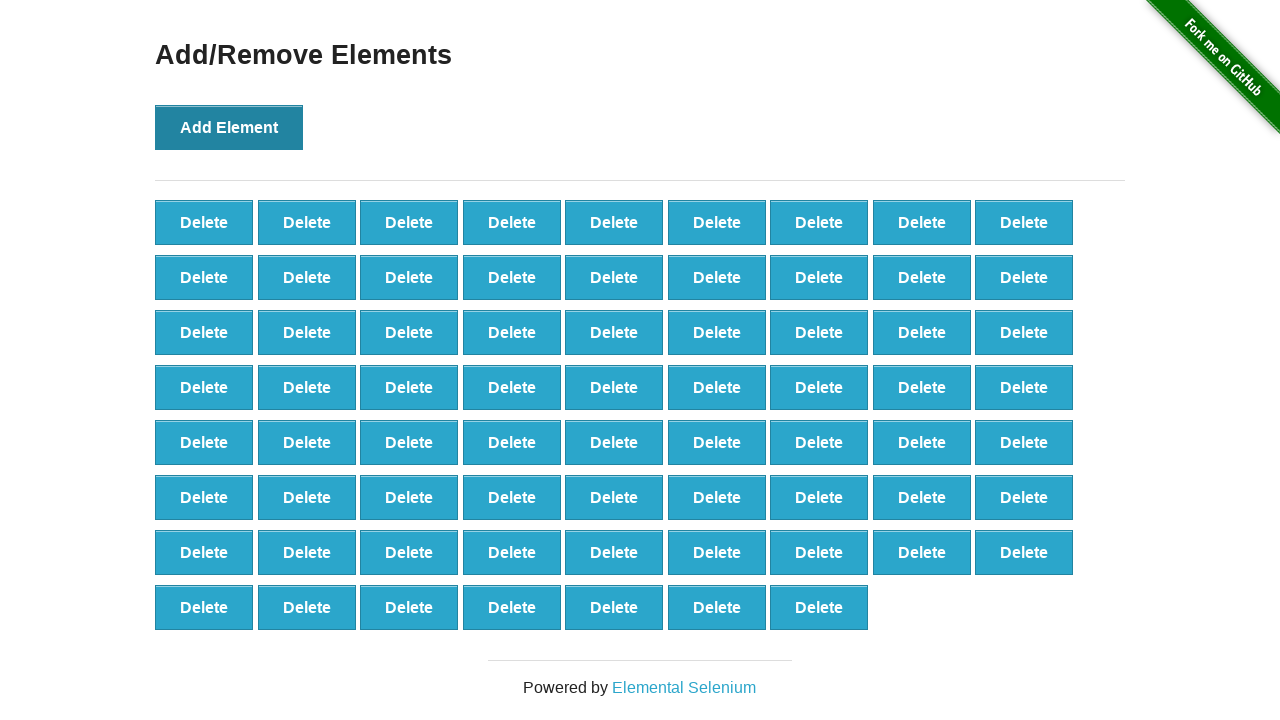

Clicked Add Element button (iteration 71/100) at (229, 127) on xpath=//button[@onclick='addElement()']
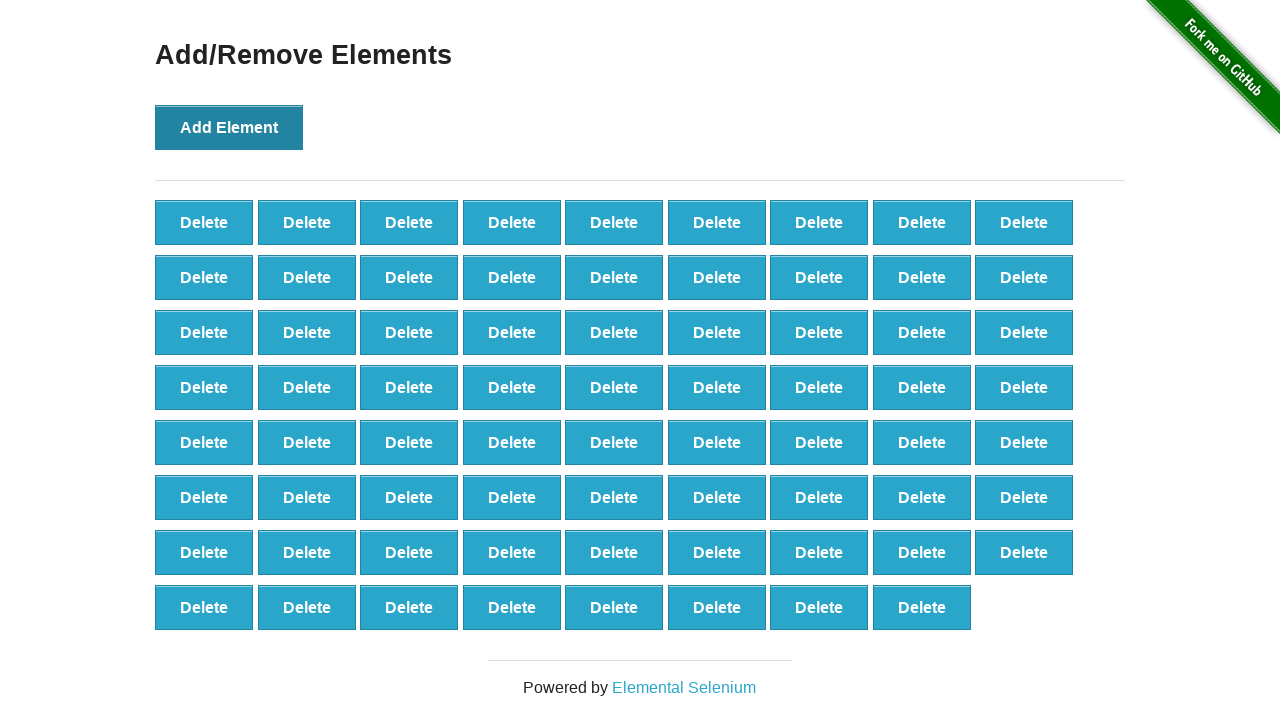

Clicked Add Element button (iteration 72/100) at (229, 127) on xpath=//button[@onclick='addElement()']
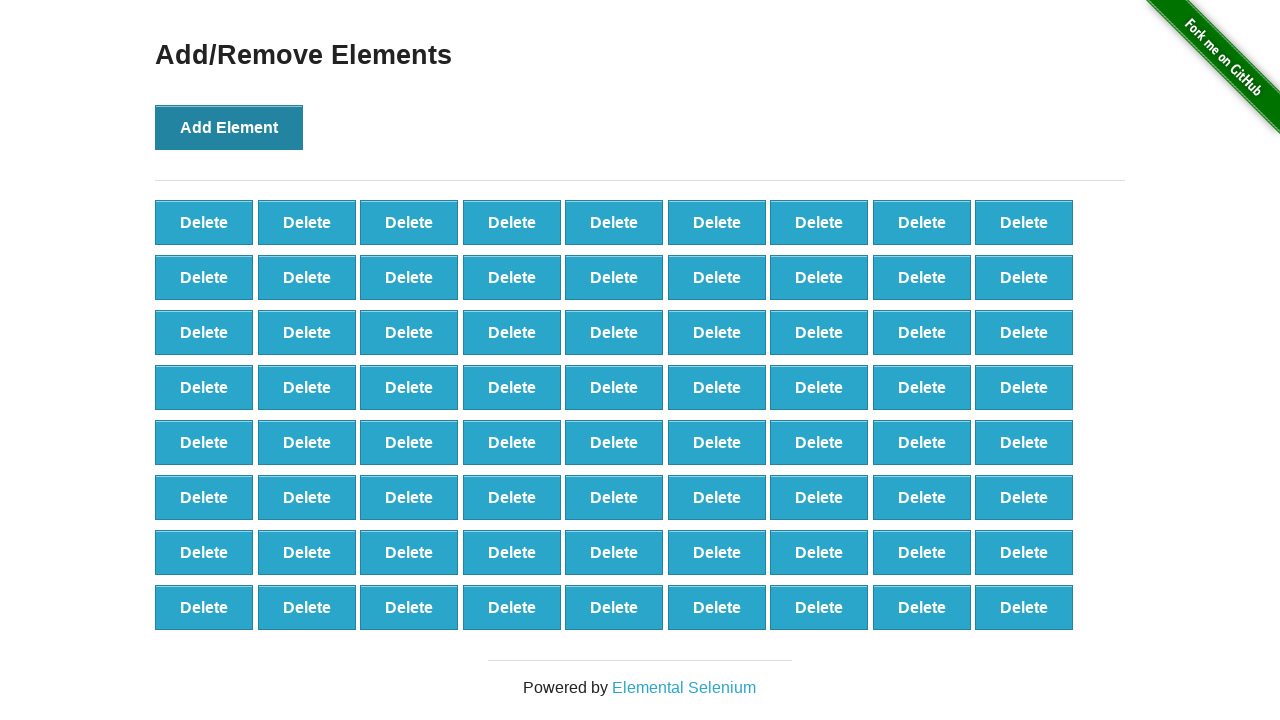

Clicked Add Element button (iteration 73/100) at (229, 127) on xpath=//button[@onclick='addElement()']
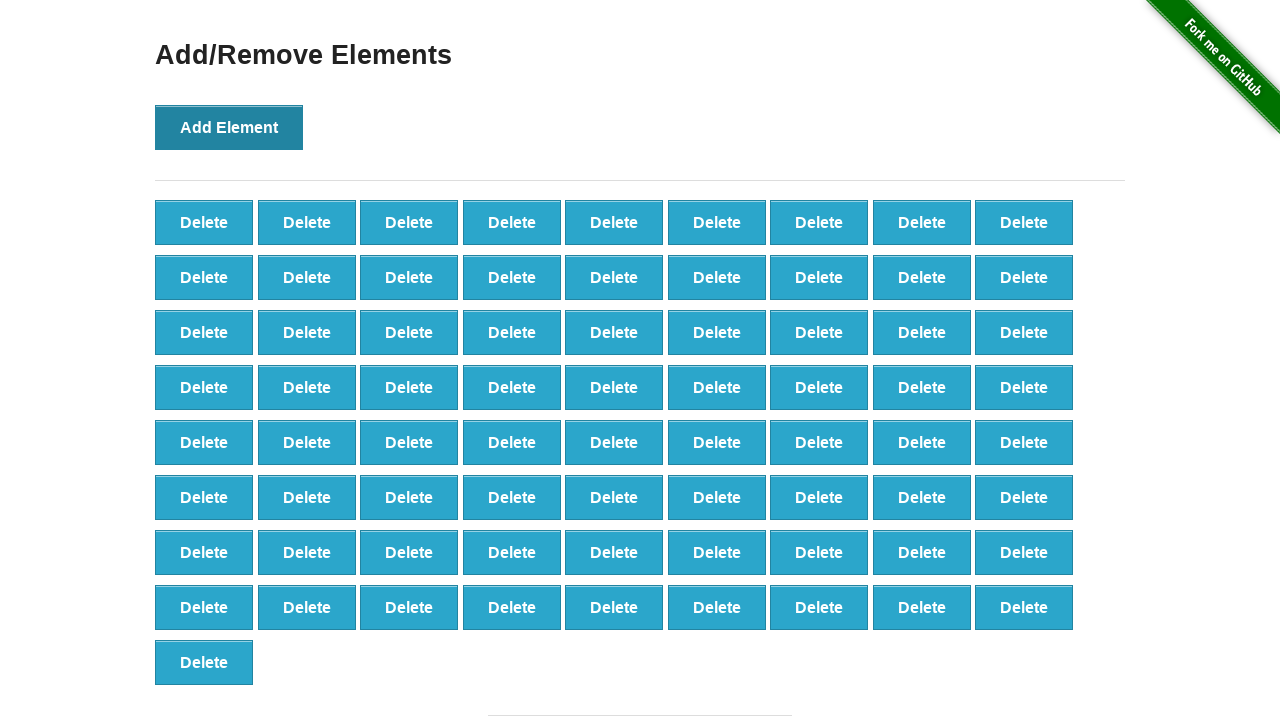

Clicked Add Element button (iteration 74/100) at (229, 127) on xpath=//button[@onclick='addElement()']
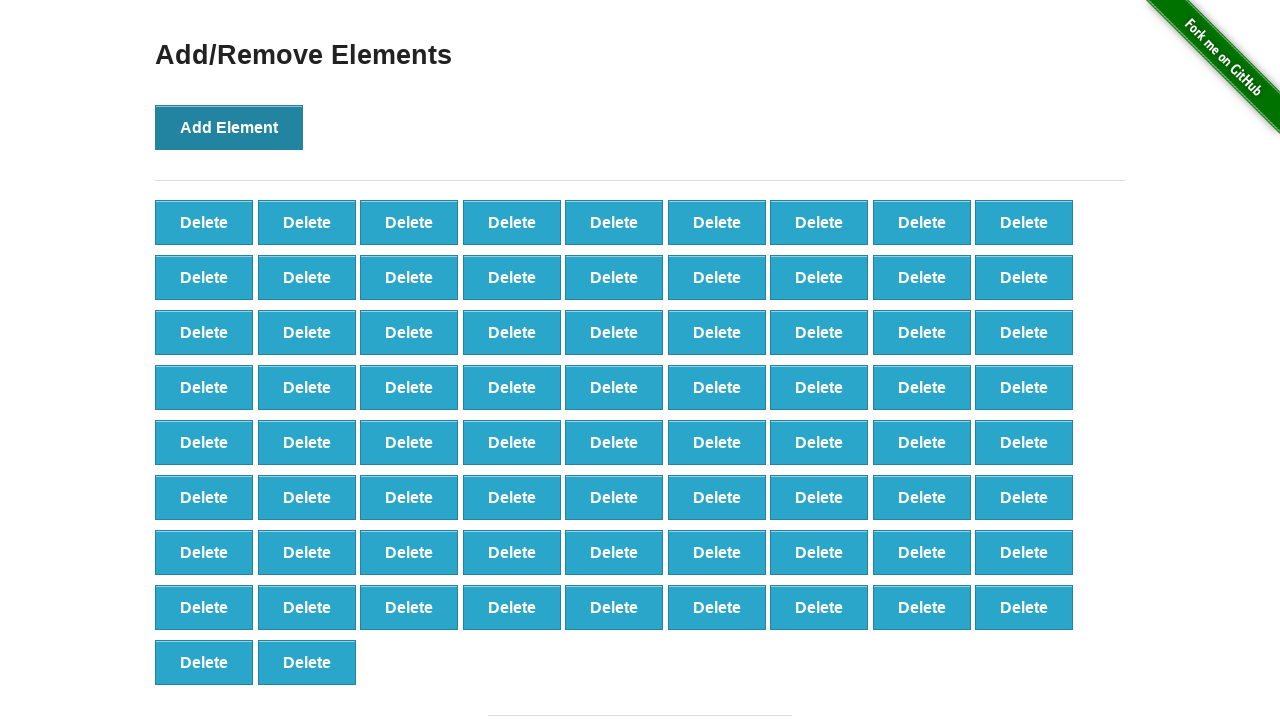

Clicked Add Element button (iteration 75/100) at (229, 127) on xpath=//button[@onclick='addElement()']
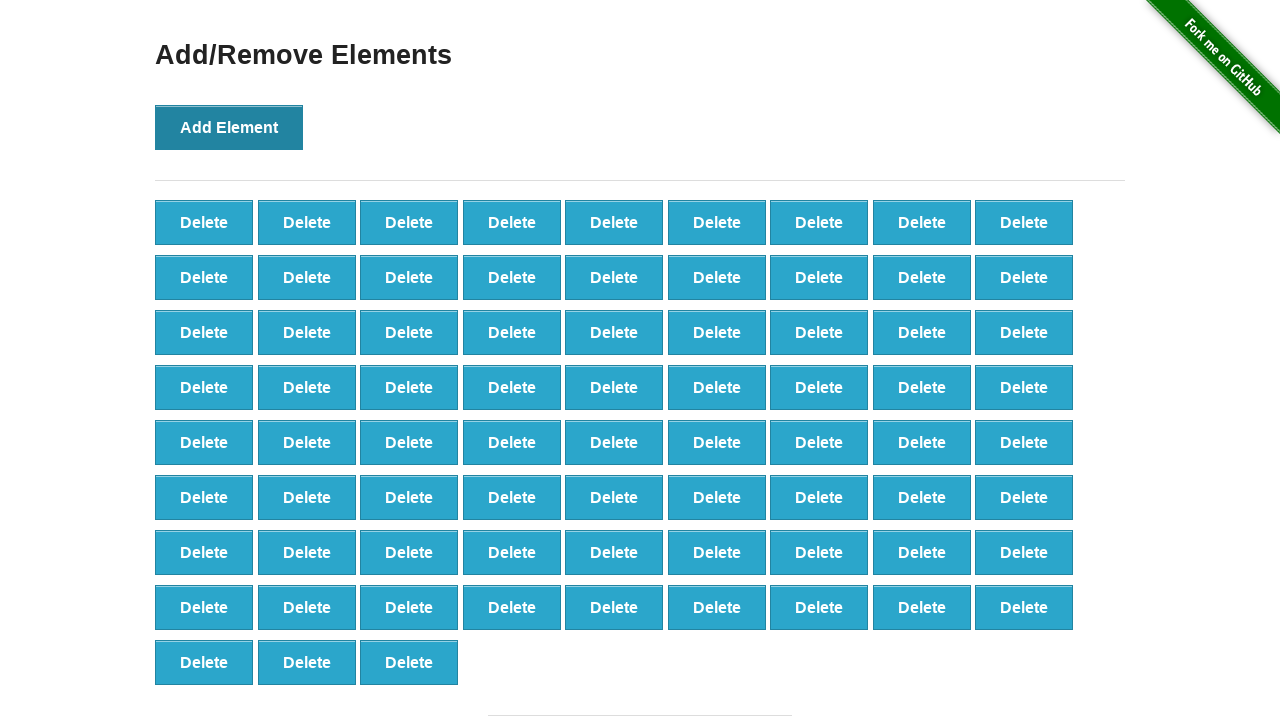

Clicked Add Element button (iteration 76/100) at (229, 127) on xpath=//button[@onclick='addElement()']
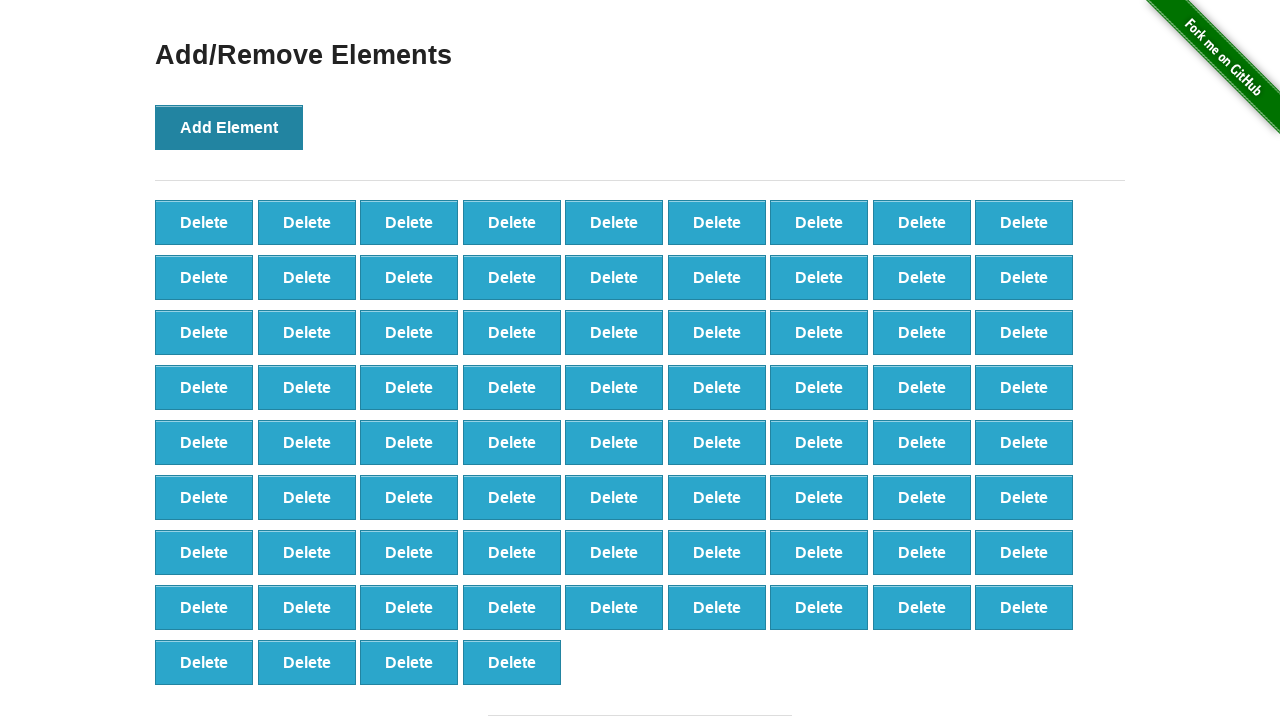

Clicked Add Element button (iteration 77/100) at (229, 127) on xpath=//button[@onclick='addElement()']
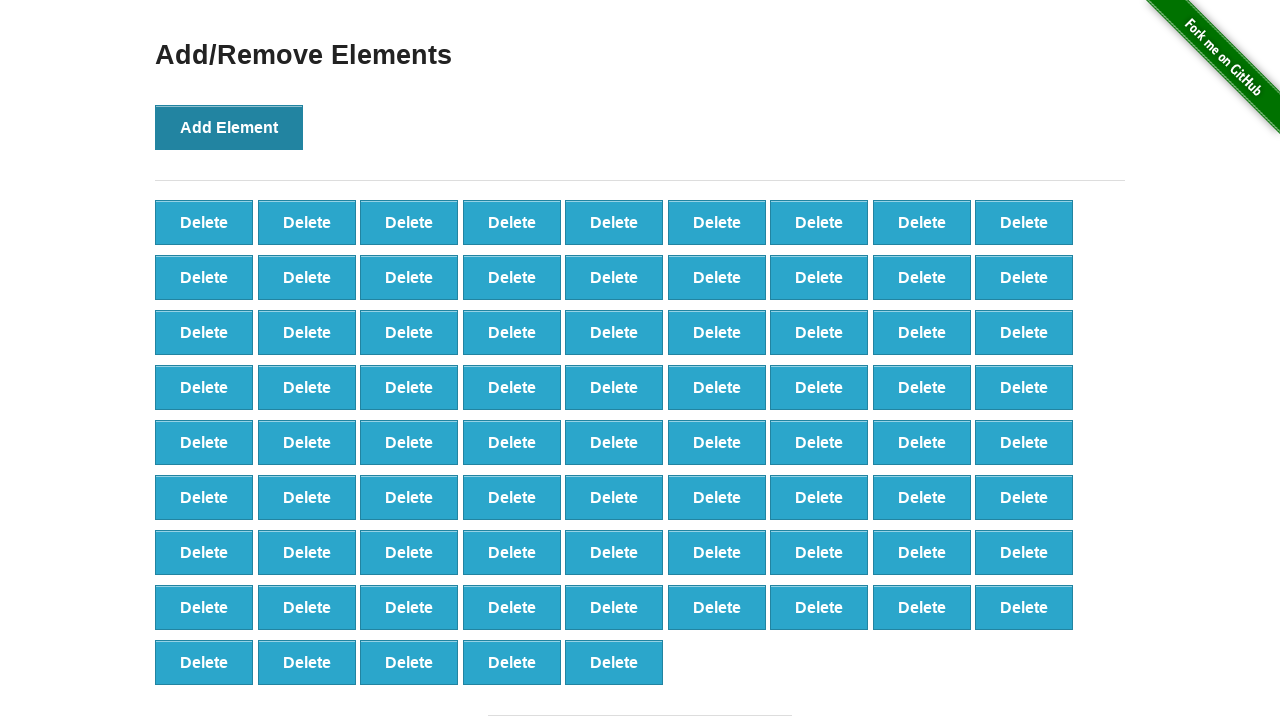

Clicked Add Element button (iteration 78/100) at (229, 127) on xpath=//button[@onclick='addElement()']
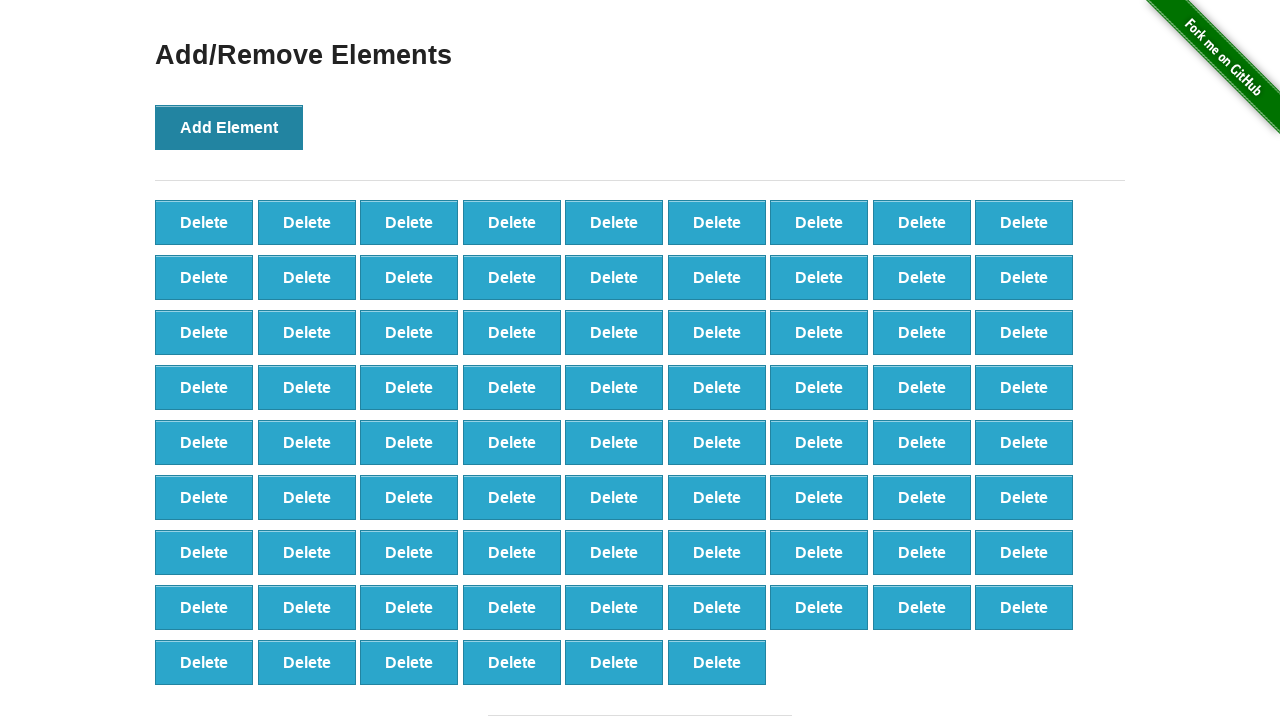

Clicked Add Element button (iteration 79/100) at (229, 127) on xpath=//button[@onclick='addElement()']
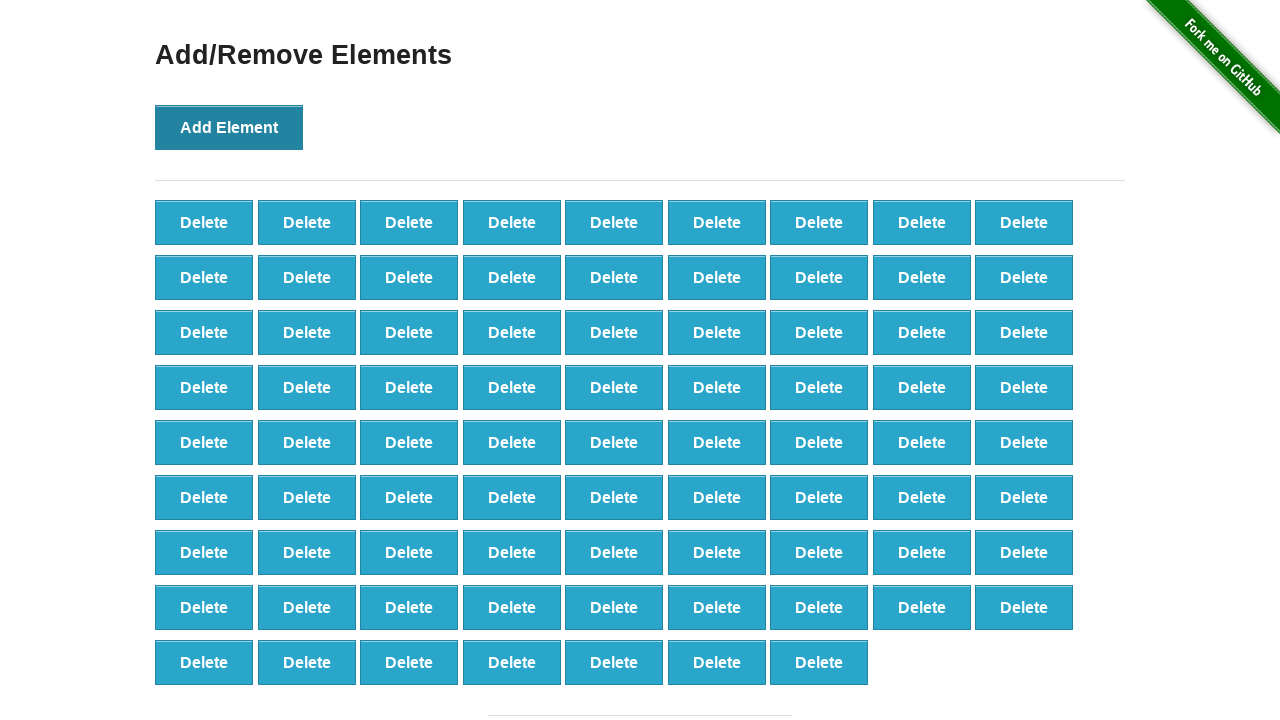

Clicked Add Element button (iteration 80/100) at (229, 127) on xpath=//button[@onclick='addElement()']
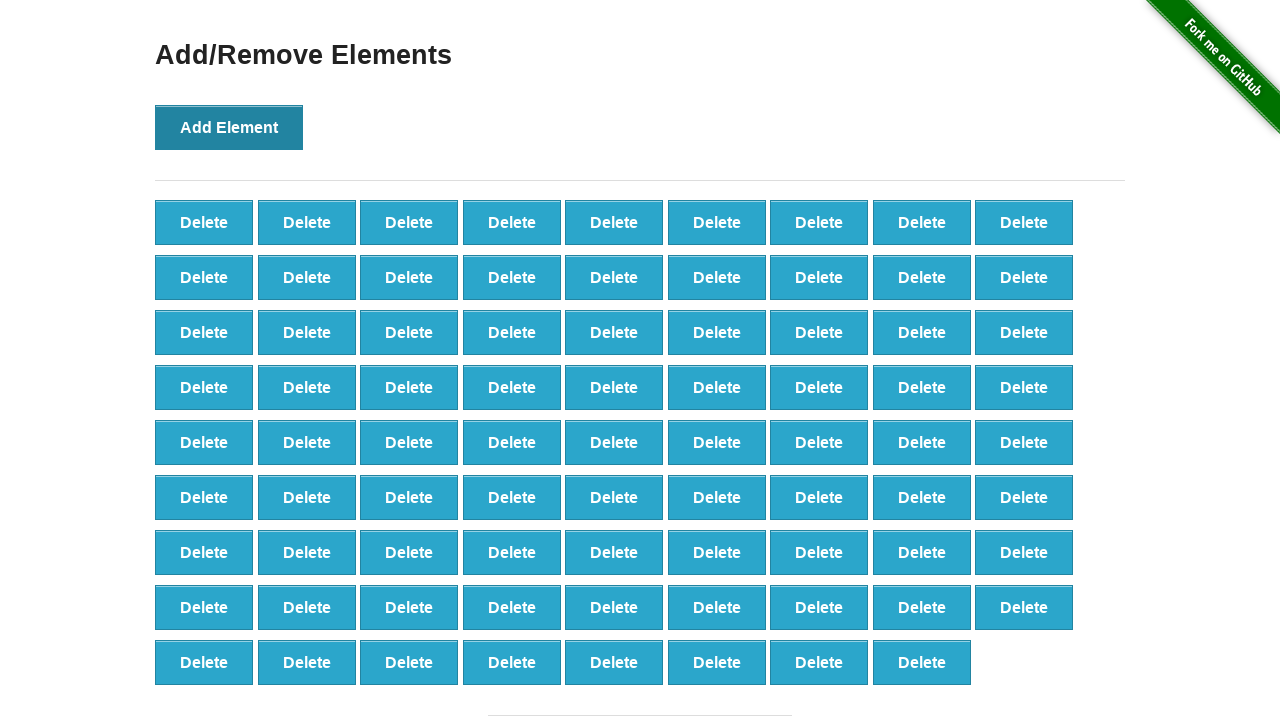

Clicked Add Element button (iteration 81/100) at (229, 127) on xpath=//button[@onclick='addElement()']
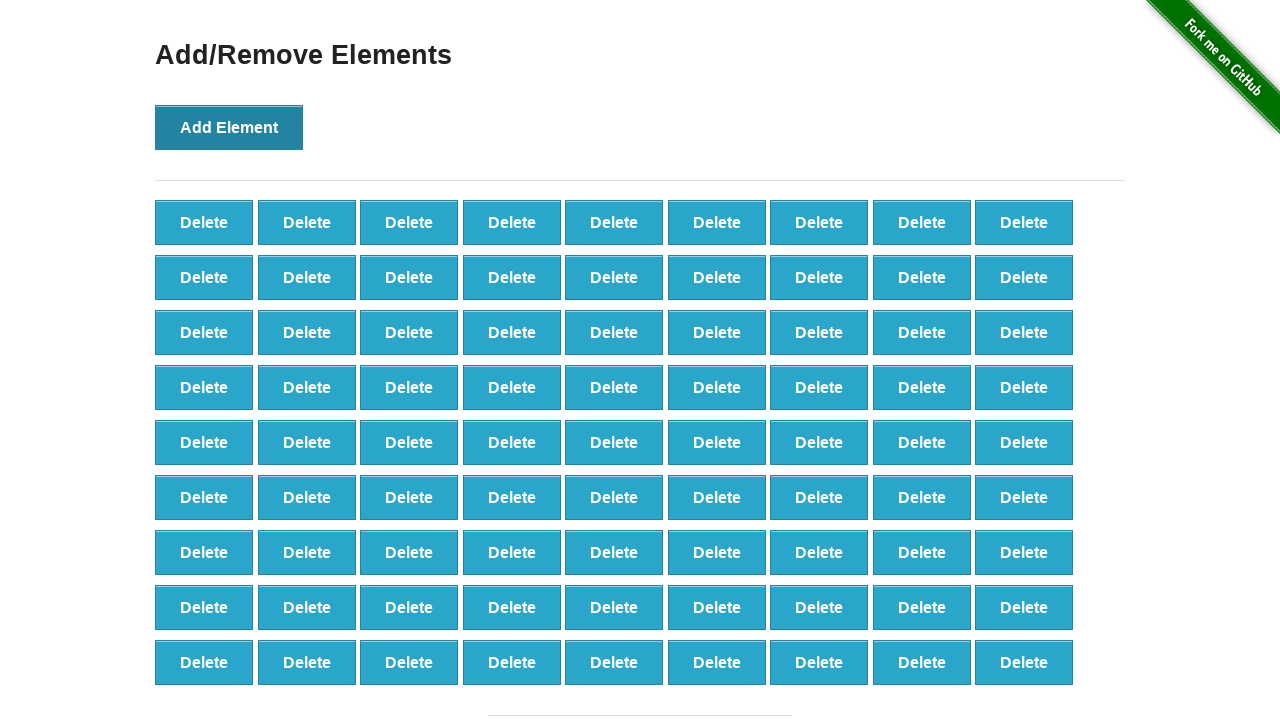

Clicked Add Element button (iteration 82/100) at (229, 127) on xpath=//button[@onclick='addElement()']
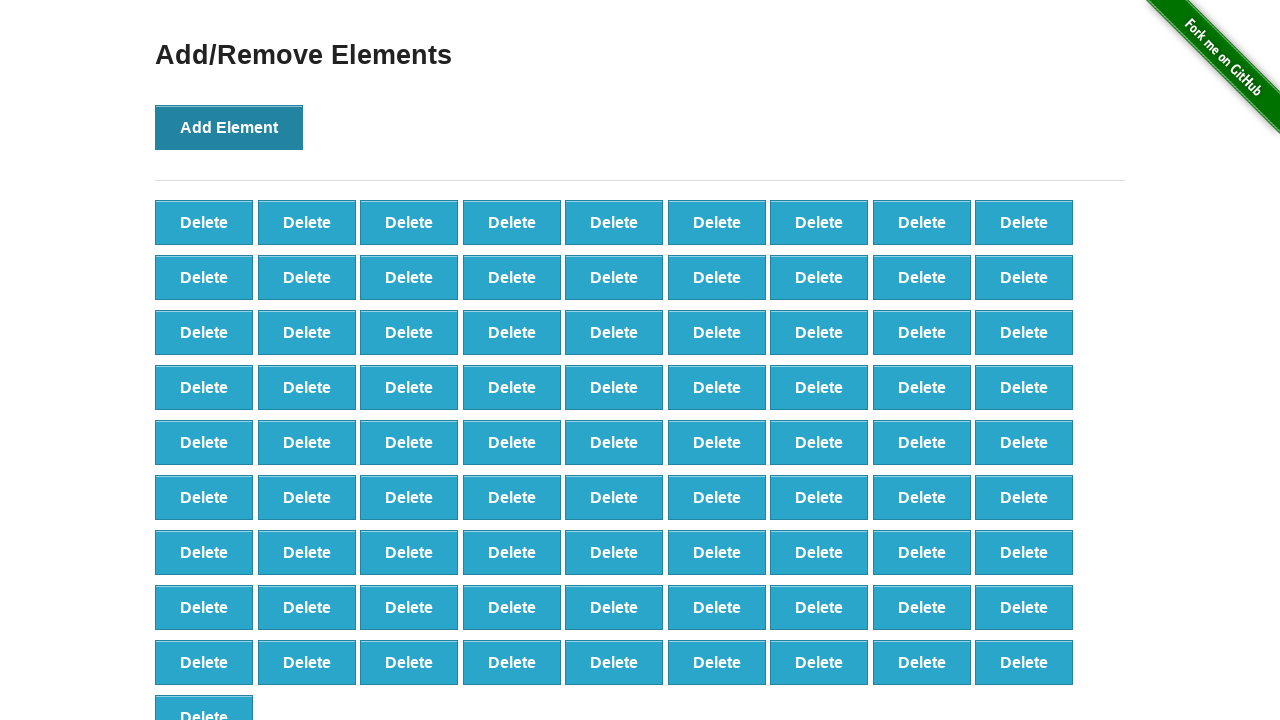

Clicked Add Element button (iteration 83/100) at (229, 127) on xpath=//button[@onclick='addElement()']
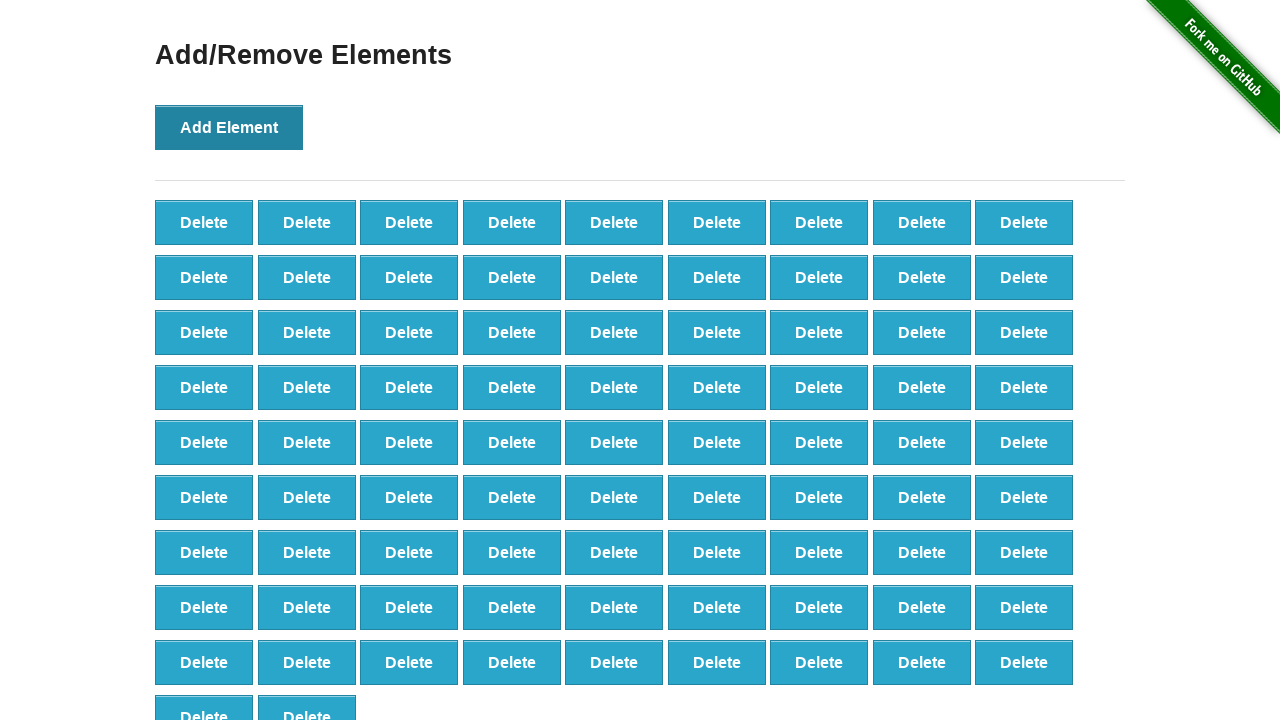

Clicked Add Element button (iteration 84/100) at (229, 127) on xpath=//button[@onclick='addElement()']
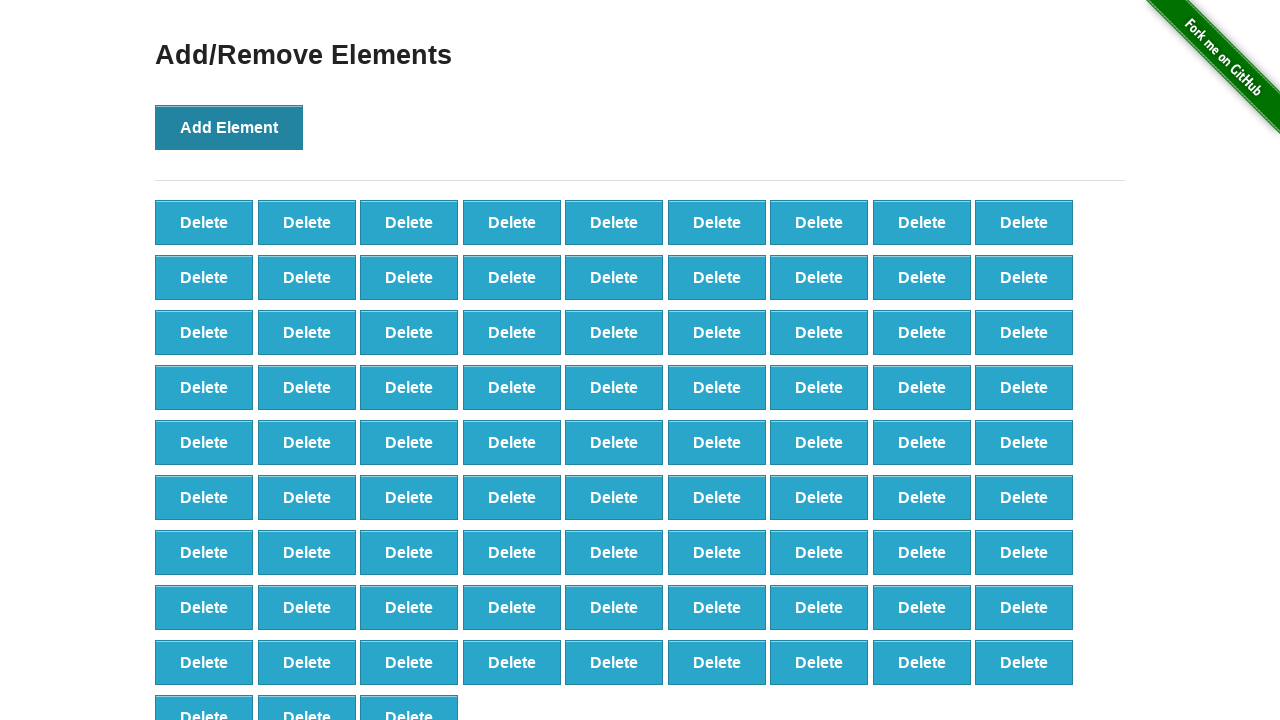

Clicked Add Element button (iteration 85/100) at (229, 127) on xpath=//button[@onclick='addElement()']
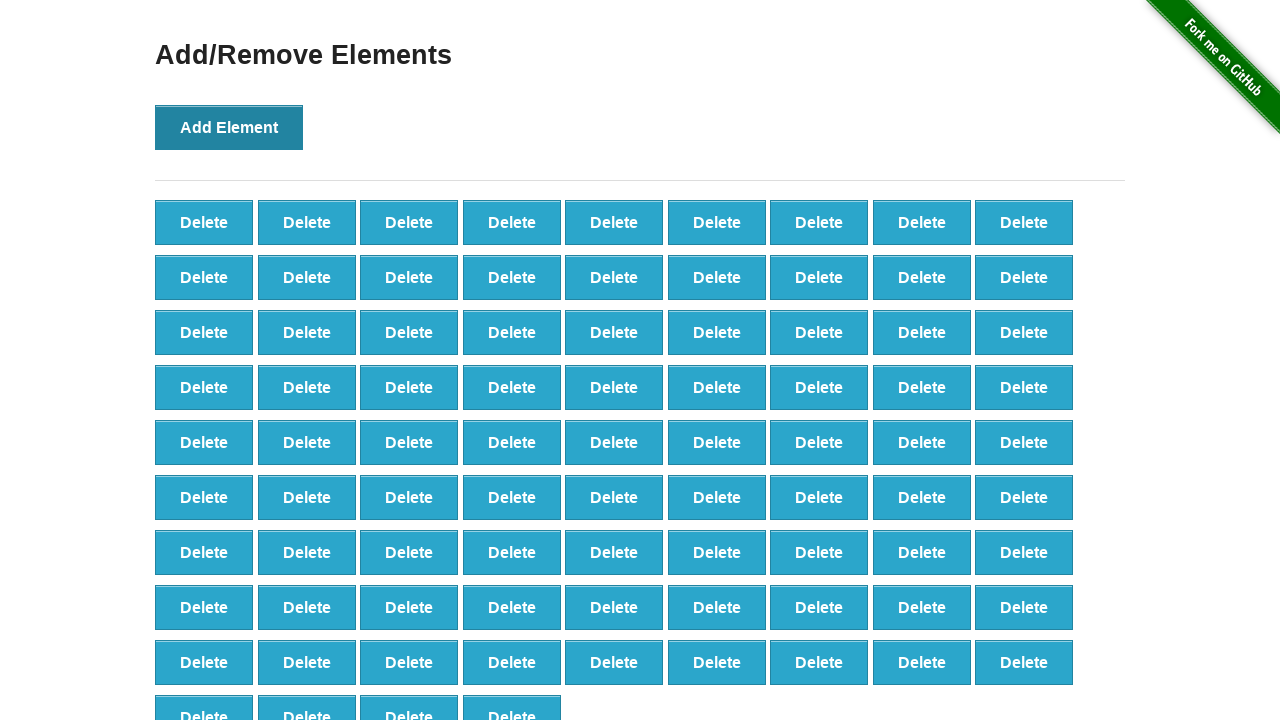

Clicked Add Element button (iteration 86/100) at (229, 127) on xpath=//button[@onclick='addElement()']
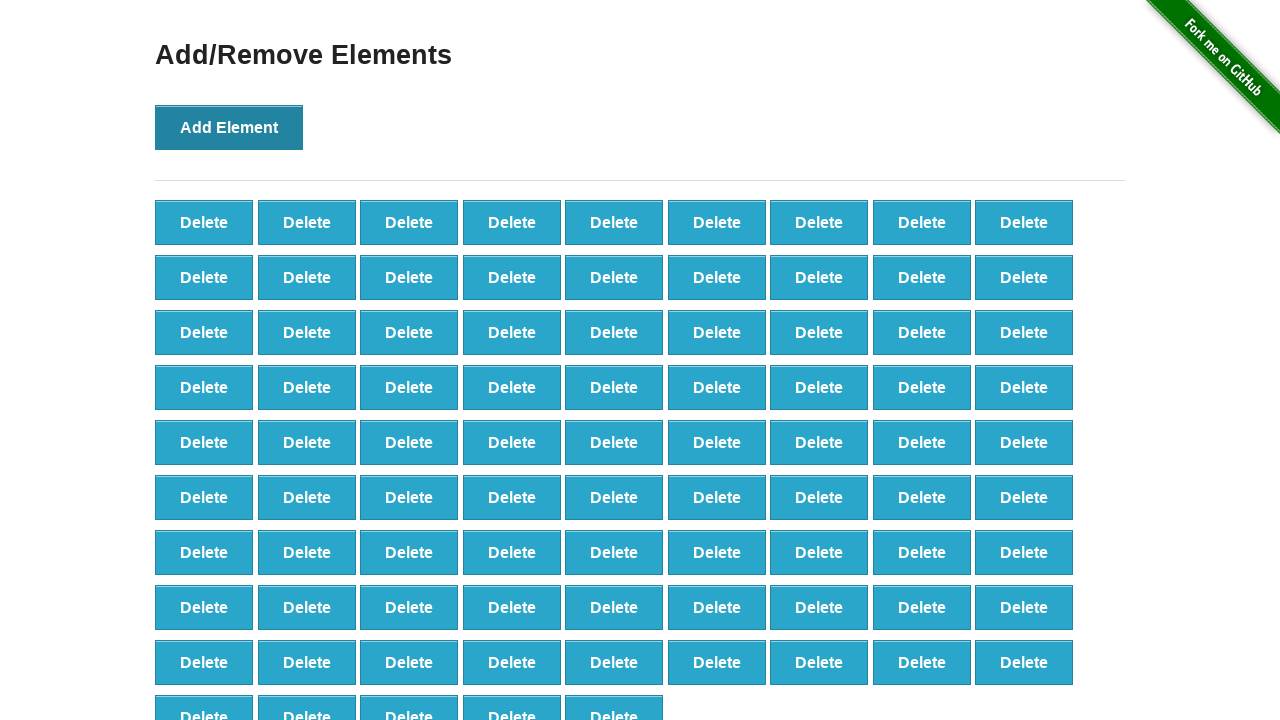

Clicked Add Element button (iteration 87/100) at (229, 127) on xpath=//button[@onclick='addElement()']
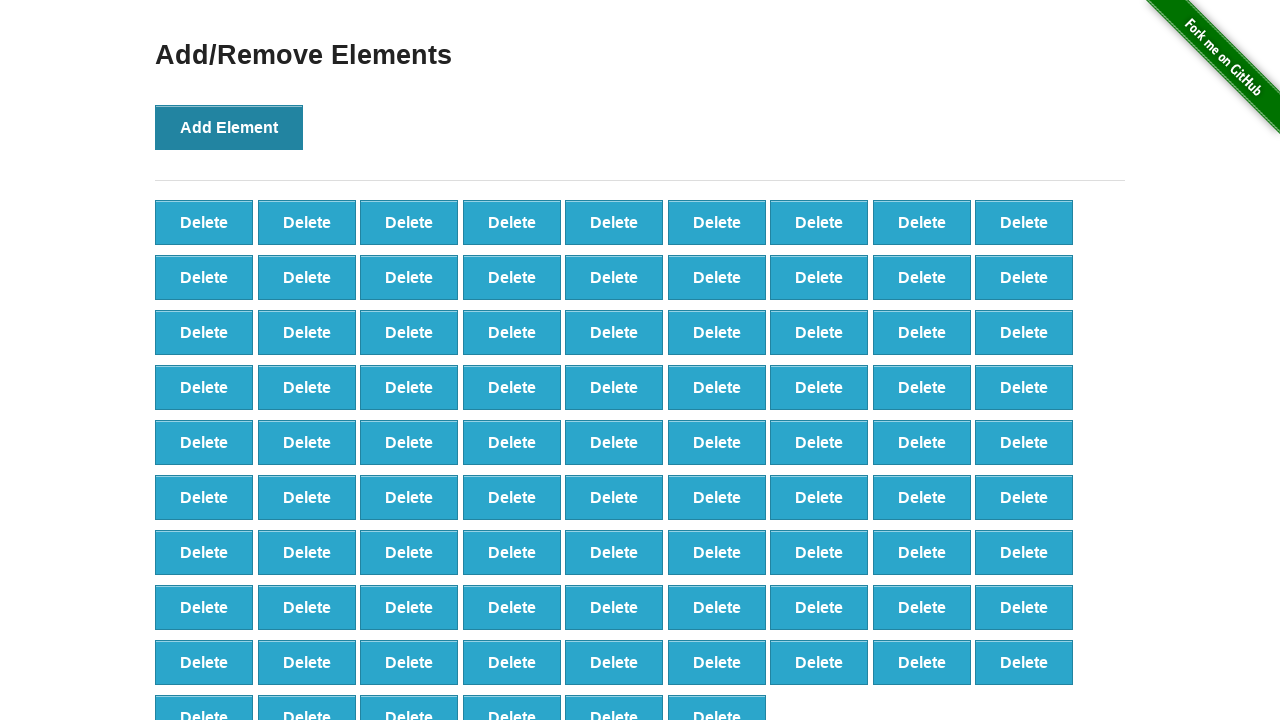

Clicked Add Element button (iteration 88/100) at (229, 127) on xpath=//button[@onclick='addElement()']
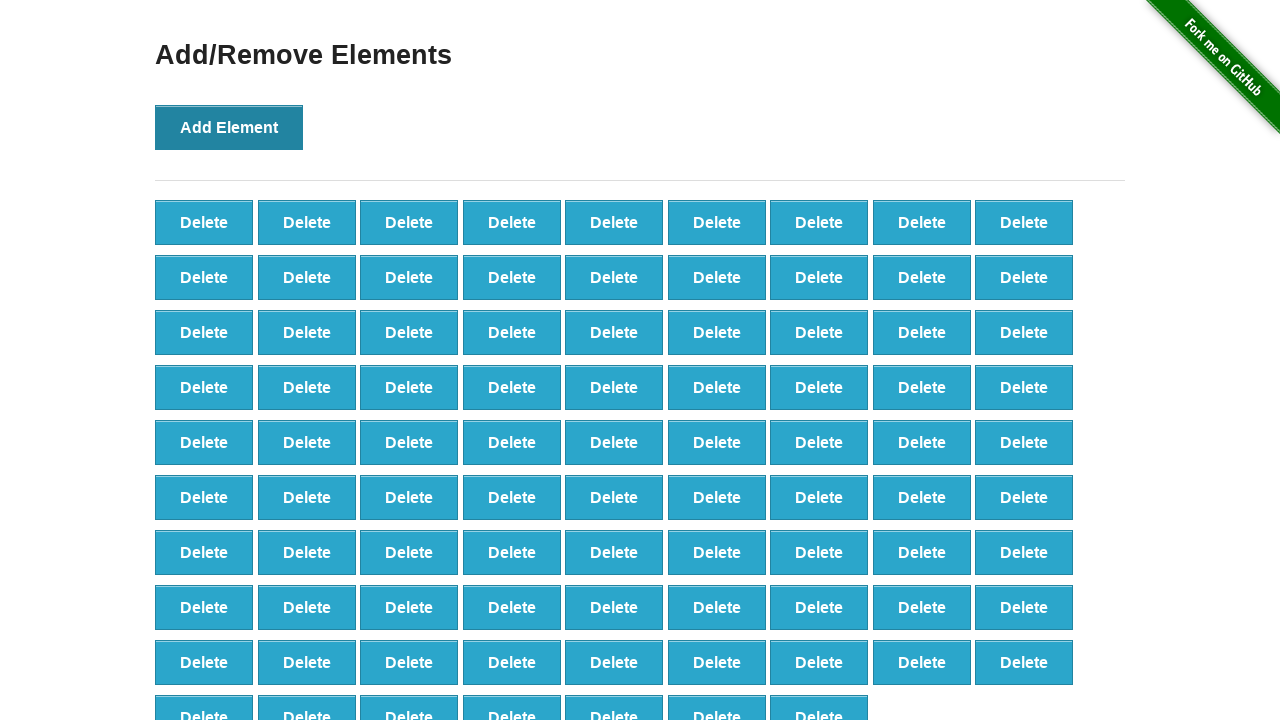

Clicked Add Element button (iteration 89/100) at (229, 127) on xpath=//button[@onclick='addElement()']
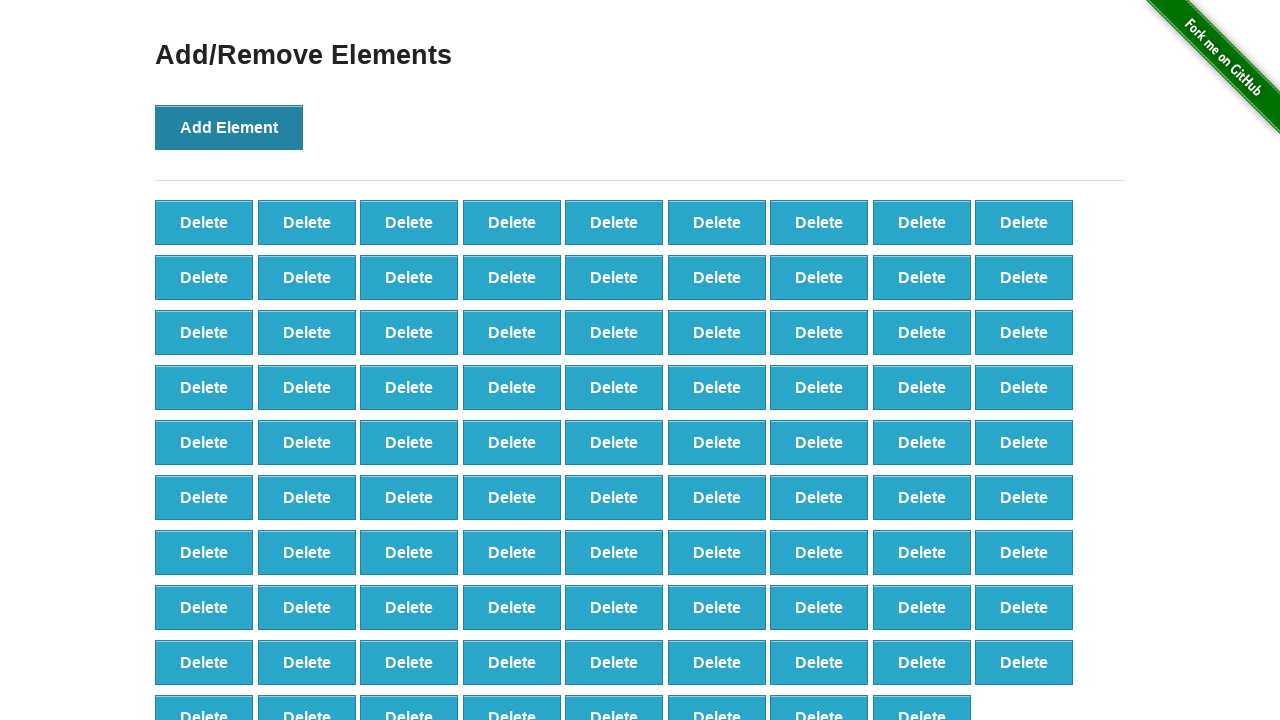

Clicked Add Element button (iteration 90/100) at (229, 127) on xpath=//button[@onclick='addElement()']
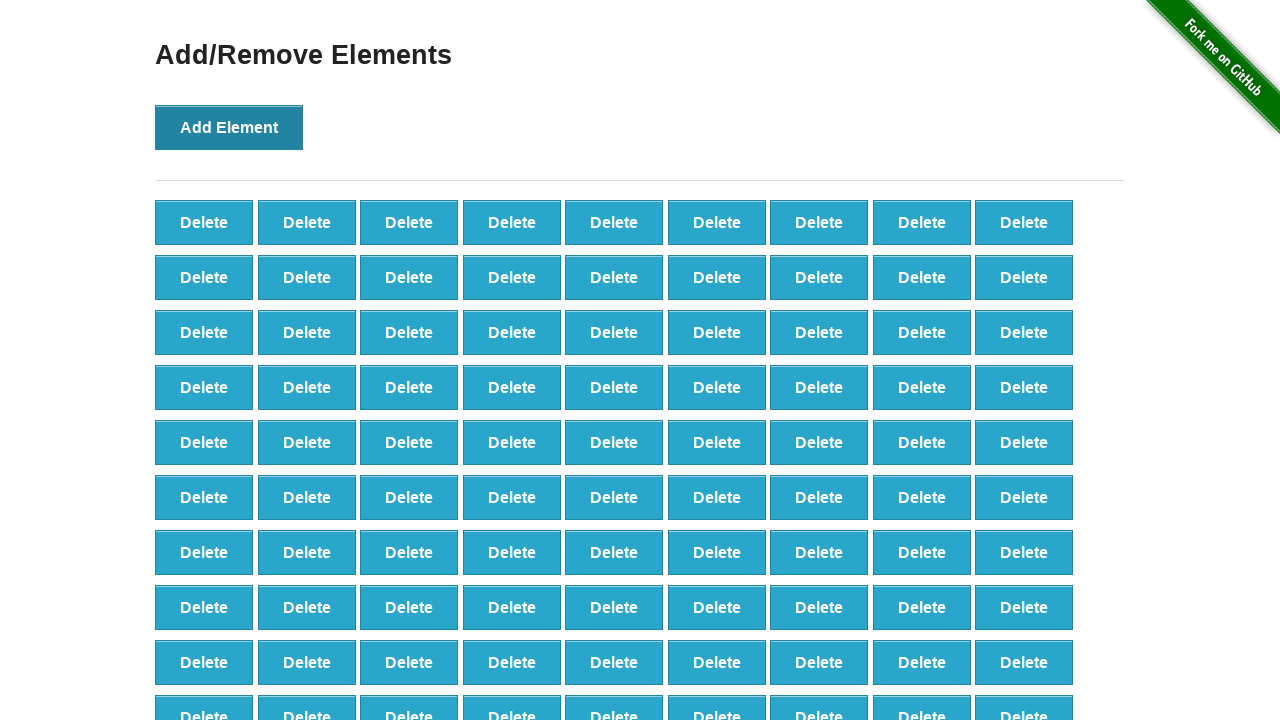

Clicked Add Element button (iteration 91/100) at (229, 127) on xpath=//button[@onclick='addElement()']
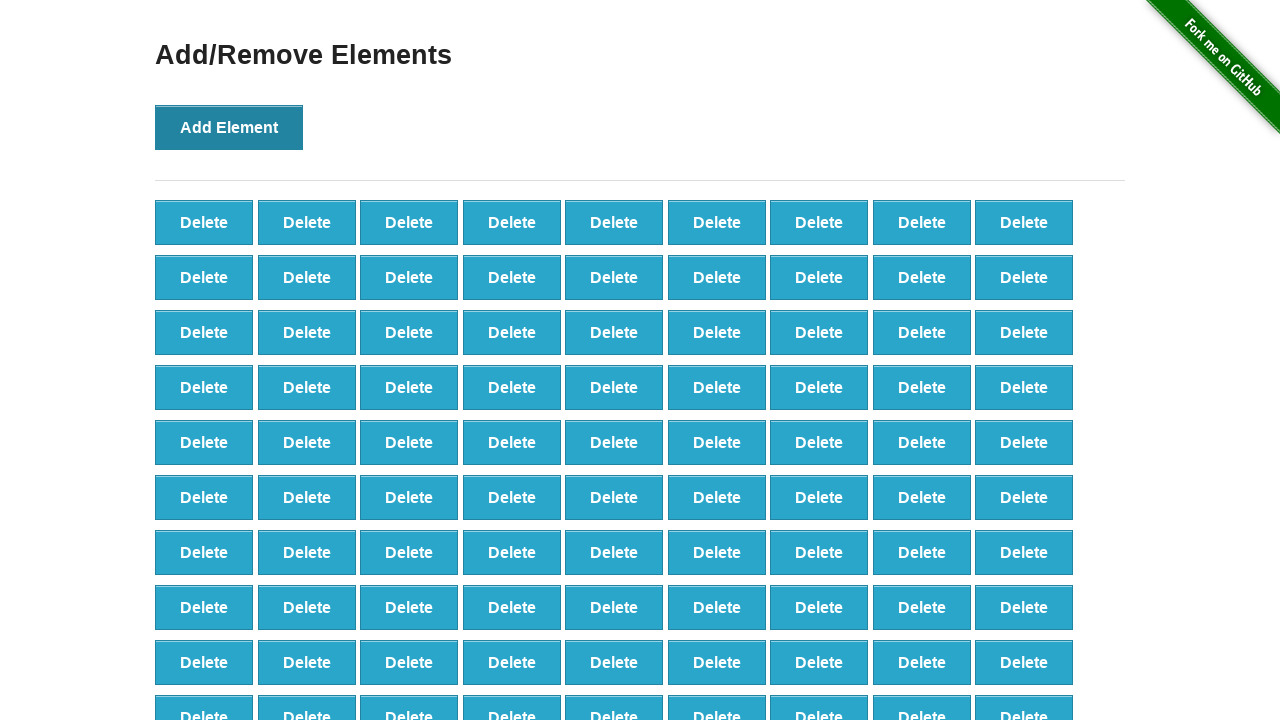

Clicked Add Element button (iteration 92/100) at (229, 127) on xpath=//button[@onclick='addElement()']
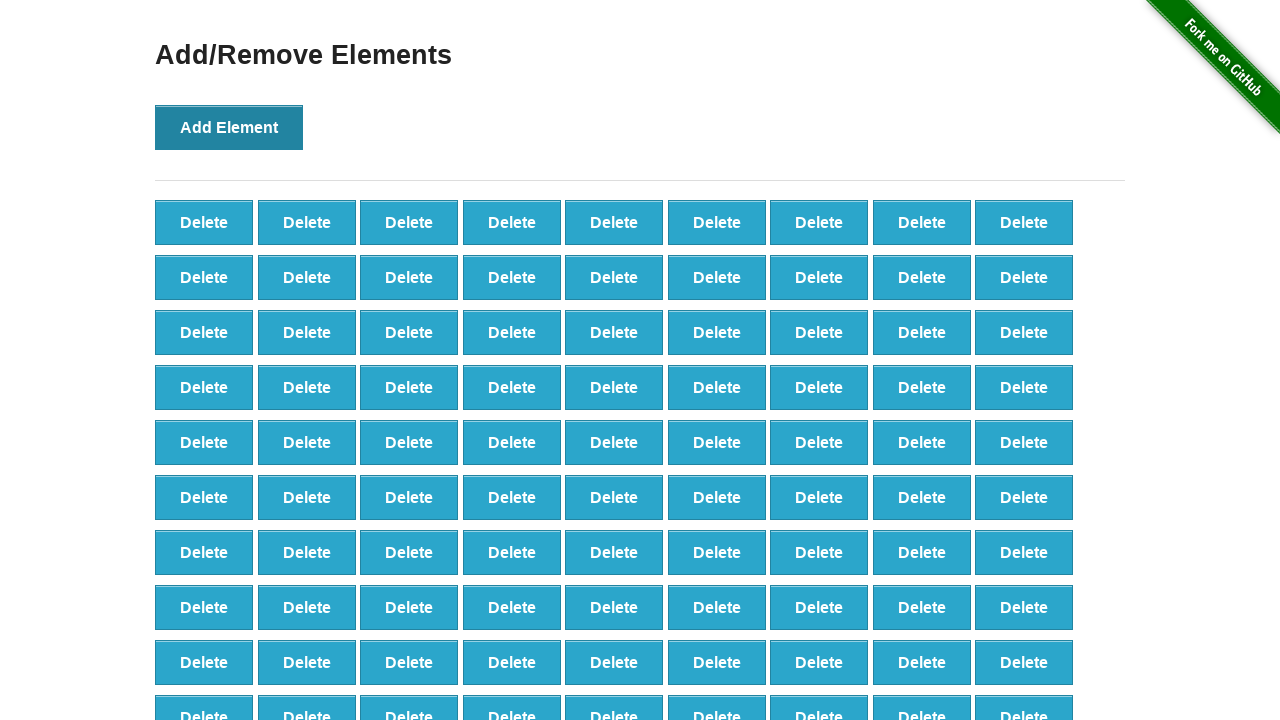

Clicked Add Element button (iteration 93/100) at (229, 127) on xpath=//button[@onclick='addElement()']
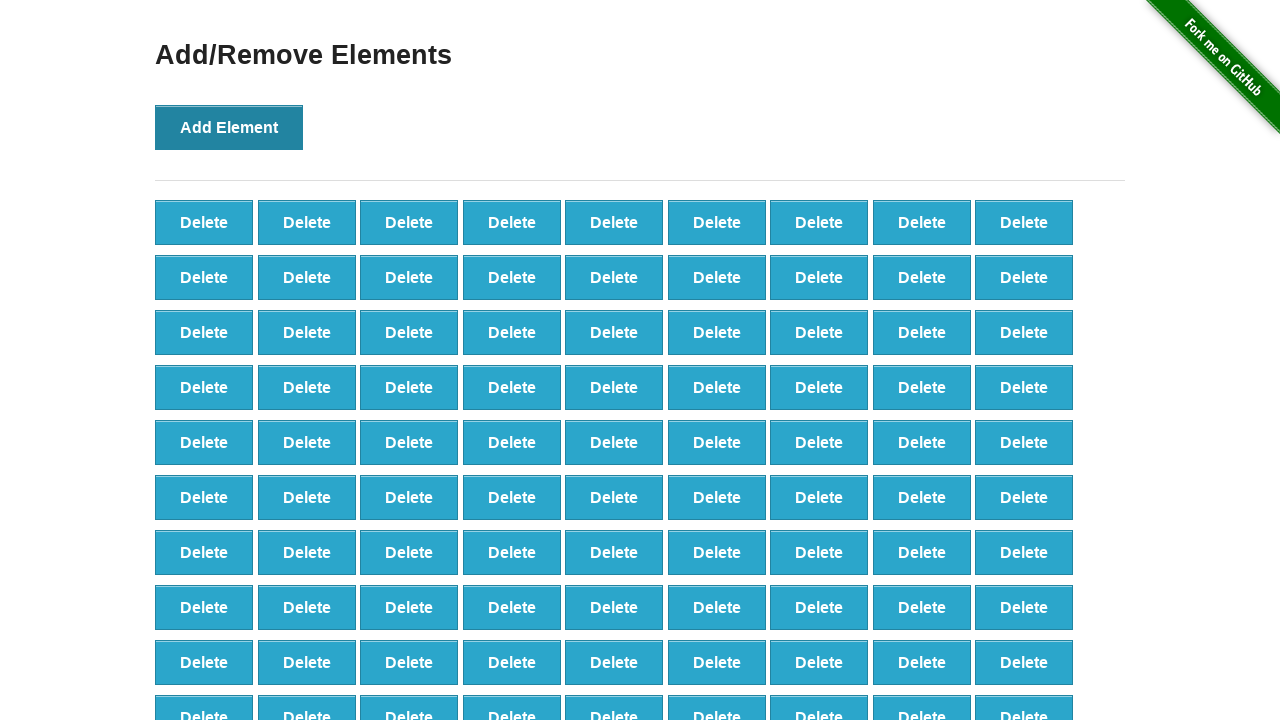

Clicked Add Element button (iteration 94/100) at (229, 127) on xpath=//button[@onclick='addElement()']
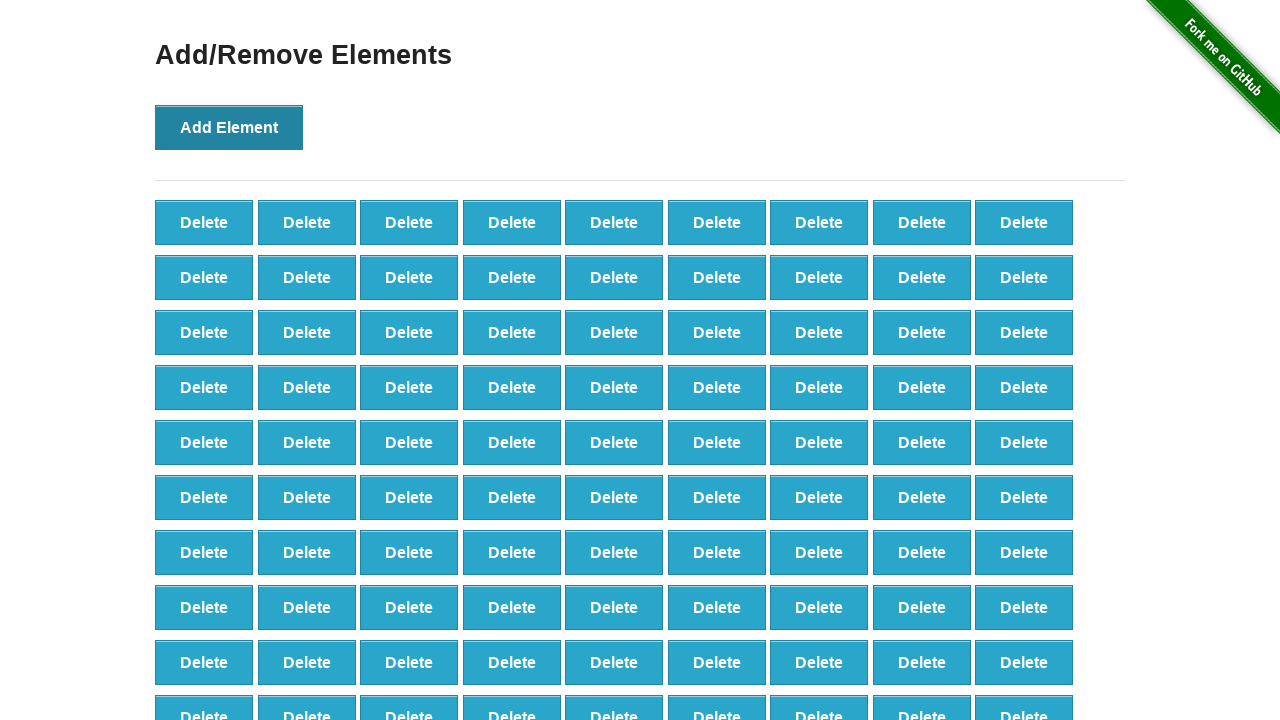

Clicked Add Element button (iteration 95/100) at (229, 127) on xpath=//button[@onclick='addElement()']
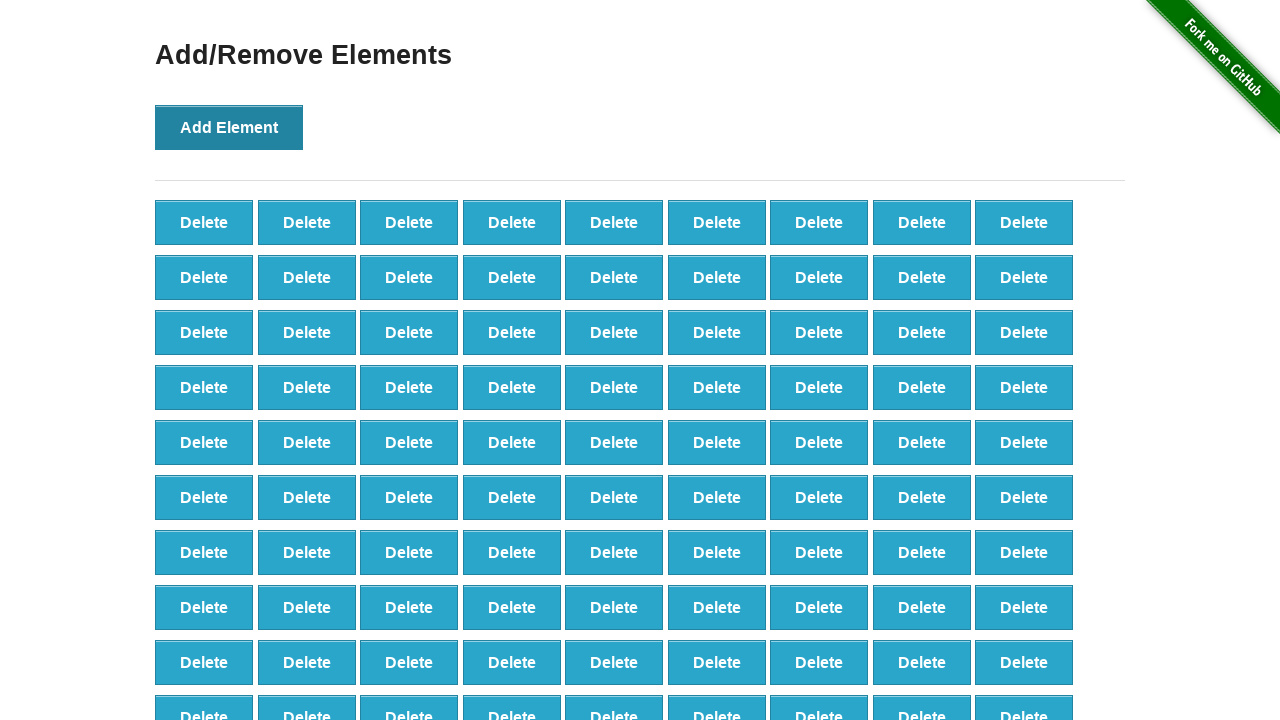

Clicked Add Element button (iteration 96/100) at (229, 127) on xpath=//button[@onclick='addElement()']
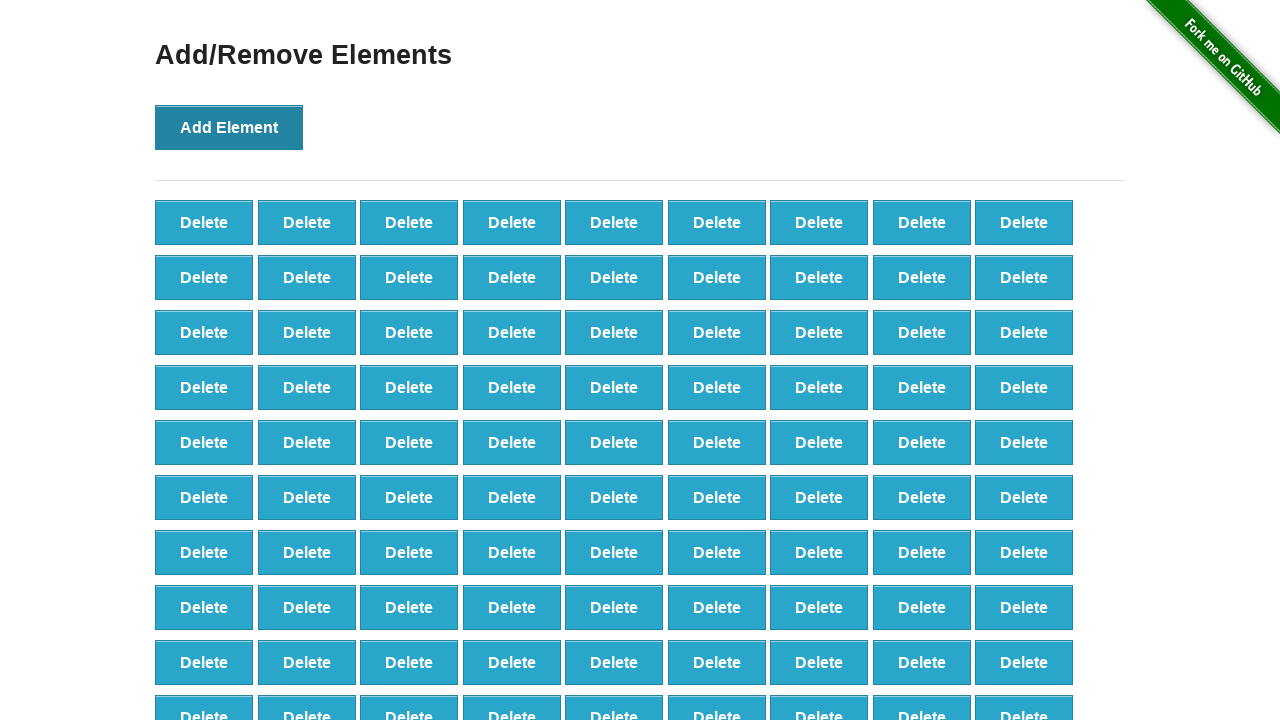

Clicked Add Element button (iteration 97/100) at (229, 127) on xpath=//button[@onclick='addElement()']
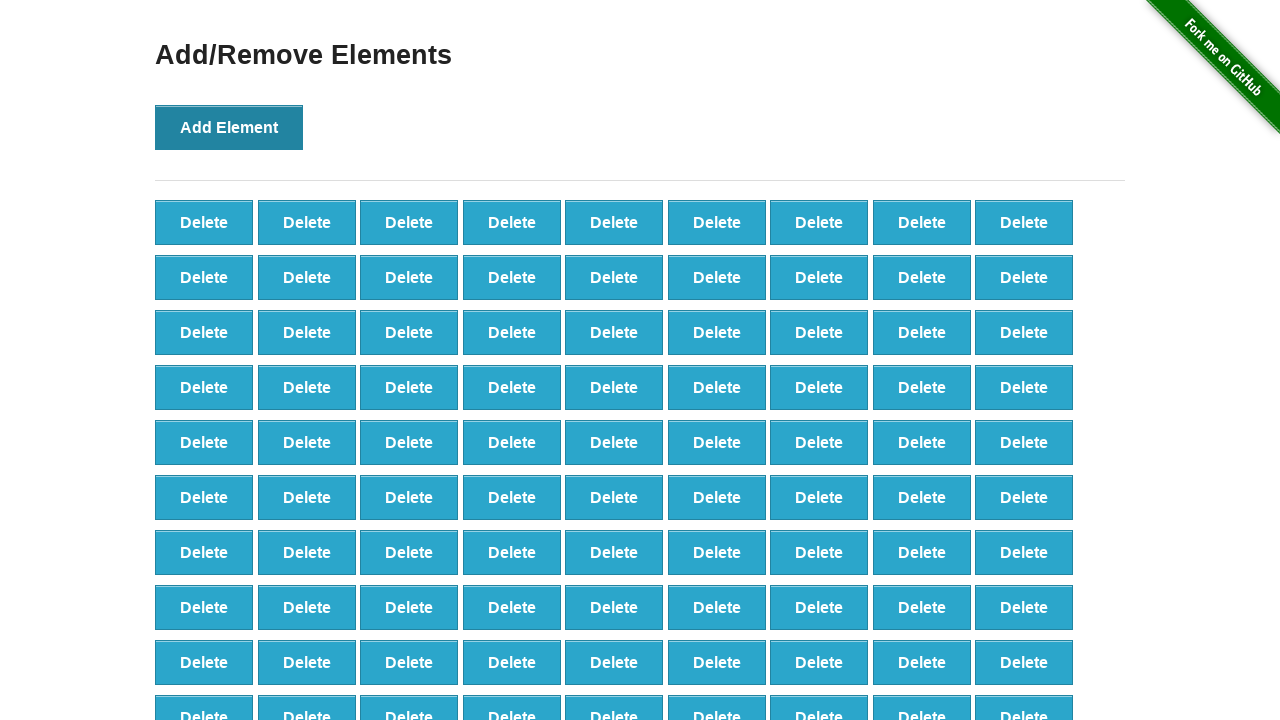

Clicked Add Element button (iteration 98/100) at (229, 127) on xpath=//button[@onclick='addElement()']
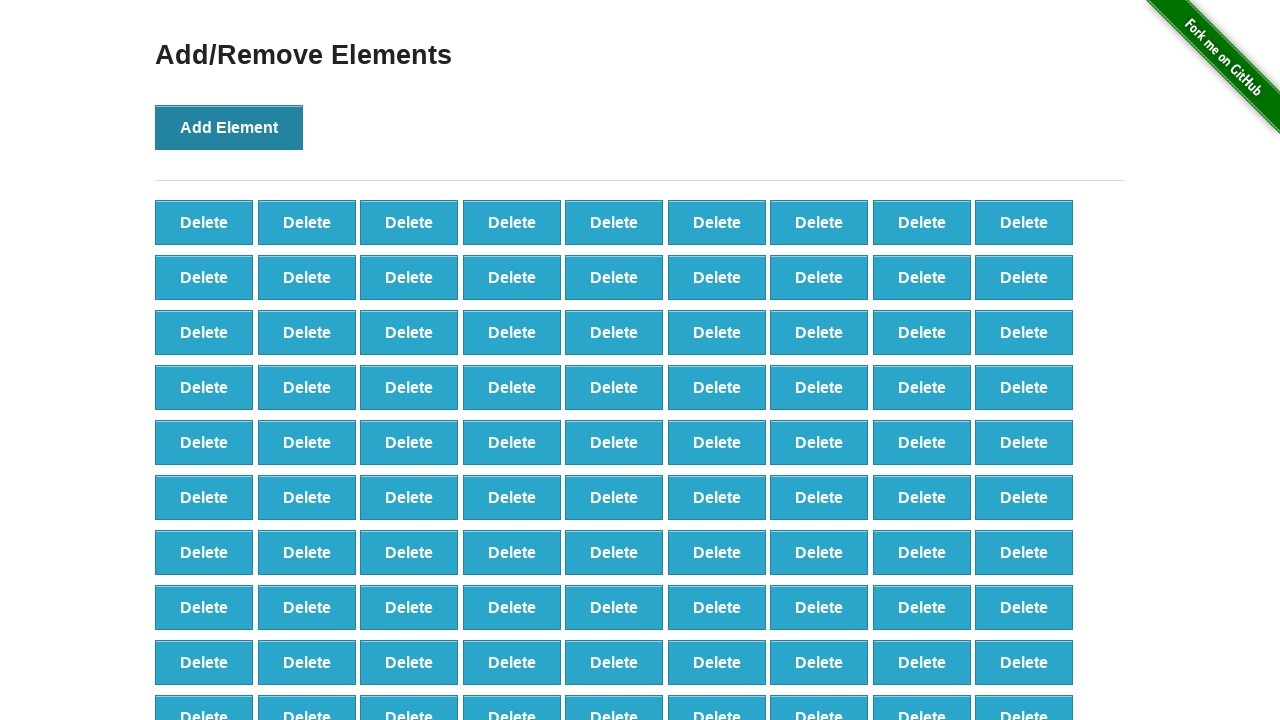

Clicked Add Element button (iteration 99/100) at (229, 127) on xpath=//button[@onclick='addElement()']
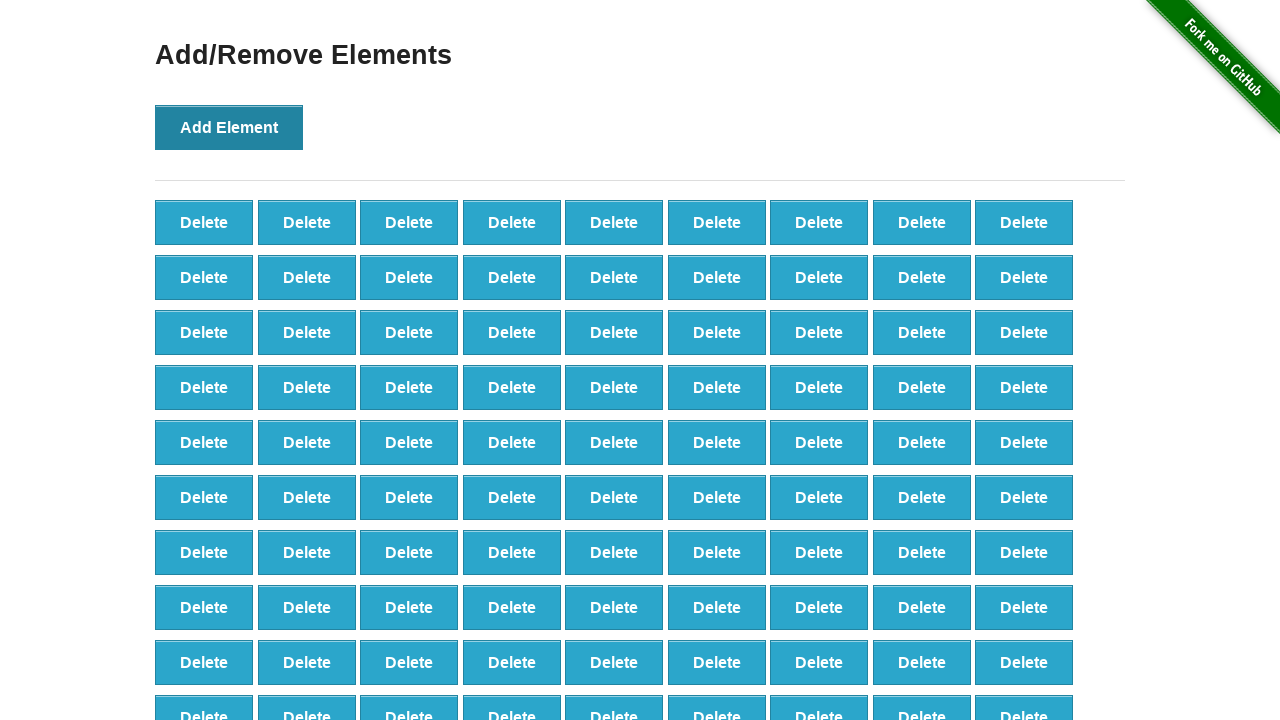

Clicked Add Element button (iteration 100/100) at (229, 127) on xpath=//button[@onclick='addElement()']
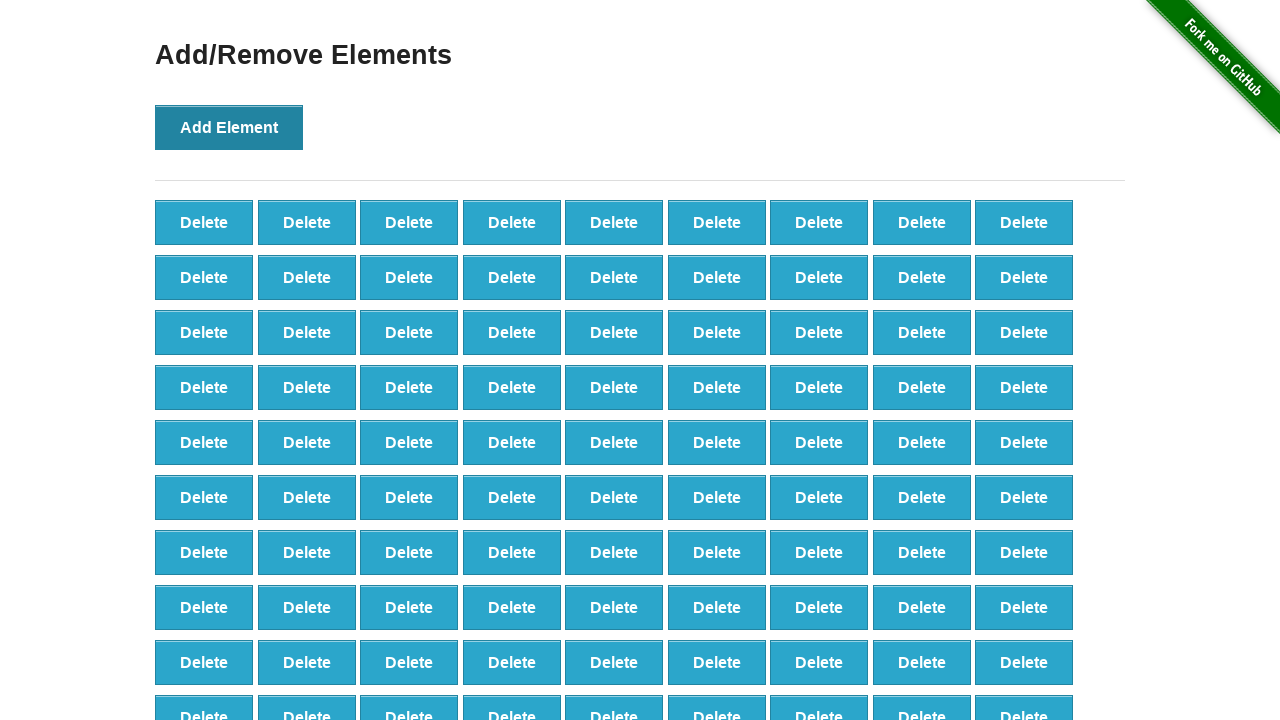

Verified 100 delete buttons were created
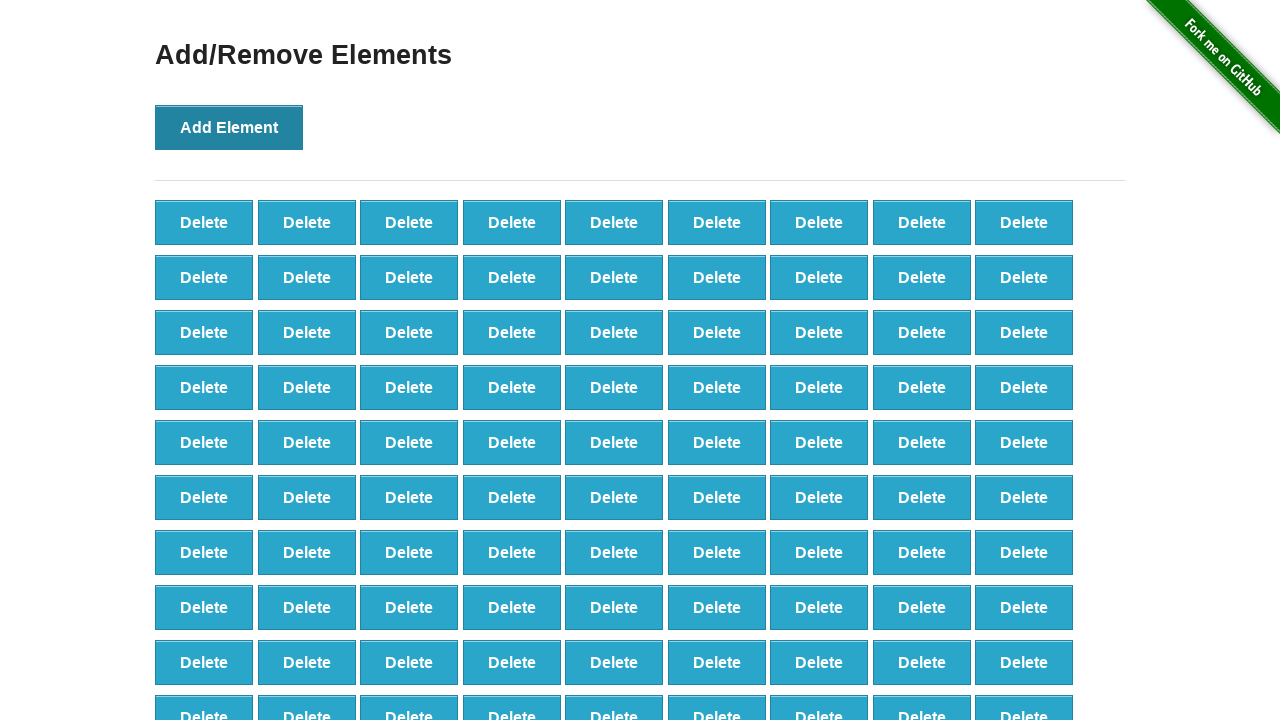

Clicked delete button (iteration 1/90) at (204, 222) on xpath=//button[@onclick='deleteElement()'] >> nth=0
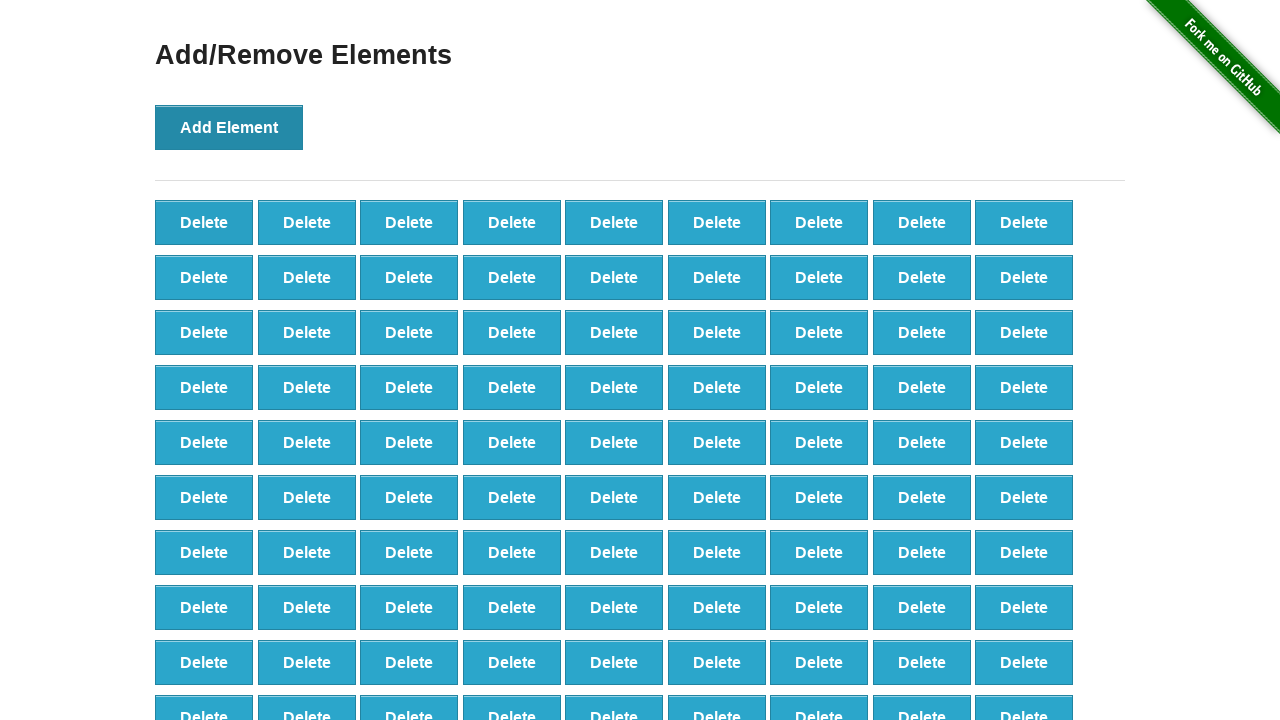

Clicked delete button (iteration 2/90) at (204, 222) on xpath=//button[@onclick='deleteElement()'] >> nth=0
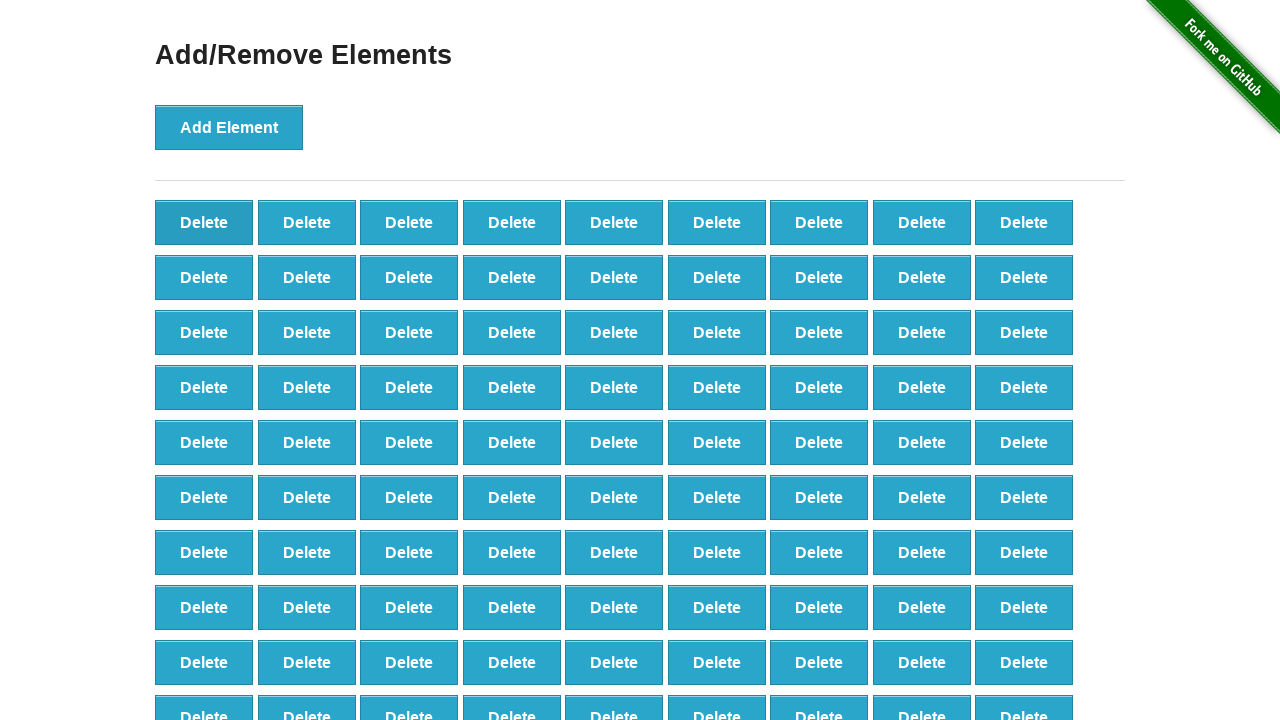

Clicked delete button (iteration 3/90) at (204, 222) on xpath=//button[@onclick='deleteElement()'] >> nth=0
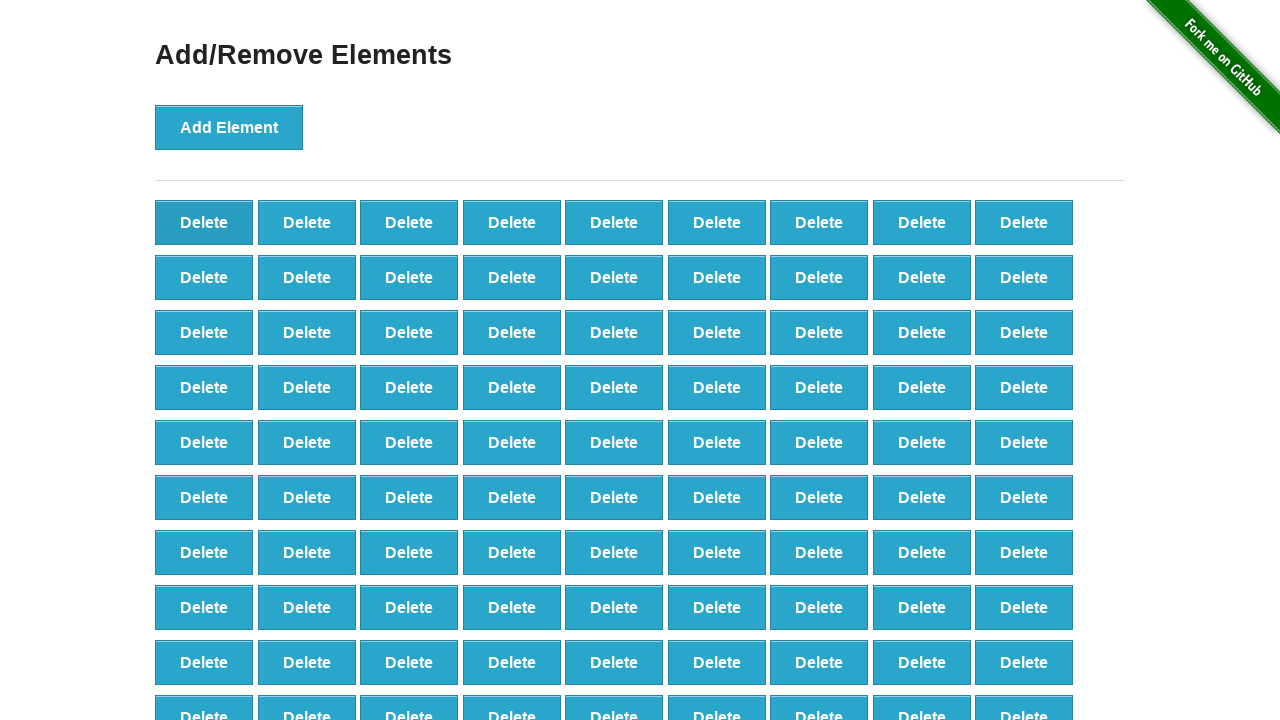

Clicked delete button (iteration 4/90) at (204, 222) on xpath=//button[@onclick='deleteElement()'] >> nth=0
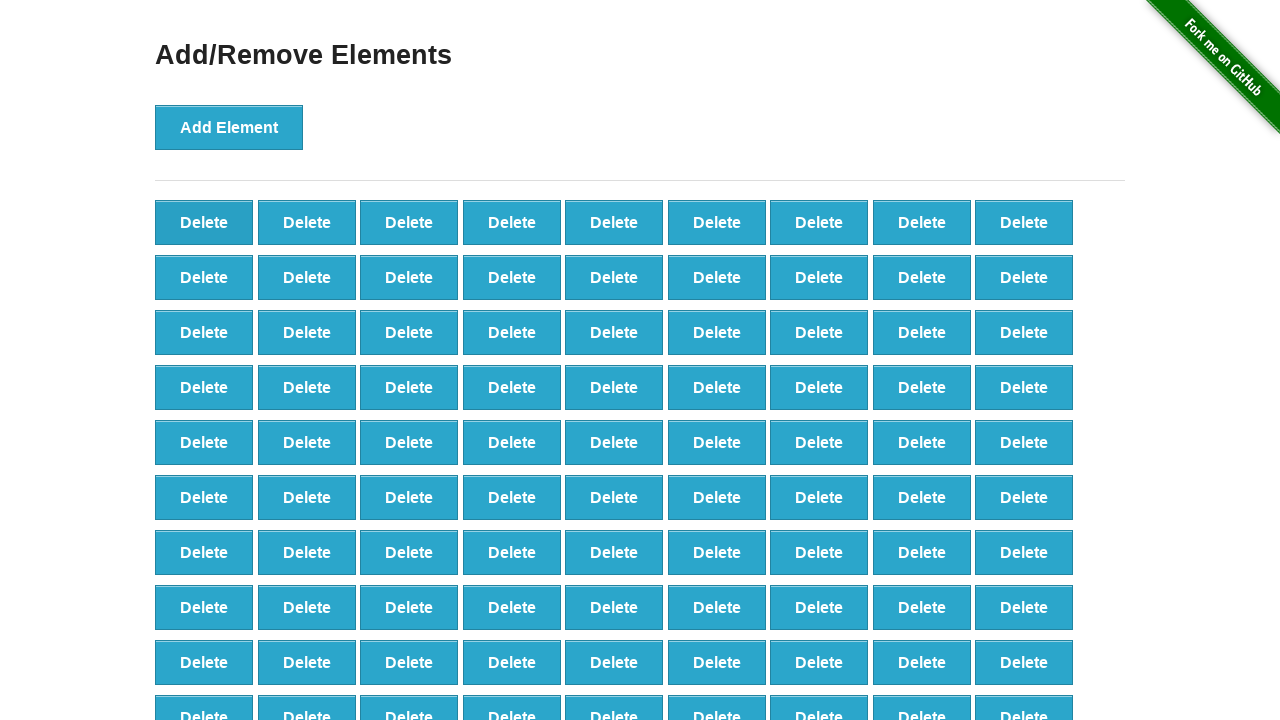

Clicked delete button (iteration 5/90) at (204, 222) on xpath=//button[@onclick='deleteElement()'] >> nth=0
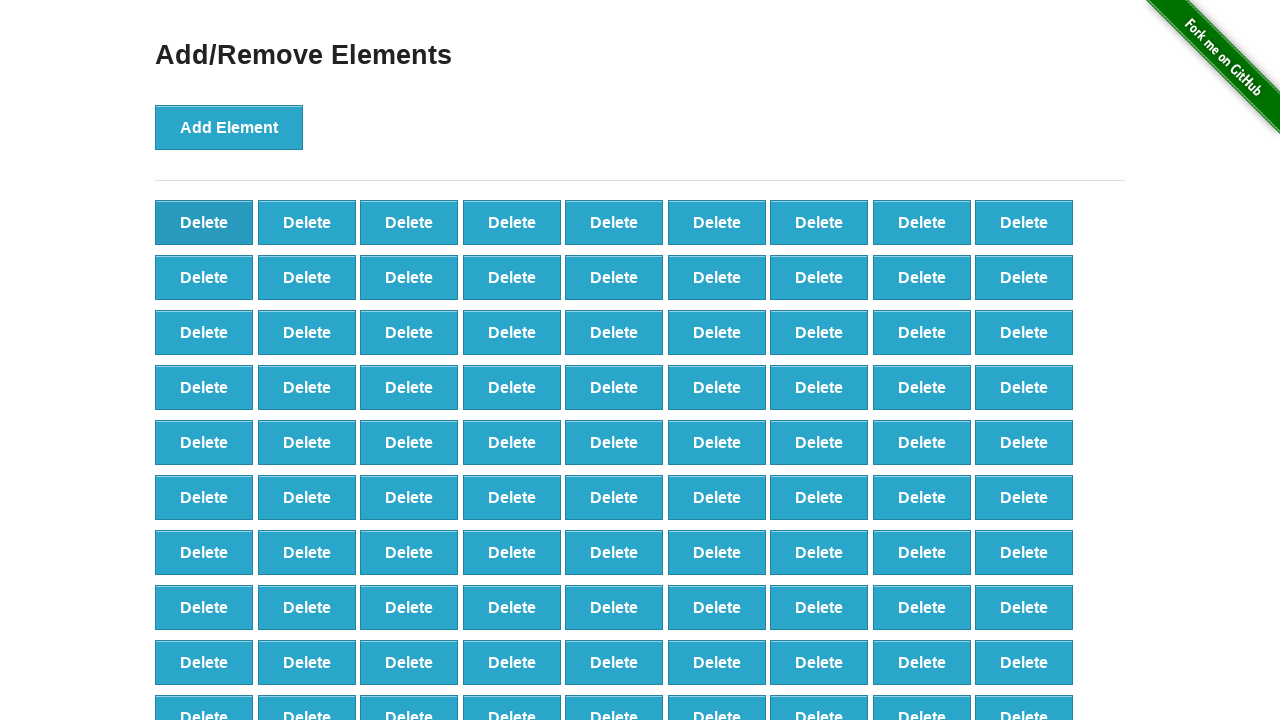

Clicked delete button (iteration 6/90) at (204, 222) on xpath=//button[@onclick='deleteElement()'] >> nth=0
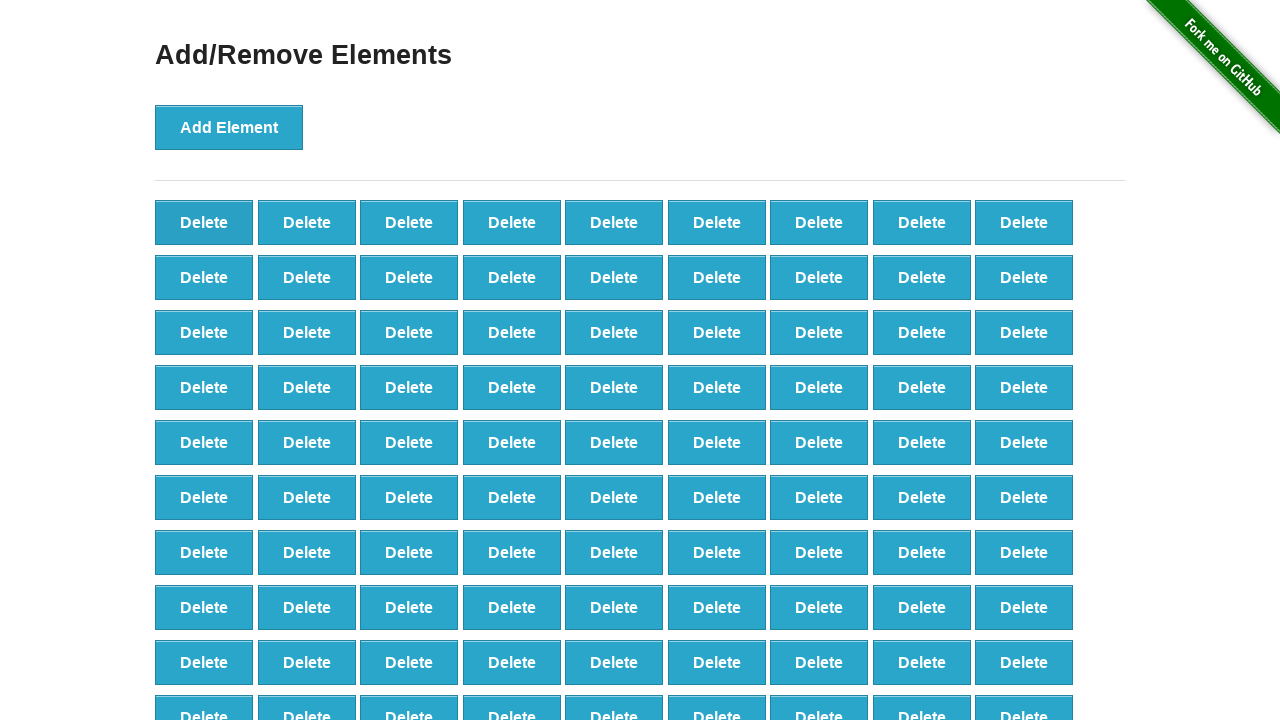

Clicked delete button (iteration 7/90) at (204, 222) on xpath=//button[@onclick='deleteElement()'] >> nth=0
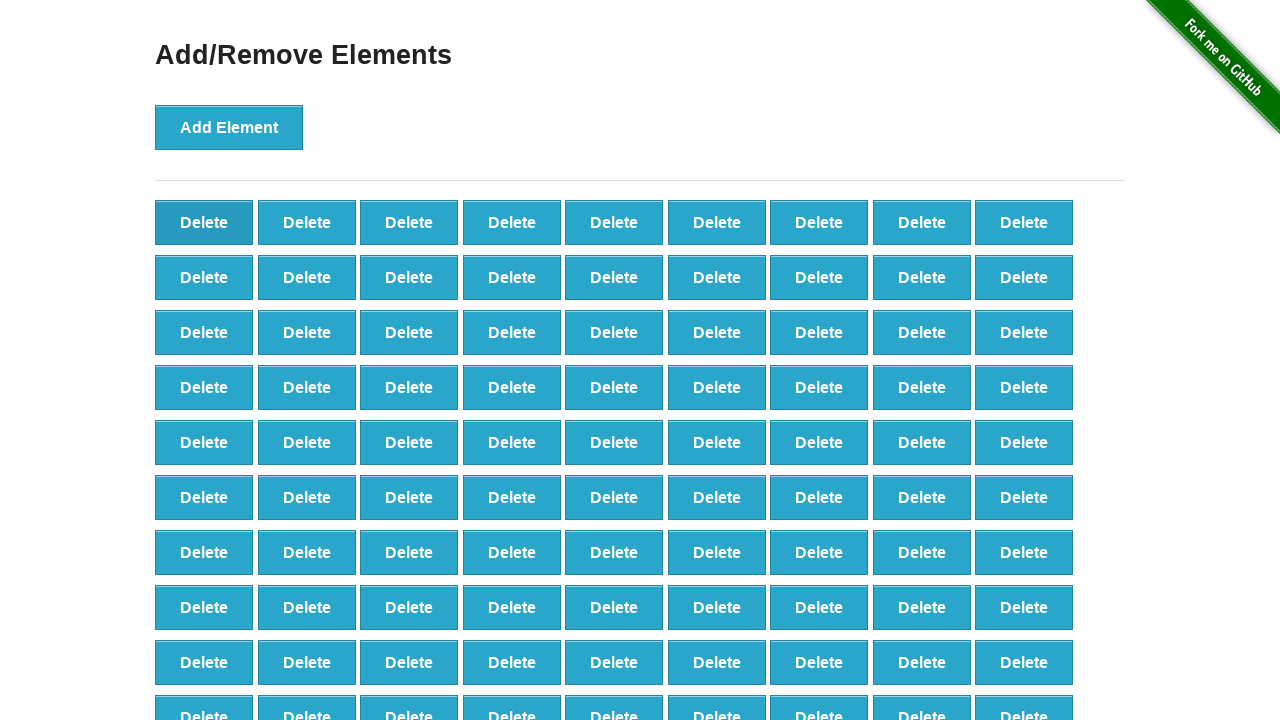

Clicked delete button (iteration 8/90) at (204, 222) on xpath=//button[@onclick='deleteElement()'] >> nth=0
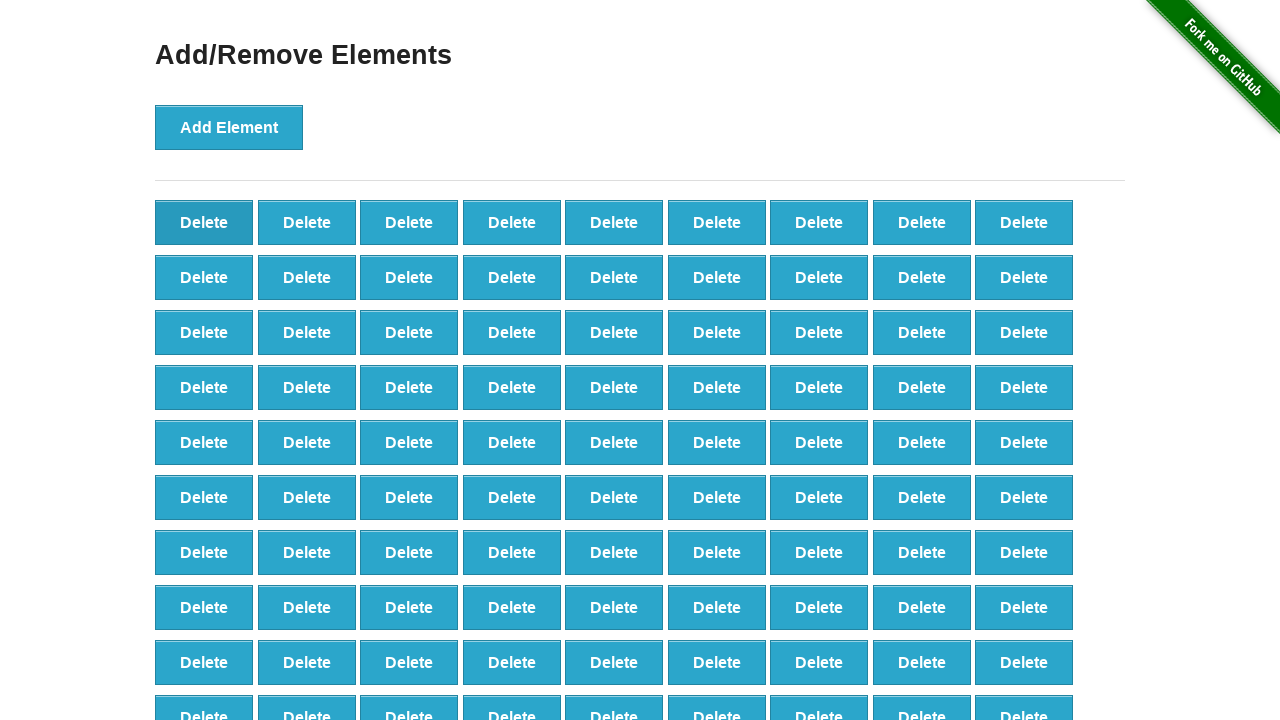

Clicked delete button (iteration 9/90) at (204, 222) on xpath=//button[@onclick='deleteElement()'] >> nth=0
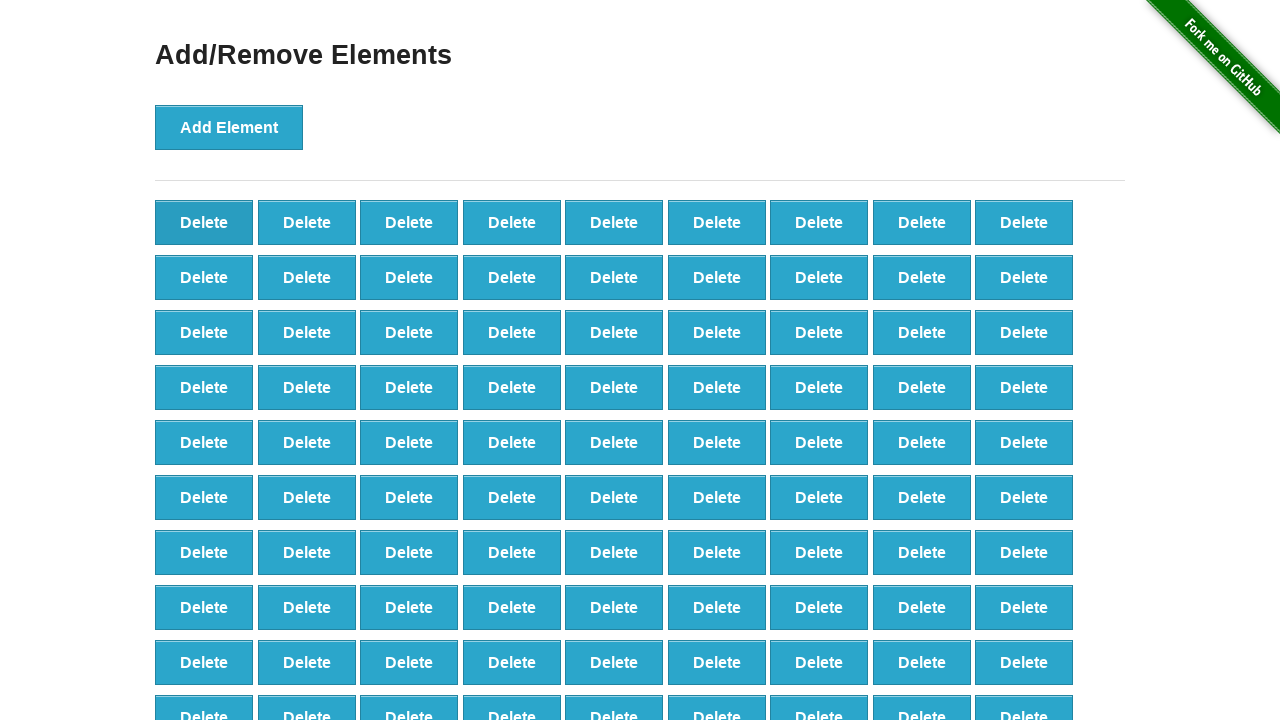

Clicked delete button (iteration 10/90) at (204, 222) on xpath=//button[@onclick='deleteElement()'] >> nth=0
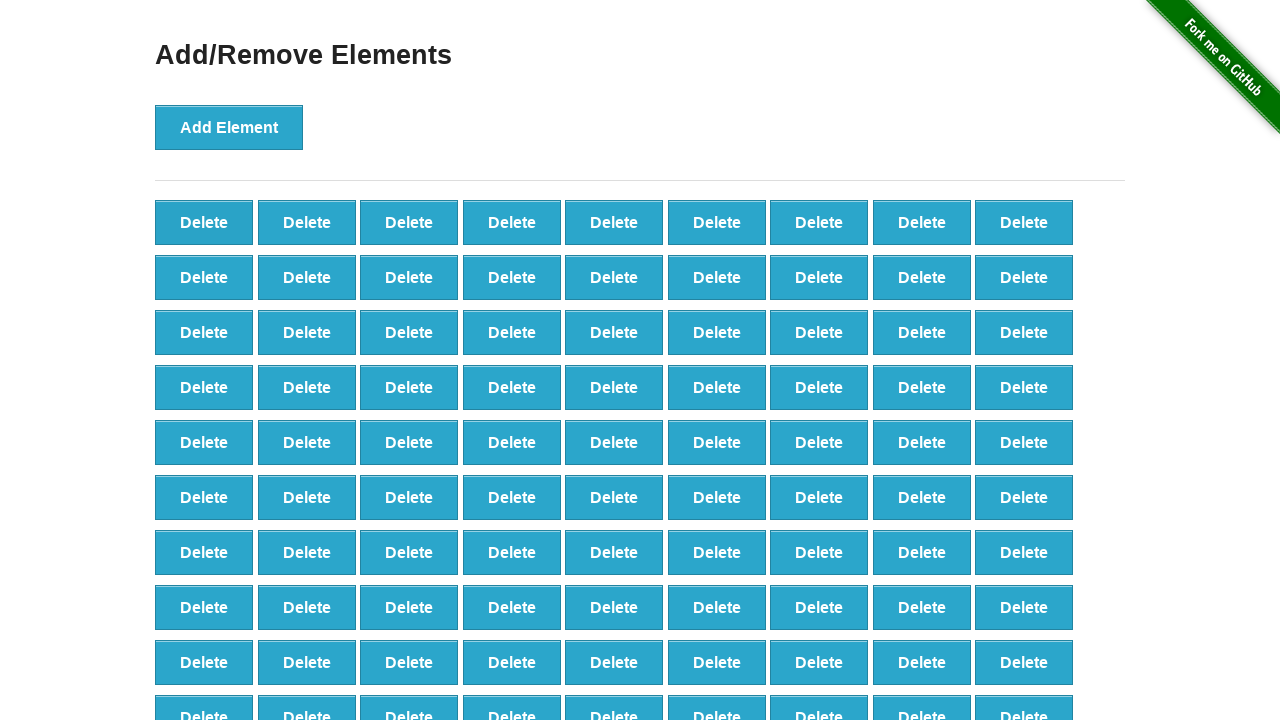

Clicked delete button (iteration 11/90) at (204, 222) on xpath=//button[@onclick='deleteElement()'] >> nth=0
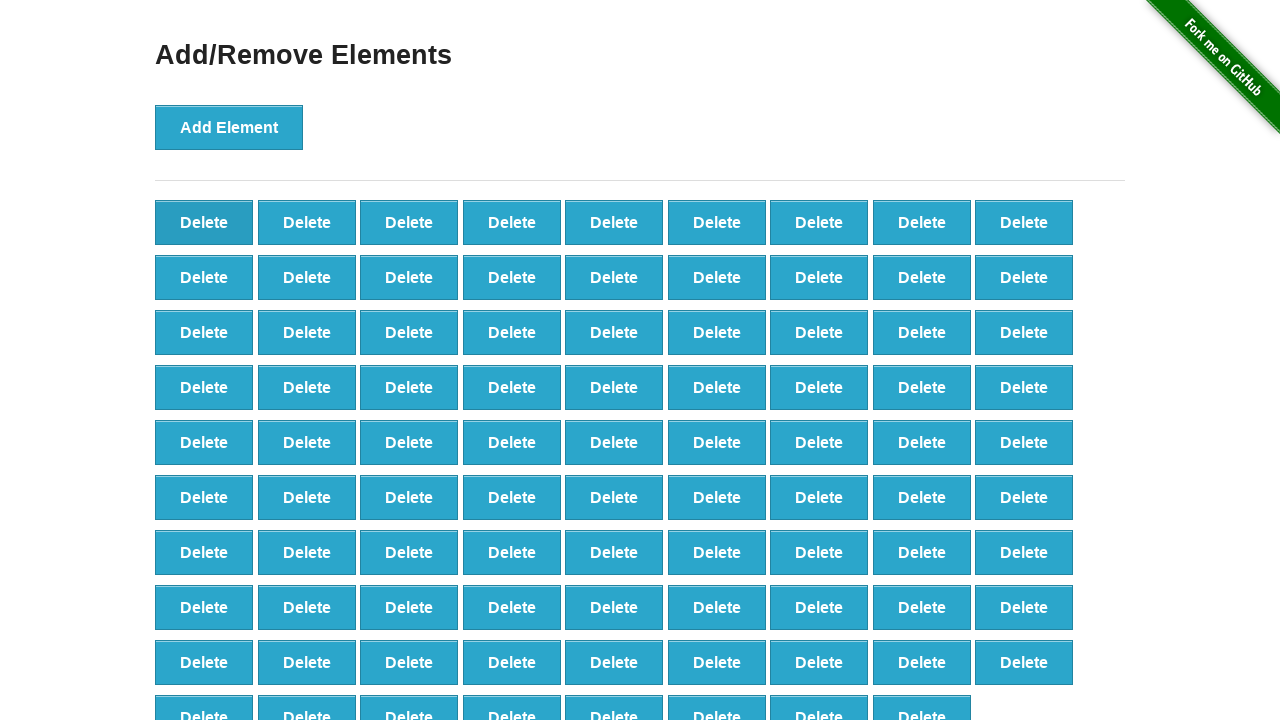

Clicked delete button (iteration 12/90) at (204, 222) on xpath=//button[@onclick='deleteElement()'] >> nth=0
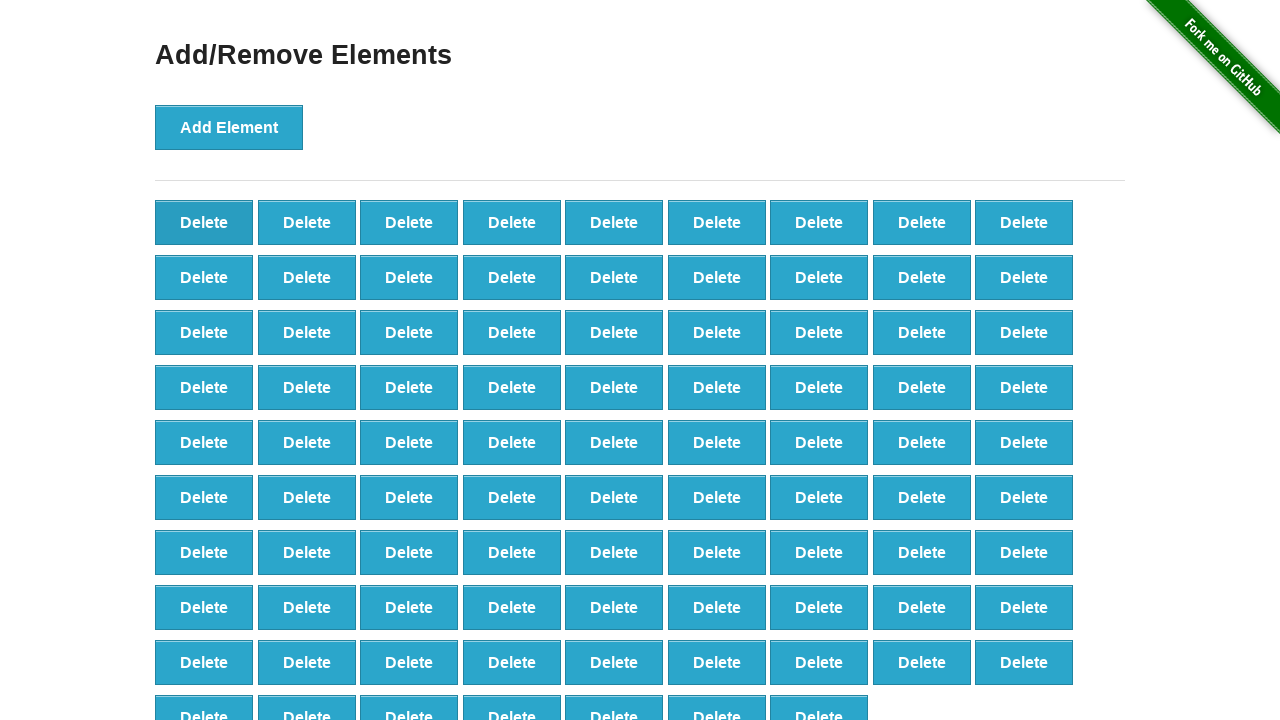

Clicked delete button (iteration 13/90) at (204, 222) on xpath=//button[@onclick='deleteElement()'] >> nth=0
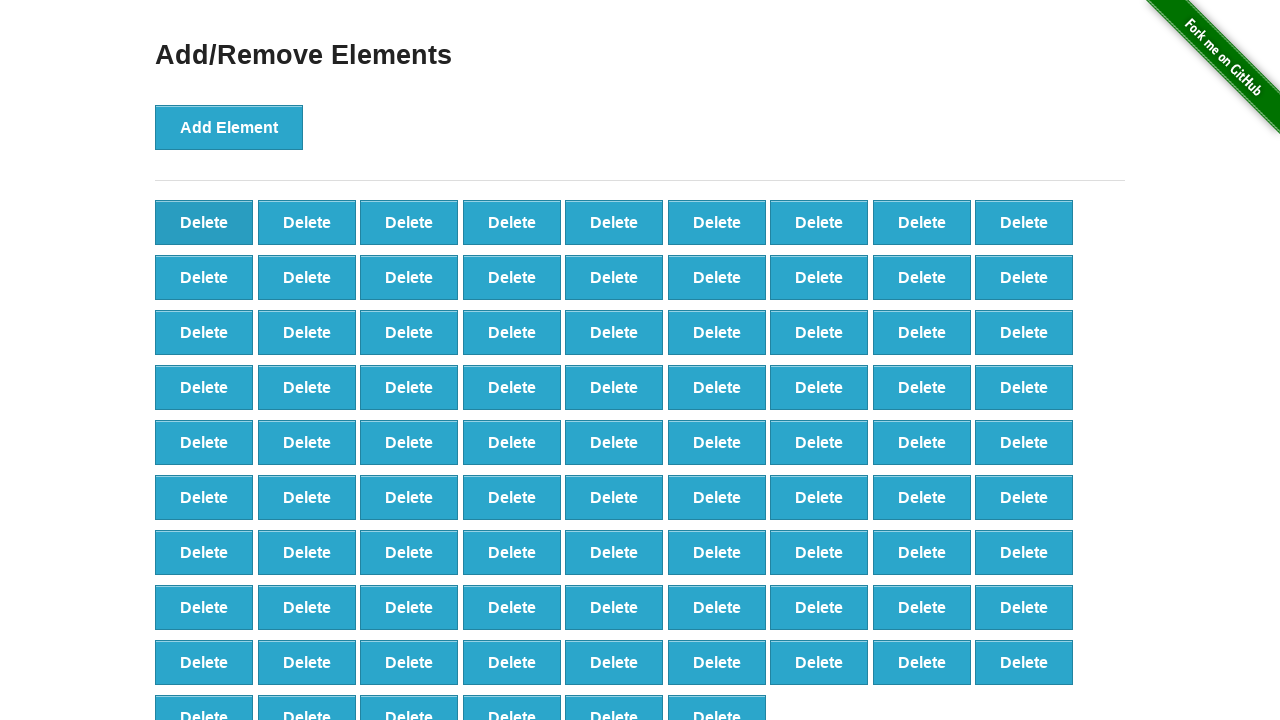

Clicked delete button (iteration 14/90) at (204, 222) on xpath=//button[@onclick='deleteElement()'] >> nth=0
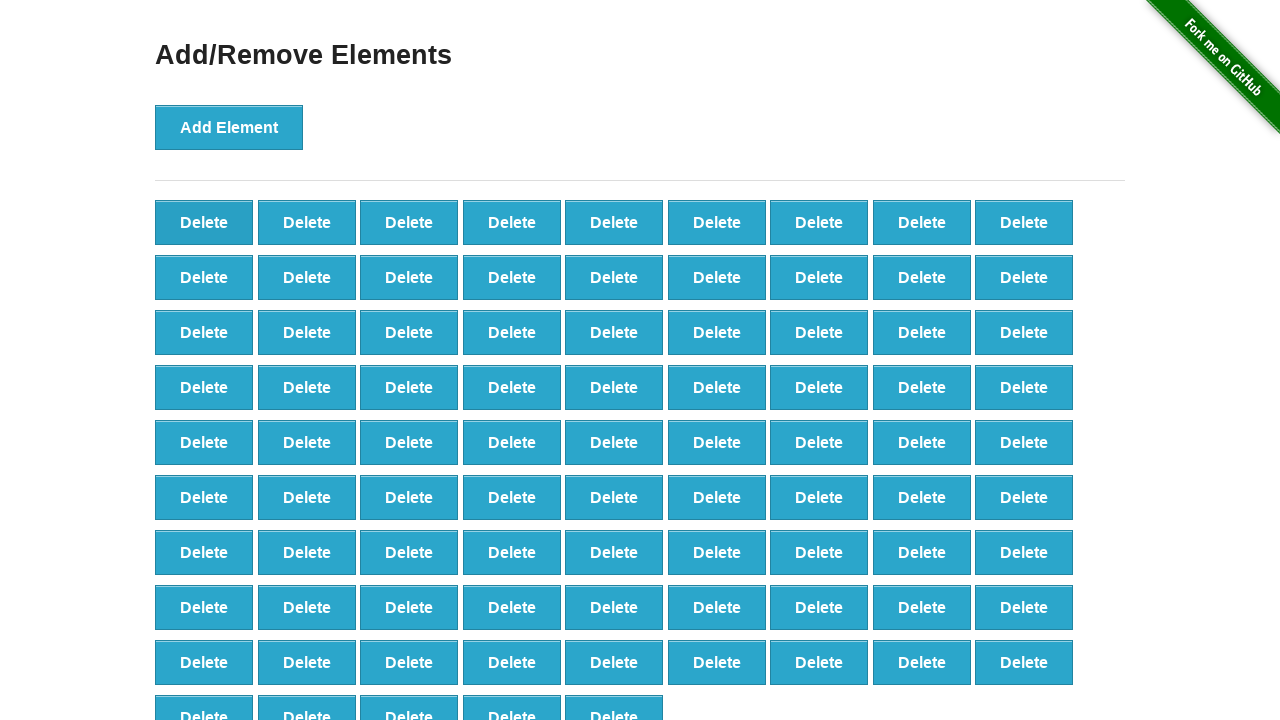

Clicked delete button (iteration 15/90) at (204, 222) on xpath=//button[@onclick='deleteElement()'] >> nth=0
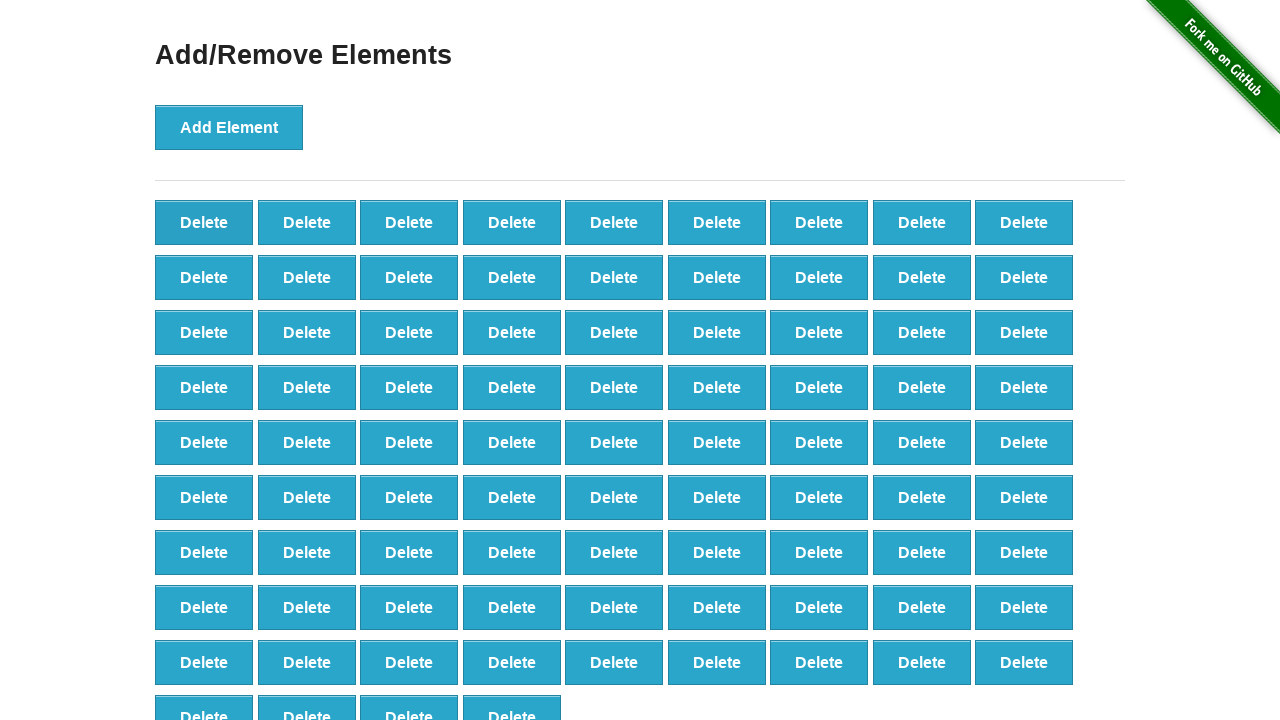

Clicked delete button (iteration 16/90) at (204, 222) on xpath=//button[@onclick='deleteElement()'] >> nth=0
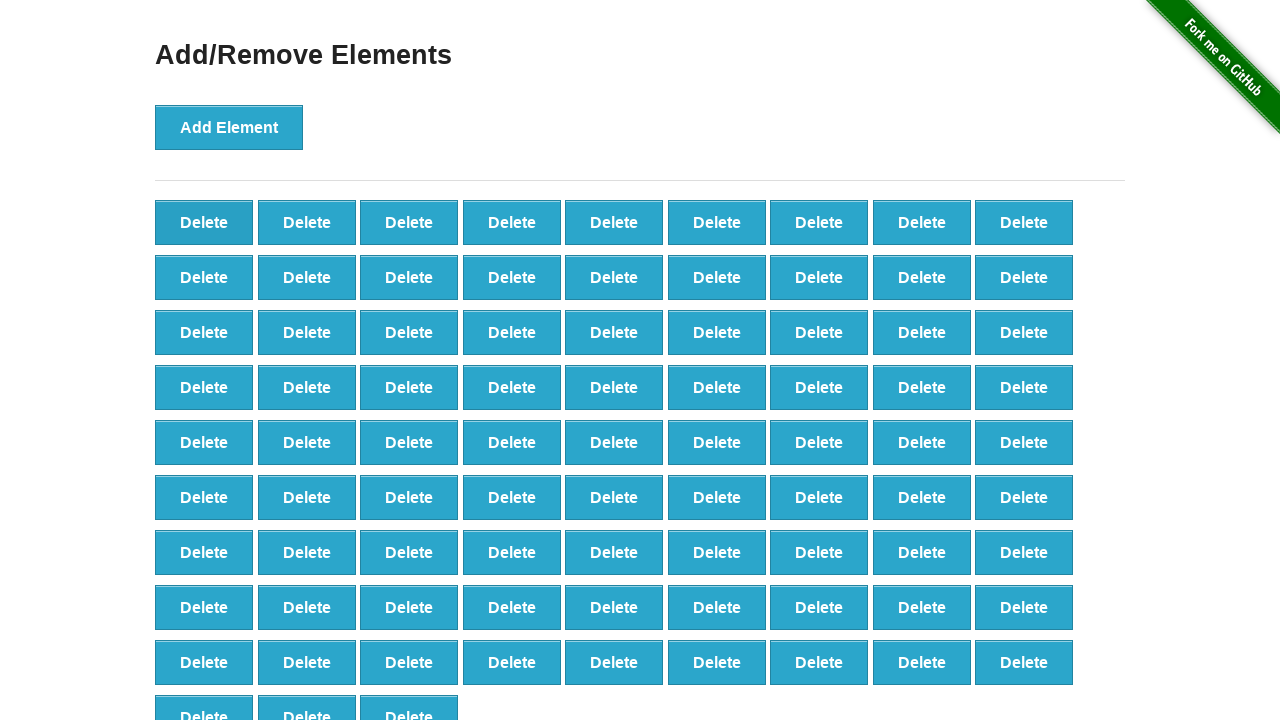

Clicked delete button (iteration 17/90) at (204, 222) on xpath=//button[@onclick='deleteElement()'] >> nth=0
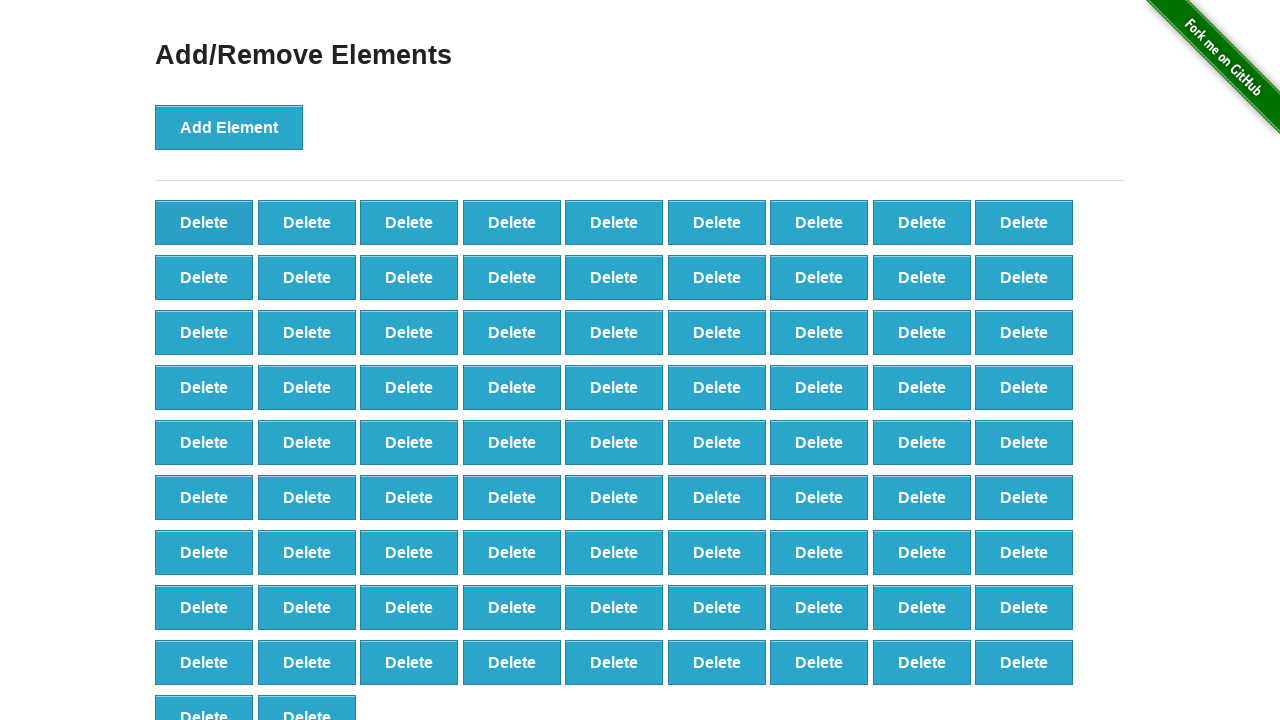

Clicked delete button (iteration 18/90) at (204, 222) on xpath=//button[@onclick='deleteElement()'] >> nth=0
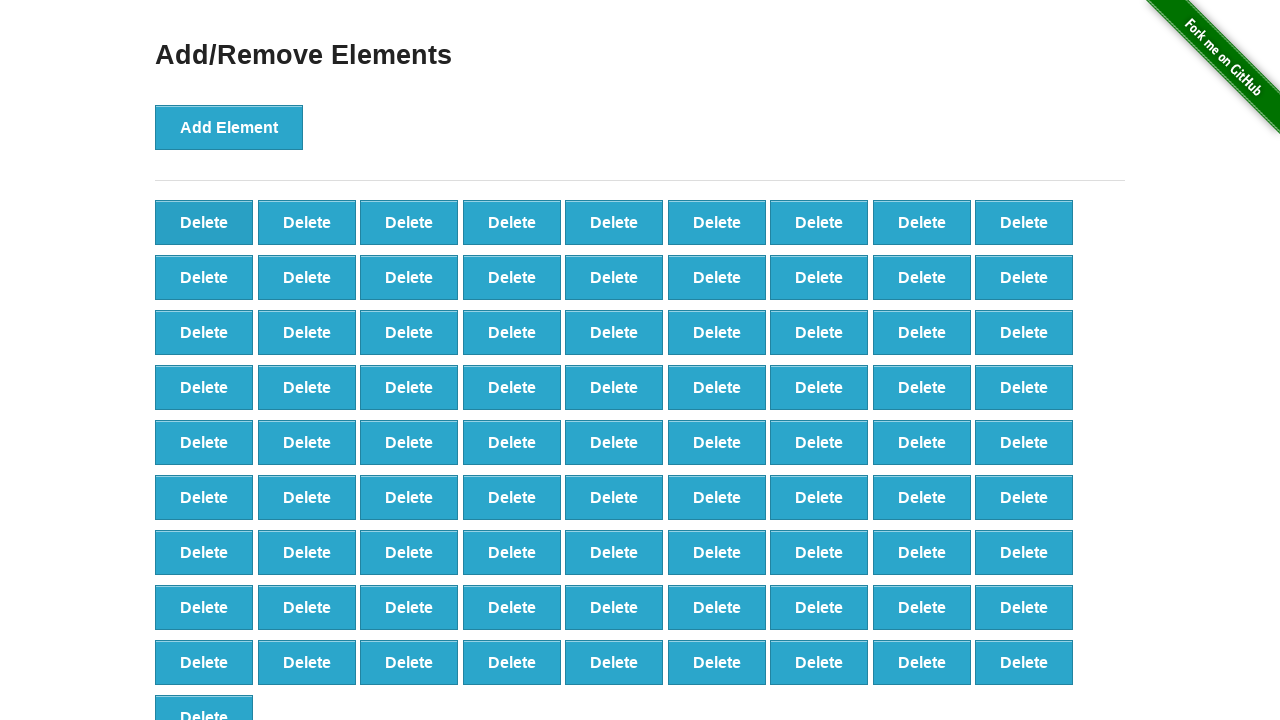

Clicked delete button (iteration 19/90) at (204, 222) on xpath=//button[@onclick='deleteElement()'] >> nth=0
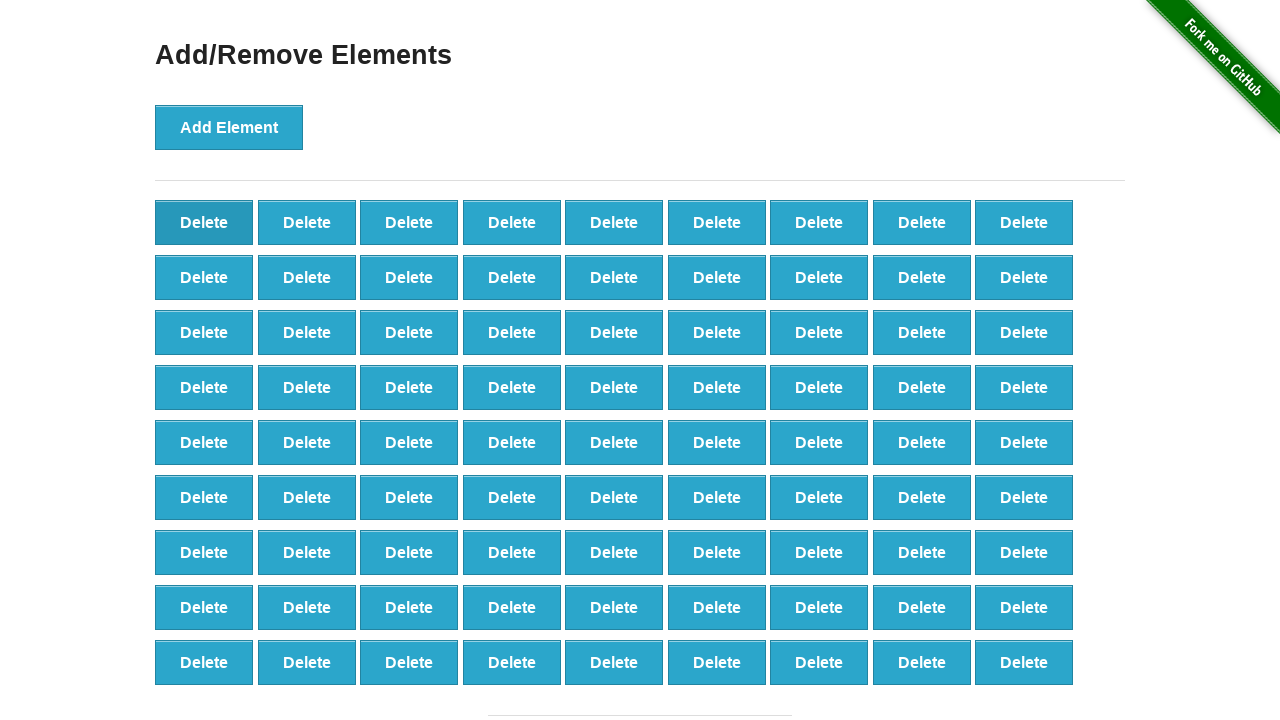

Clicked delete button (iteration 20/90) at (204, 222) on xpath=//button[@onclick='deleteElement()'] >> nth=0
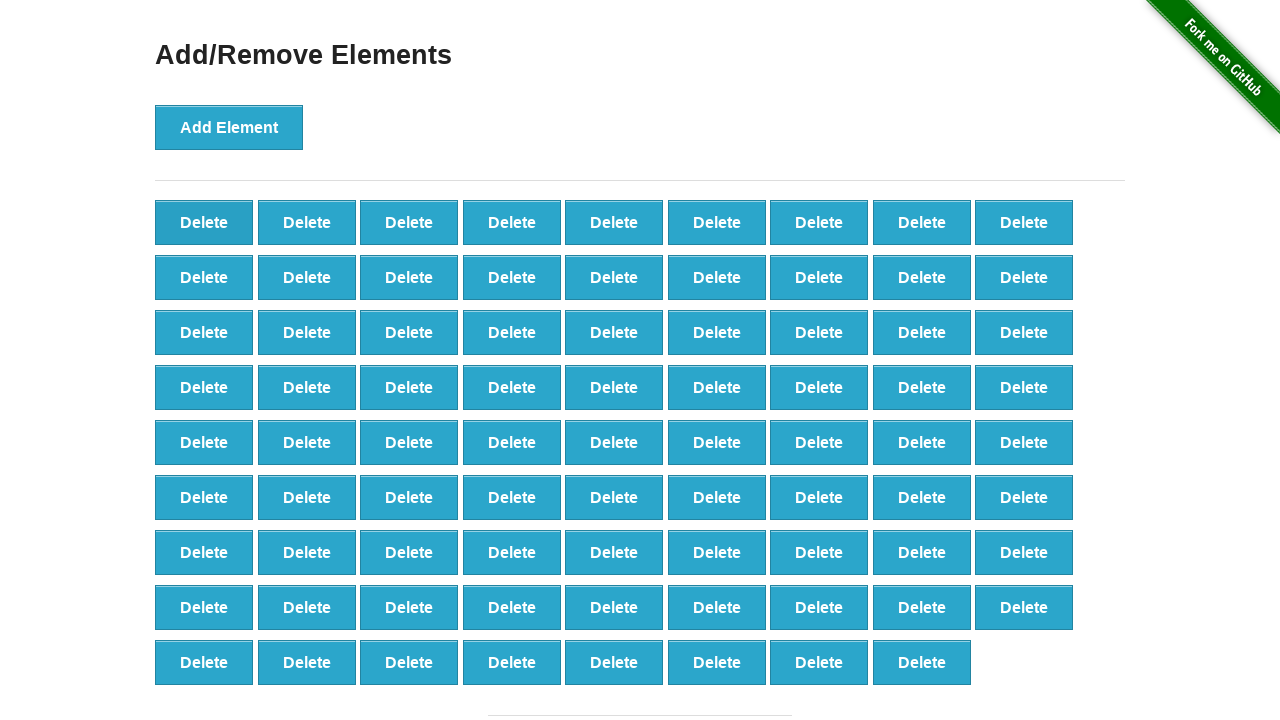

Clicked delete button (iteration 21/90) at (204, 222) on xpath=//button[@onclick='deleteElement()'] >> nth=0
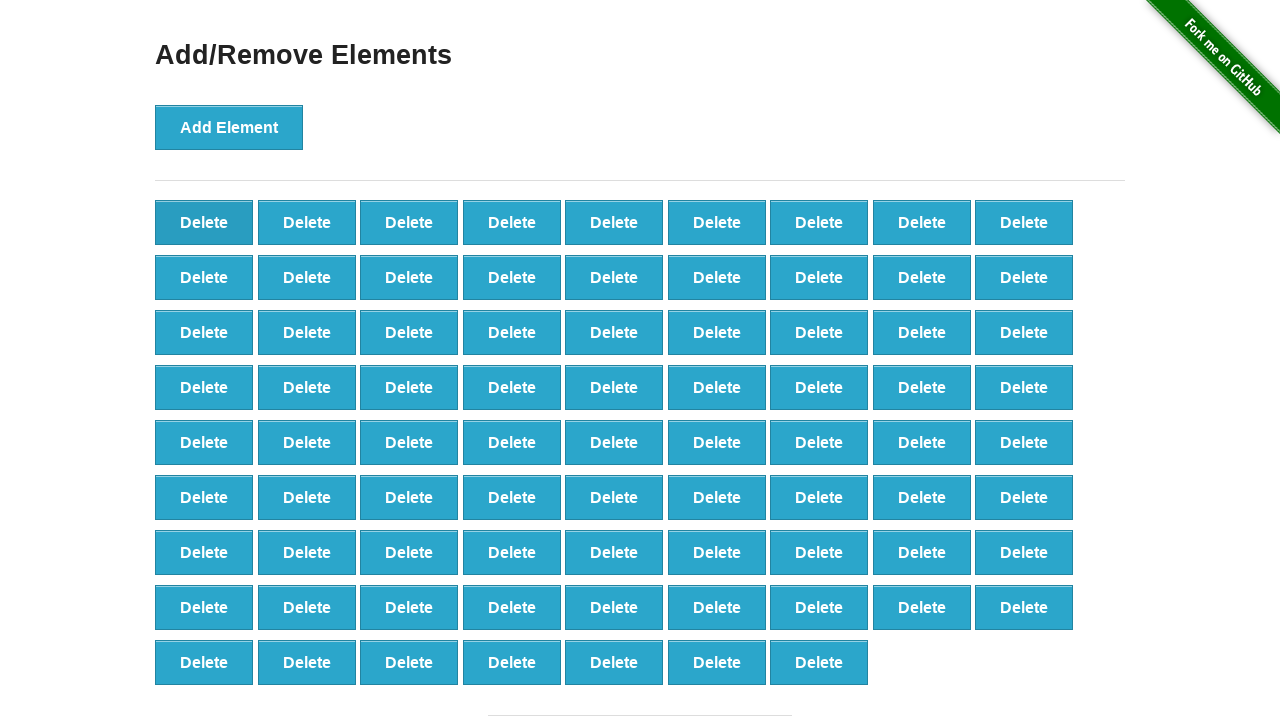

Clicked delete button (iteration 22/90) at (204, 222) on xpath=//button[@onclick='deleteElement()'] >> nth=0
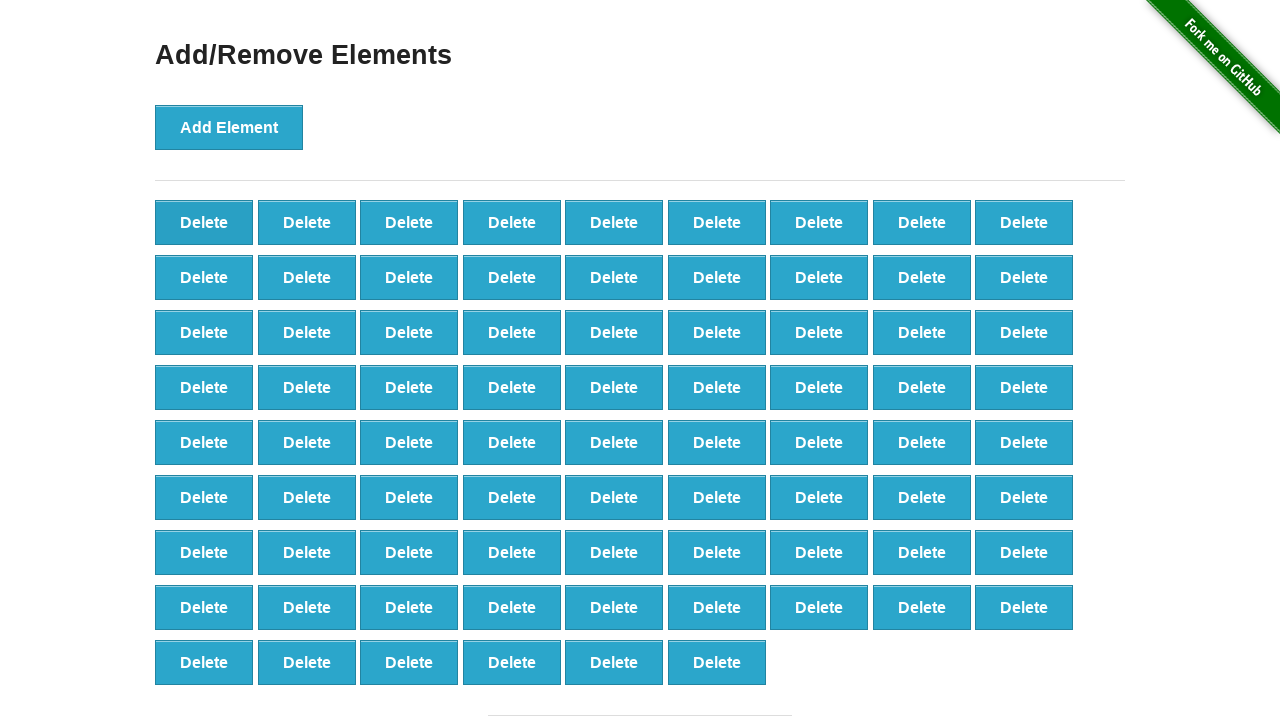

Clicked delete button (iteration 23/90) at (204, 222) on xpath=//button[@onclick='deleteElement()'] >> nth=0
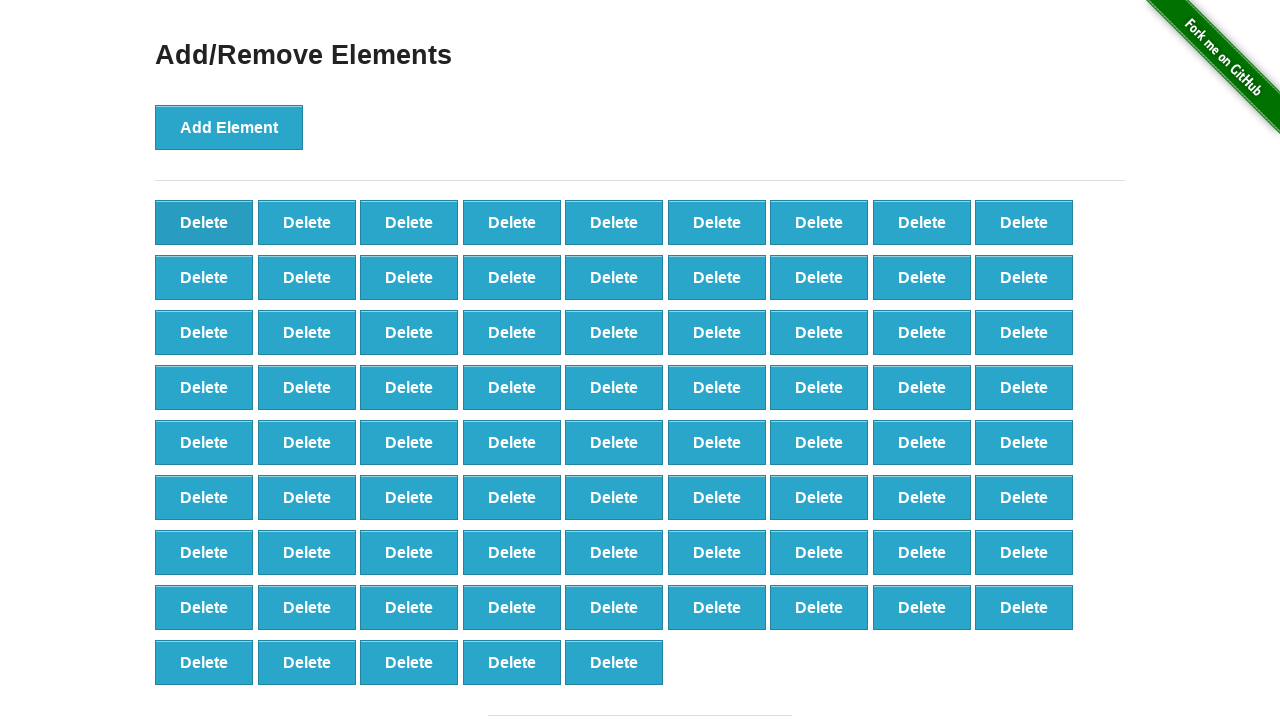

Clicked delete button (iteration 24/90) at (204, 222) on xpath=//button[@onclick='deleteElement()'] >> nth=0
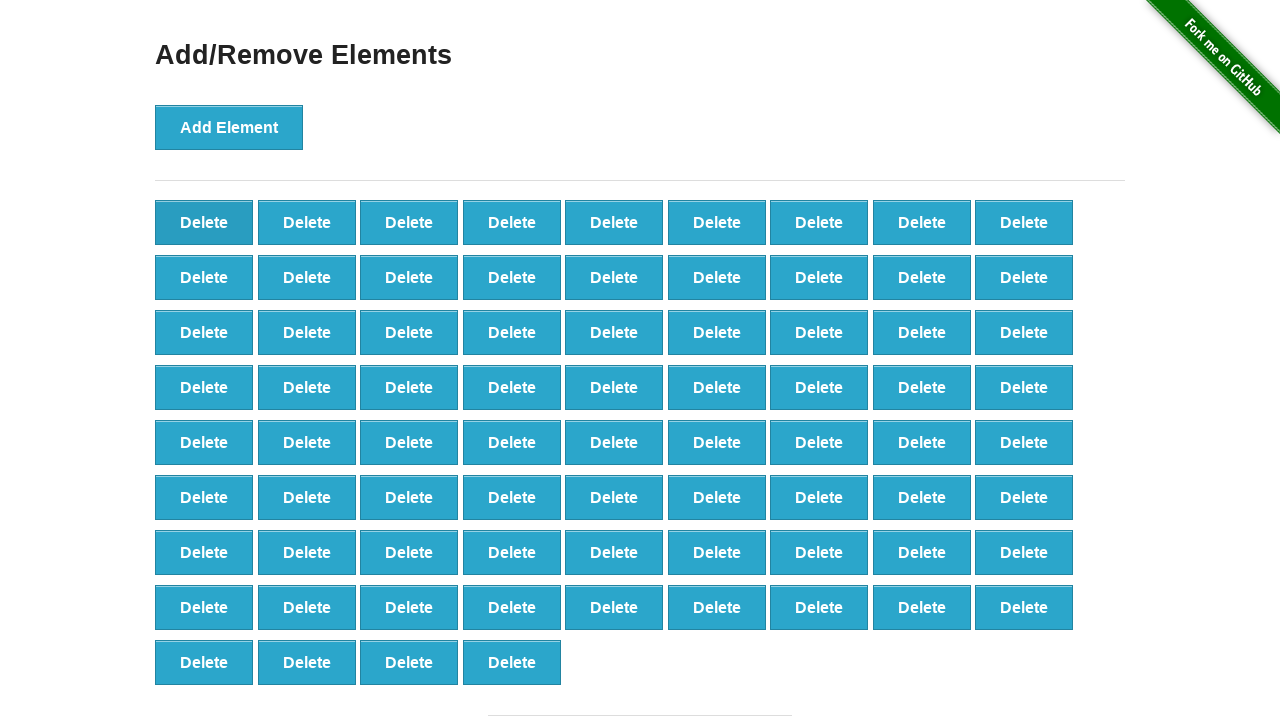

Clicked delete button (iteration 25/90) at (204, 222) on xpath=//button[@onclick='deleteElement()'] >> nth=0
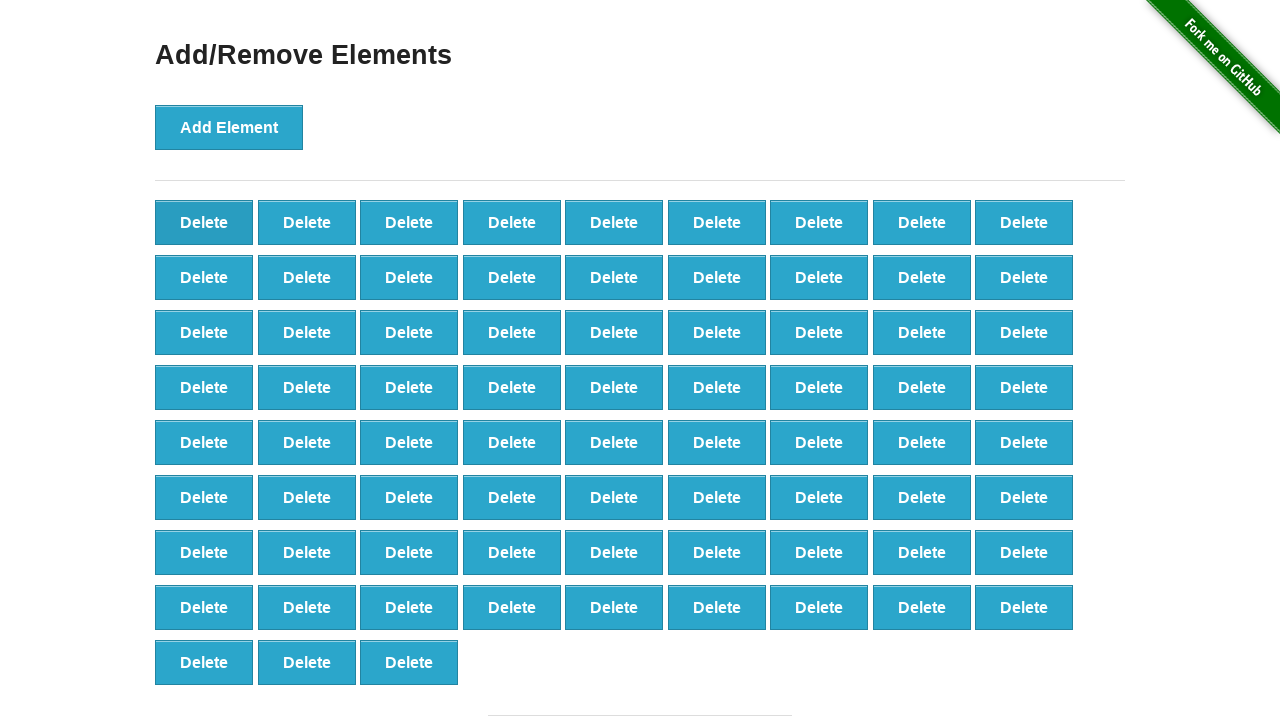

Clicked delete button (iteration 26/90) at (204, 222) on xpath=//button[@onclick='deleteElement()'] >> nth=0
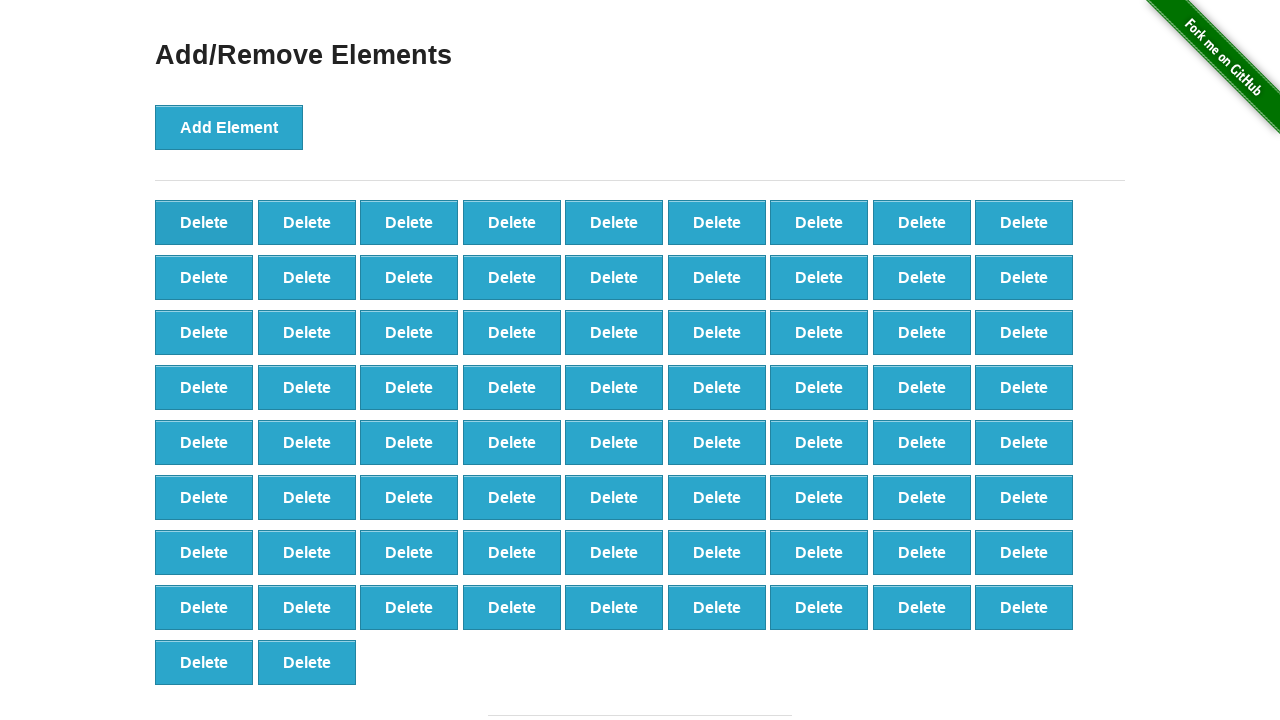

Clicked delete button (iteration 27/90) at (204, 222) on xpath=//button[@onclick='deleteElement()'] >> nth=0
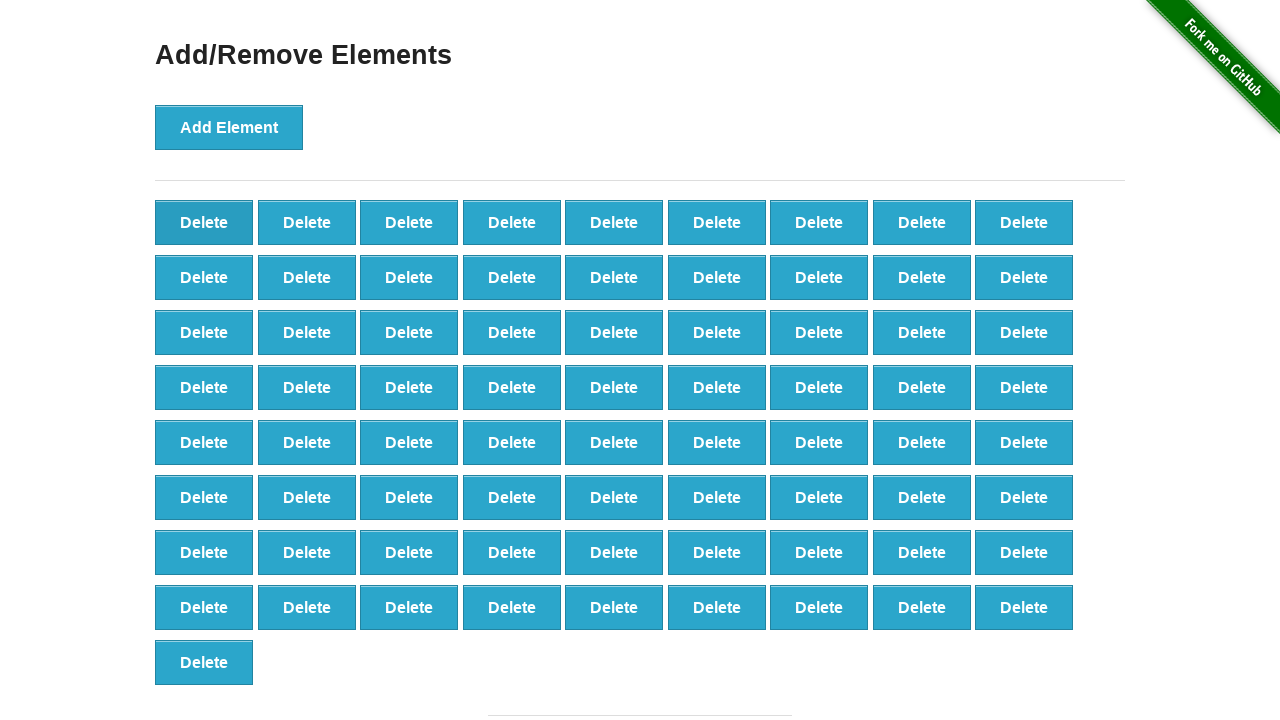

Clicked delete button (iteration 28/90) at (204, 222) on xpath=//button[@onclick='deleteElement()'] >> nth=0
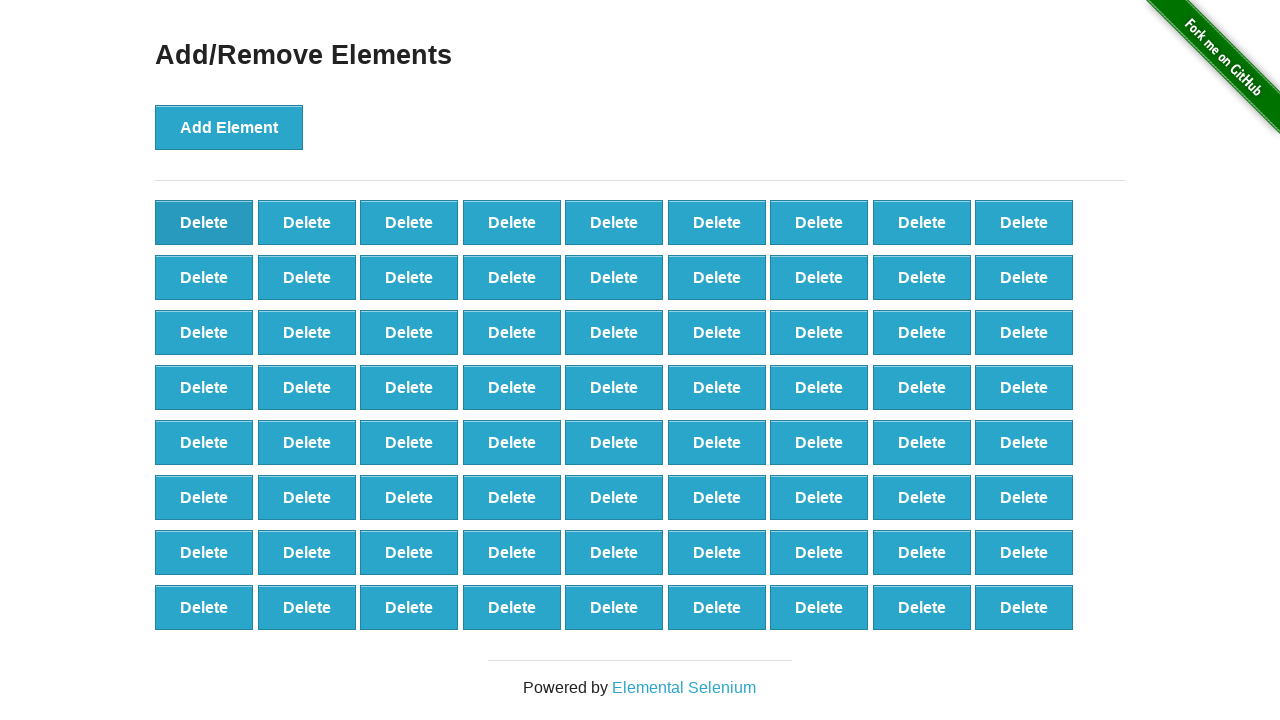

Clicked delete button (iteration 29/90) at (204, 222) on xpath=//button[@onclick='deleteElement()'] >> nth=0
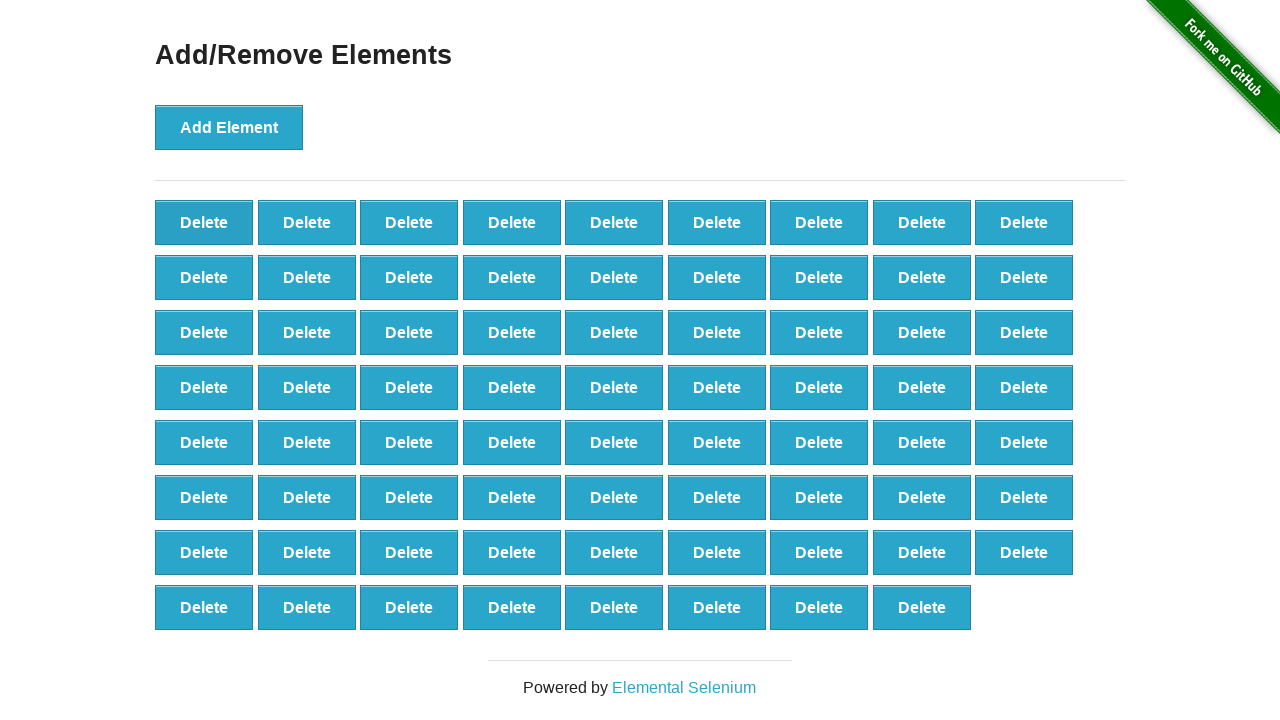

Clicked delete button (iteration 30/90) at (204, 222) on xpath=//button[@onclick='deleteElement()'] >> nth=0
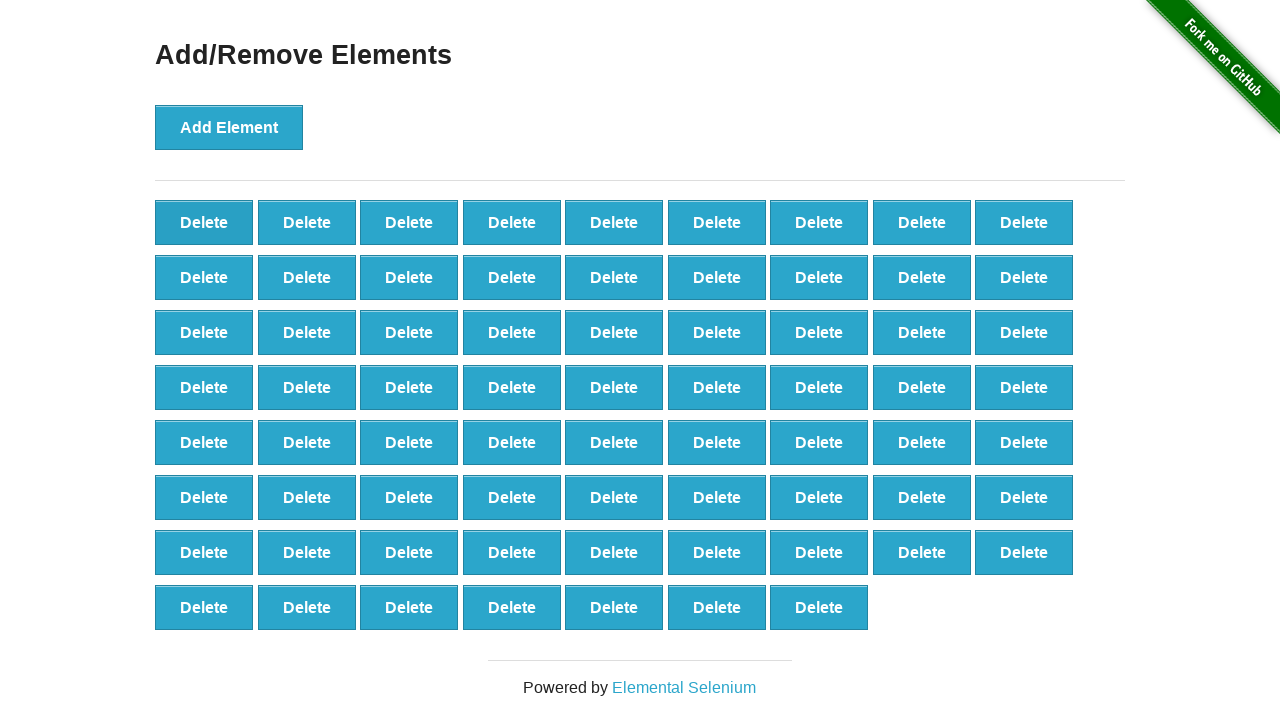

Clicked delete button (iteration 31/90) at (204, 222) on xpath=//button[@onclick='deleteElement()'] >> nth=0
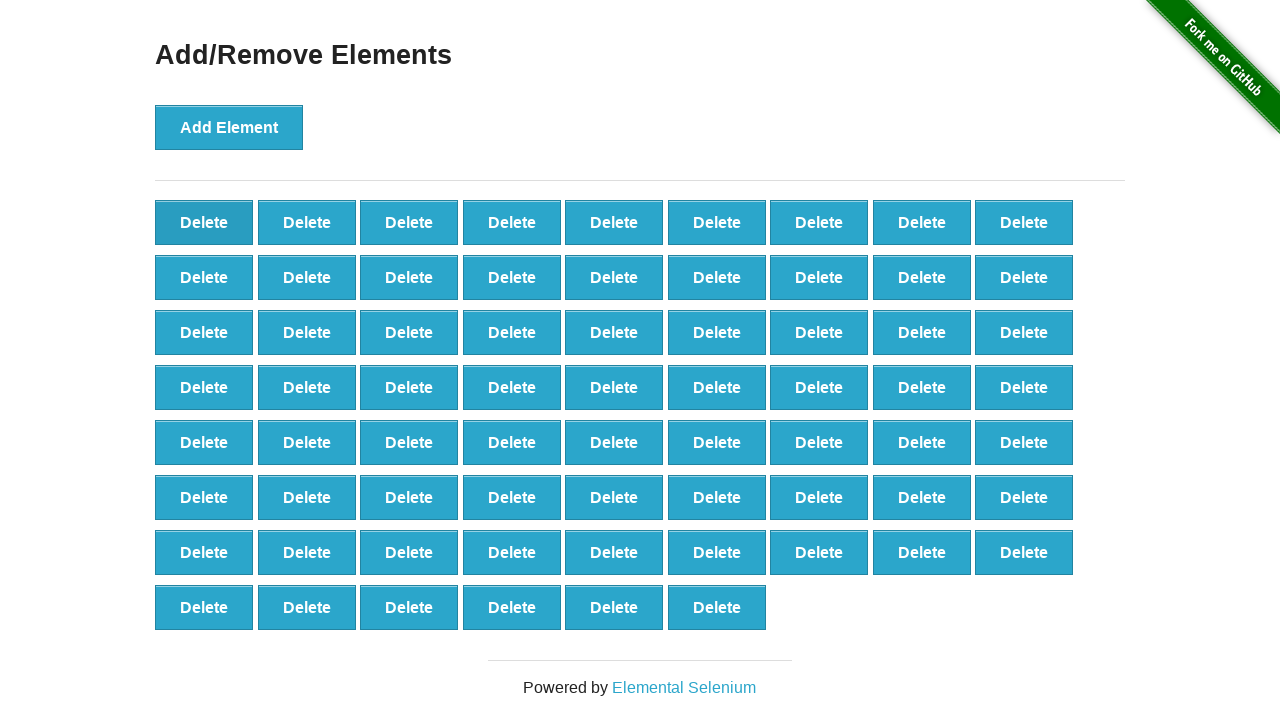

Clicked delete button (iteration 32/90) at (204, 222) on xpath=//button[@onclick='deleteElement()'] >> nth=0
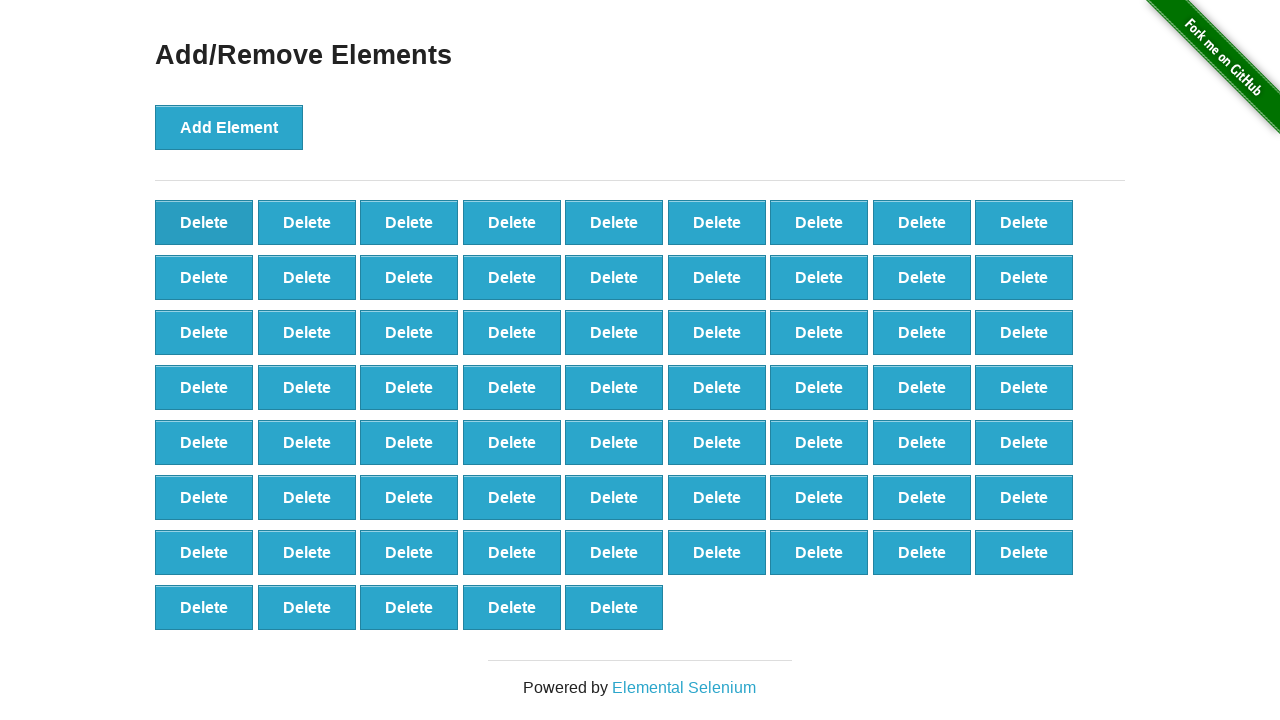

Clicked delete button (iteration 33/90) at (204, 222) on xpath=//button[@onclick='deleteElement()'] >> nth=0
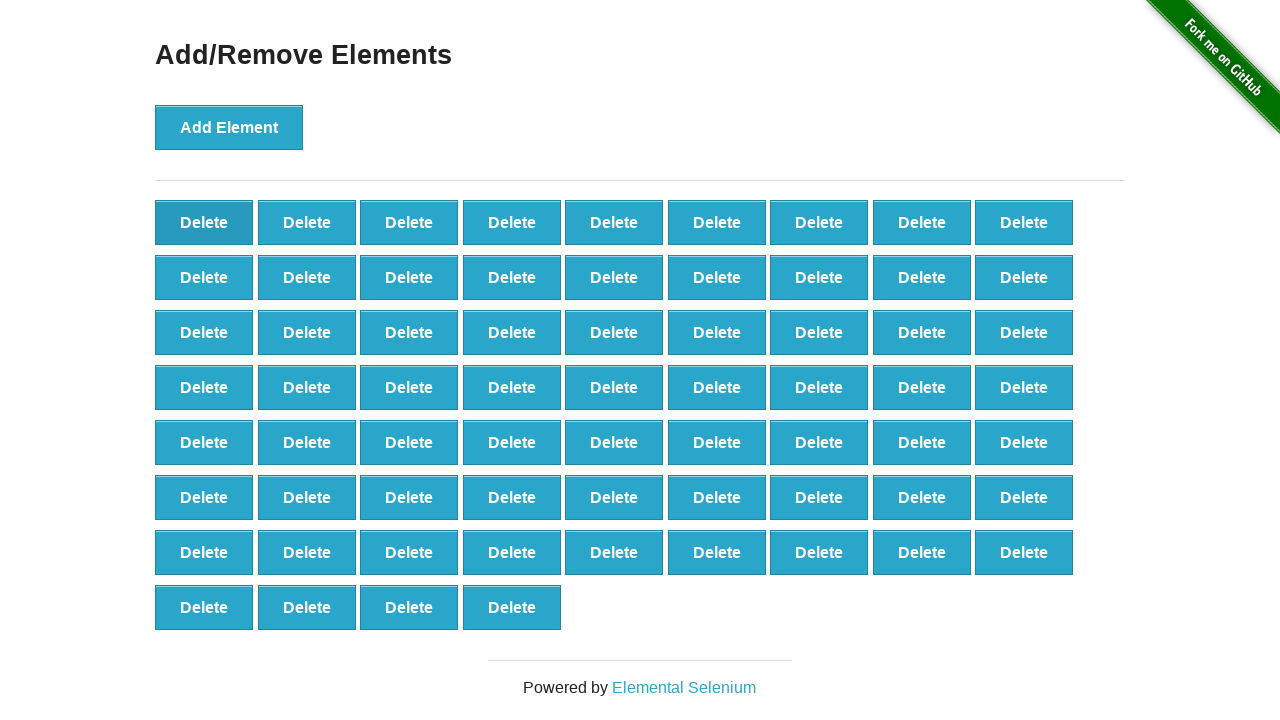

Clicked delete button (iteration 34/90) at (204, 222) on xpath=//button[@onclick='deleteElement()'] >> nth=0
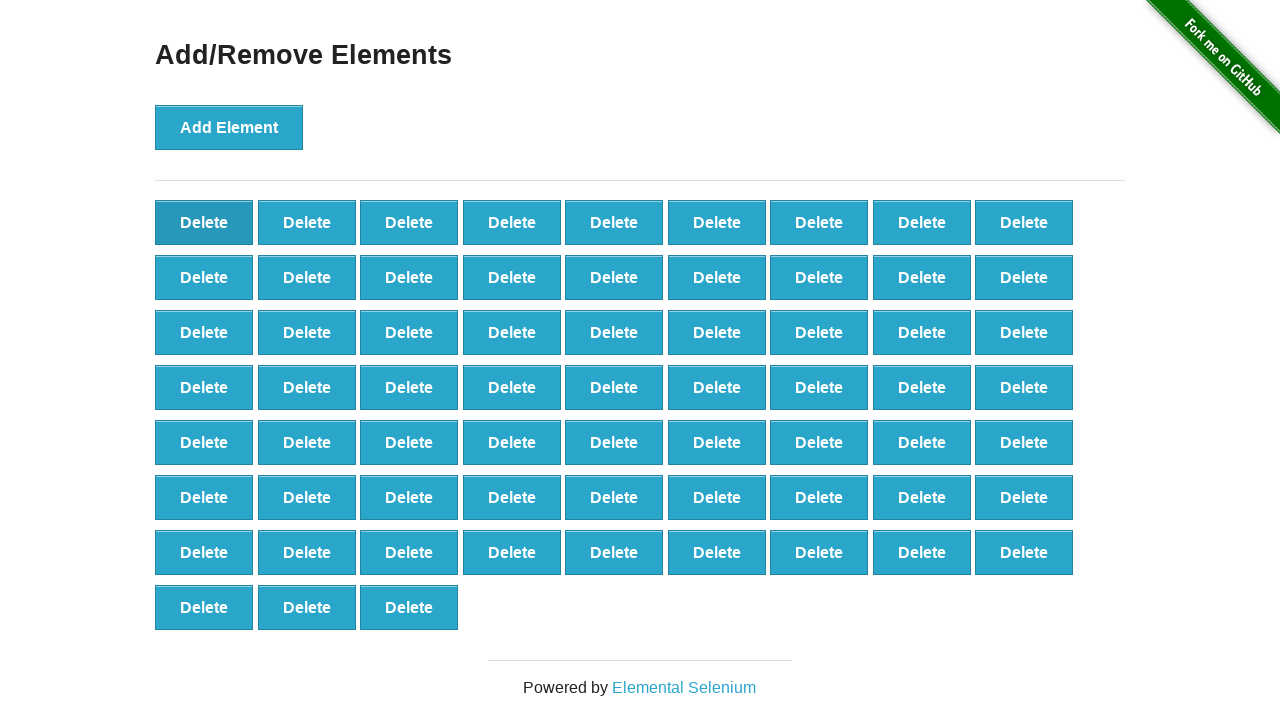

Clicked delete button (iteration 35/90) at (204, 222) on xpath=//button[@onclick='deleteElement()'] >> nth=0
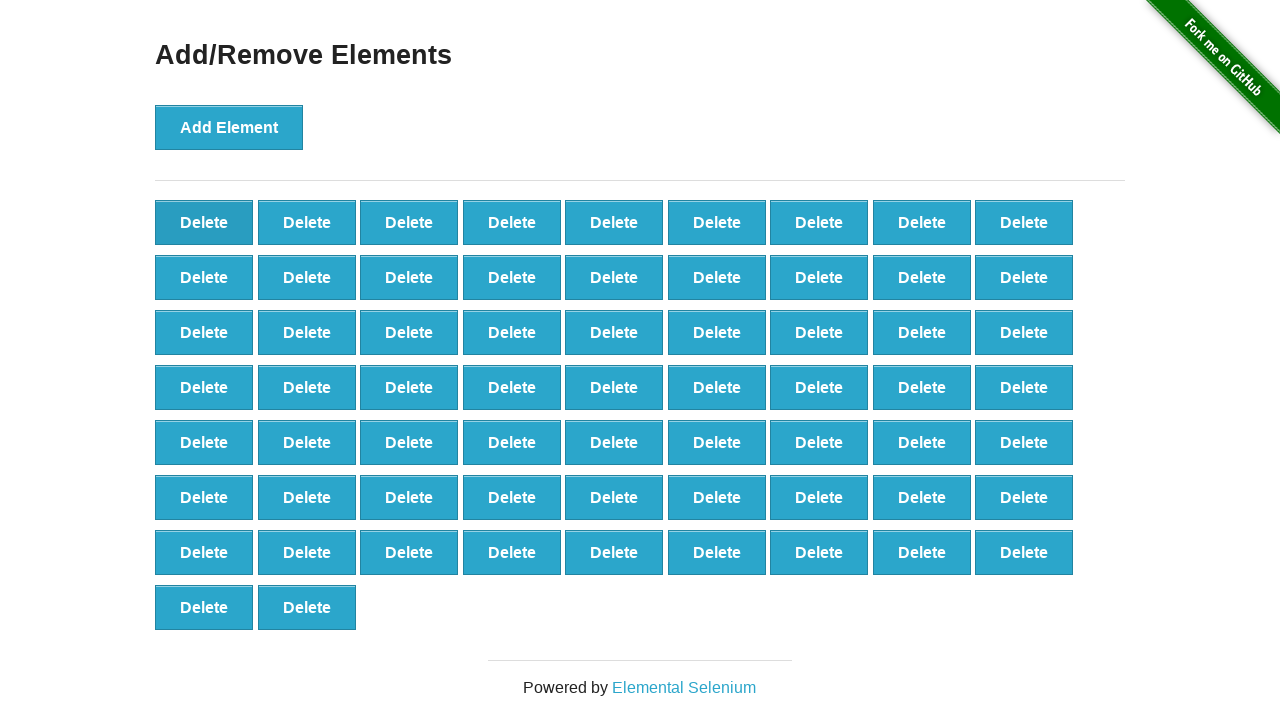

Clicked delete button (iteration 36/90) at (204, 222) on xpath=//button[@onclick='deleteElement()'] >> nth=0
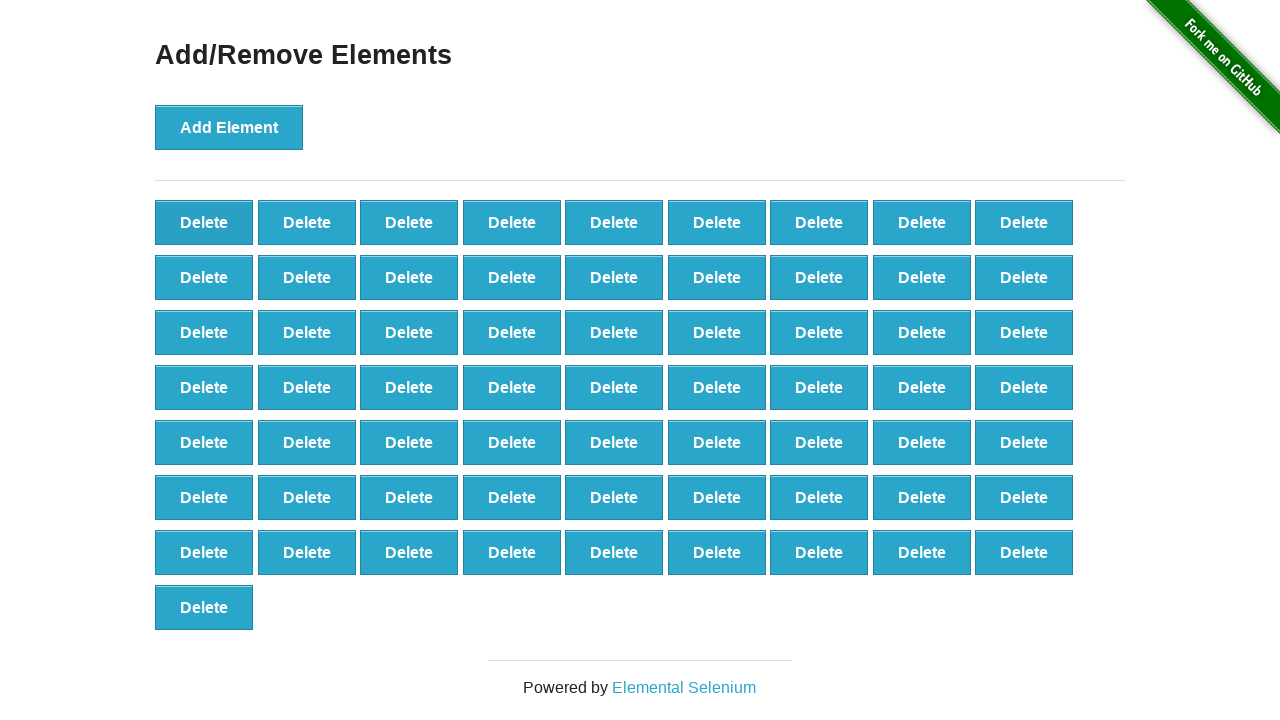

Clicked delete button (iteration 37/90) at (204, 222) on xpath=//button[@onclick='deleteElement()'] >> nth=0
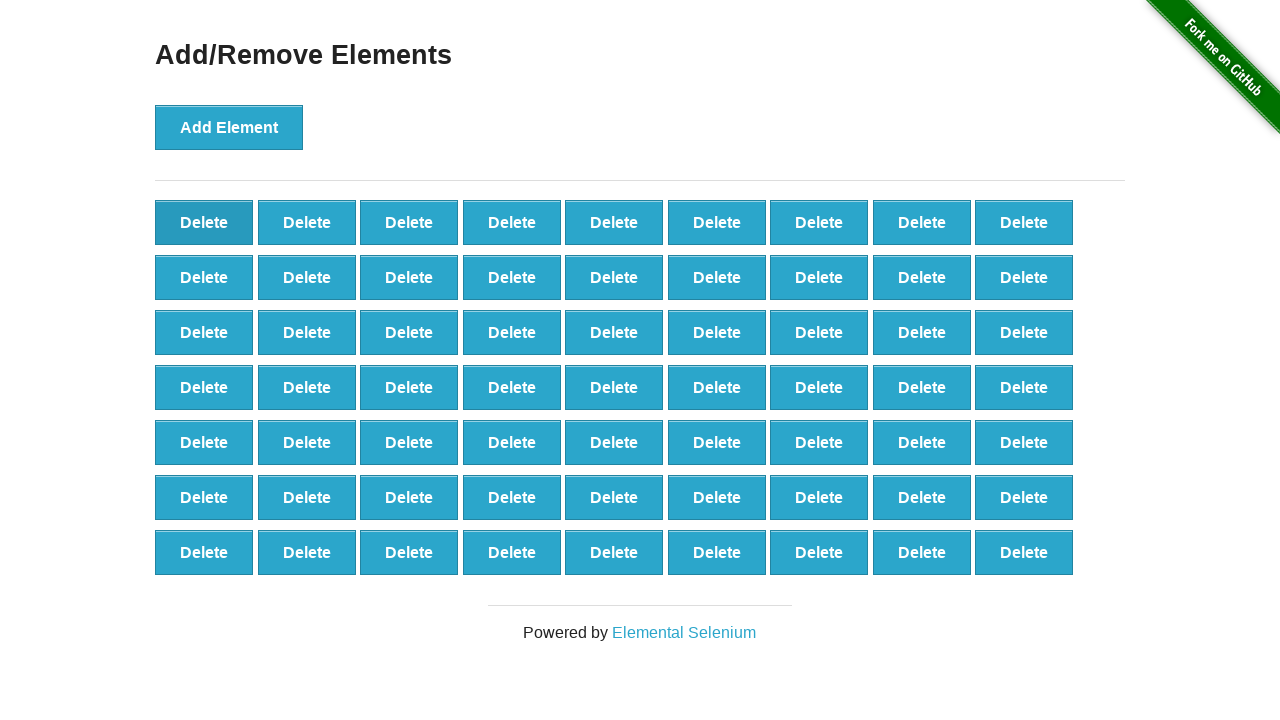

Clicked delete button (iteration 38/90) at (204, 222) on xpath=//button[@onclick='deleteElement()'] >> nth=0
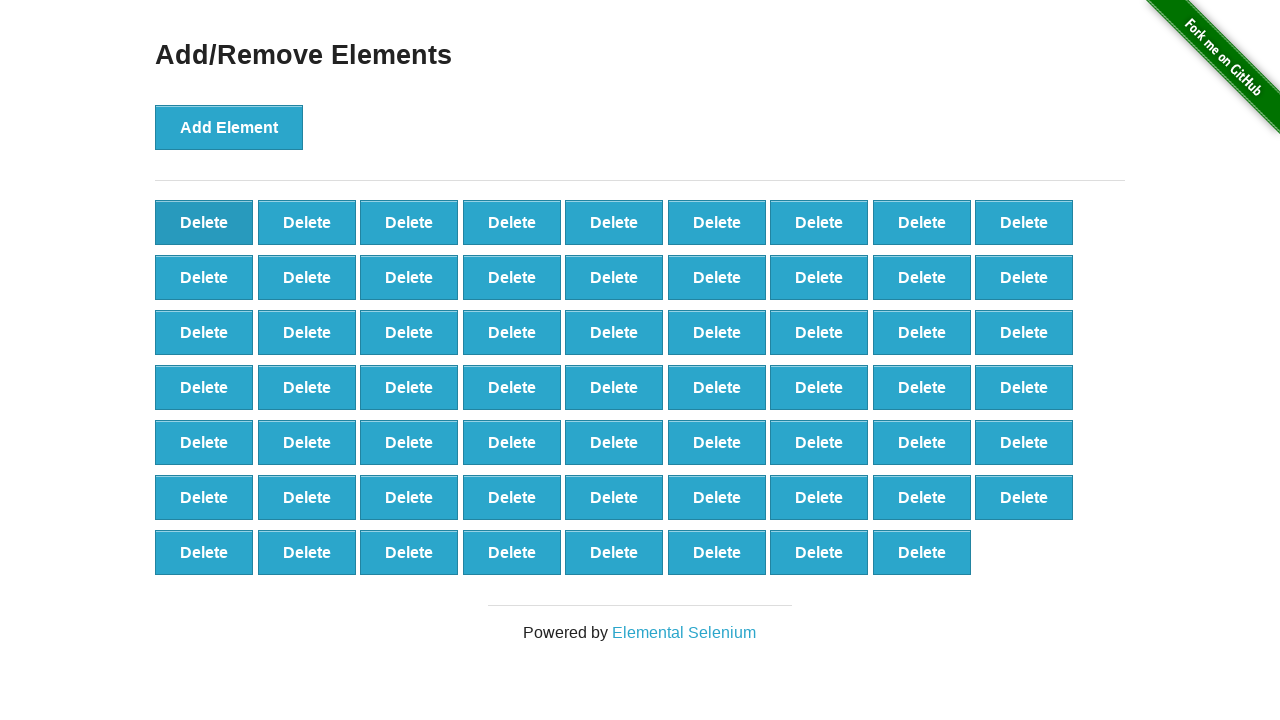

Clicked delete button (iteration 39/90) at (204, 222) on xpath=//button[@onclick='deleteElement()'] >> nth=0
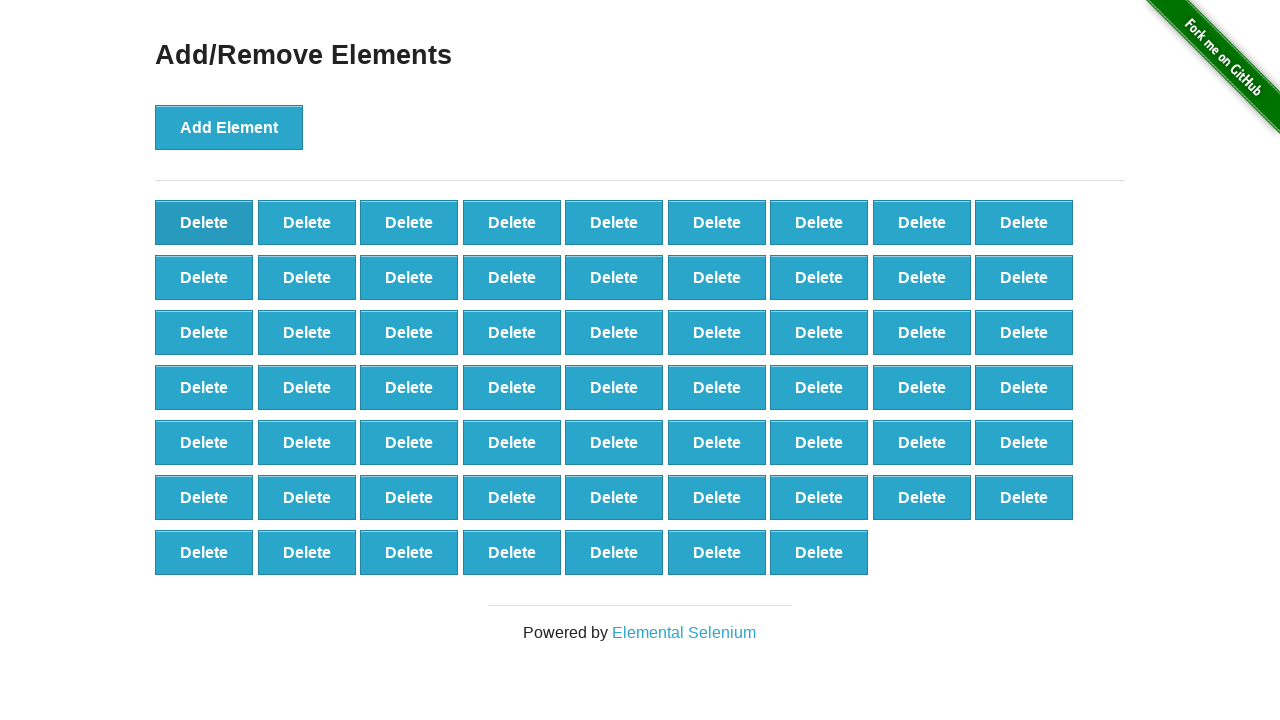

Clicked delete button (iteration 40/90) at (204, 222) on xpath=//button[@onclick='deleteElement()'] >> nth=0
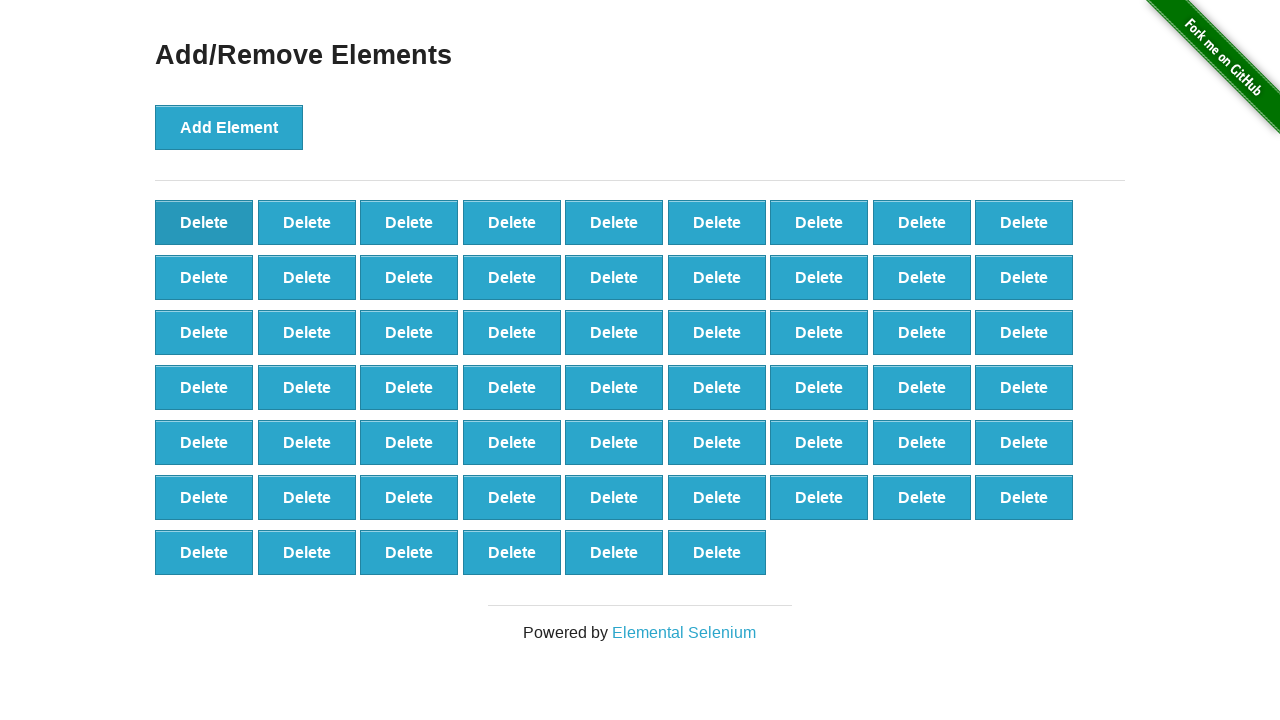

Clicked delete button (iteration 41/90) at (204, 222) on xpath=//button[@onclick='deleteElement()'] >> nth=0
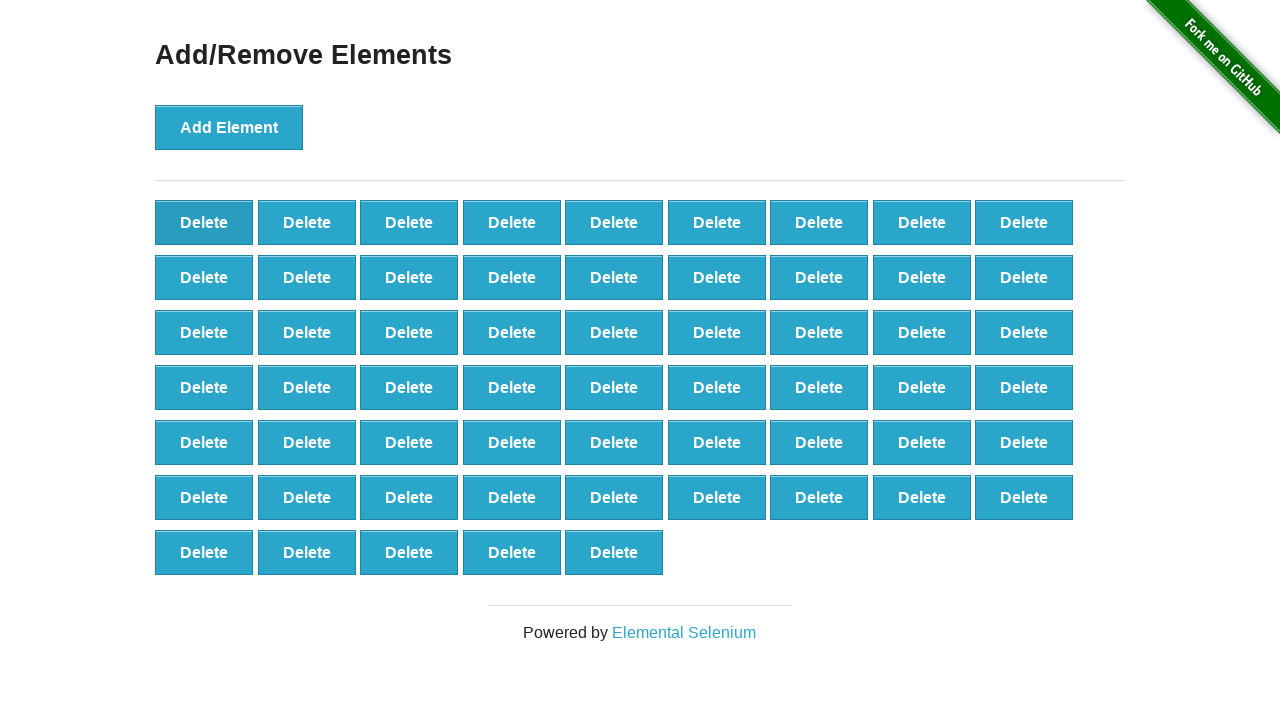

Clicked delete button (iteration 42/90) at (204, 222) on xpath=//button[@onclick='deleteElement()'] >> nth=0
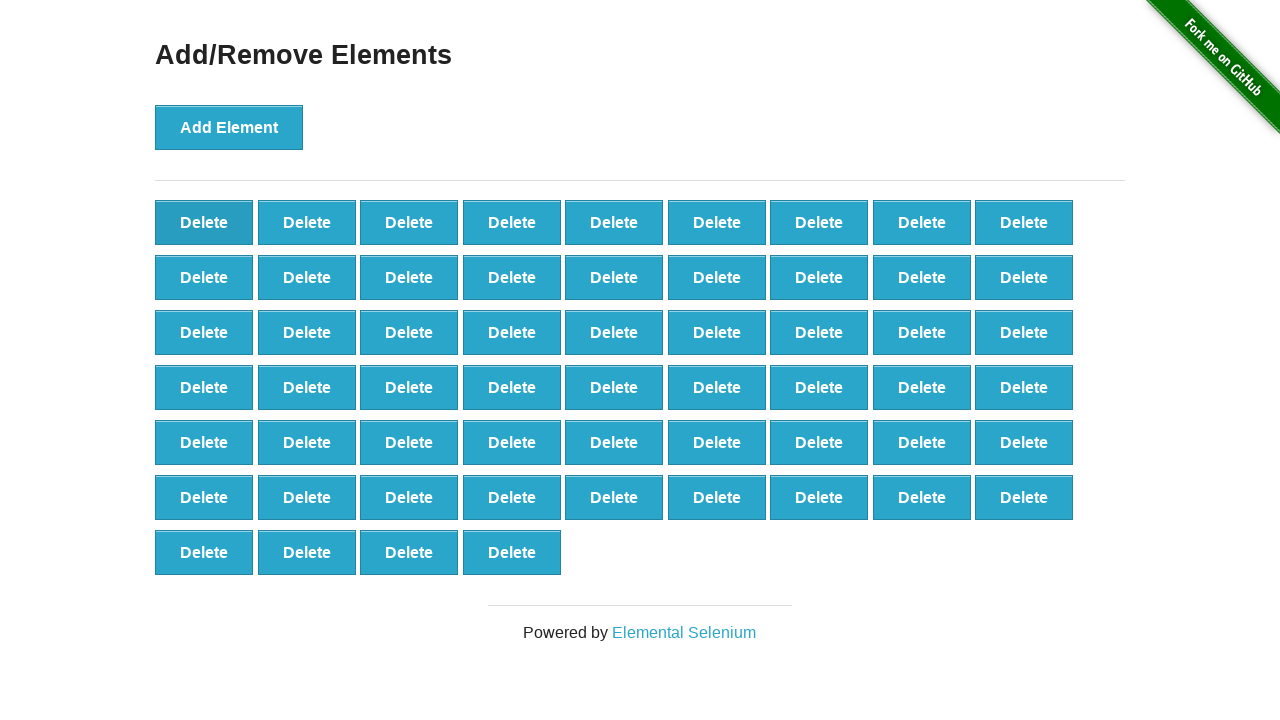

Clicked delete button (iteration 43/90) at (204, 222) on xpath=//button[@onclick='deleteElement()'] >> nth=0
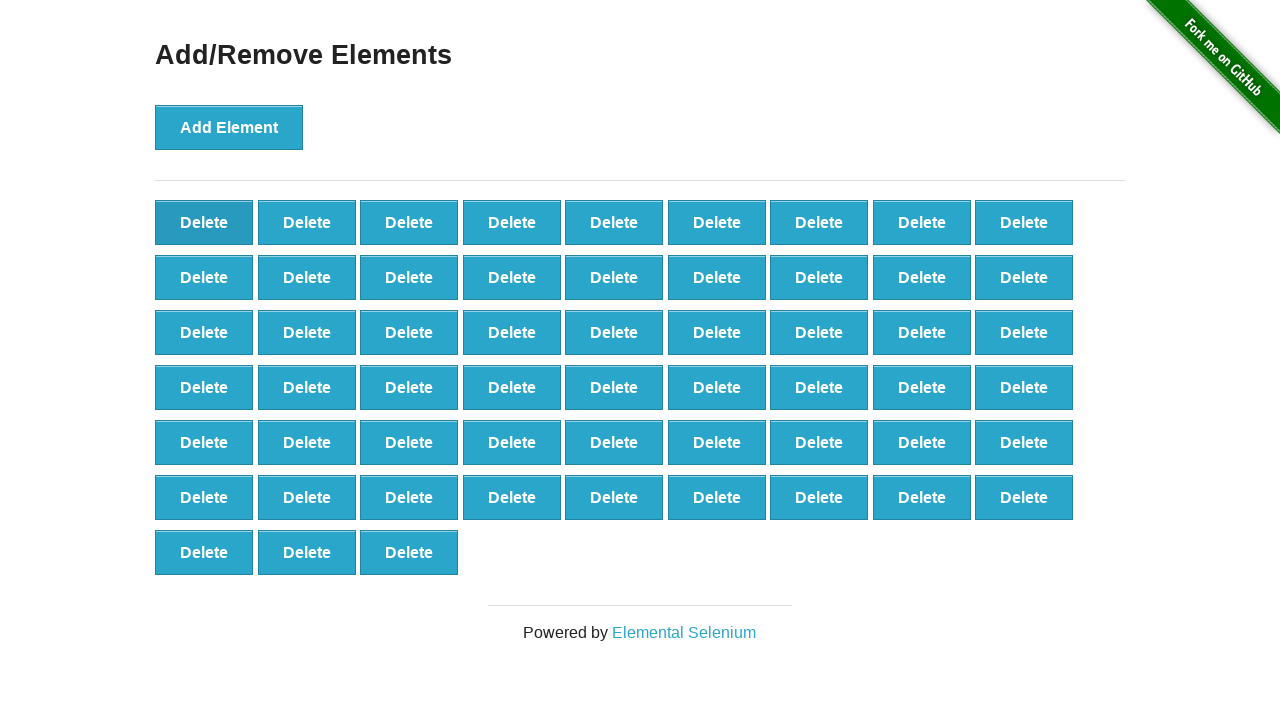

Clicked delete button (iteration 44/90) at (204, 222) on xpath=//button[@onclick='deleteElement()'] >> nth=0
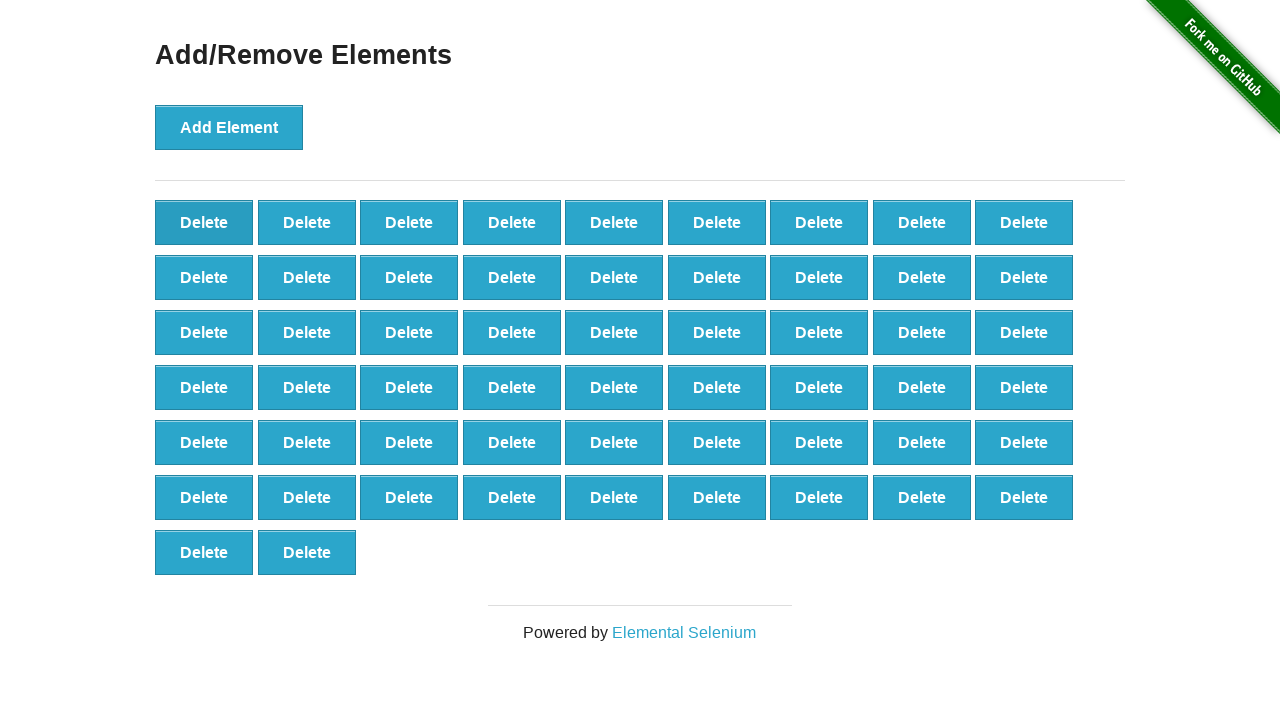

Clicked delete button (iteration 45/90) at (204, 222) on xpath=//button[@onclick='deleteElement()'] >> nth=0
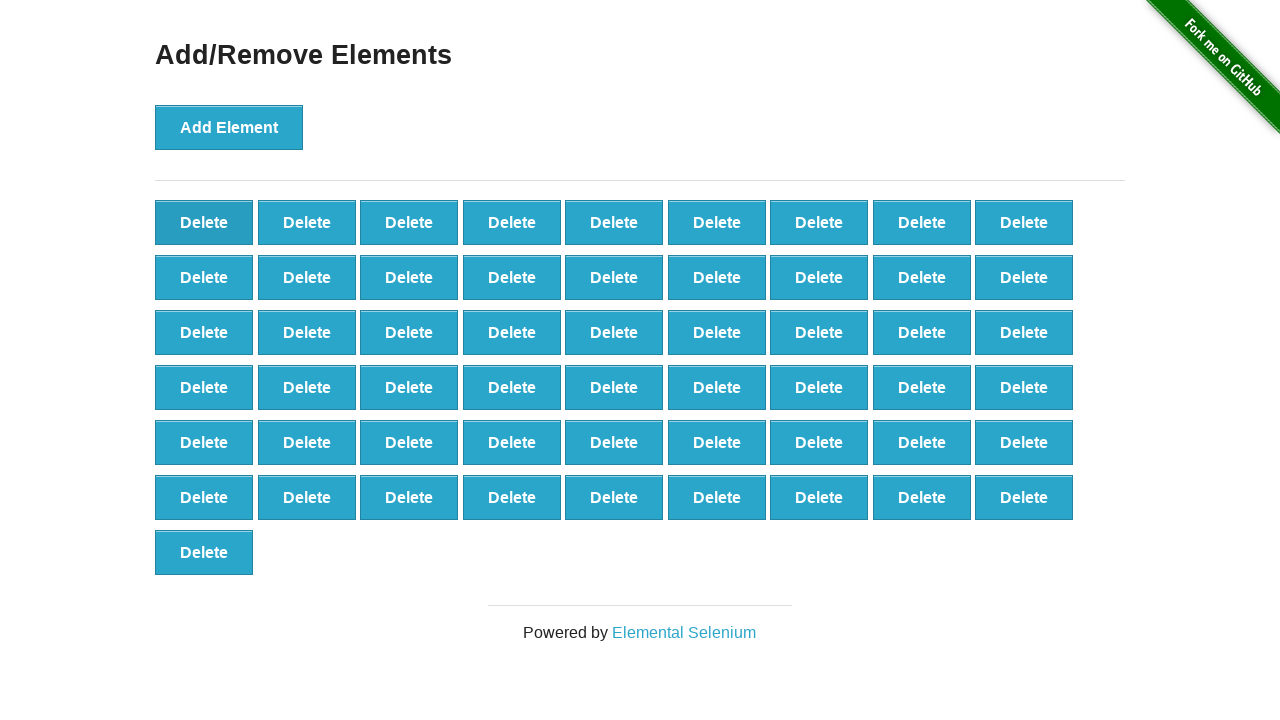

Clicked delete button (iteration 46/90) at (204, 222) on xpath=//button[@onclick='deleteElement()'] >> nth=0
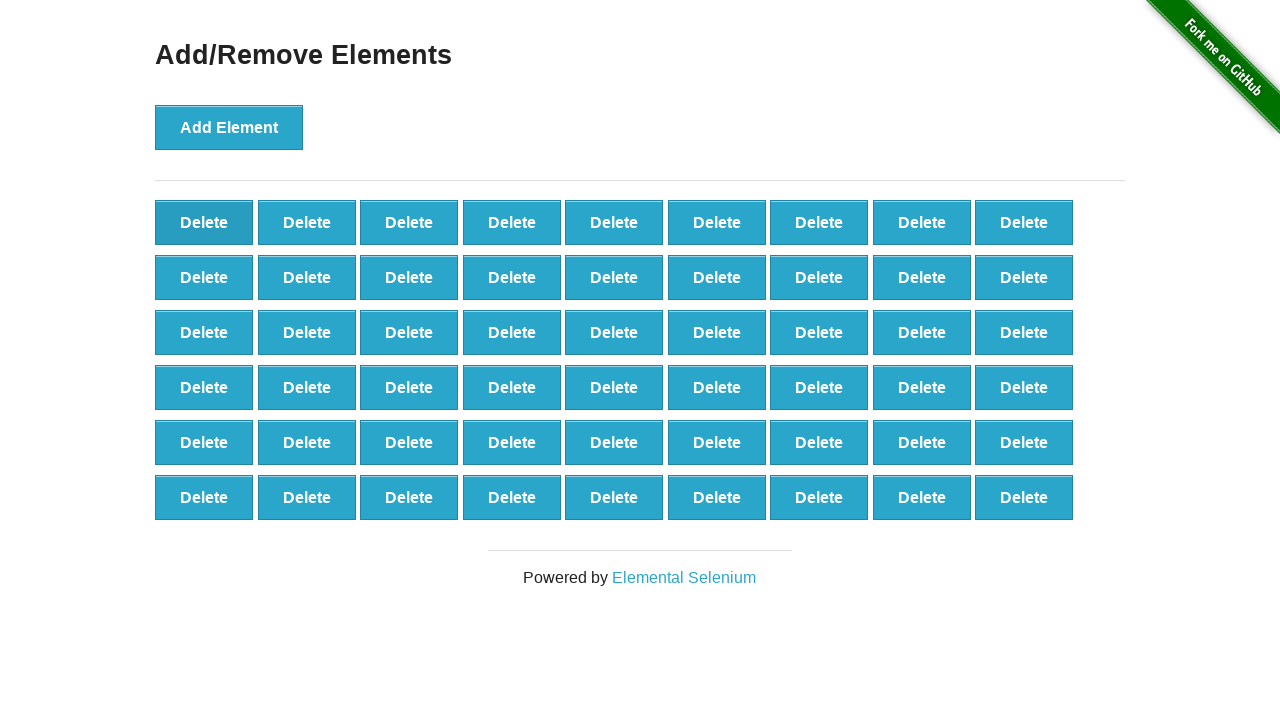

Clicked delete button (iteration 47/90) at (204, 222) on xpath=//button[@onclick='deleteElement()'] >> nth=0
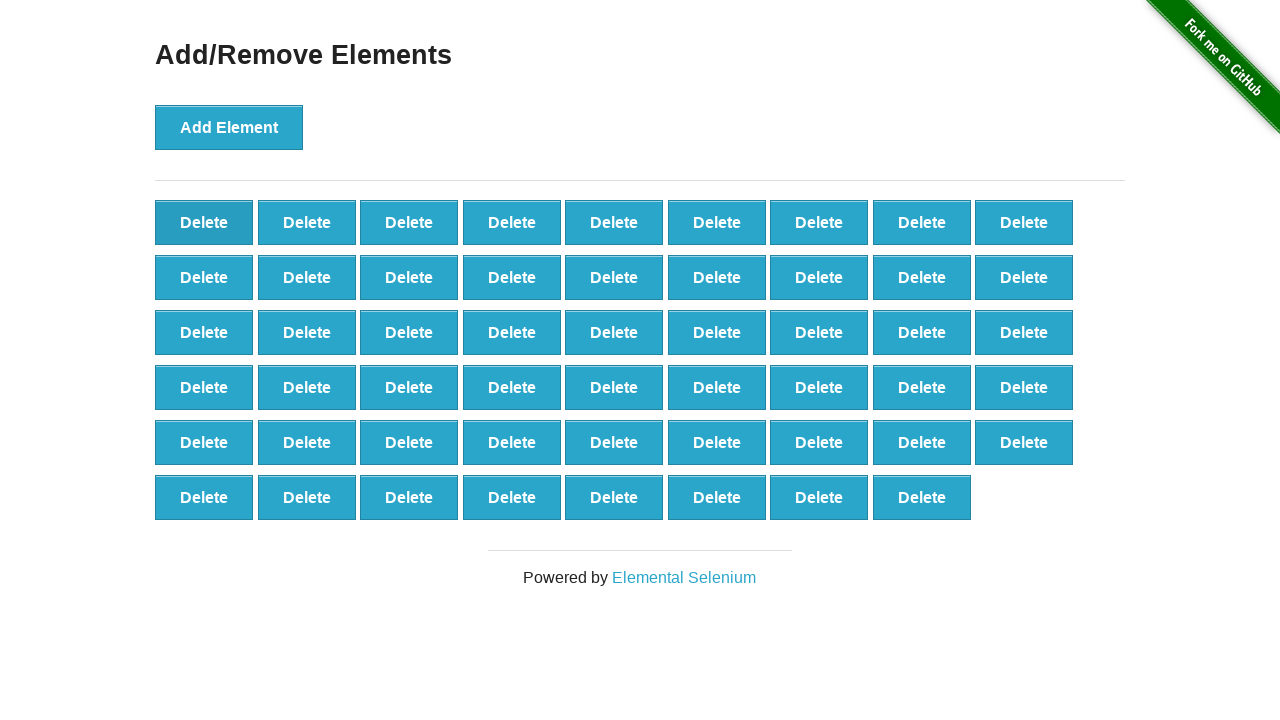

Clicked delete button (iteration 48/90) at (204, 222) on xpath=//button[@onclick='deleteElement()'] >> nth=0
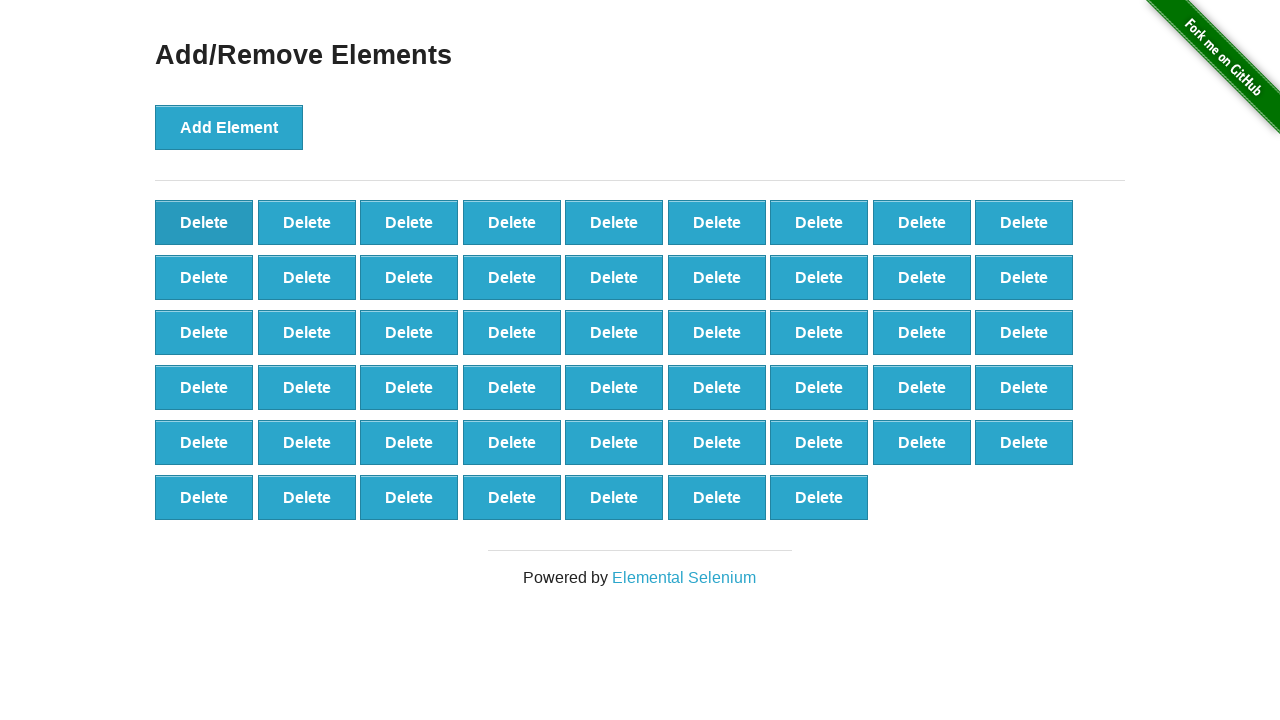

Clicked delete button (iteration 49/90) at (204, 222) on xpath=//button[@onclick='deleteElement()'] >> nth=0
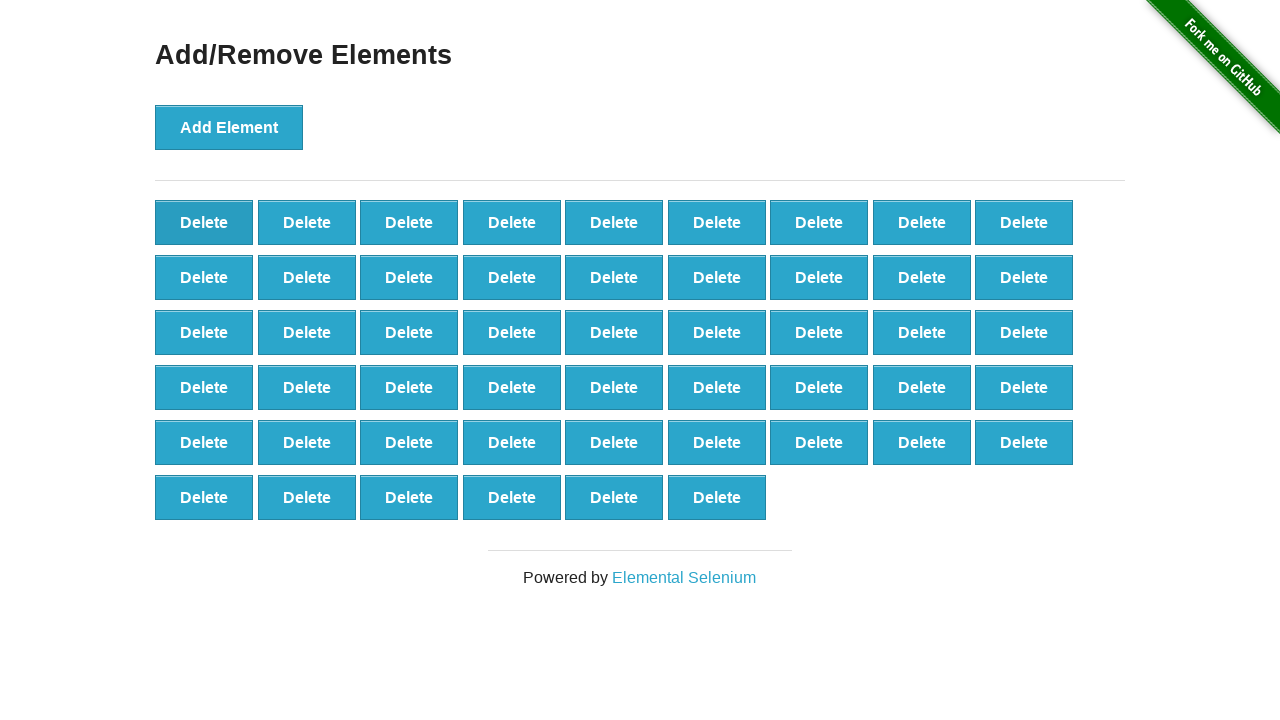

Clicked delete button (iteration 50/90) at (204, 222) on xpath=//button[@onclick='deleteElement()'] >> nth=0
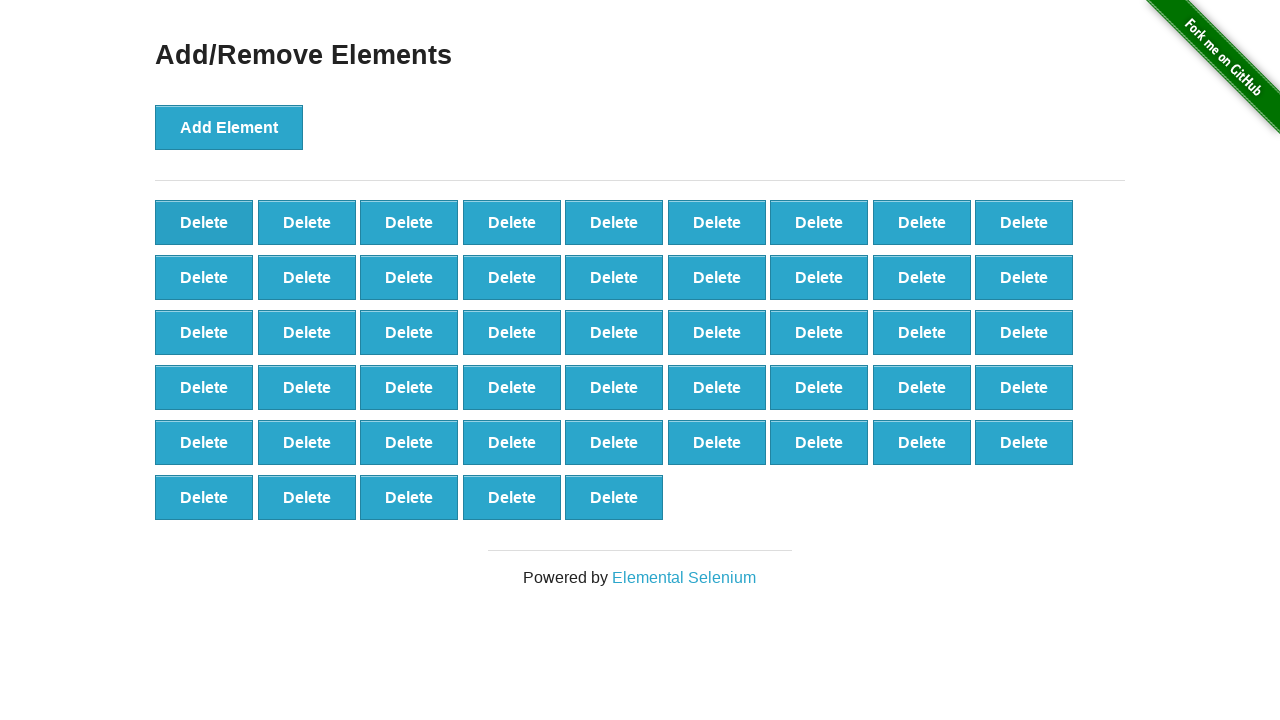

Clicked delete button (iteration 51/90) at (204, 222) on xpath=//button[@onclick='deleteElement()'] >> nth=0
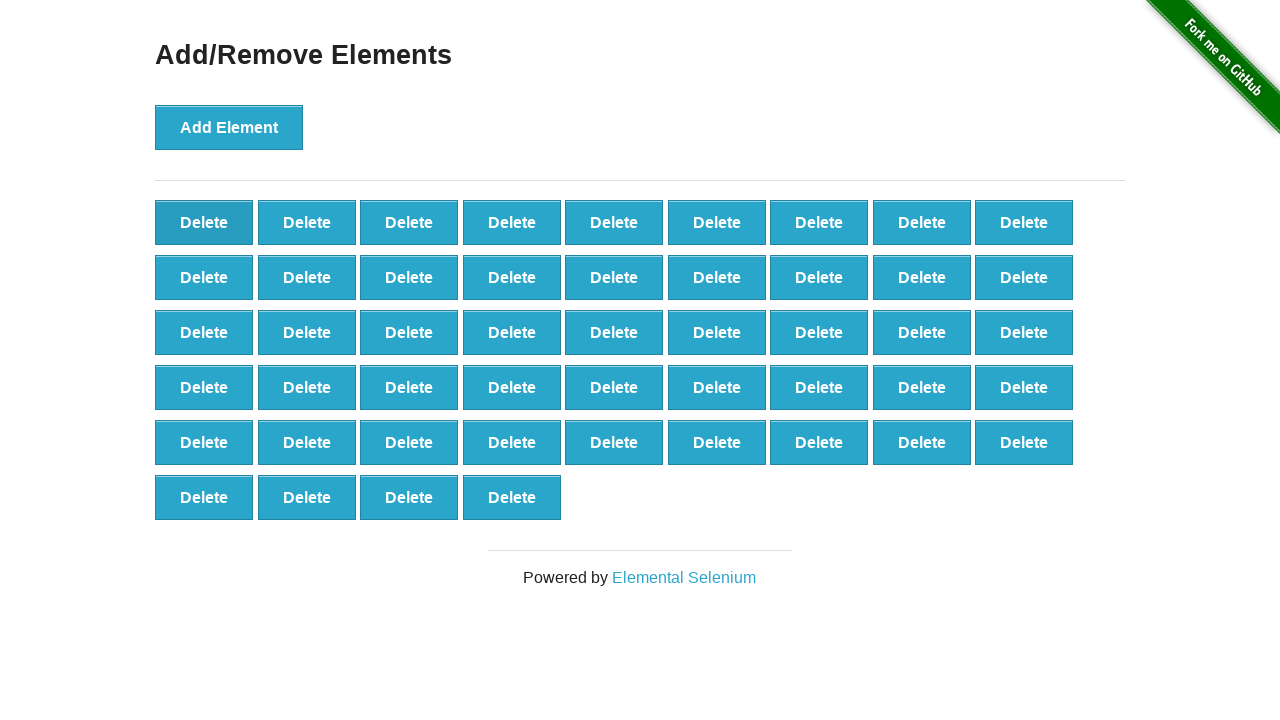

Clicked delete button (iteration 52/90) at (204, 222) on xpath=//button[@onclick='deleteElement()'] >> nth=0
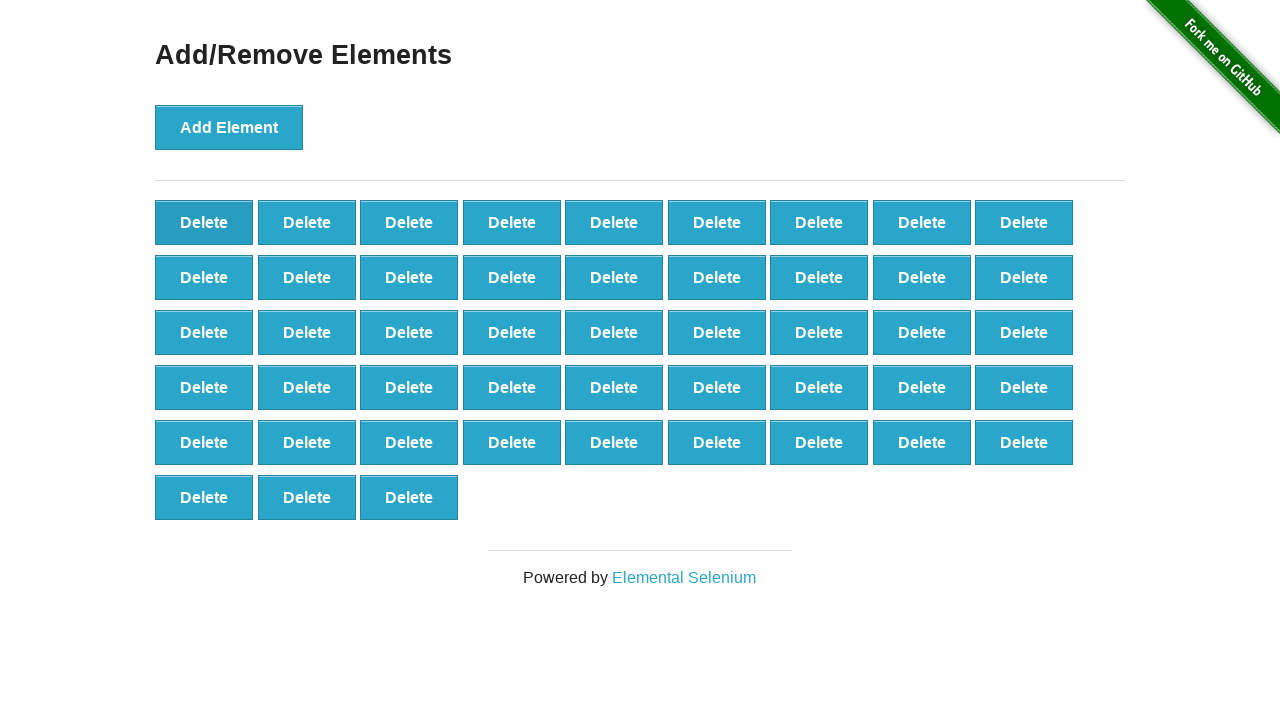

Clicked delete button (iteration 53/90) at (204, 222) on xpath=//button[@onclick='deleteElement()'] >> nth=0
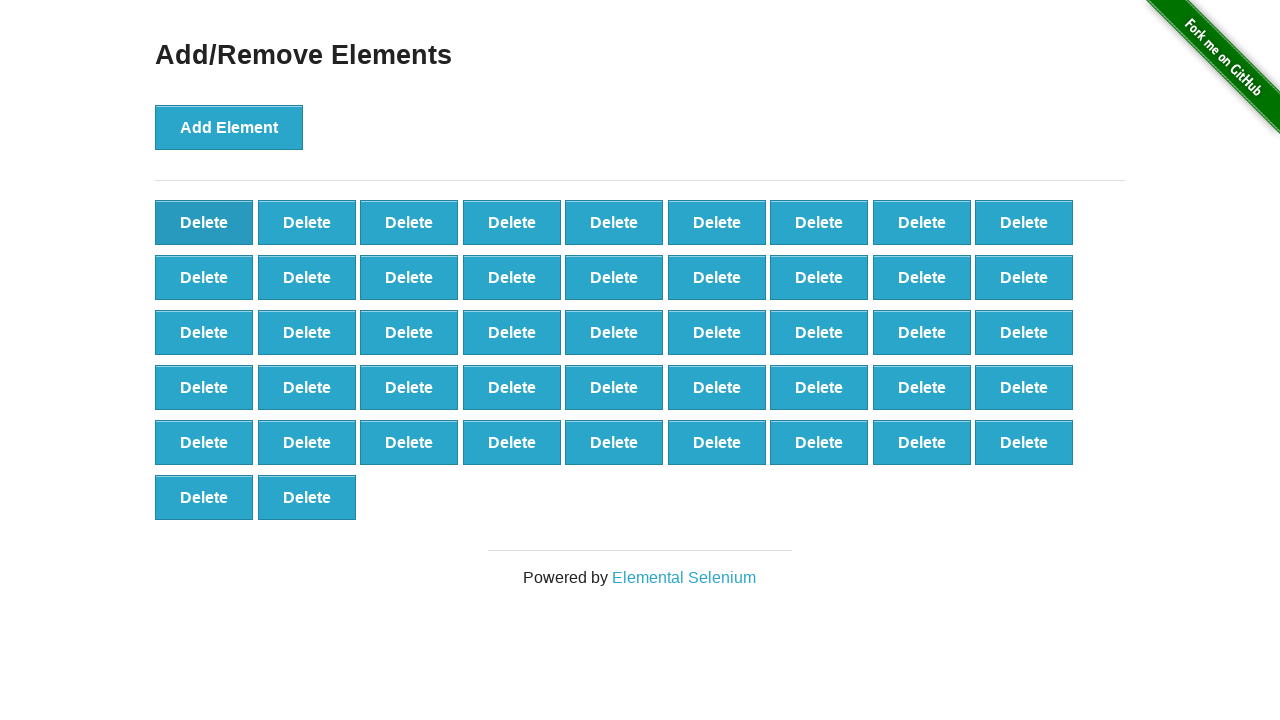

Clicked delete button (iteration 54/90) at (204, 222) on xpath=//button[@onclick='deleteElement()'] >> nth=0
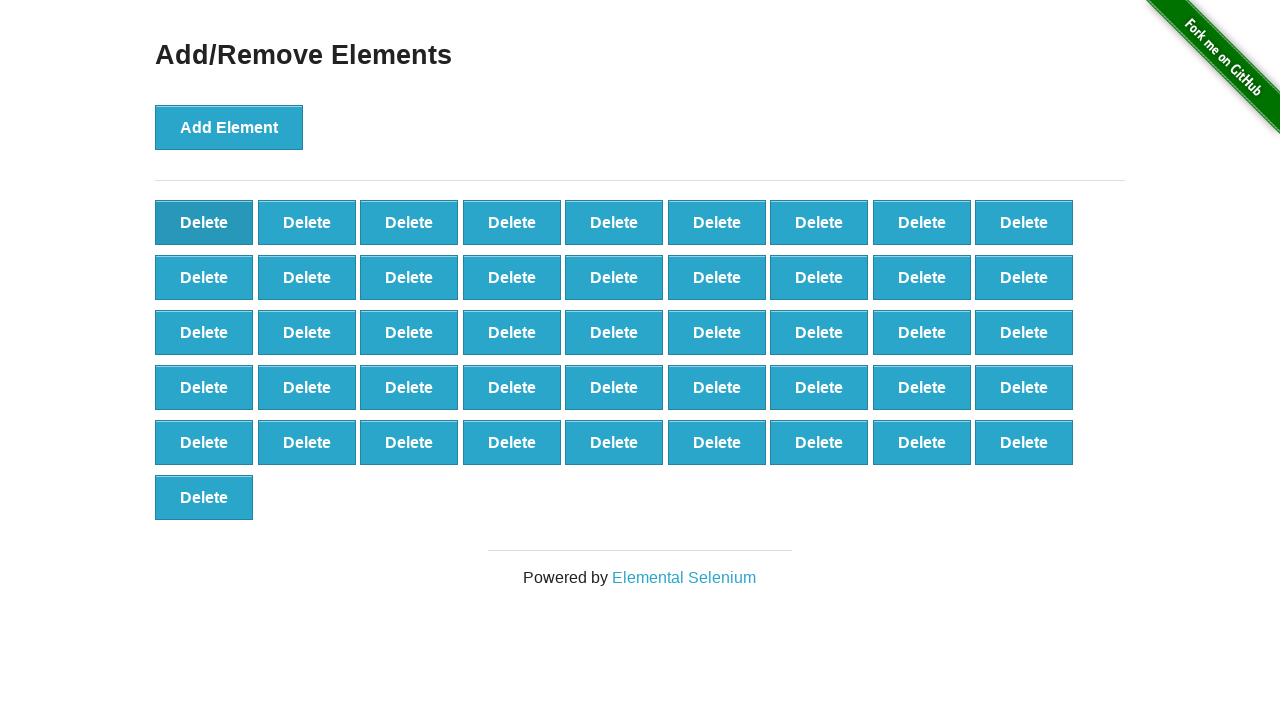

Clicked delete button (iteration 55/90) at (204, 222) on xpath=//button[@onclick='deleteElement()'] >> nth=0
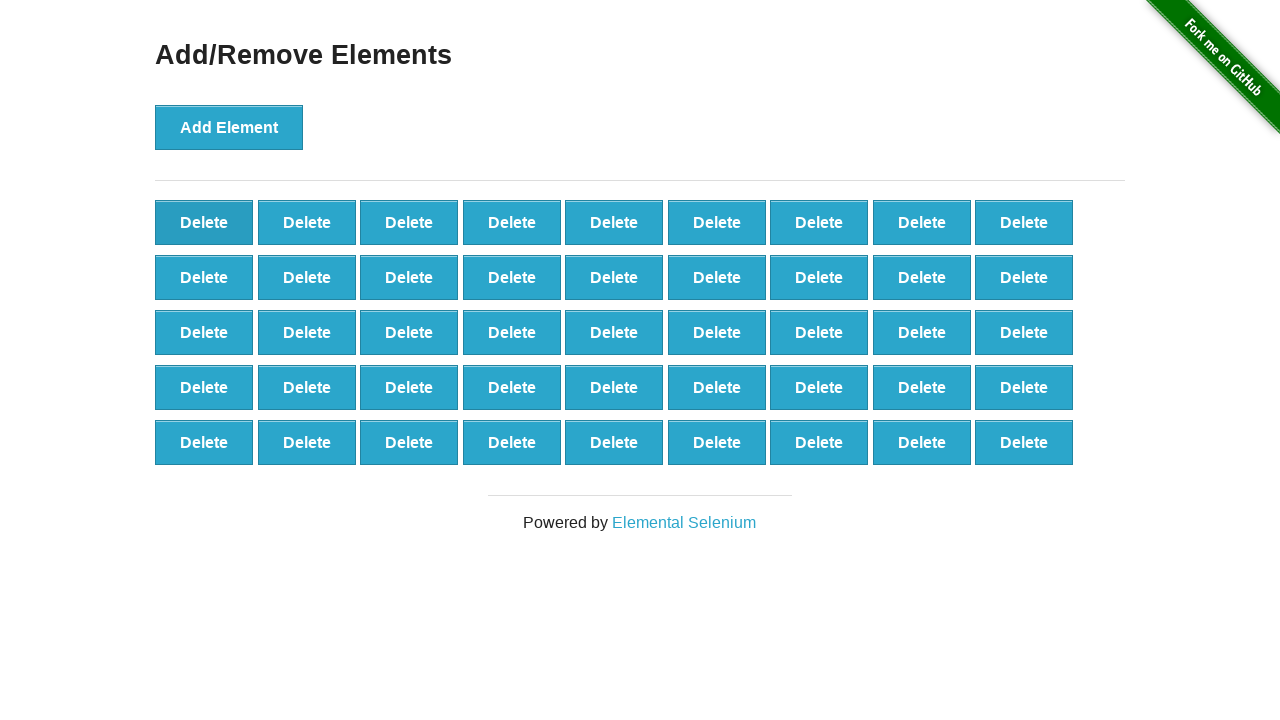

Clicked delete button (iteration 56/90) at (204, 222) on xpath=//button[@onclick='deleteElement()'] >> nth=0
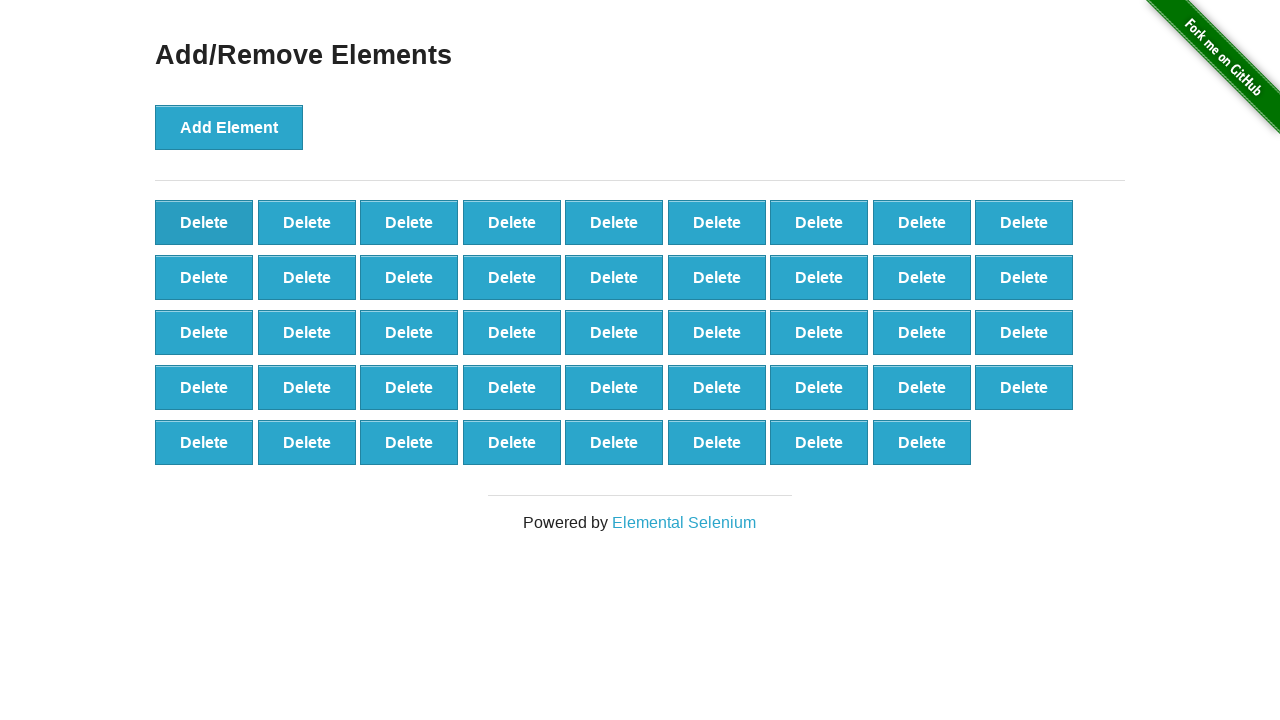

Clicked delete button (iteration 57/90) at (204, 222) on xpath=//button[@onclick='deleteElement()'] >> nth=0
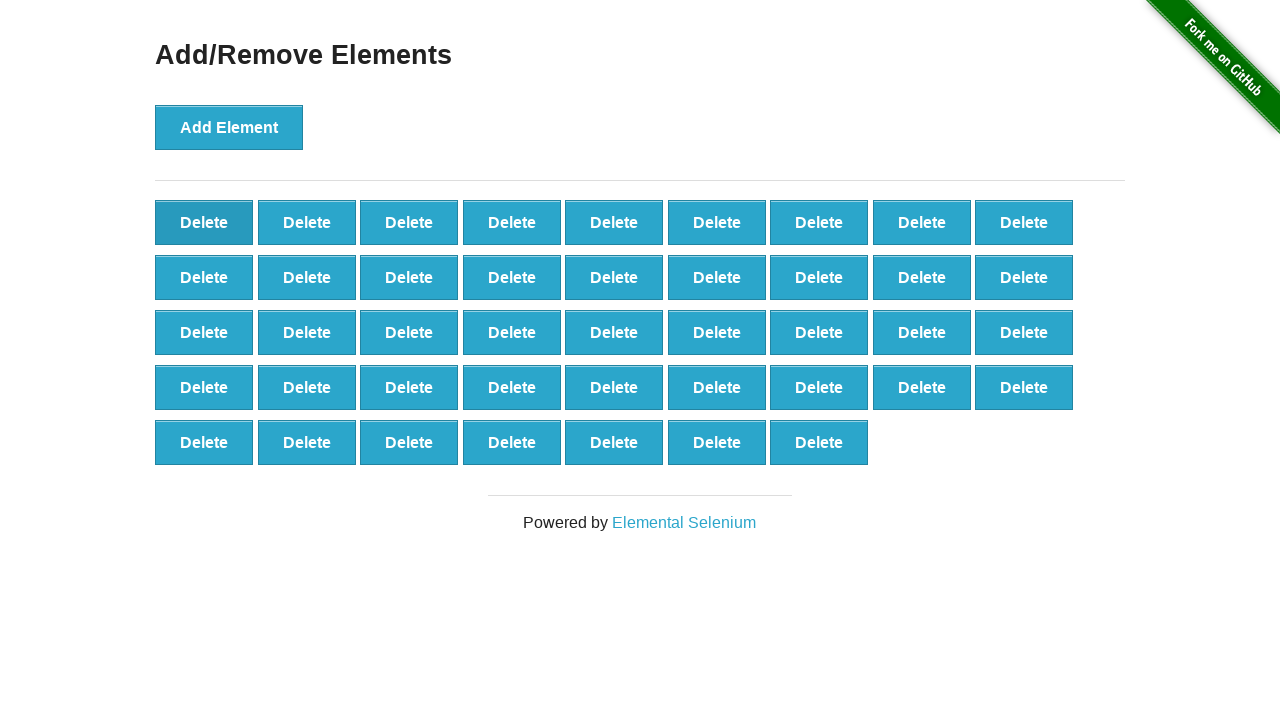

Clicked delete button (iteration 58/90) at (204, 222) on xpath=//button[@onclick='deleteElement()'] >> nth=0
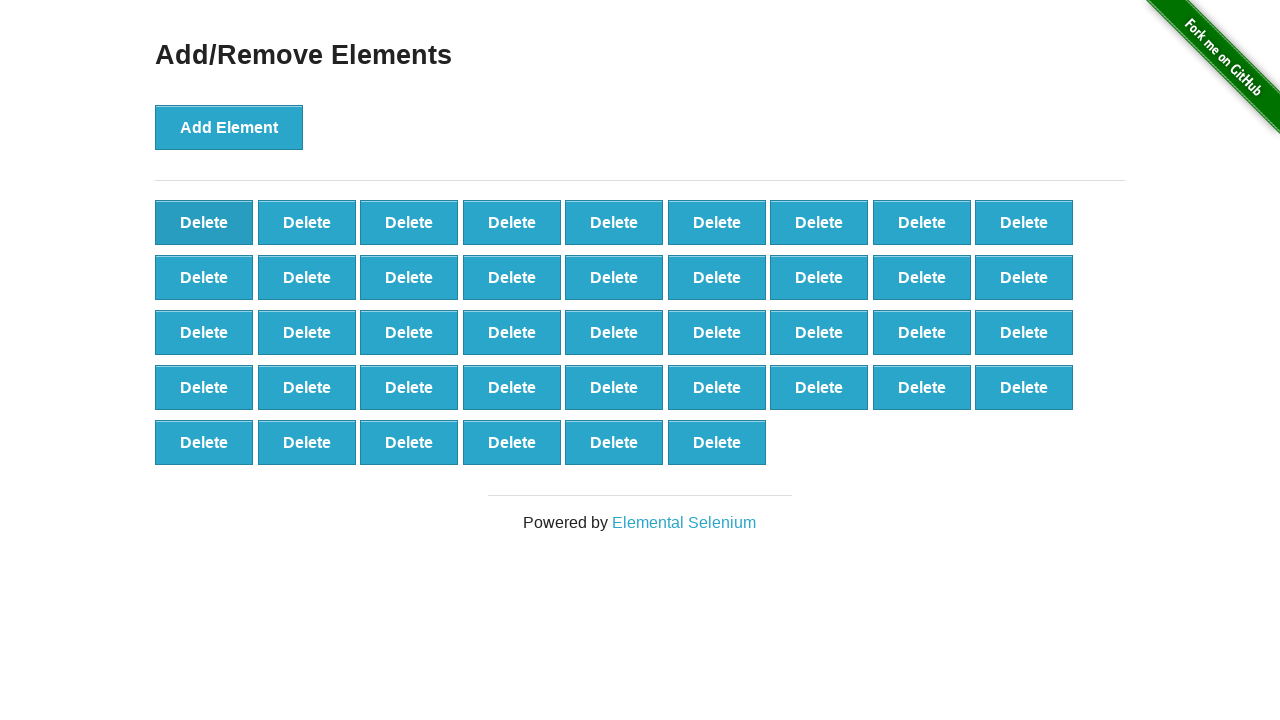

Clicked delete button (iteration 59/90) at (204, 222) on xpath=//button[@onclick='deleteElement()'] >> nth=0
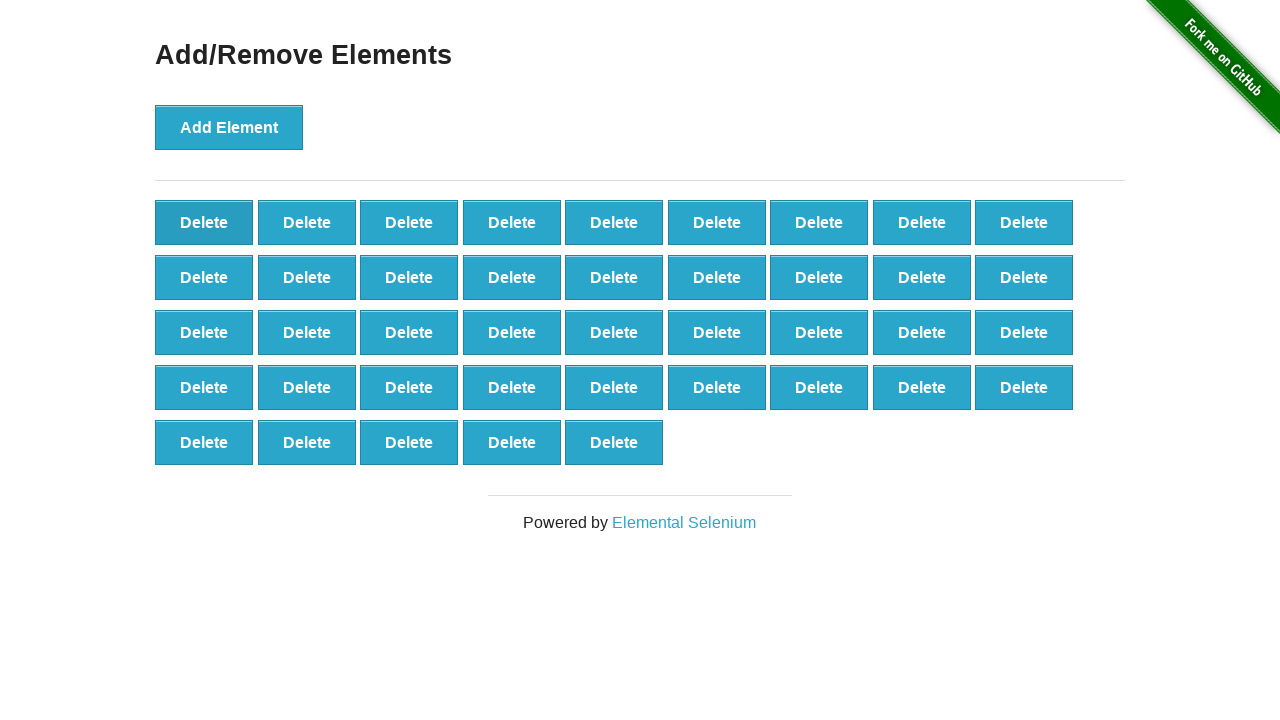

Clicked delete button (iteration 60/90) at (204, 222) on xpath=//button[@onclick='deleteElement()'] >> nth=0
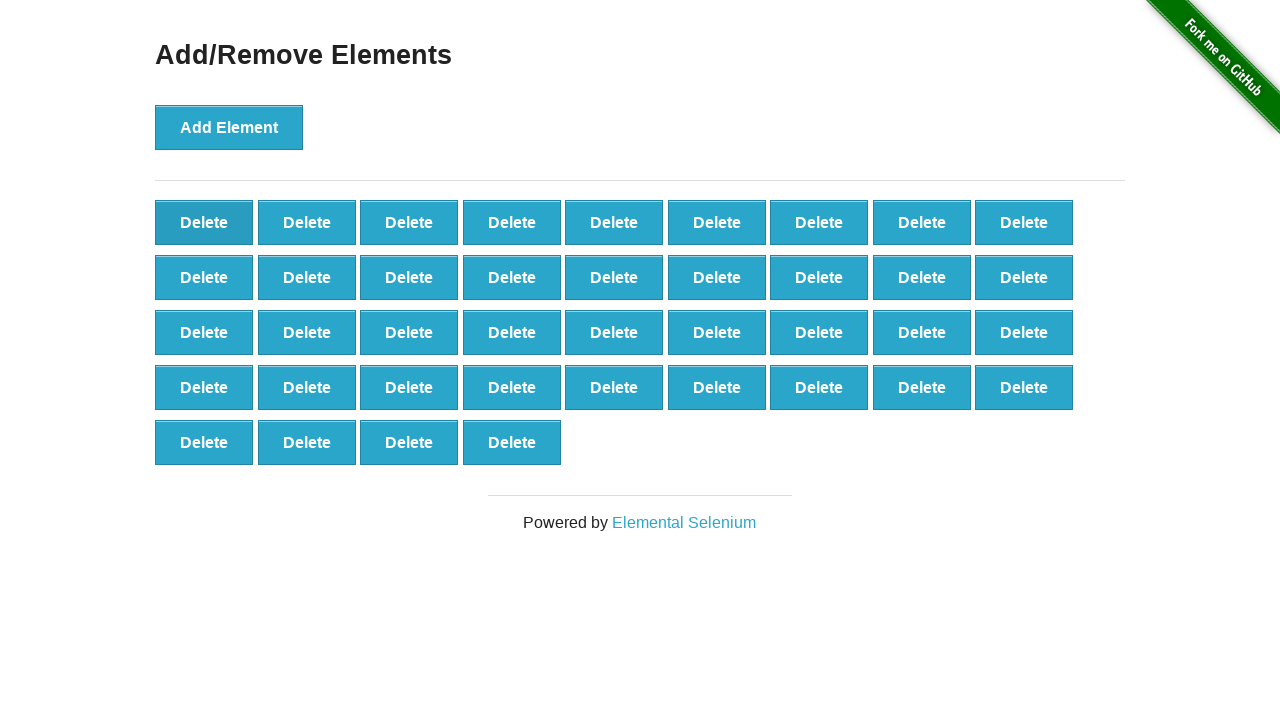

Clicked delete button (iteration 61/90) at (204, 222) on xpath=//button[@onclick='deleteElement()'] >> nth=0
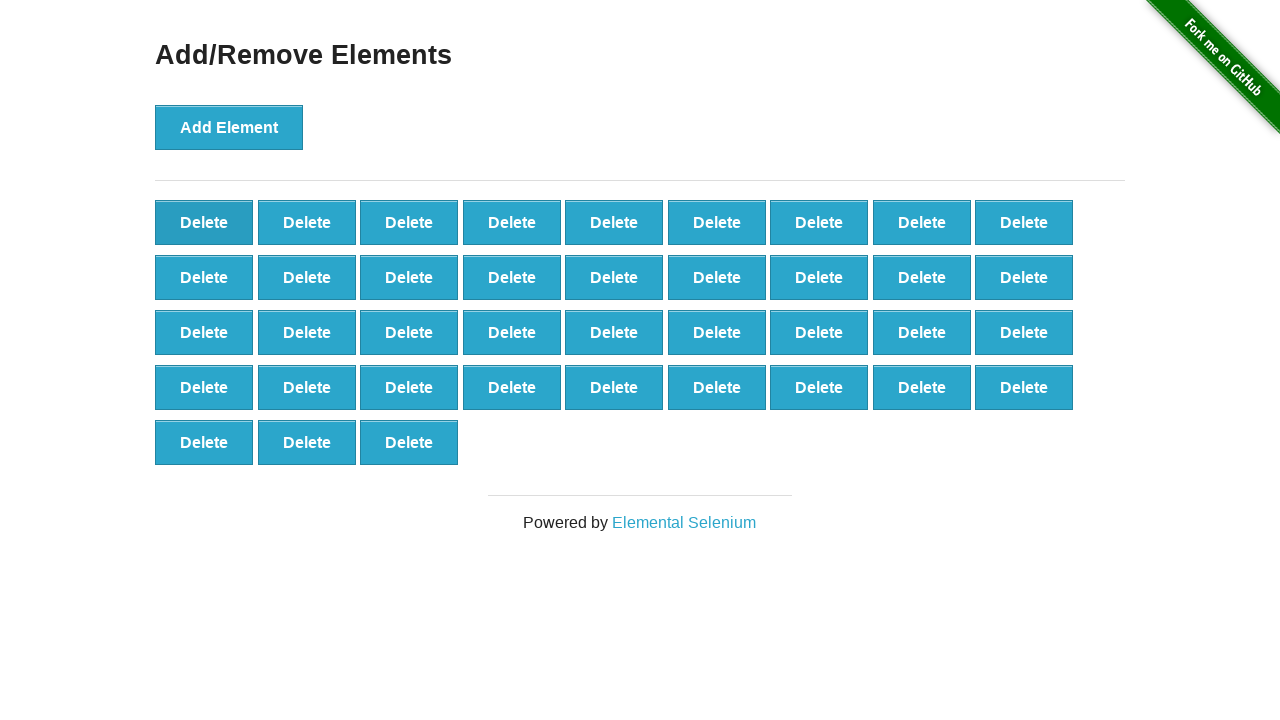

Clicked delete button (iteration 62/90) at (204, 222) on xpath=//button[@onclick='deleteElement()'] >> nth=0
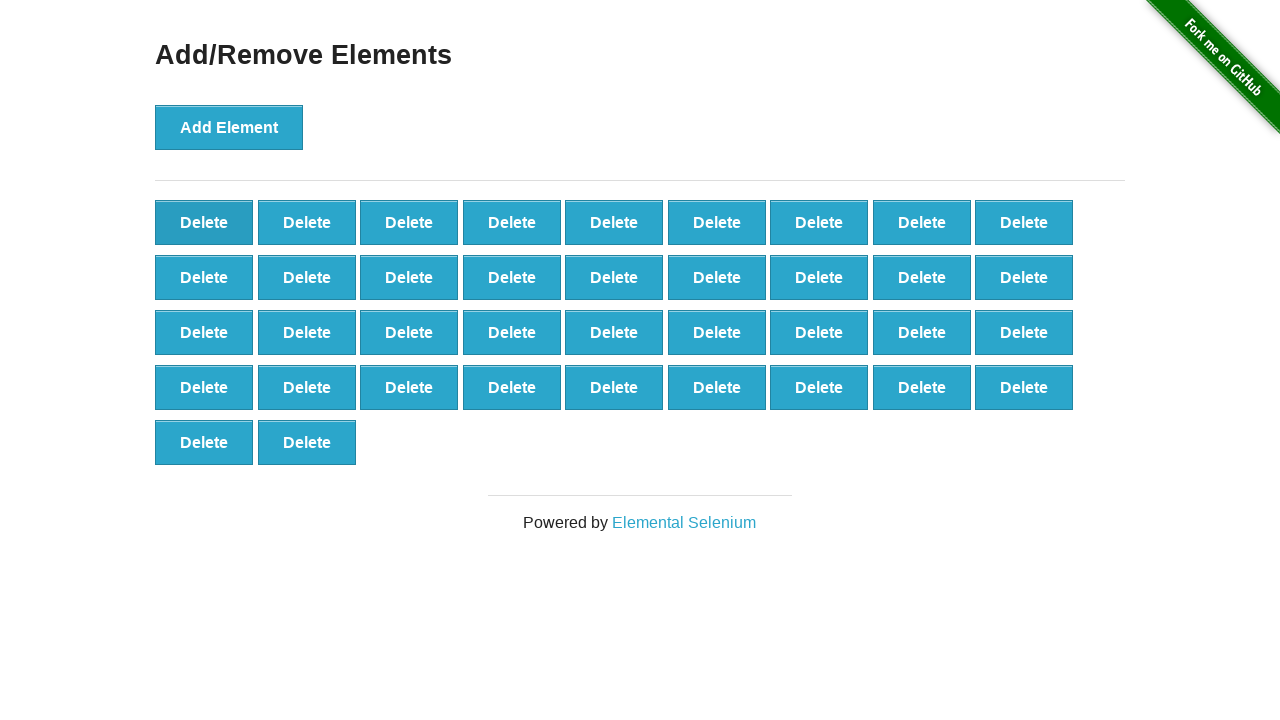

Clicked delete button (iteration 63/90) at (204, 222) on xpath=//button[@onclick='deleteElement()'] >> nth=0
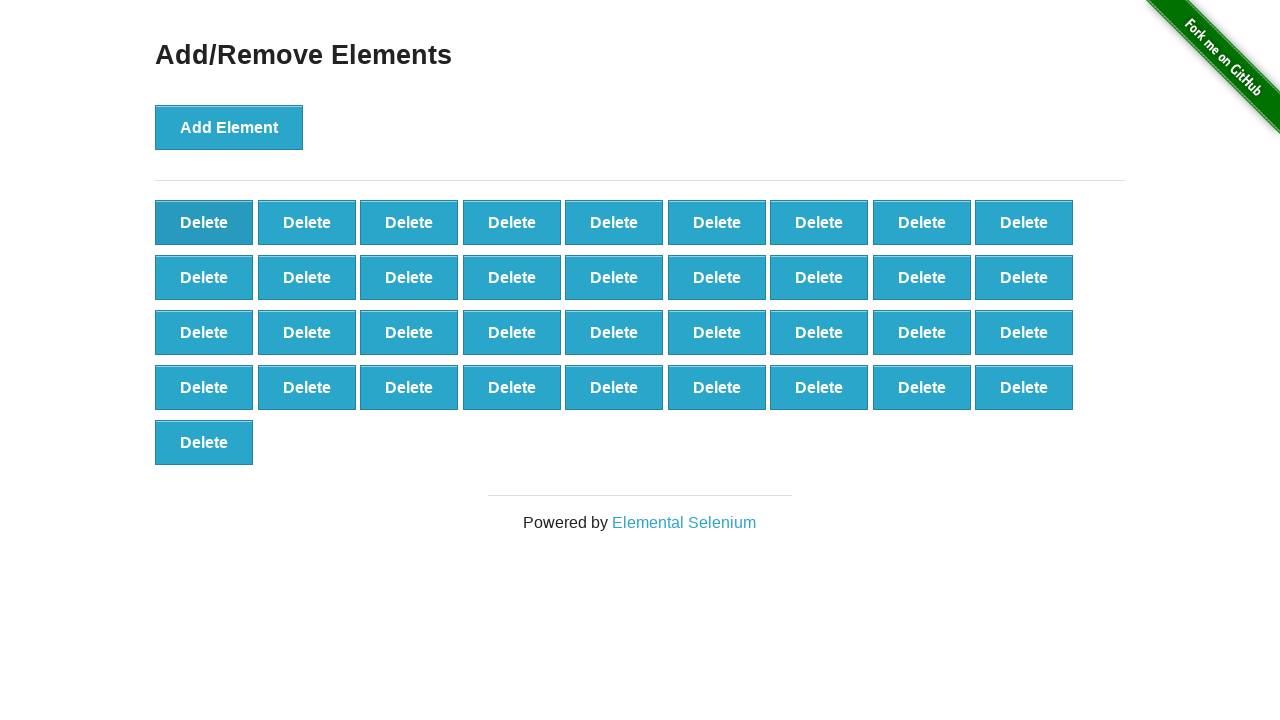

Clicked delete button (iteration 64/90) at (204, 222) on xpath=//button[@onclick='deleteElement()'] >> nth=0
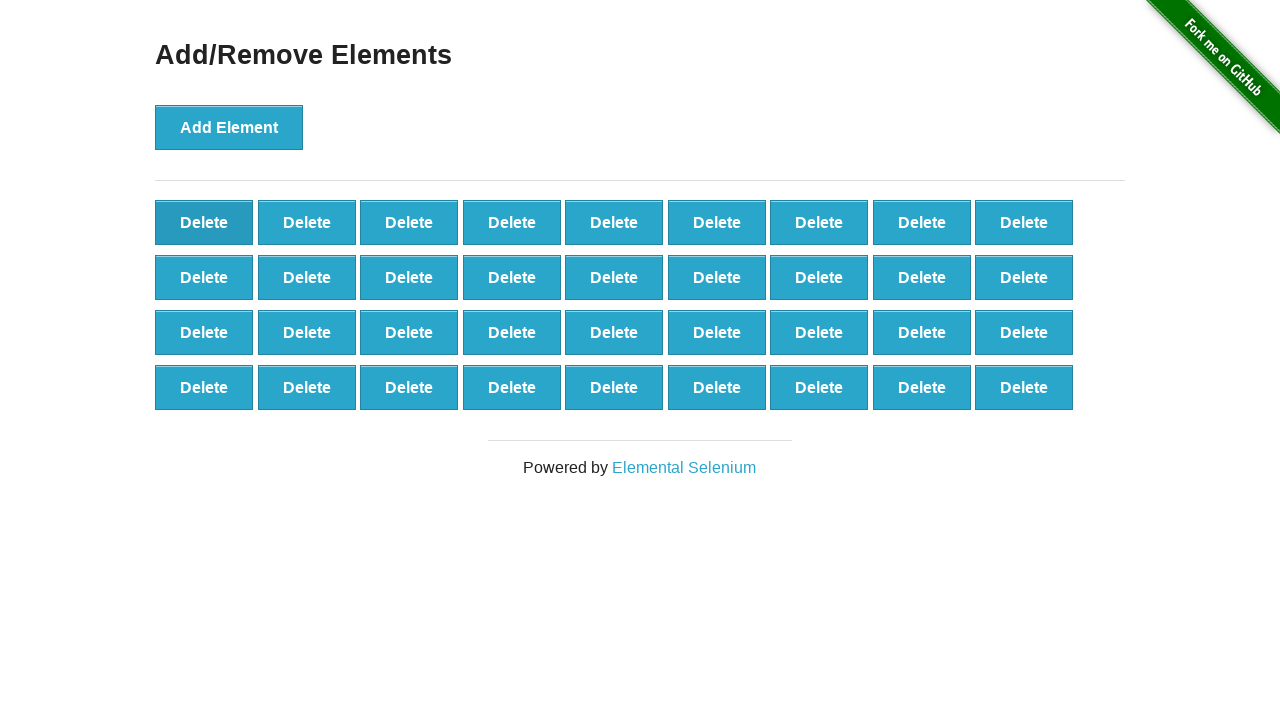

Clicked delete button (iteration 65/90) at (204, 222) on xpath=//button[@onclick='deleteElement()'] >> nth=0
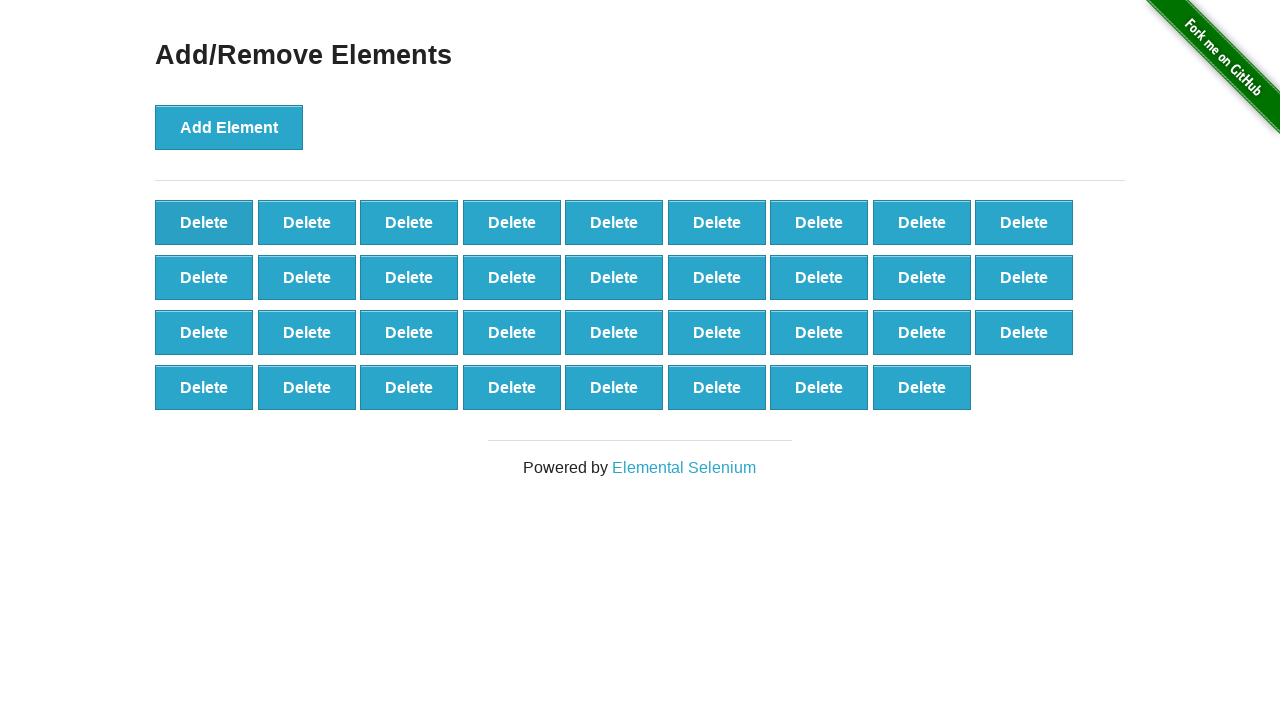

Clicked delete button (iteration 66/90) at (204, 222) on xpath=//button[@onclick='deleteElement()'] >> nth=0
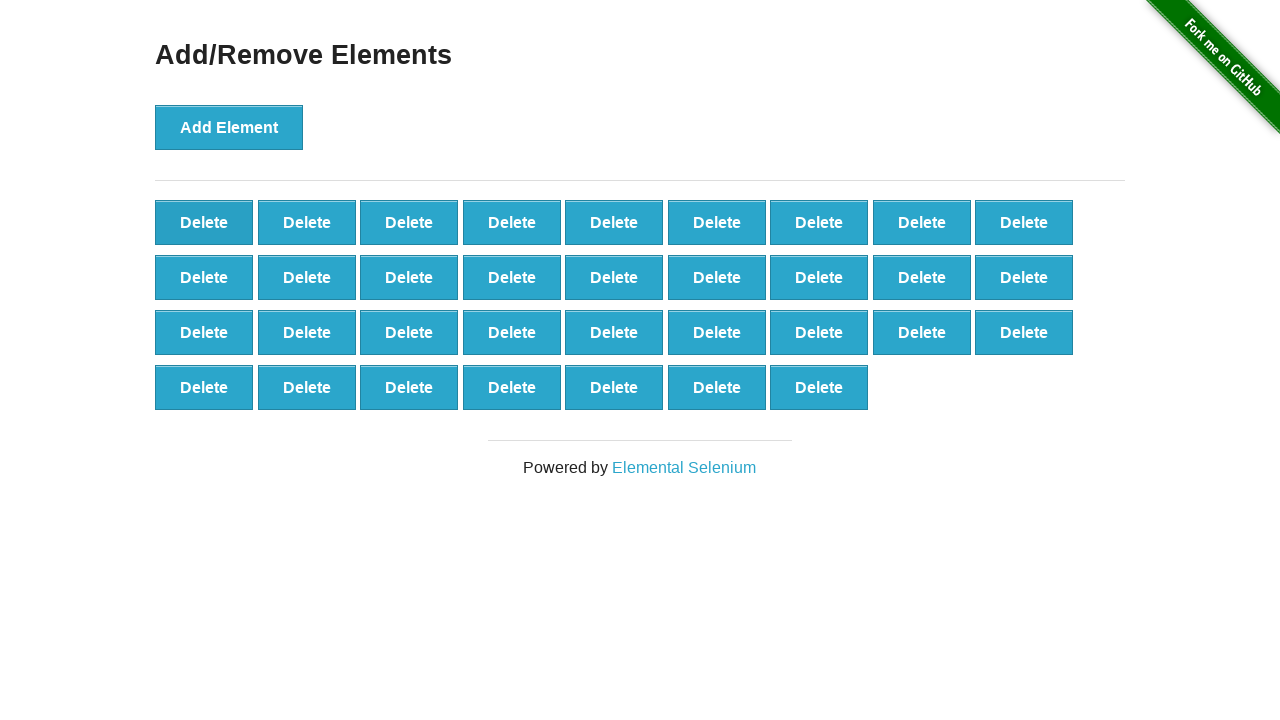

Clicked delete button (iteration 67/90) at (204, 222) on xpath=//button[@onclick='deleteElement()'] >> nth=0
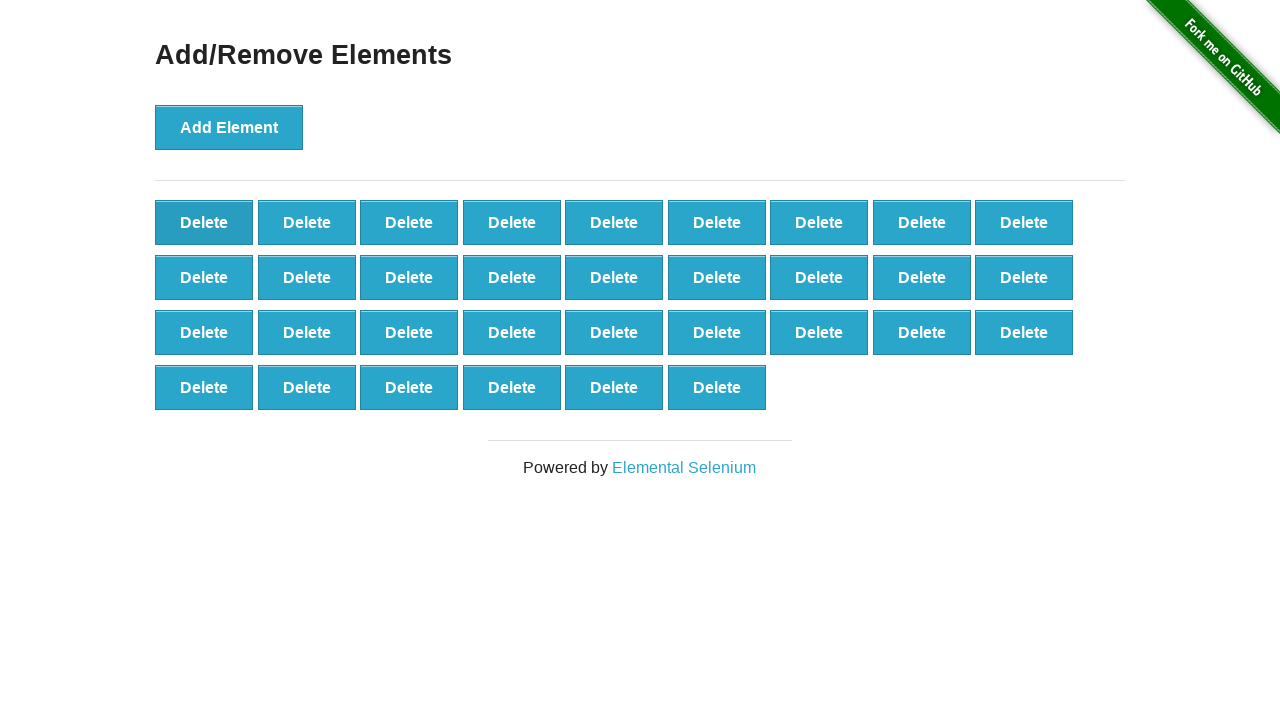

Clicked delete button (iteration 68/90) at (204, 222) on xpath=//button[@onclick='deleteElement()'] >> nth=0
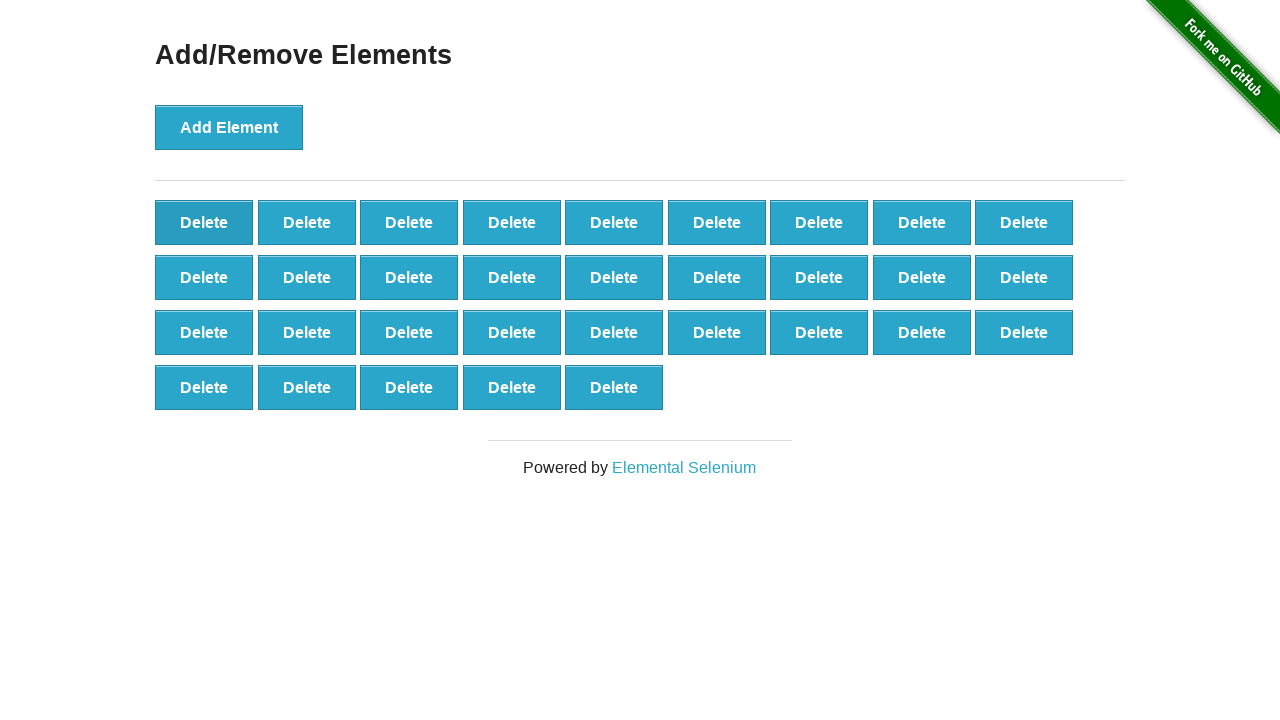

Clicked delete button (iteration 69/90) at (204, 222) on xpath=//button[@onclick='deleteElement()'] >> nth=0
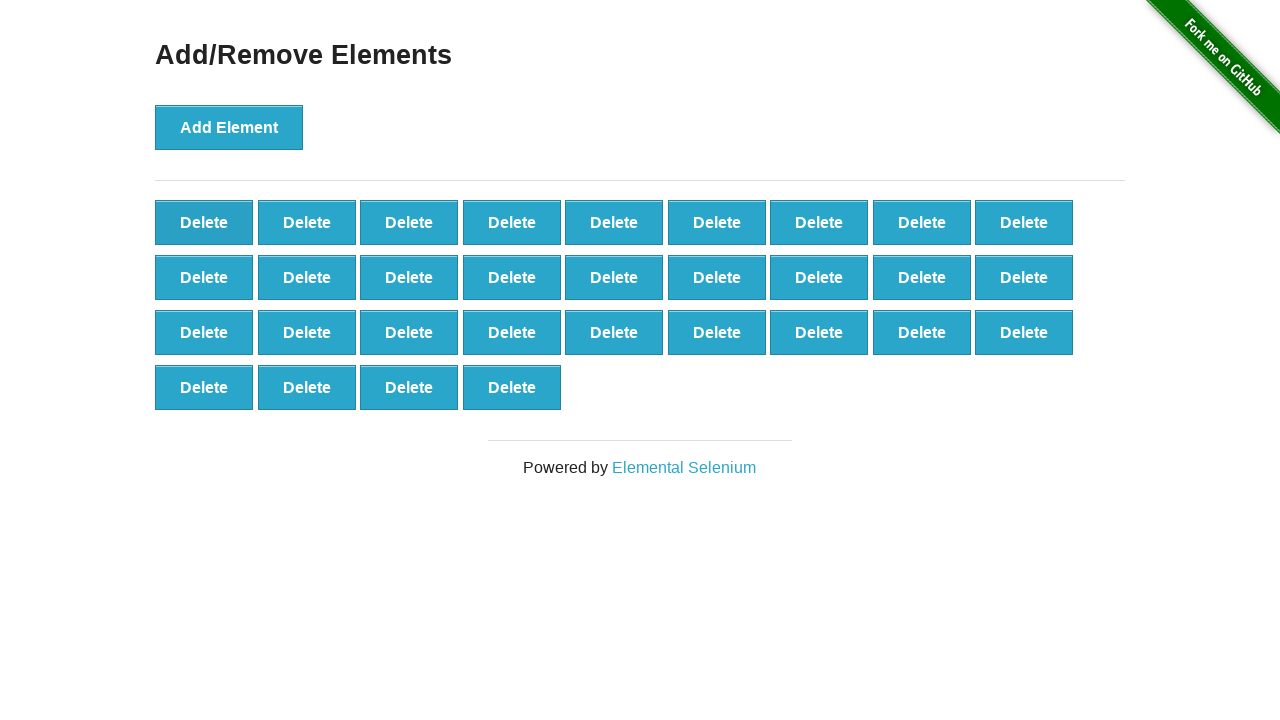

Clicked delete button (iteration 70/90) at (204, 222) on xpath=//button[@onclick='deleteElement()'] >> nth=0
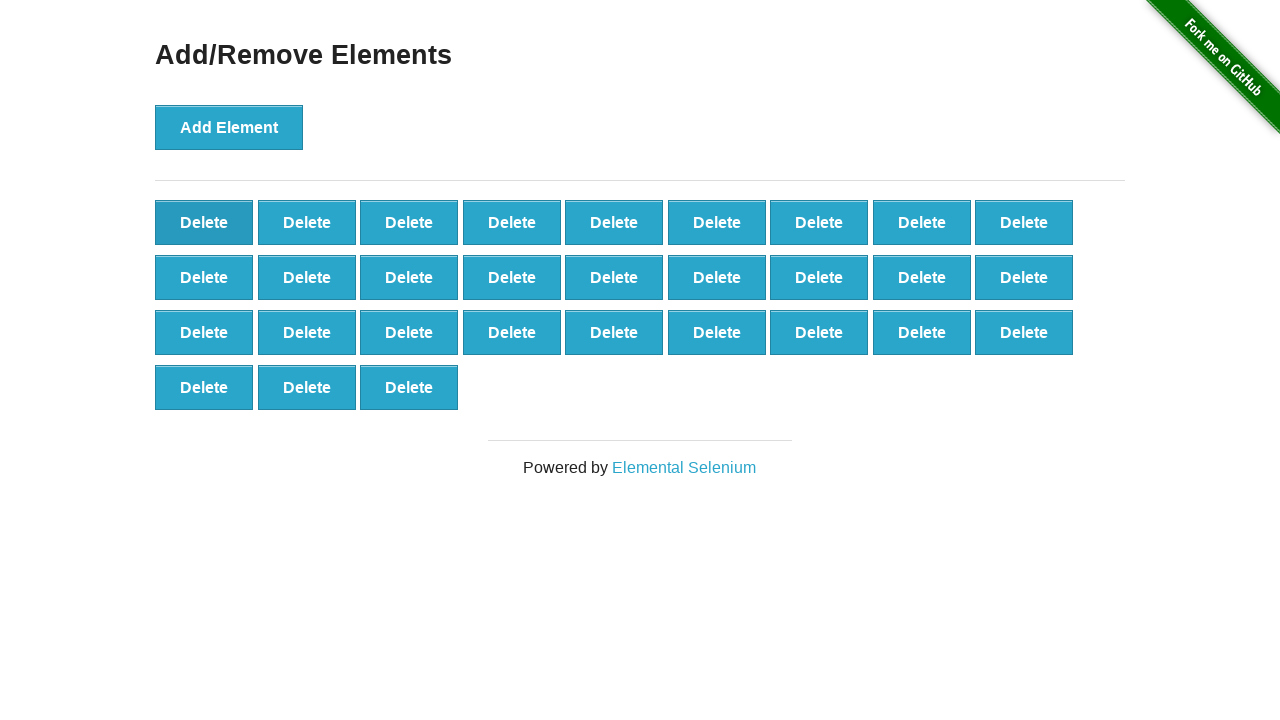

Clicked delete button (iteration 71/90) at (204, 222) on xpath=//button[@onclick='deleteElement()'] >> nth=0
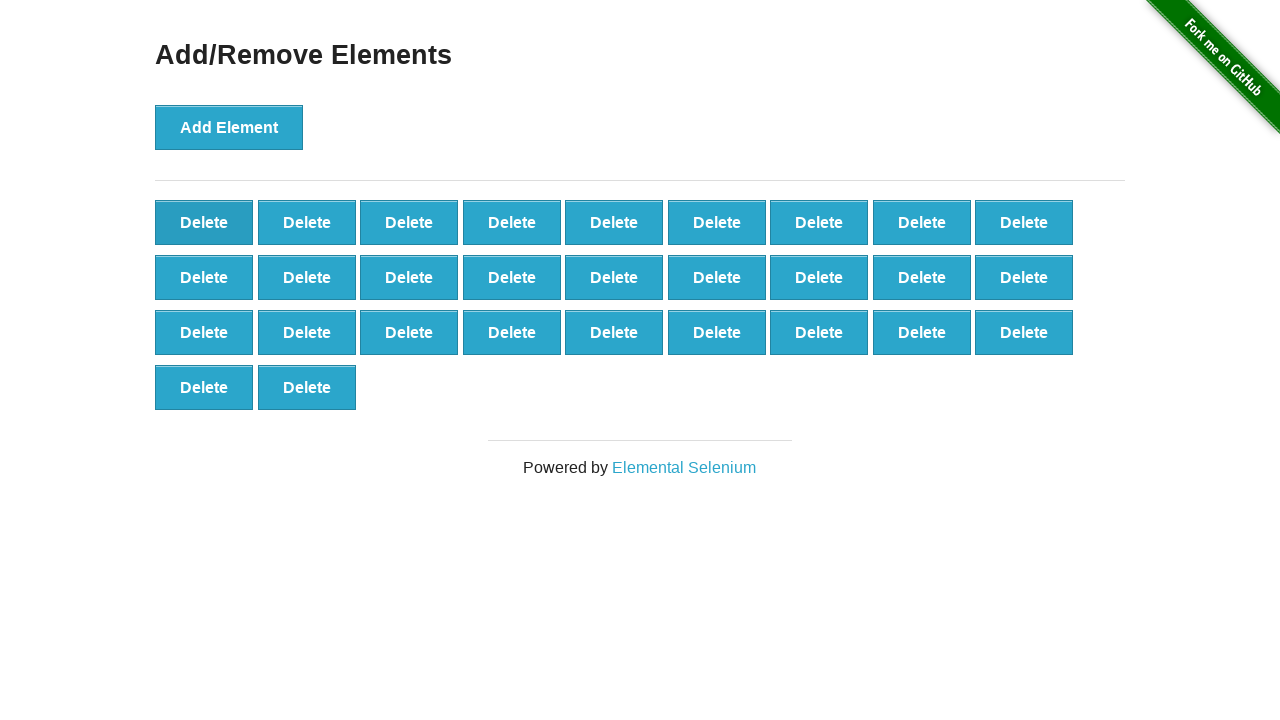

Clicked delete button (iteration 72/90) at (204, 222) on xpath=//button[@onclick='deleteElement()'] >> nth=0
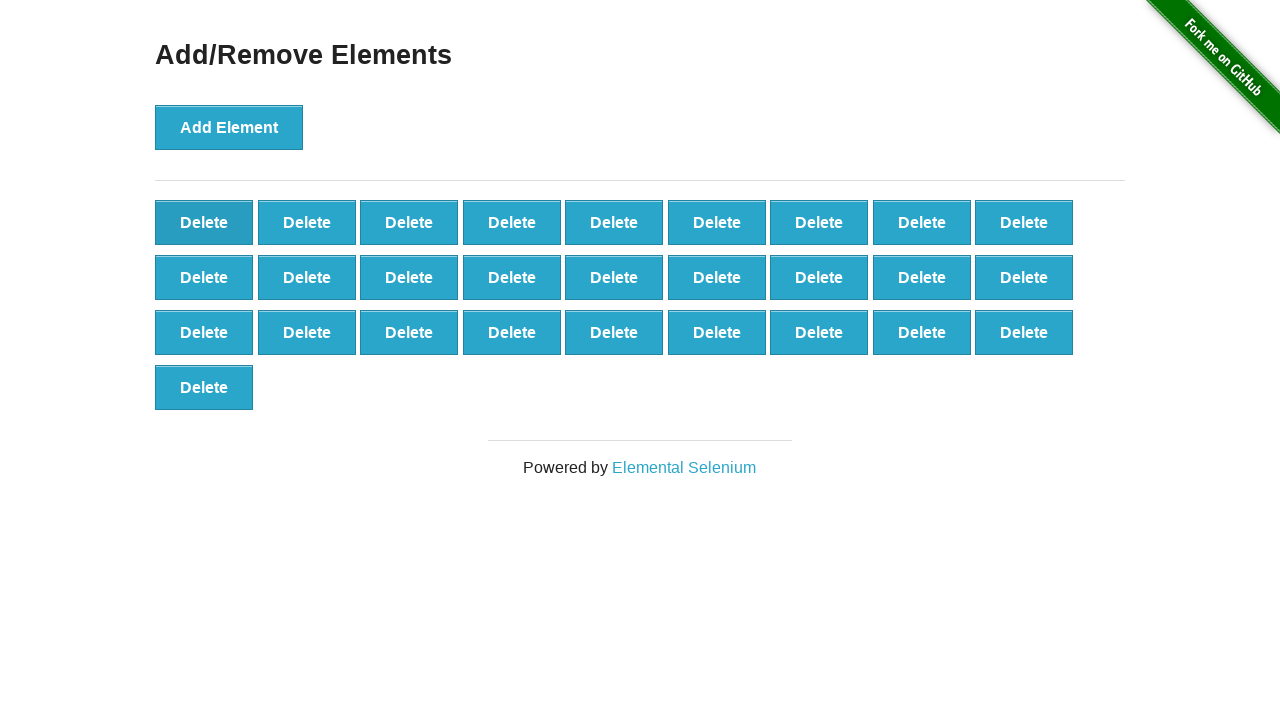

Clicked delete button (iteration 73/90) at (204, 222) on xpath=//button[@onclick='deleteElement()'] >> nth=0
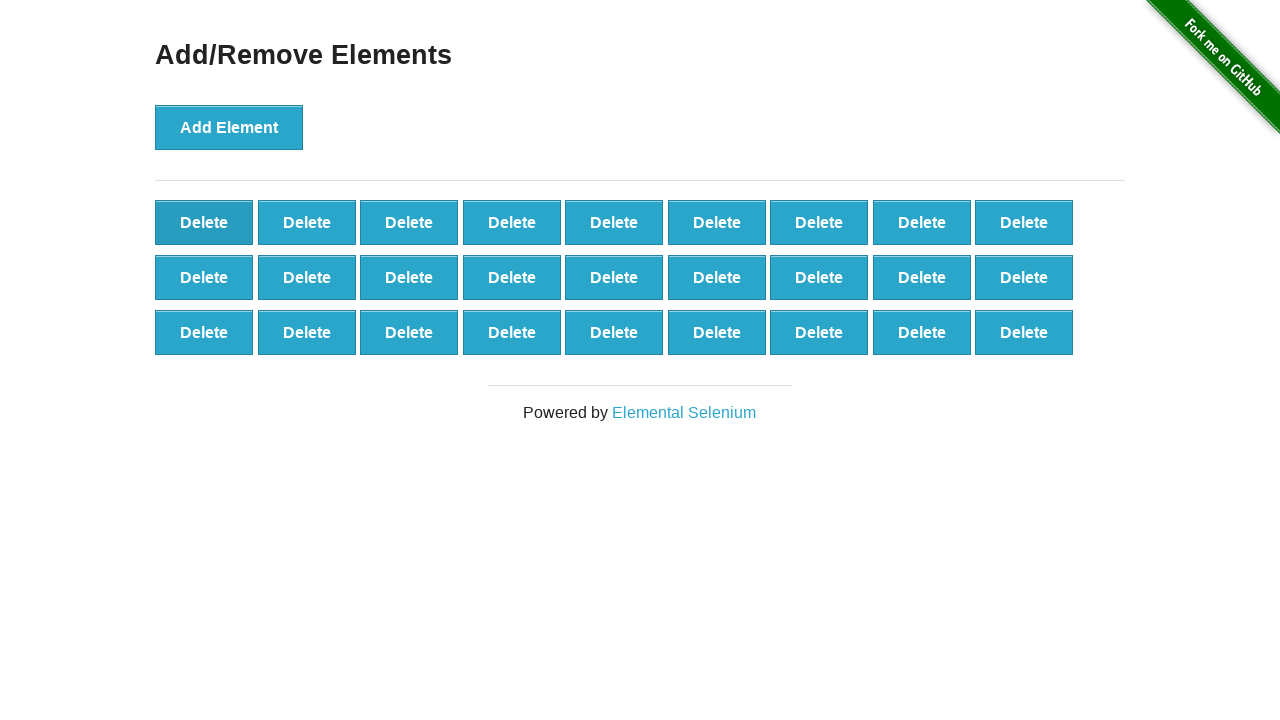

Clicked delete button (iteration 74/90) at (204, 222) on xpath=//button[@onclick='deleteElement()'] >> nth=0
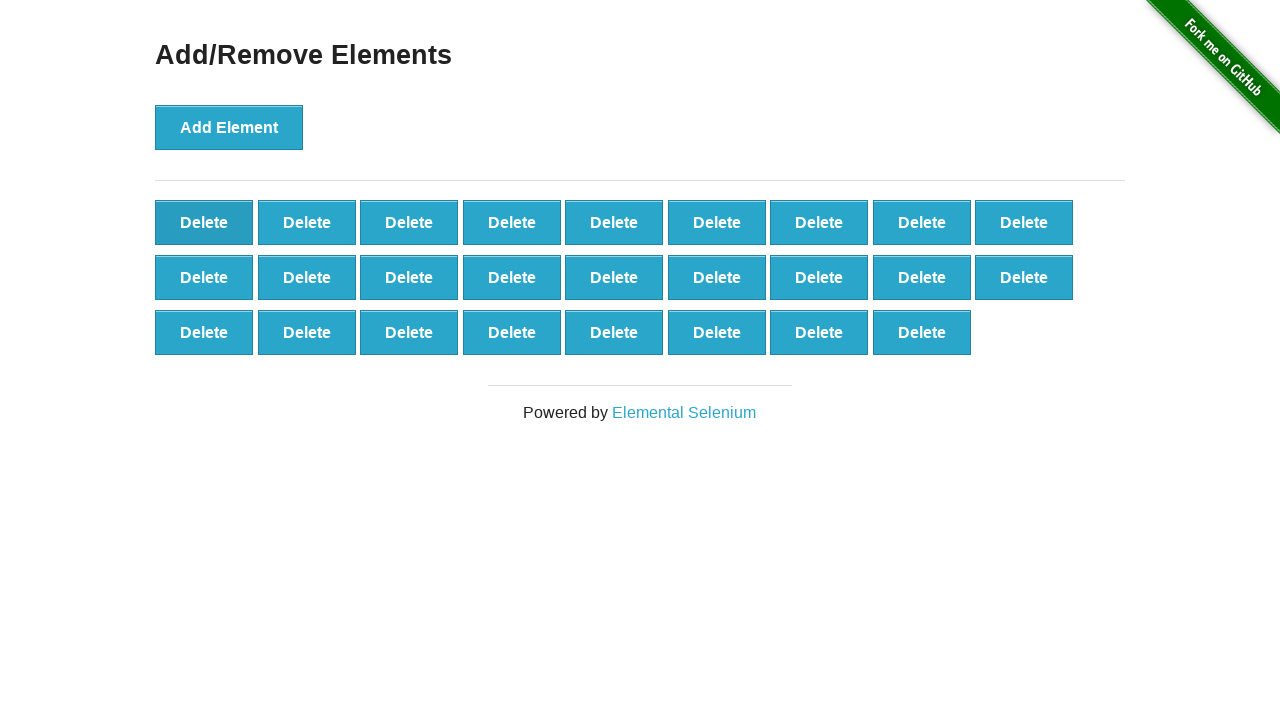

Clicked delete button (iteration 75/90) at (204, 222) on xpath=//button[@onclick='deleteElement()'] >> nth=0
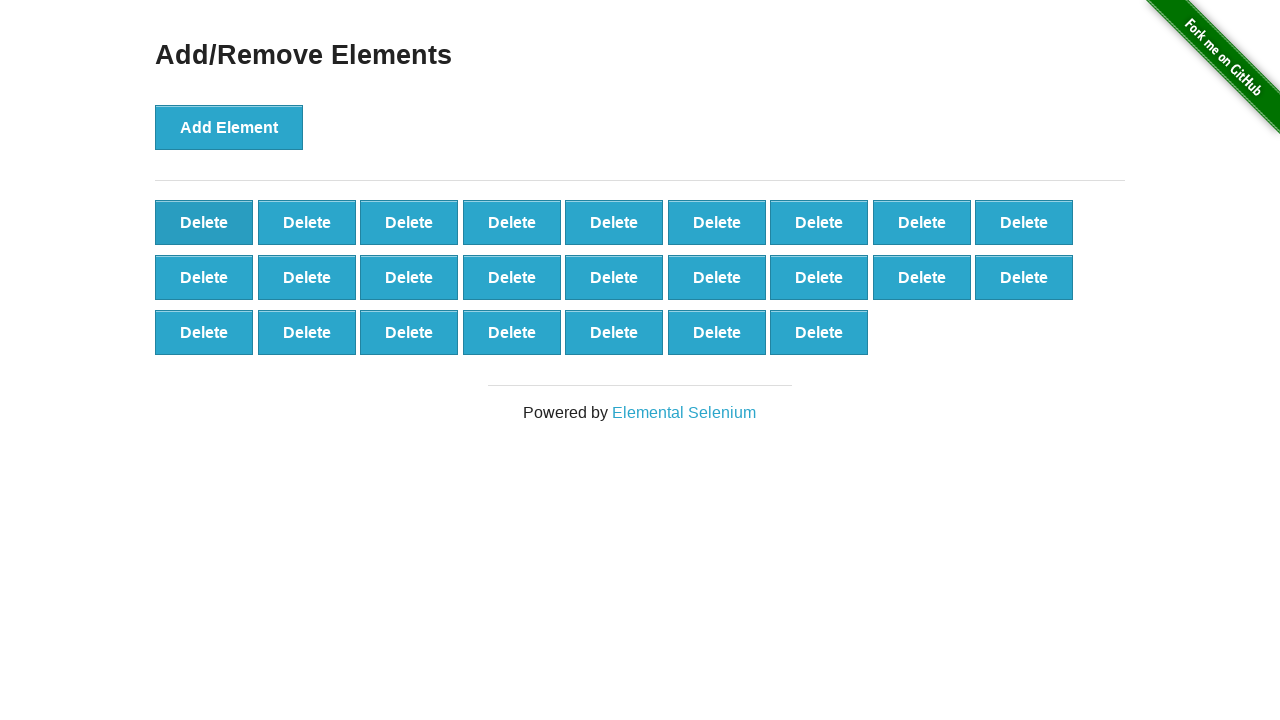

Clicked delete button (iteration 76/90) at (204, 222) on xpath=//button[@onclick='deleteElement()'] >> nth=0
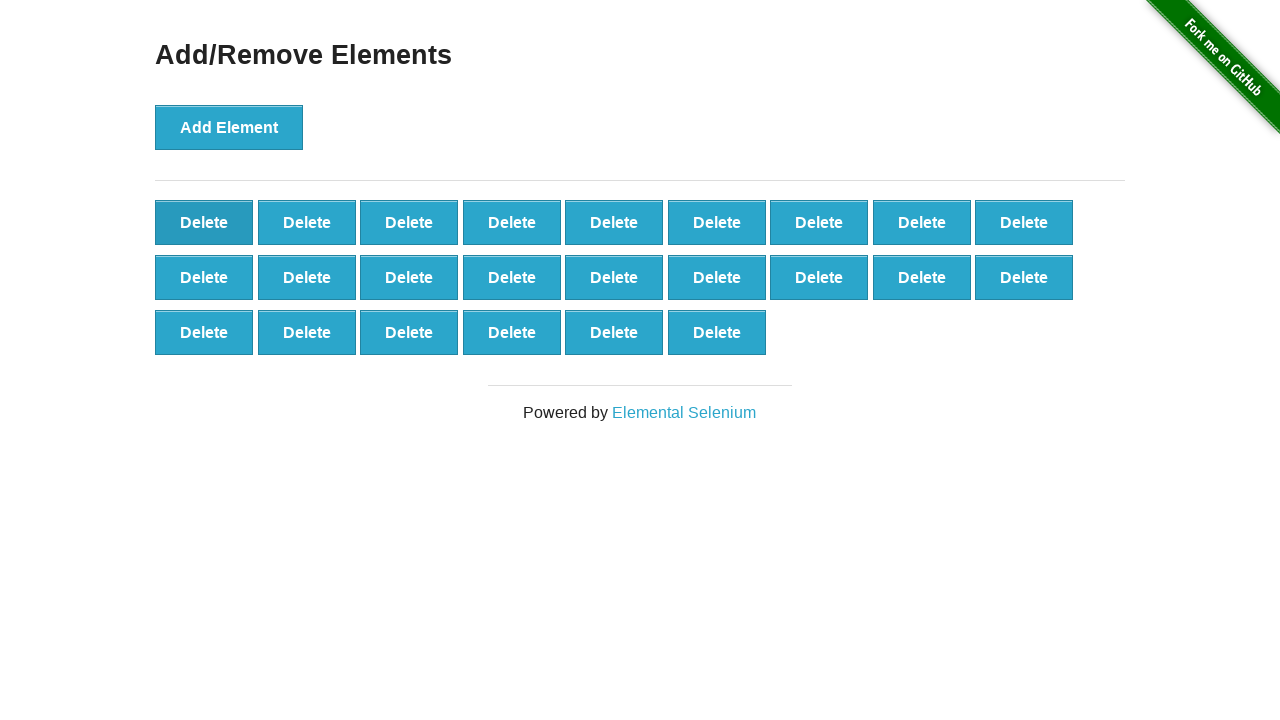

Clicked delete button (iteration 77/90) at (204, 222) on xpath=//button[@onclick='deleteElement()'] >> nth=0
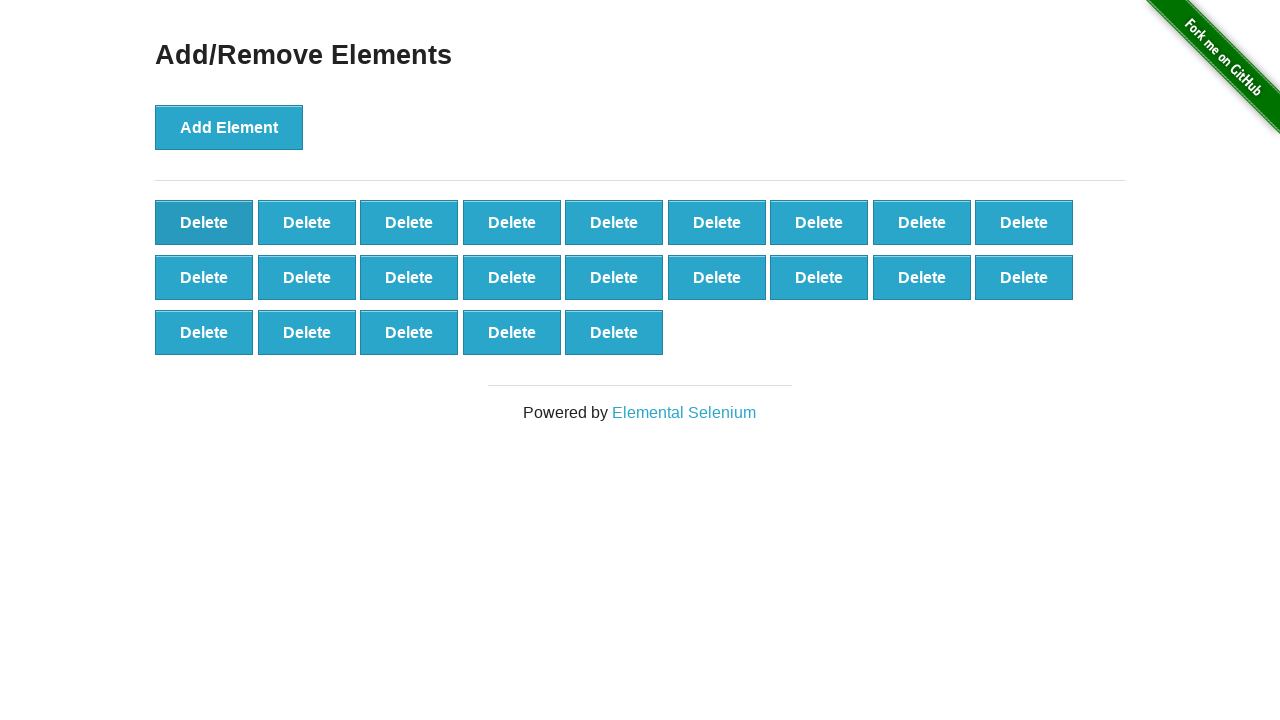

Clicked delete button (iteration 78/90) at (204, 222) on xpath=//button[@onclick='deleteElement()'] >> nth=0
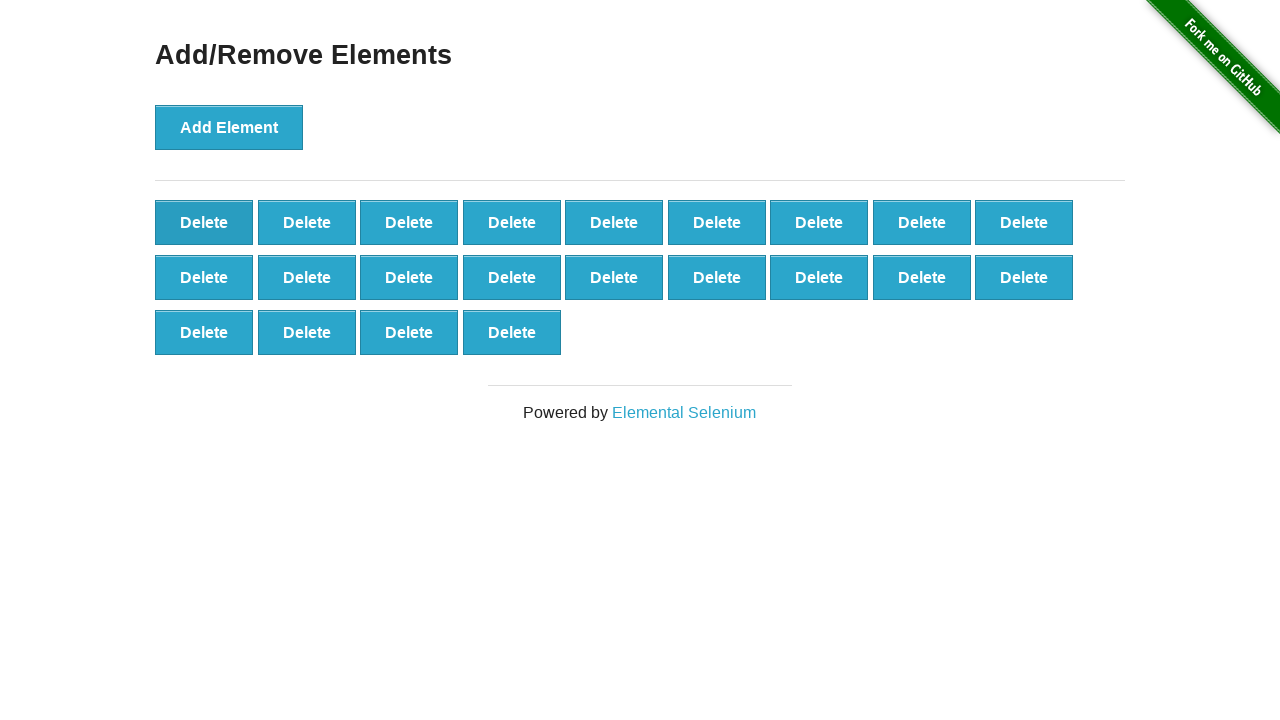

Clicked delete button (iteration 79/90) at (204, 222) on xpath=//button[@onclick='deleteElement()'] >> nth=0
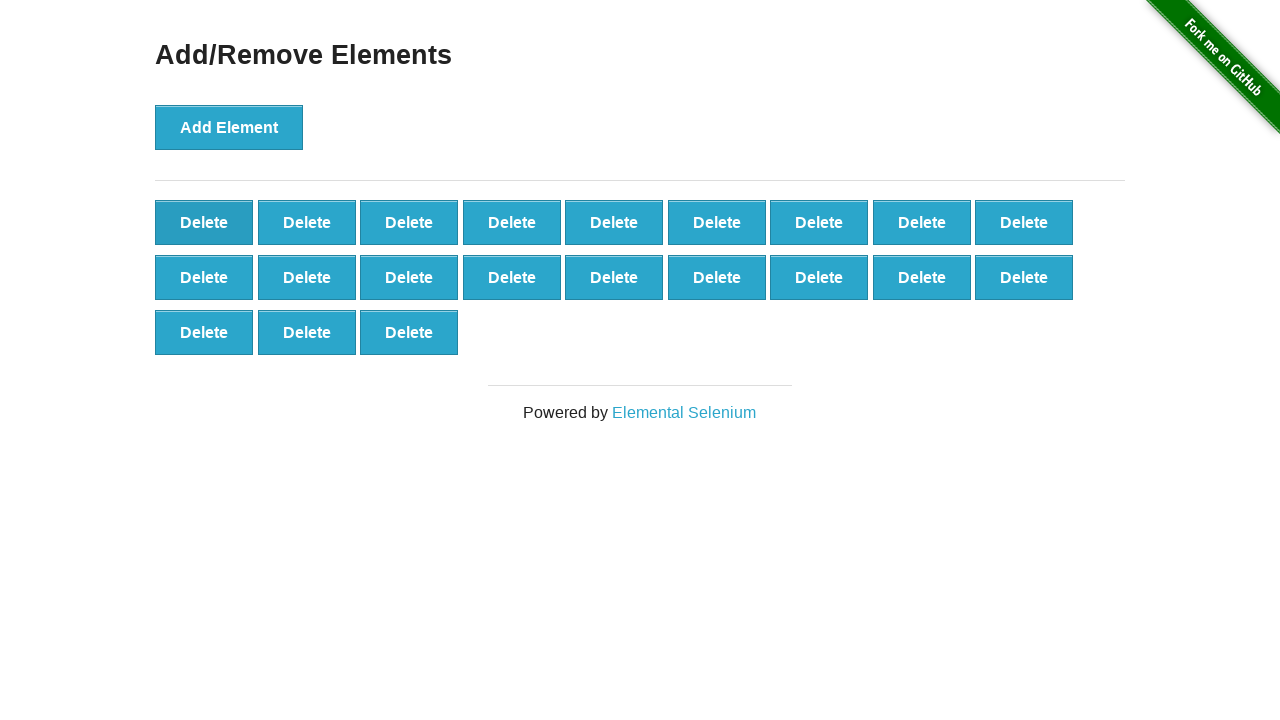

Clicked delete button (iteration 80/90) at (204, 222) on xpath=//button[@onclick='deleteElement()'] >> nth=0
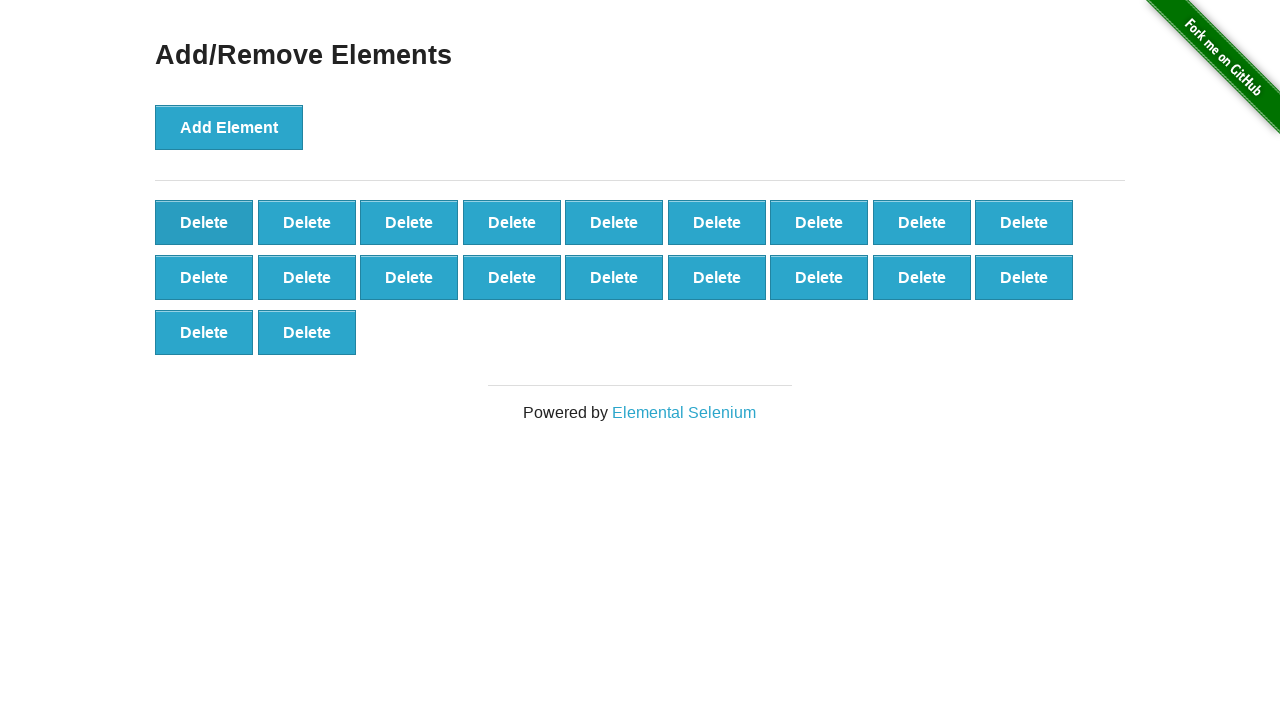

Clicked delete button (iteration 81/90) at (204, 222) on xpath=//button[@onclick='deleteElement()'] >> nth=0
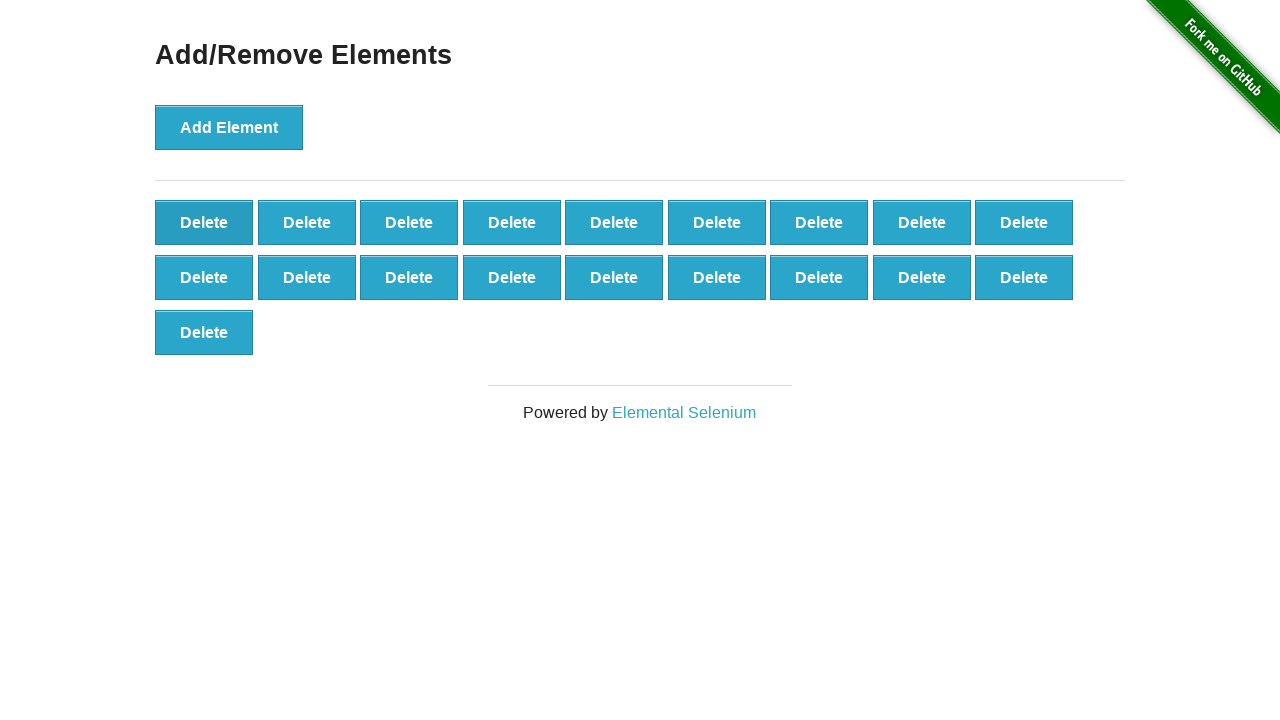

Clicked delete button (iteration 82/90) at (204, 222) on xpath=//button[@onclick='deleteElement()'] >> nth=0
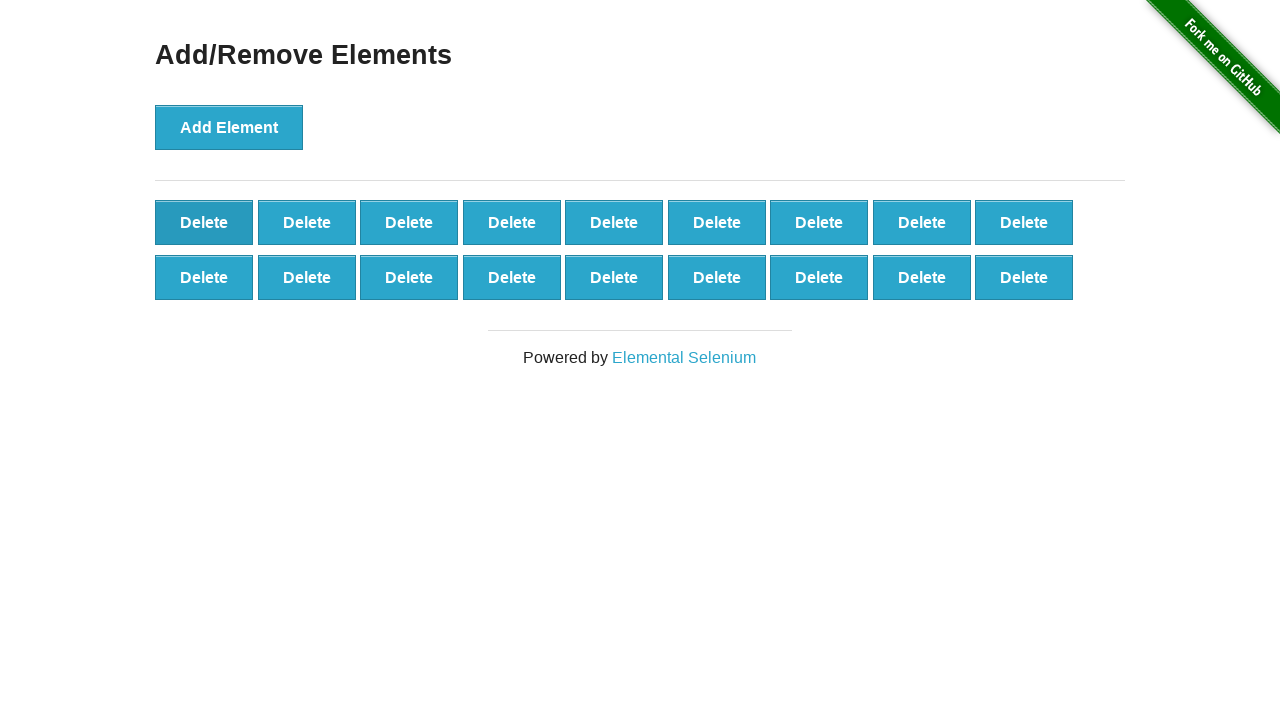

Clicked delete button (iteration 83/90) at (204, 222) on xpath=//button[@onclick='deleteElement()'] >> nth=0
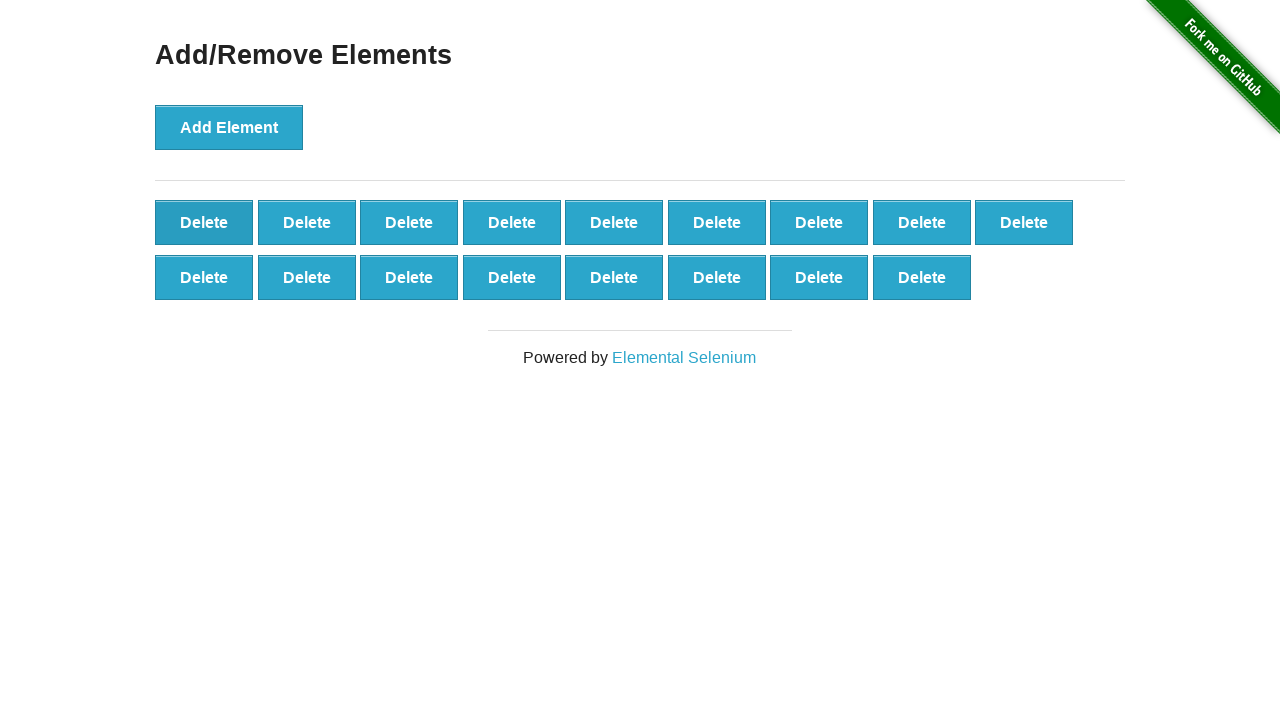

Clicked delete button (iteration 84/90) at (204, 222) on xpath=//button[@onclick='deleteElement()'] >> nth=0
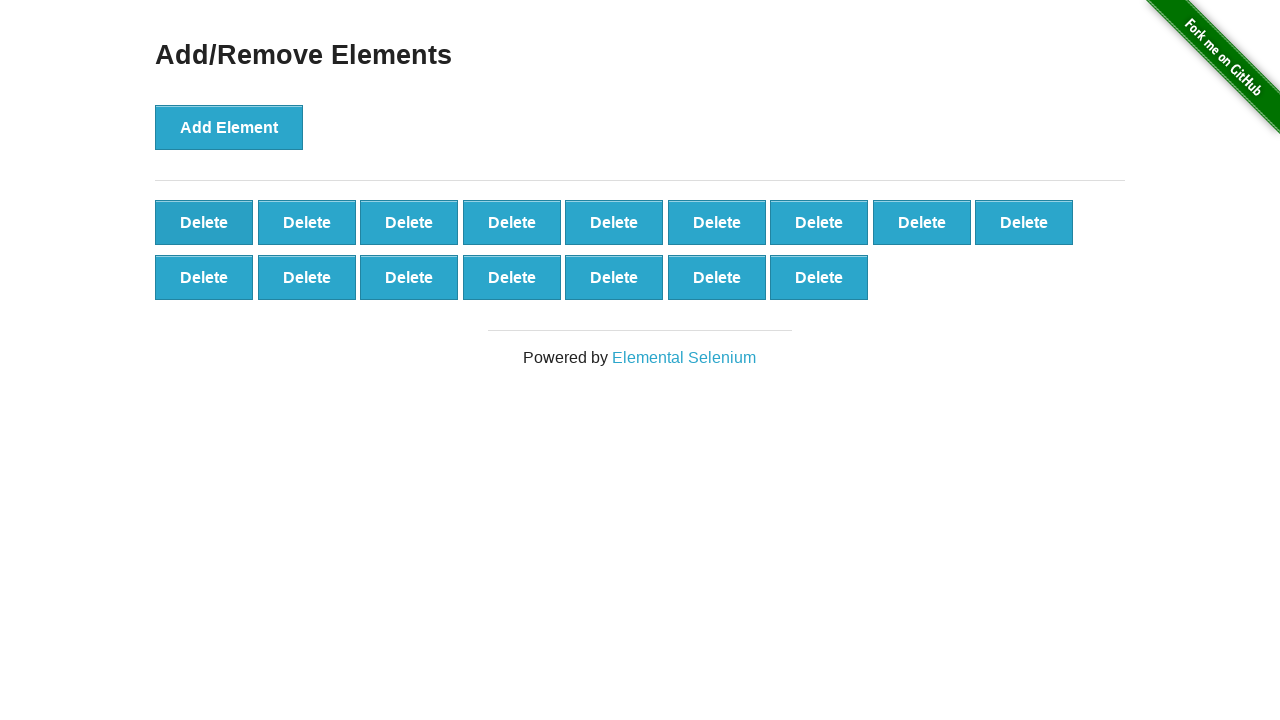

Clicked delete button (iteration 85/90) at (204, 222) on xpath=//button[@onclick='deleteElement()'] >> nth=0
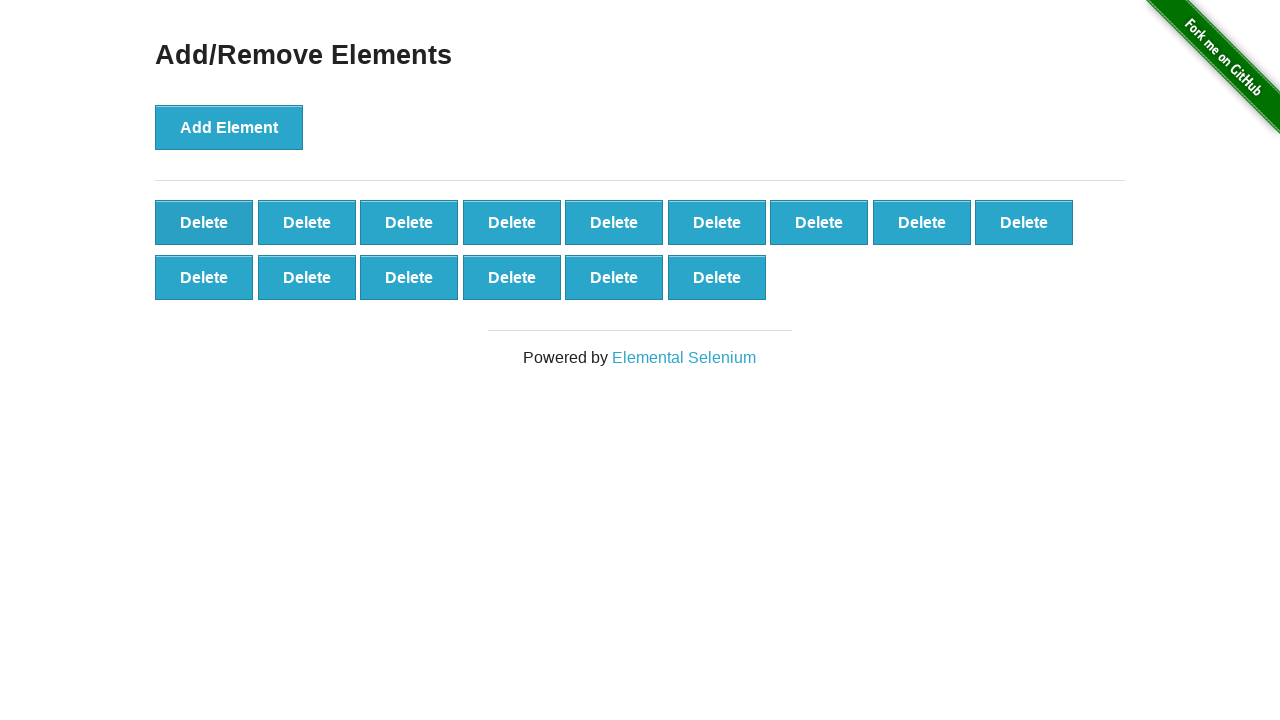

Clicked delete button (iteration 86/90) at (204, 222) on xpath=//button[@onclick='deleteElement()'] >> nth=0
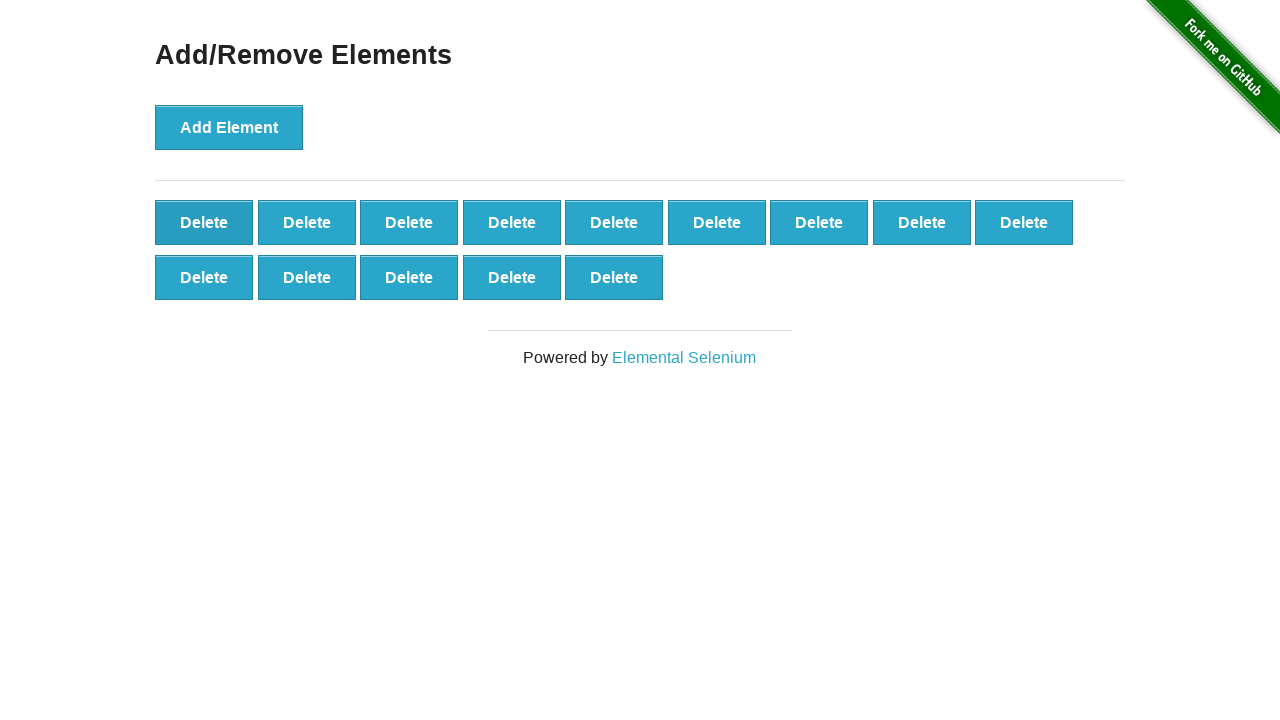

Clicked delete button (iteration 87/90) at (204, 222) on xpath=//button[@onclick='deleteElement()'] >> nth=0
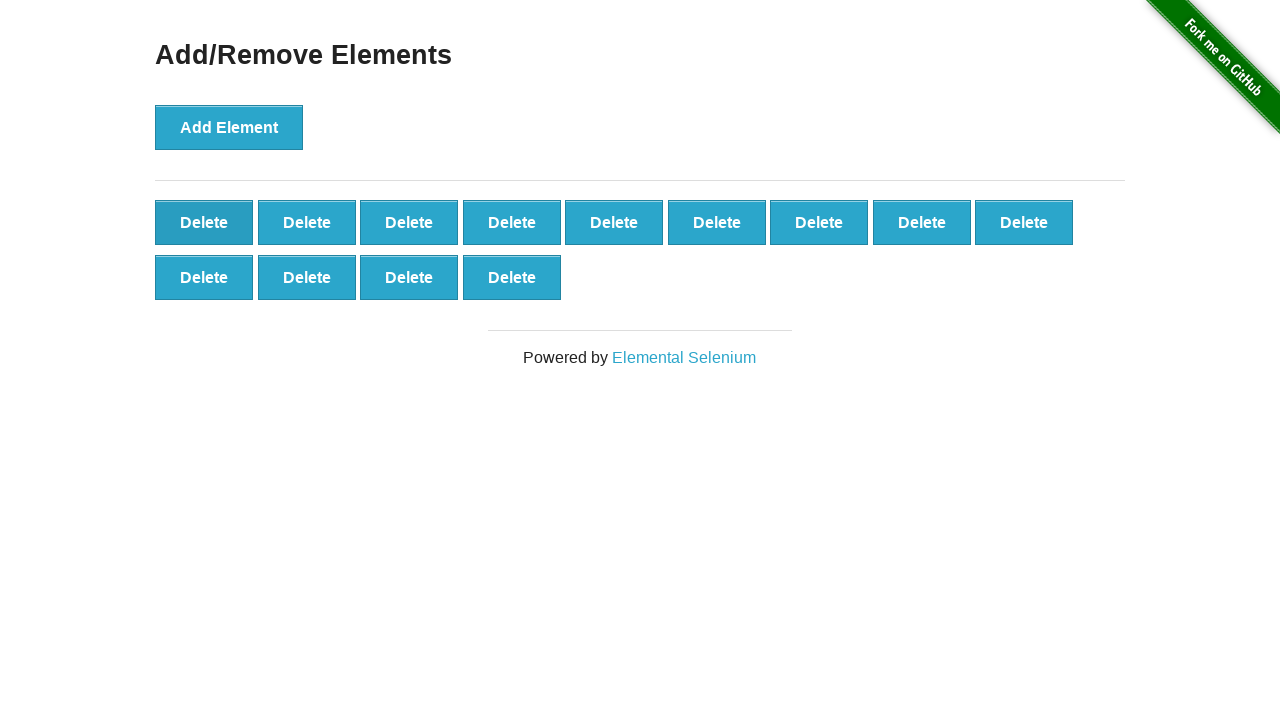

Clicked delete button (iteration 88/90) at (204, 222) on xpath=//button[@onclick='deleteElement()'] >> nth=0
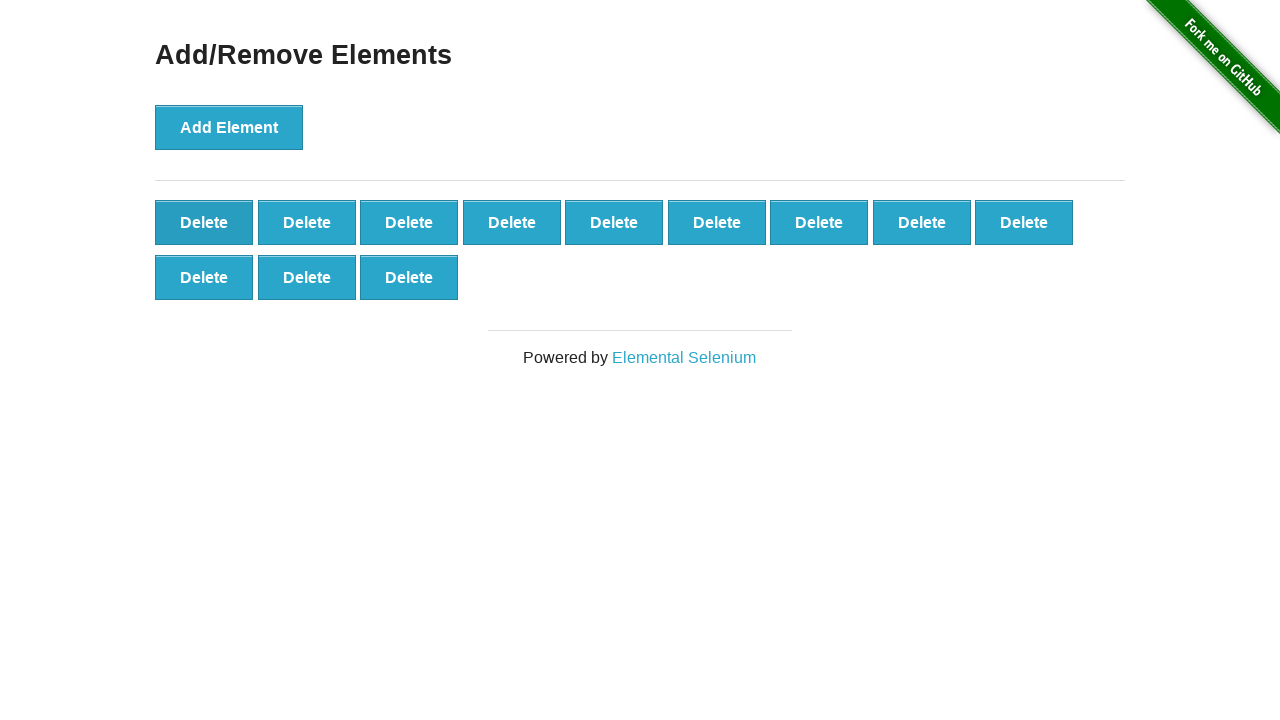

Clicked delete button (iteration 89/90) at (204, 222) on xpath=//button[@onclick='deleteElement()'] >> nth=0
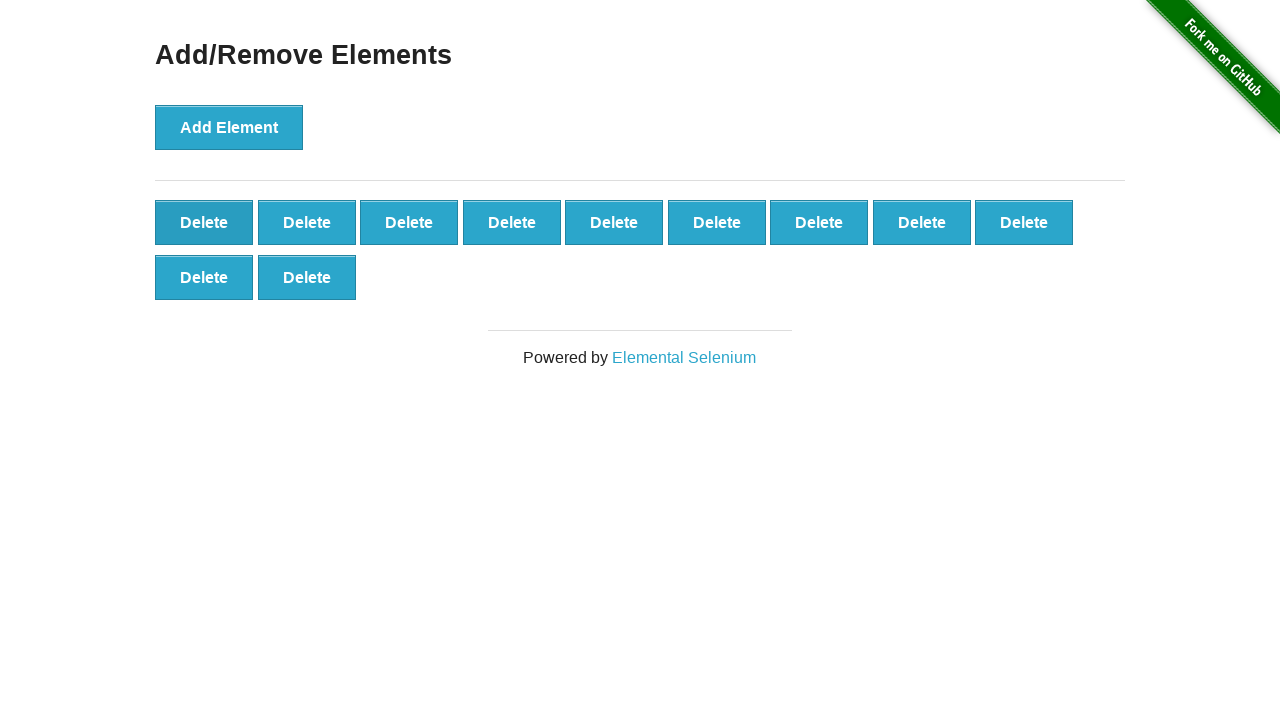

Clicked delete button (iteration 90/90) at (204, 222) on xpath=//button[@onclick='deleteElement()'] >> nth=0
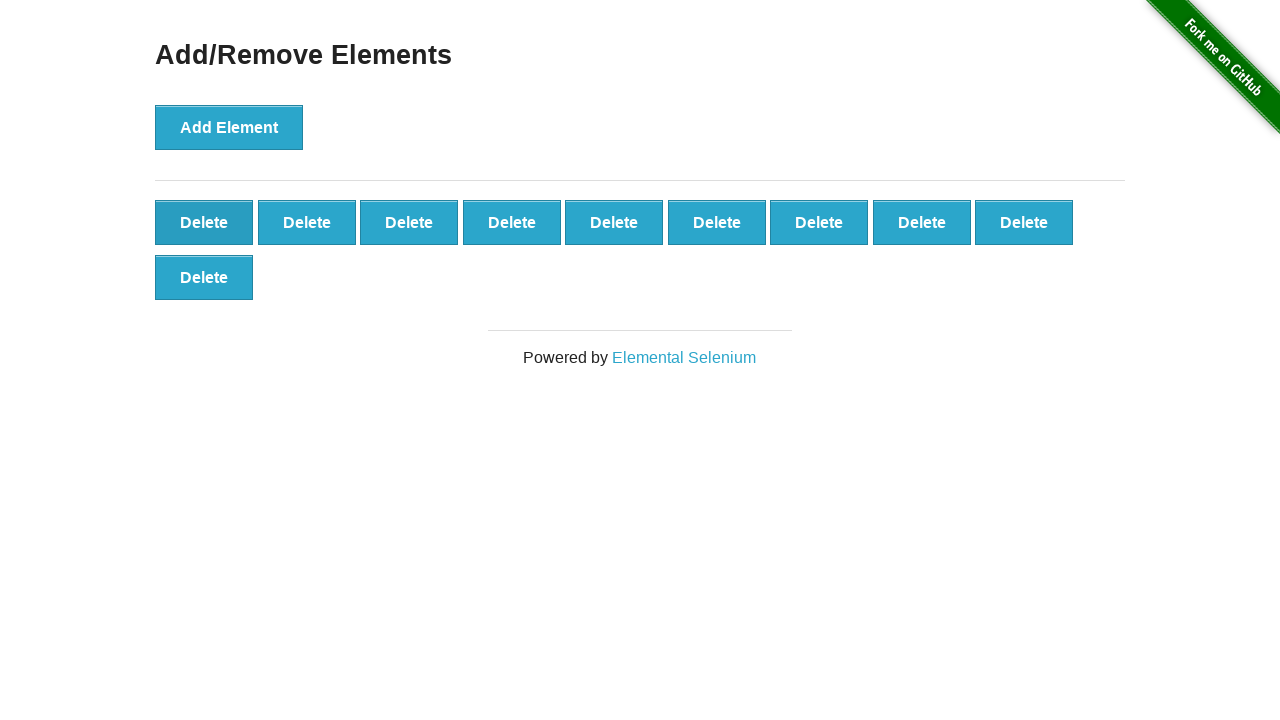

Verified 10 delete buttons remain (100 - 90 = 10)
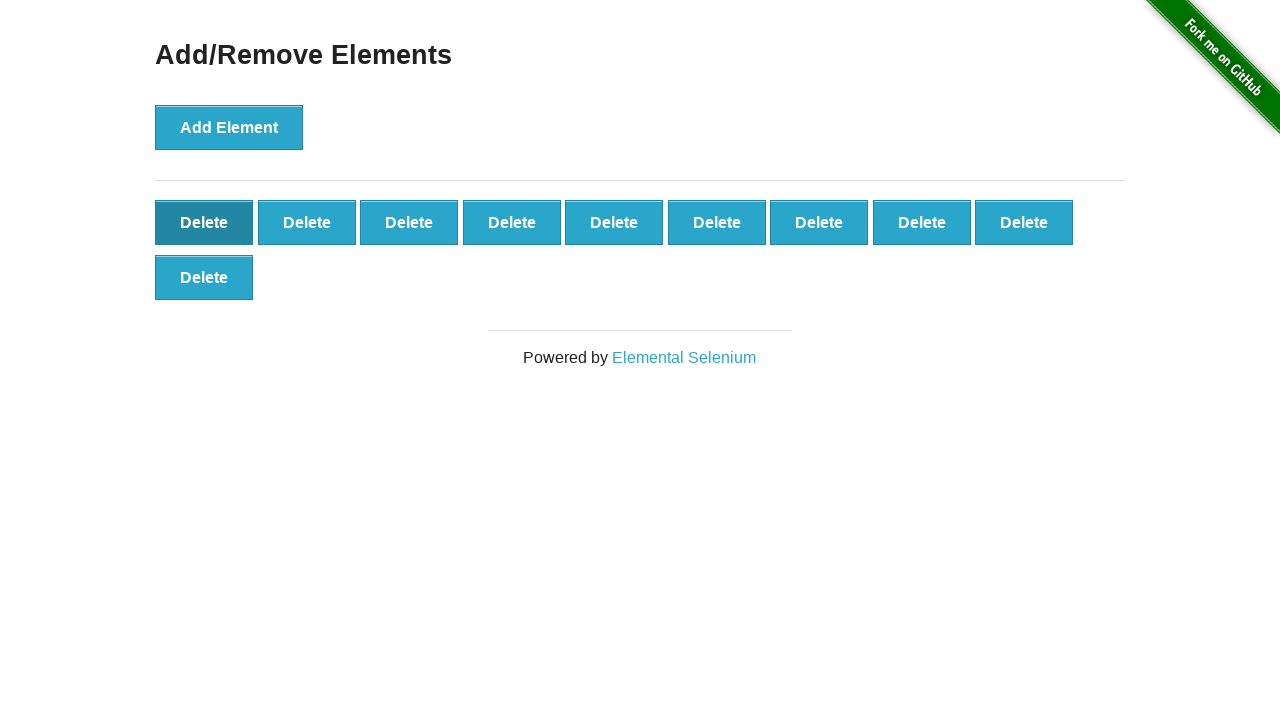

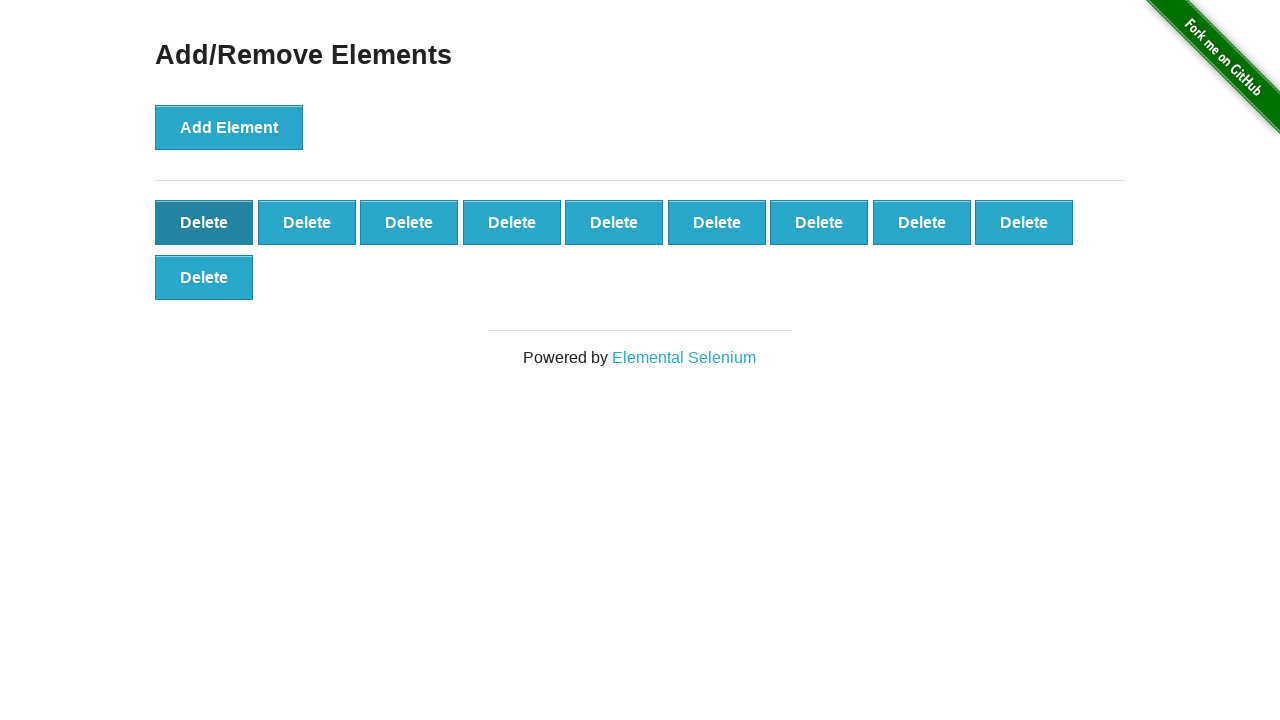